Tests the Add/Remove Elements page by clicking the Add Element button 100 times to create 100 delete buttons, verifying they were created, then clicking delete 90 times and verifying the remaining count.

Starting URL: https://the-internet.herokuapp.com/add_remove_elements/

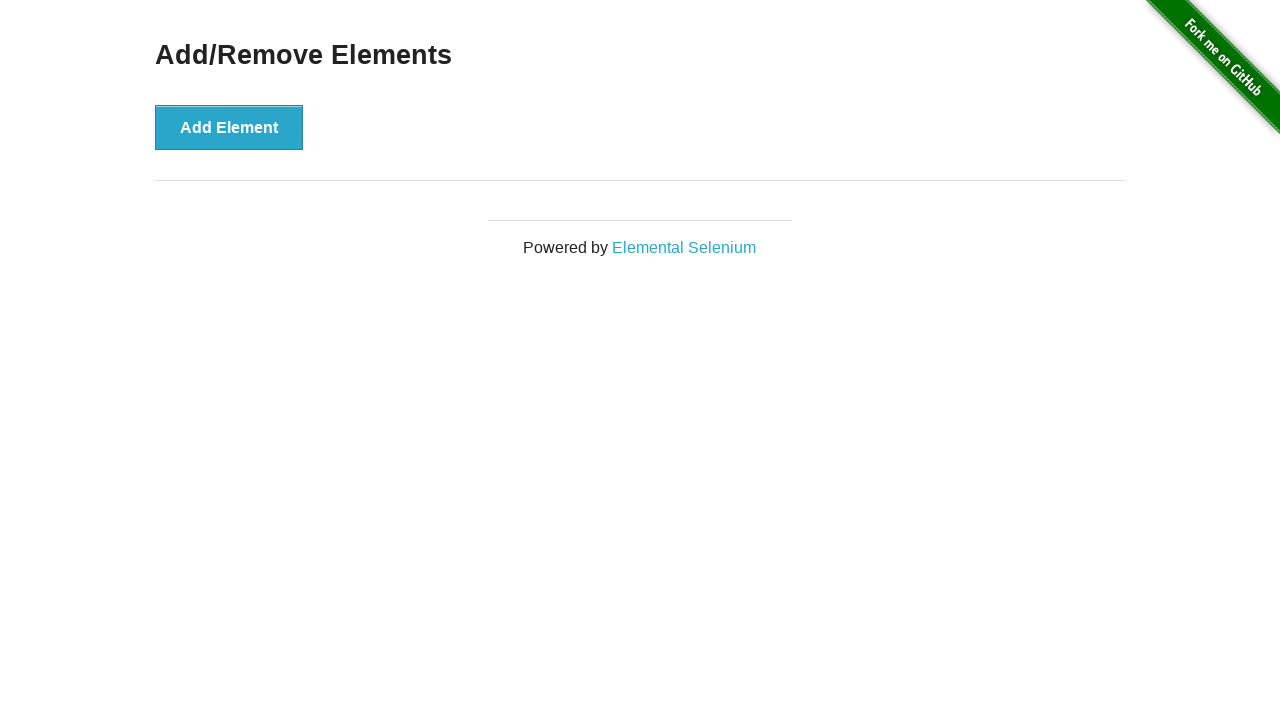

Clicked Add Element button (iteration 1/100) at (229, 127) on button[onclick='addElement()']
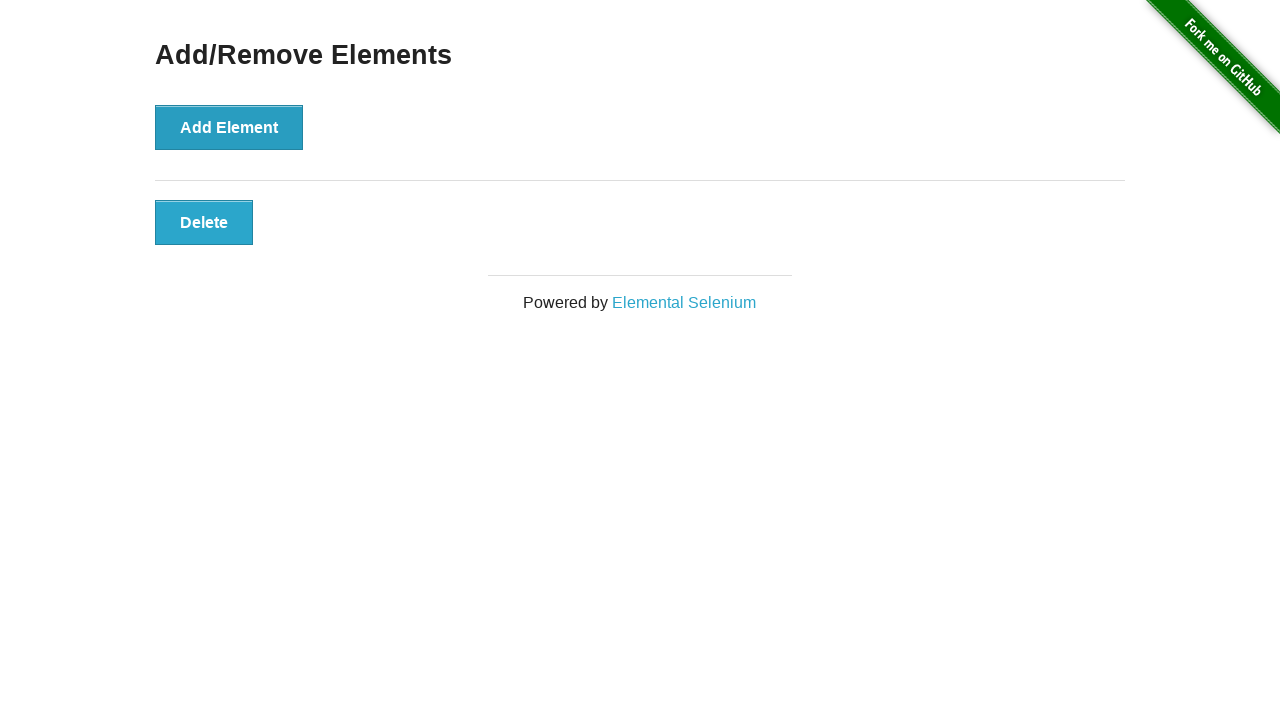

Clicked Add Element button (iteration 2/100) at (229, 127) on button[onclick='addElement()']
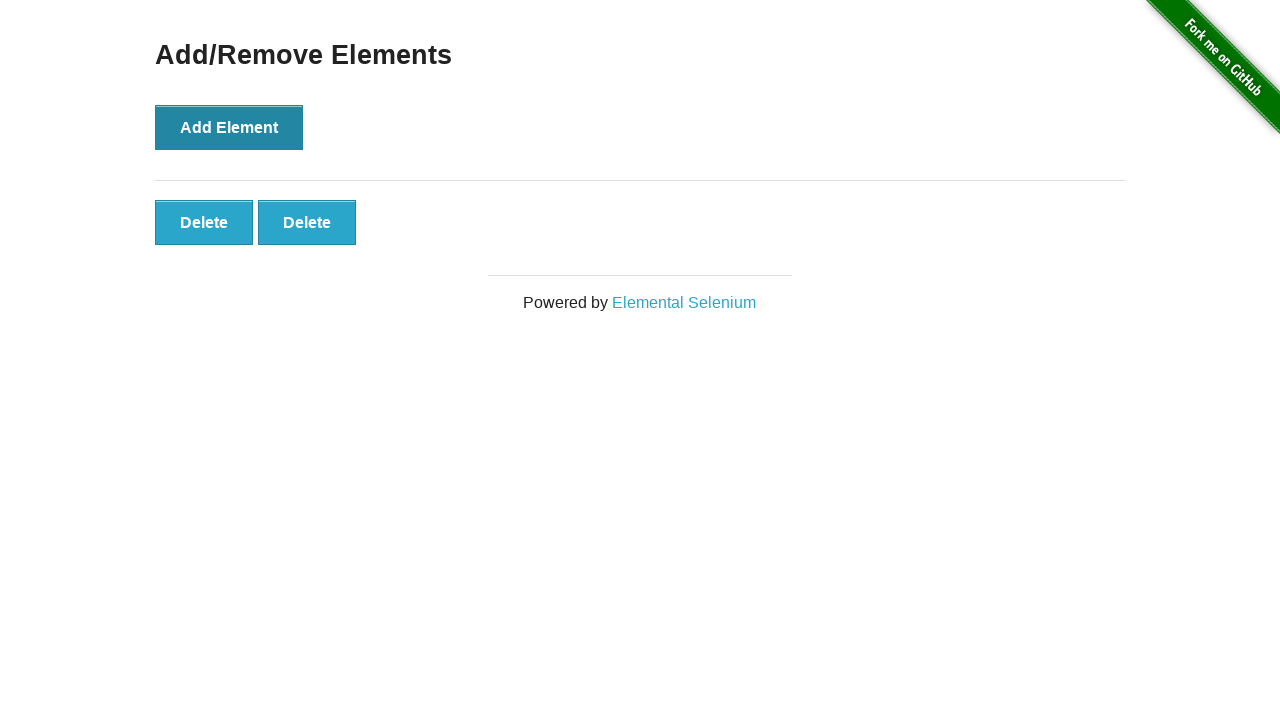

Clicked Add Element button (iteration 3/100) at (229, 127) on button[onclick='addElement()']
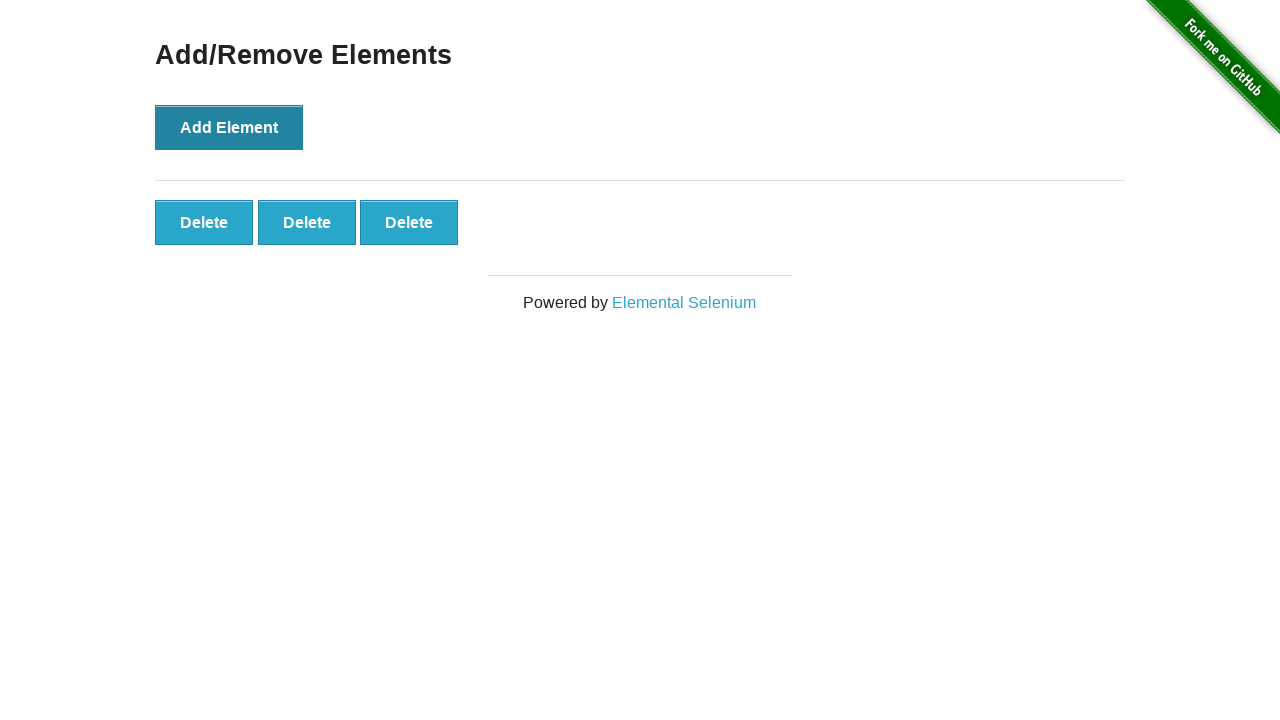

Clicked Add Element button (iteration 4/100) at (229, 127) on button[onclick='addElement()']
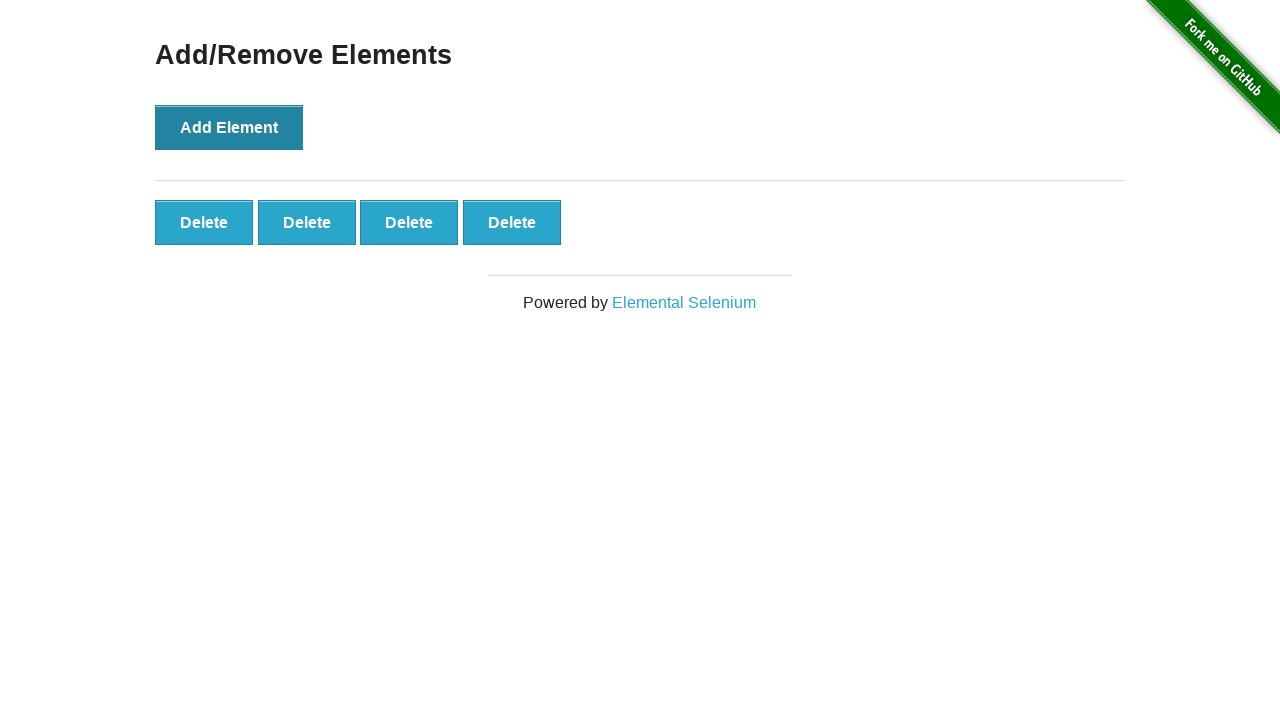

Clicked Add Element button (iteration 5/100) at (229, 127) on button[onclick='addElement()']
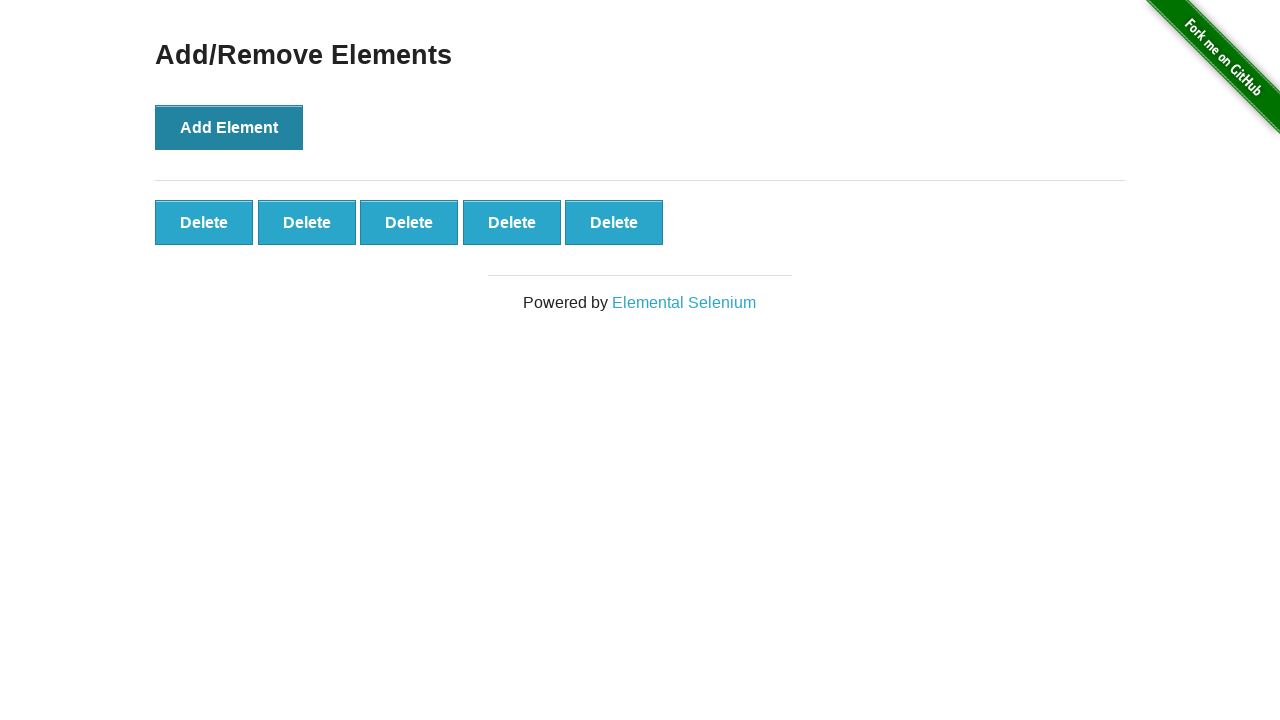

Clicked Add Element button (iteration 6/100) at (229, 127) on button[onclick='addElement()']
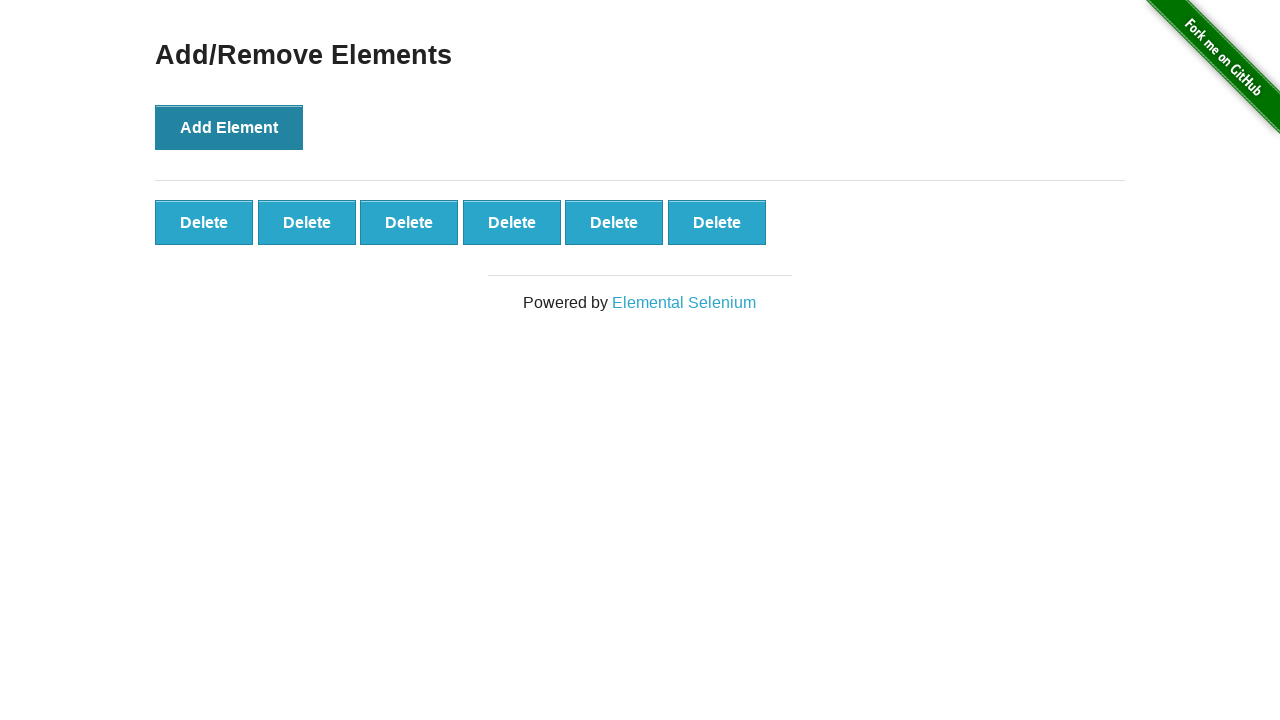

Clicked Add Element button (iteration 7/100) at (229, 127) on button[onclick='addElement()']
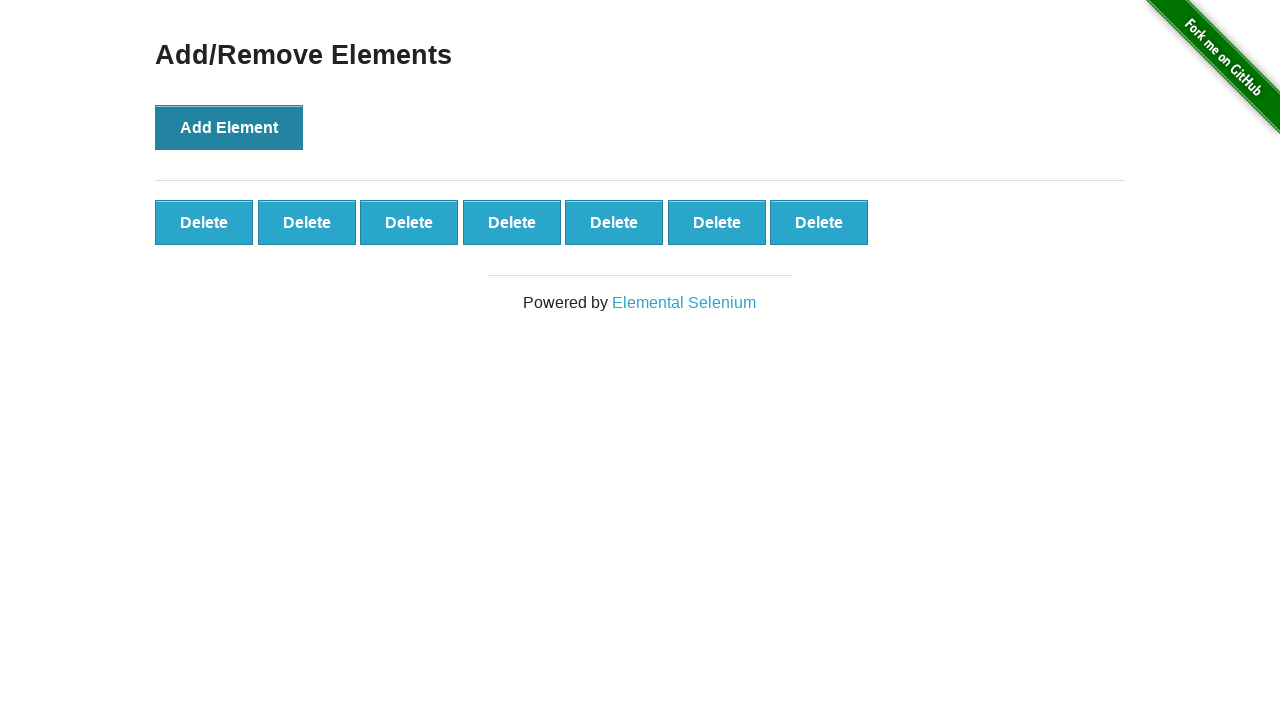

Clicked Add Element button (iteration 8/100) at (229, 127) on button[onclick='addElement()']
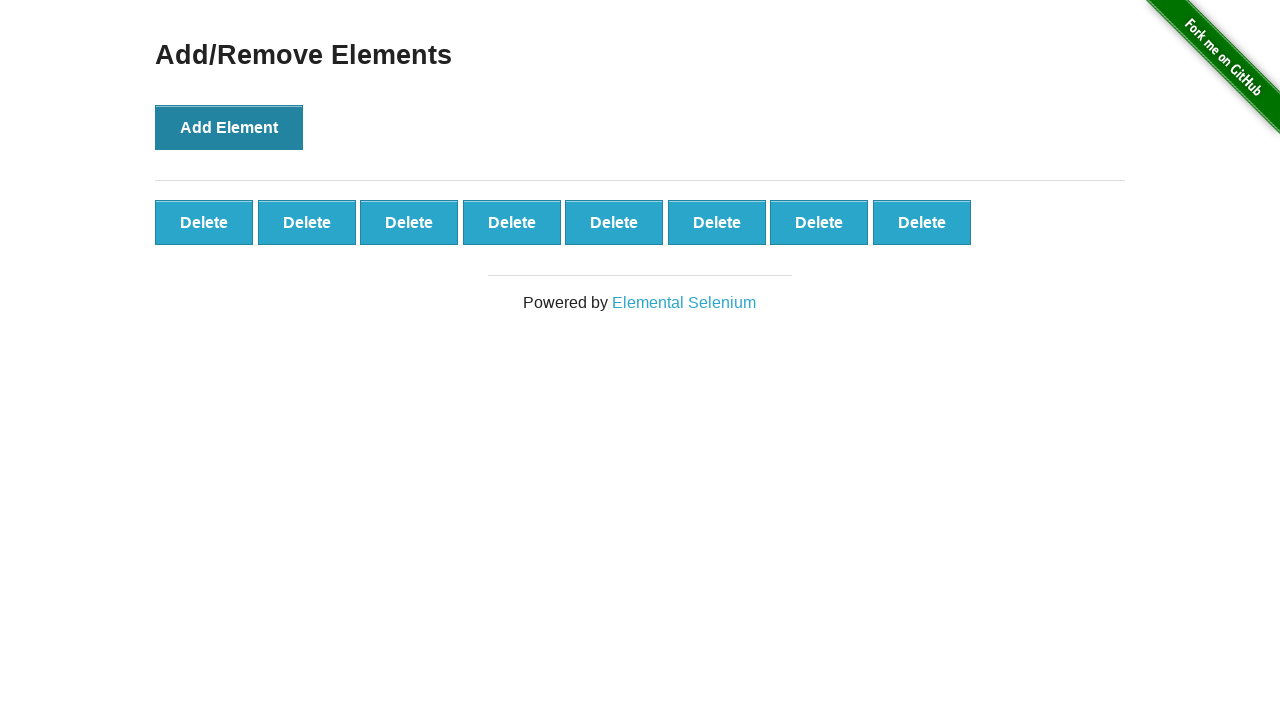

Clicked Add Element button (iteration 9/100) at (229, 127) on button[onclick='addElement()']
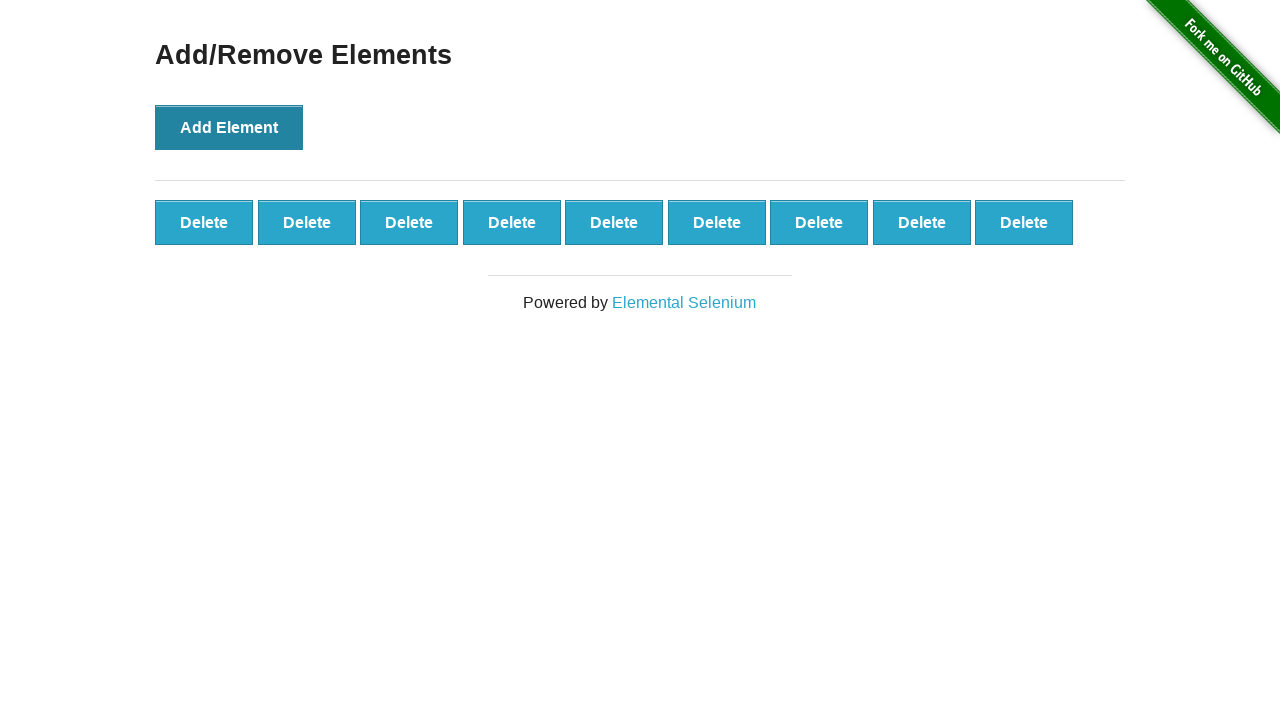

Clicked Add Element button (iteration 10/100) at (229, 127) on button[onclick='addElement()']
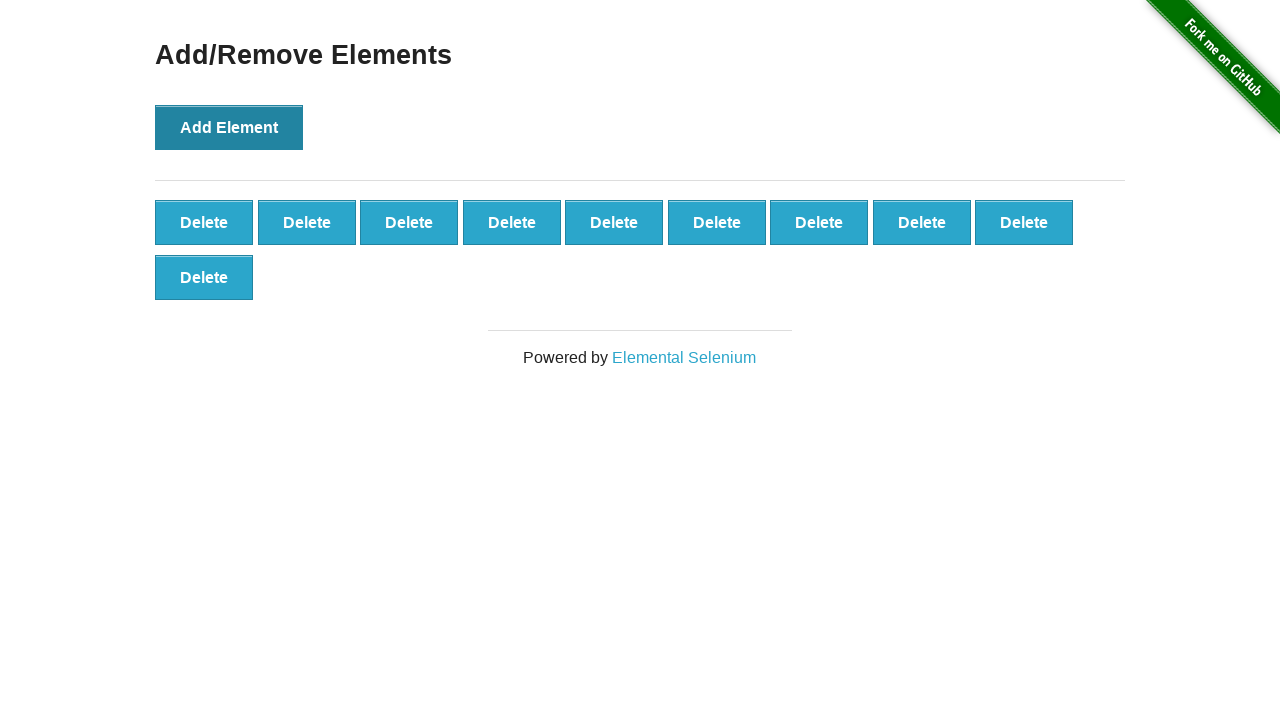

Clicked Add Element button (iteration 11/100) at (229, 127) on button[onclick='addElement()']
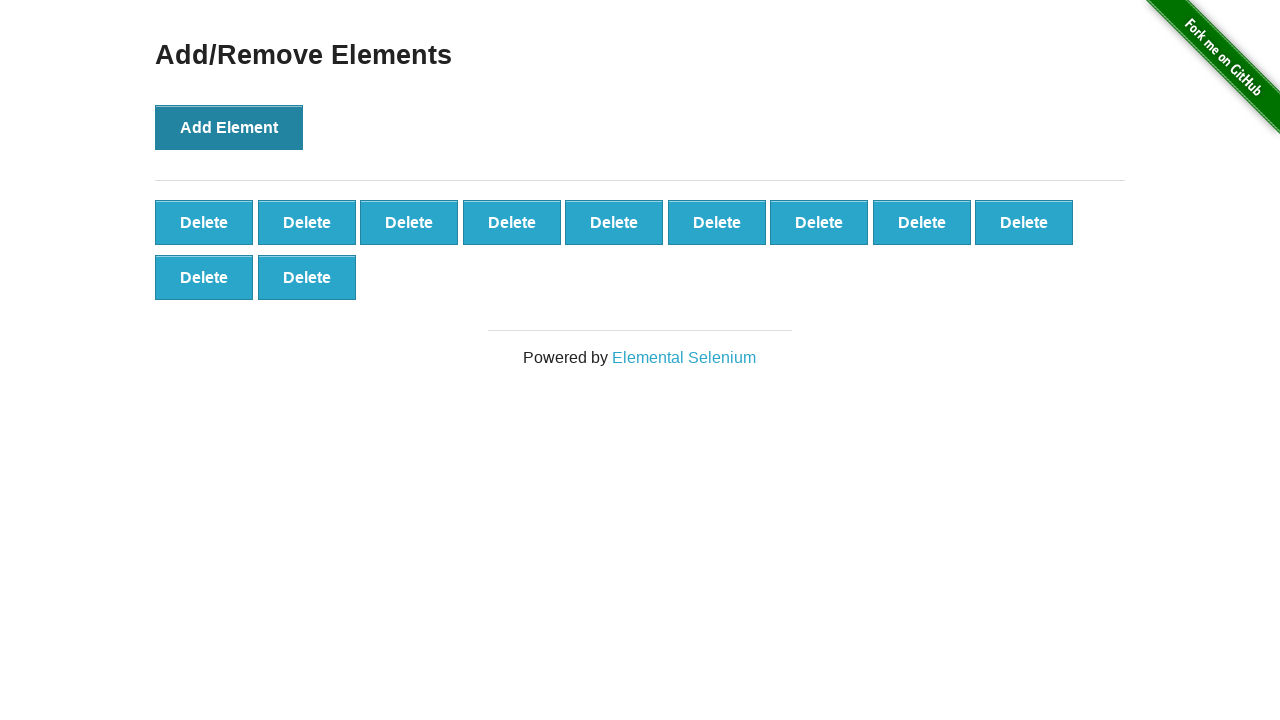

Clicked Add Element button (iteration 12/100) at (229, 127) on button[onclick='addElement()']
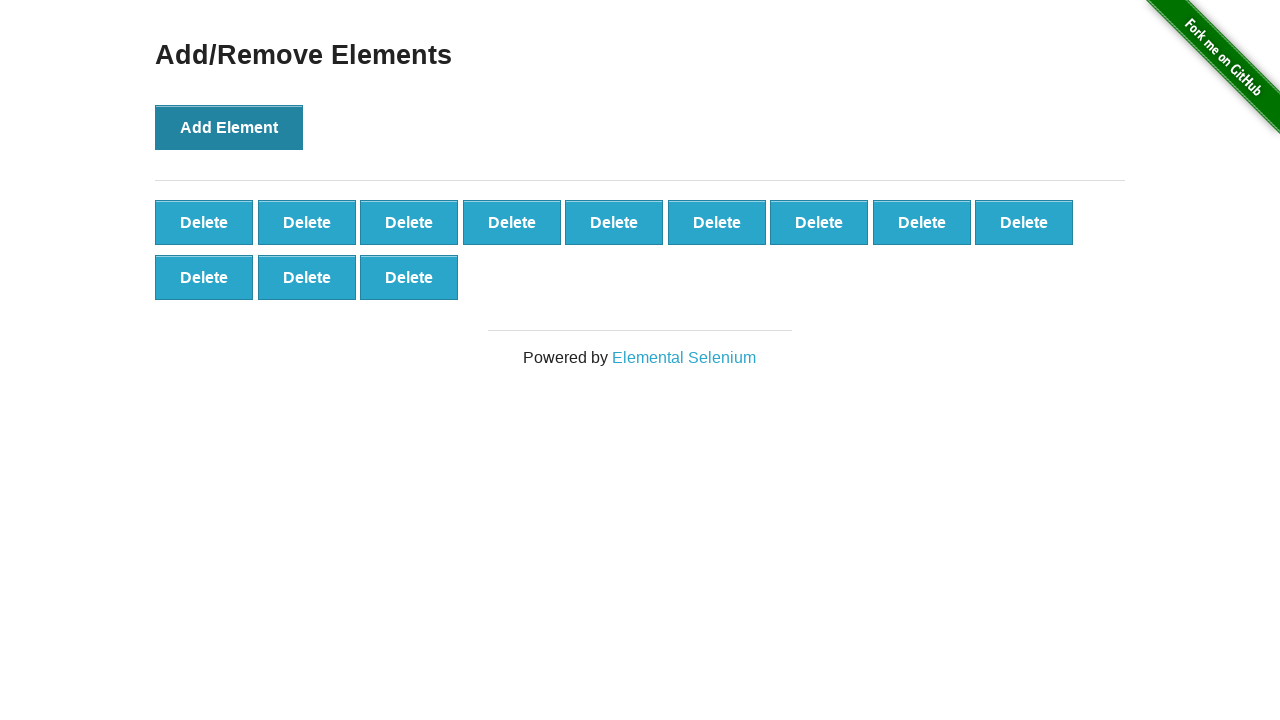

Clicked Add Element button (iteration 13/100) at (229, 127) on button[onclick='addElement()']
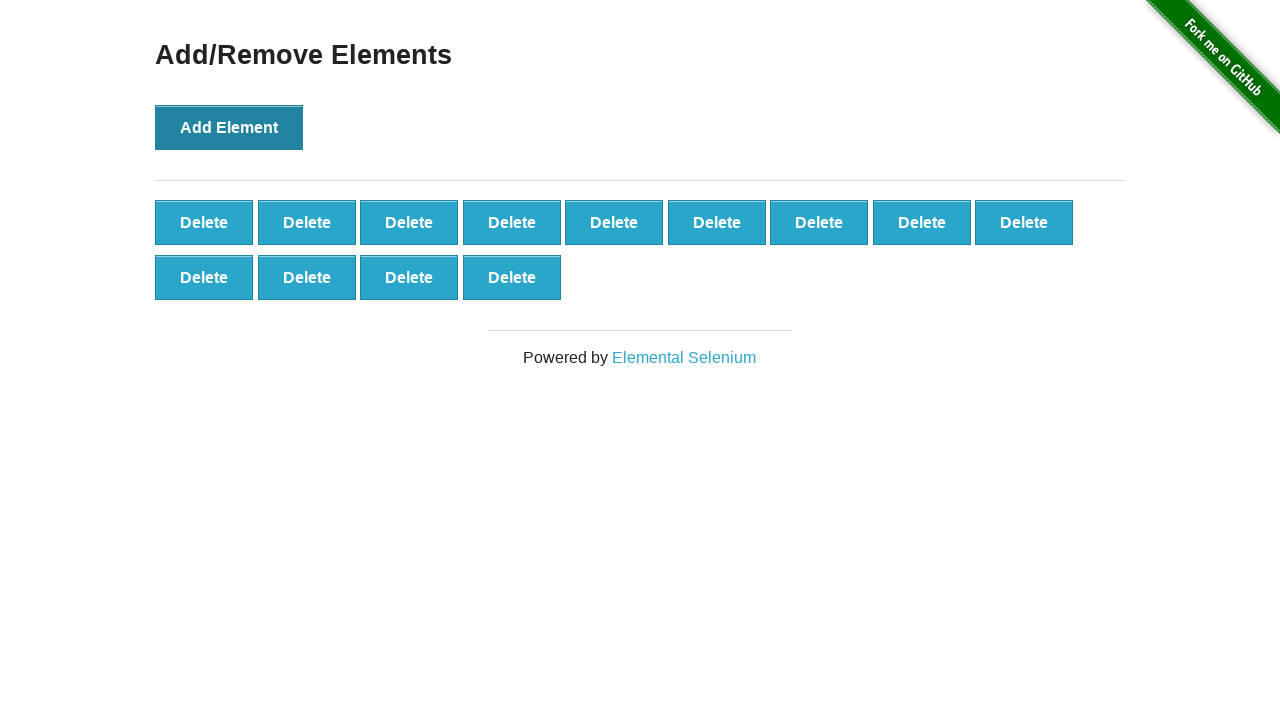

Clicked Add Element button (iteration 14/100) at (229, 127) on button[onclick='addElement()']
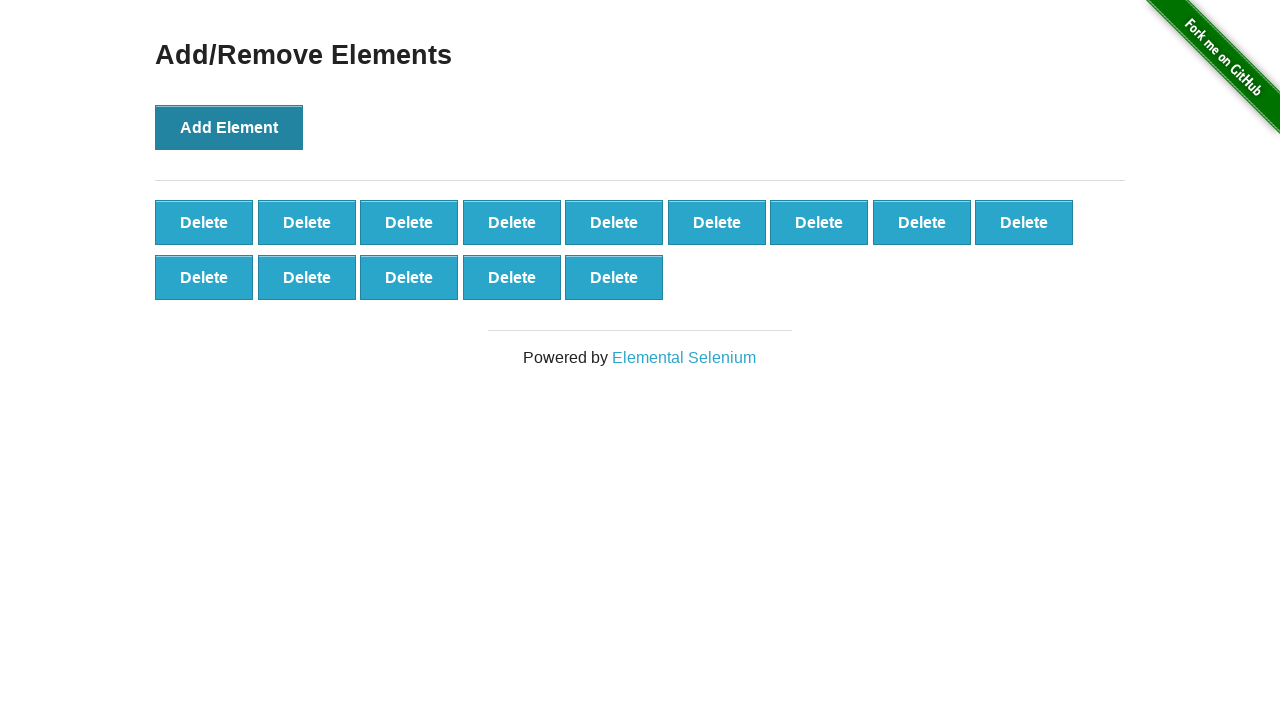

Clicked Add Element button (iteration 15/100) at (229, 127) on button[onclick='addElement()']
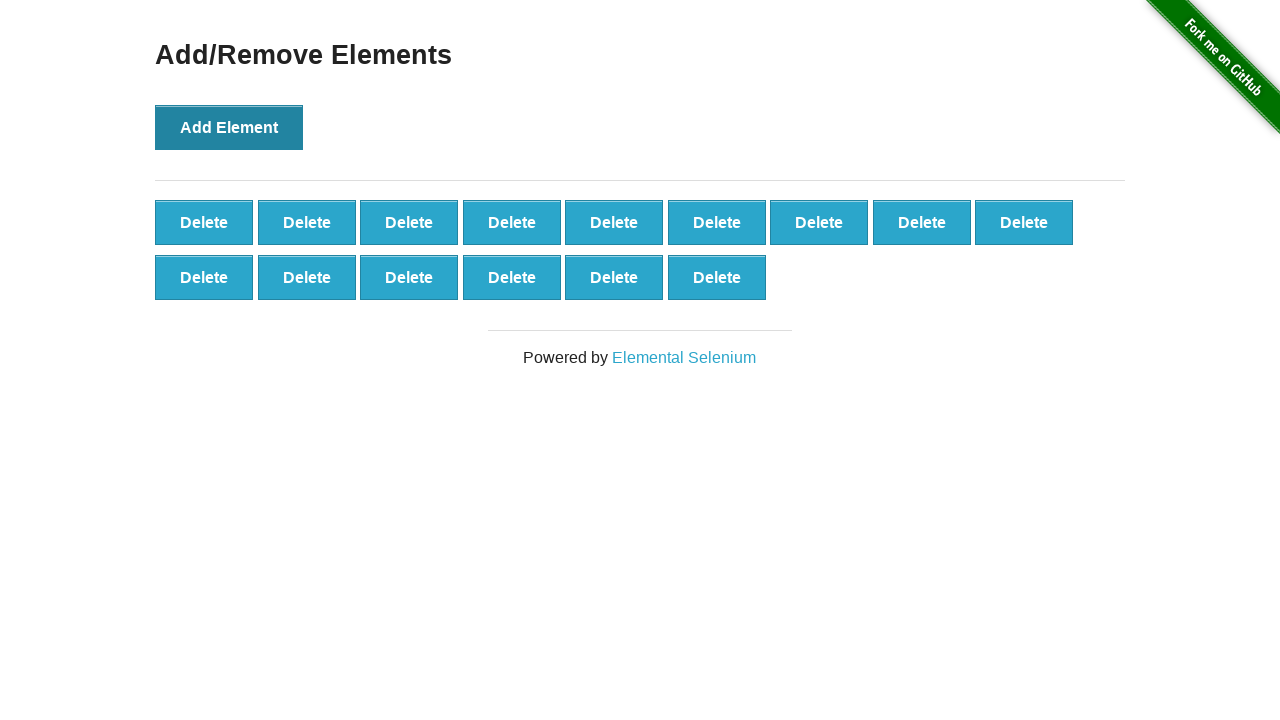

Clicked Add Element button (iteration 16/100) at (229, 127) on button[onclick='addElement()']
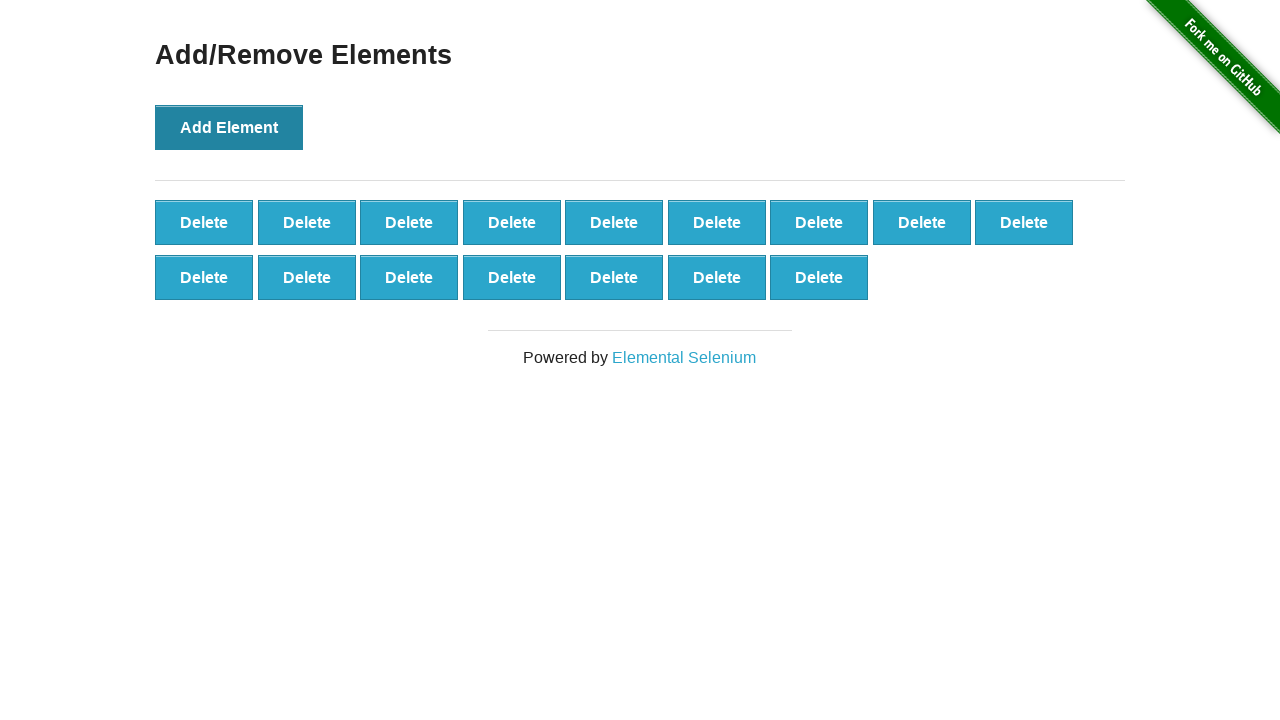

Clicked Add Element button (iteration 17/100) at (229, 127) on button[onclick='addElement()']
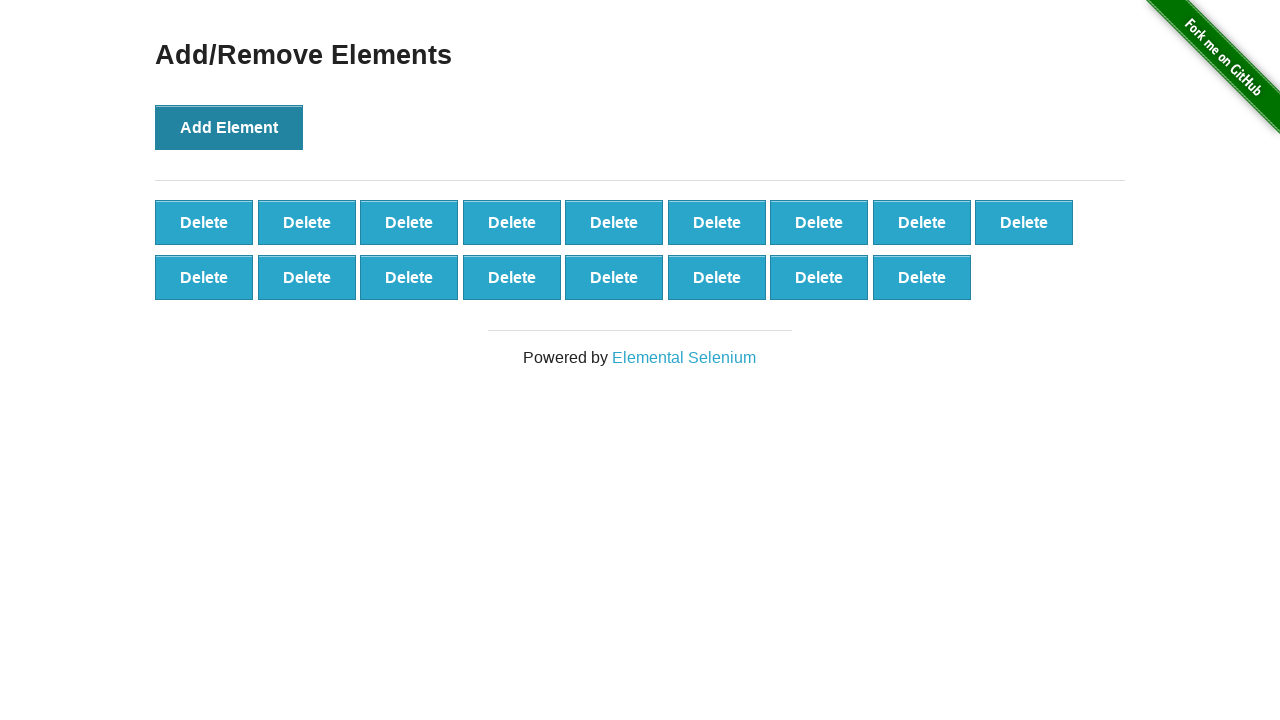

Clicked Add Element button (iteration 18/100) at (229, 127) on button[onclick='addElement()']
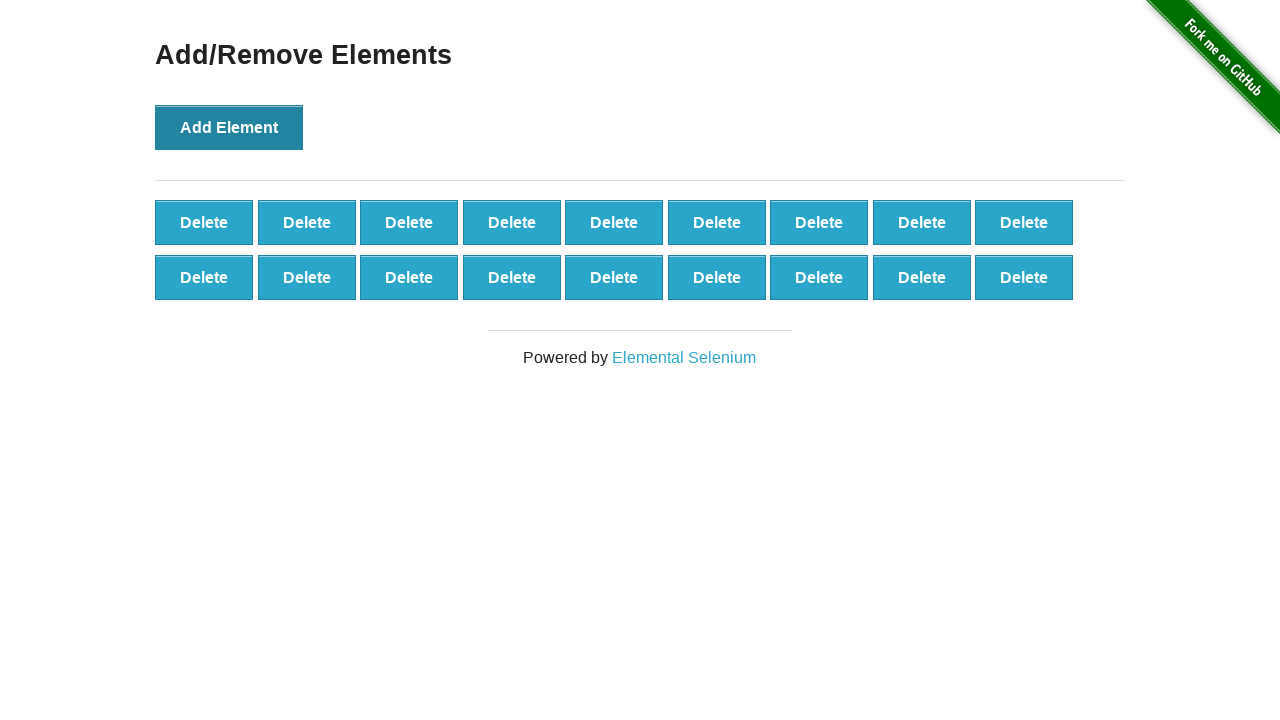

Clicked Add Element button (iteration 19/100) at (229, 127) on button[onclick='addElement()']
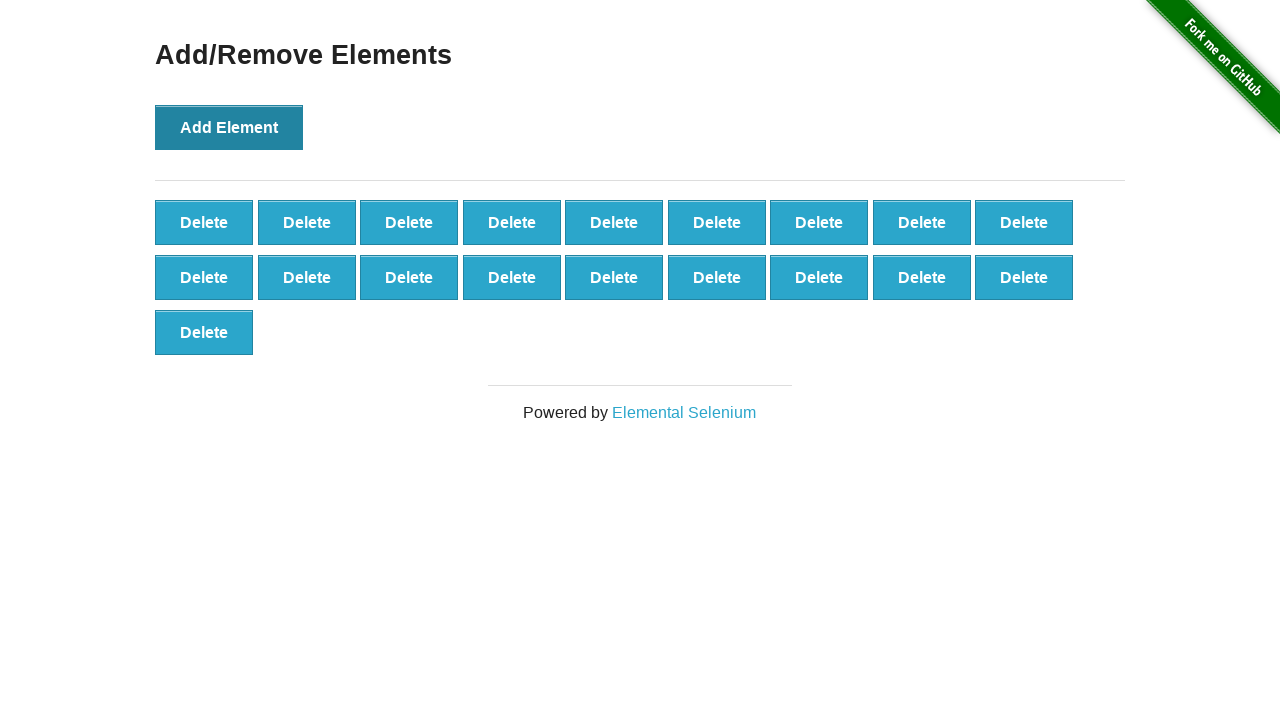

Clicked Add Element button (iteration 20/100) at (229, 127) on button[onclick='addElement()']
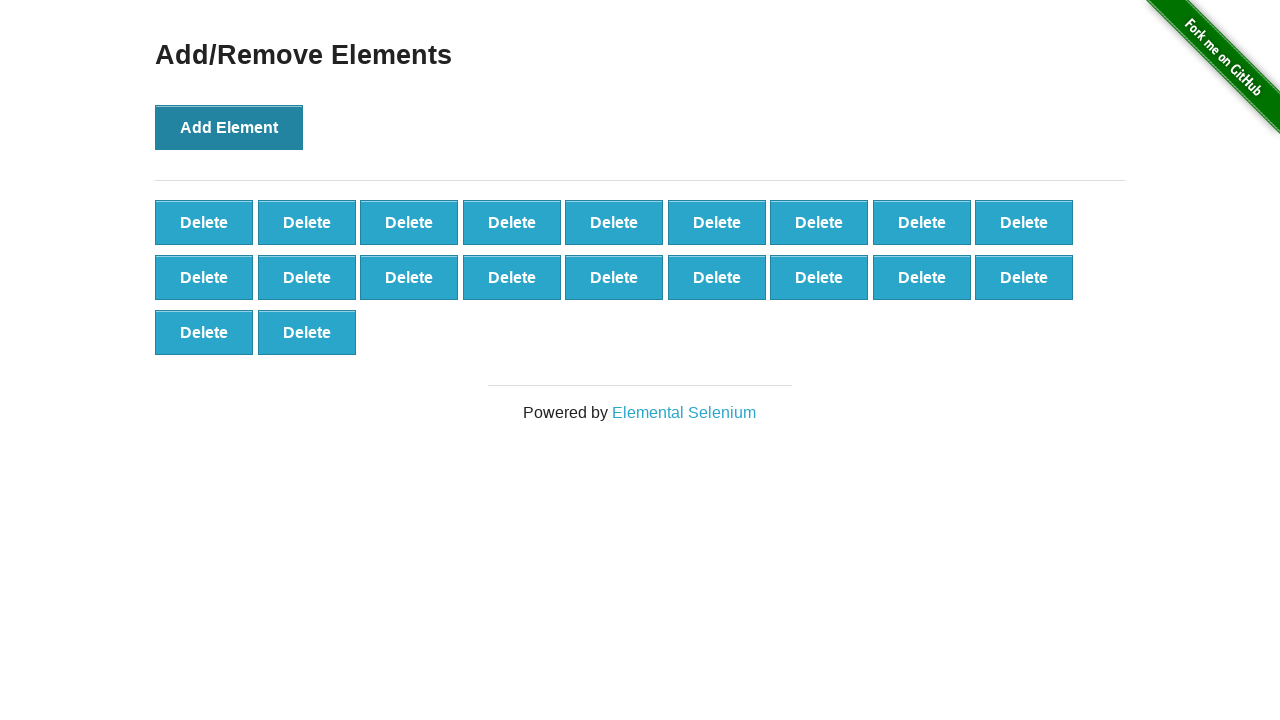

Clicked Add Element button (iteration 21/100) at (229, 127) on button[onclick='addElement()']
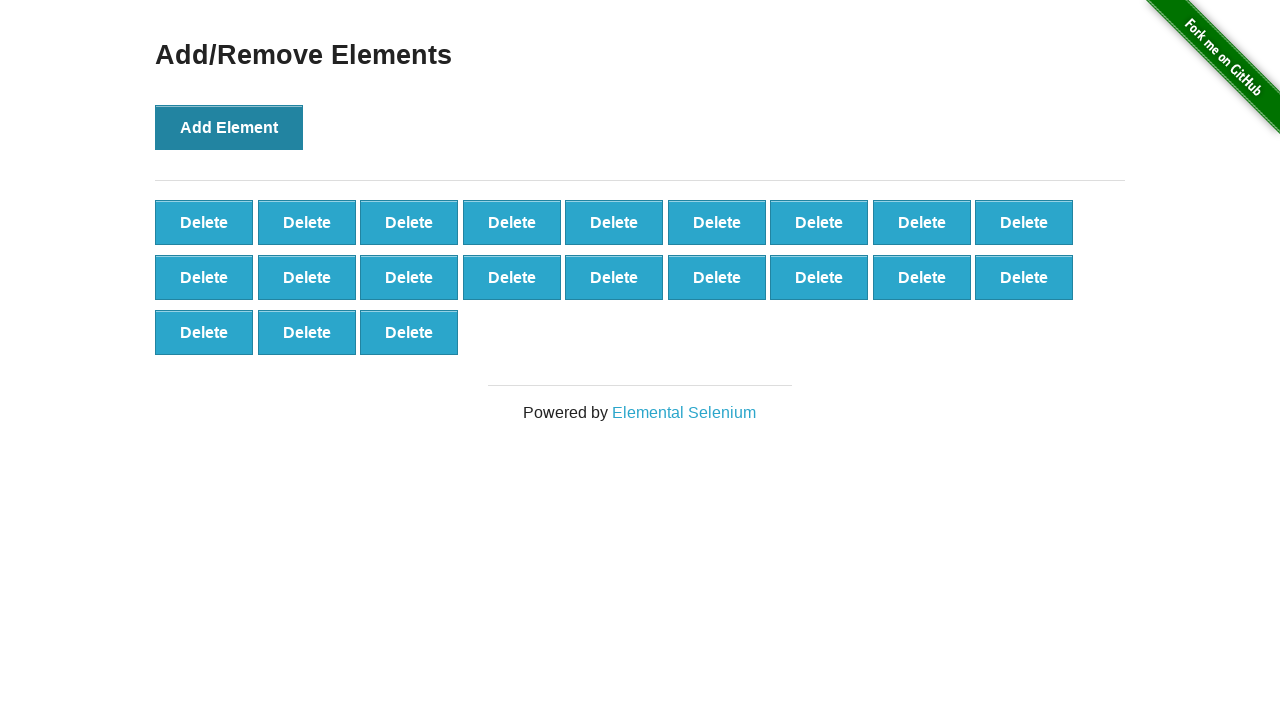

Clicked Add Element button (iteration 22/100) at (229, 127) on button[onclick='addElement()']
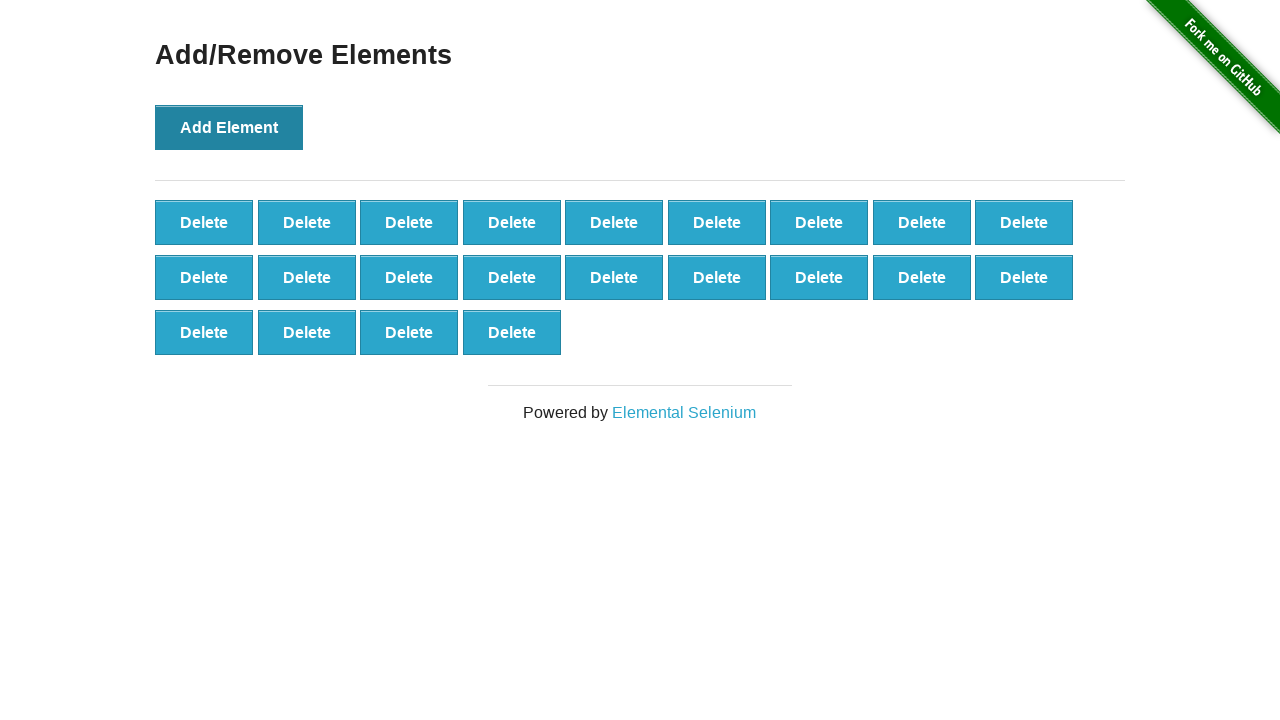

Clicked Add Element button (iteration 23/100) at (229, 127) on button[onclick='addElement()']
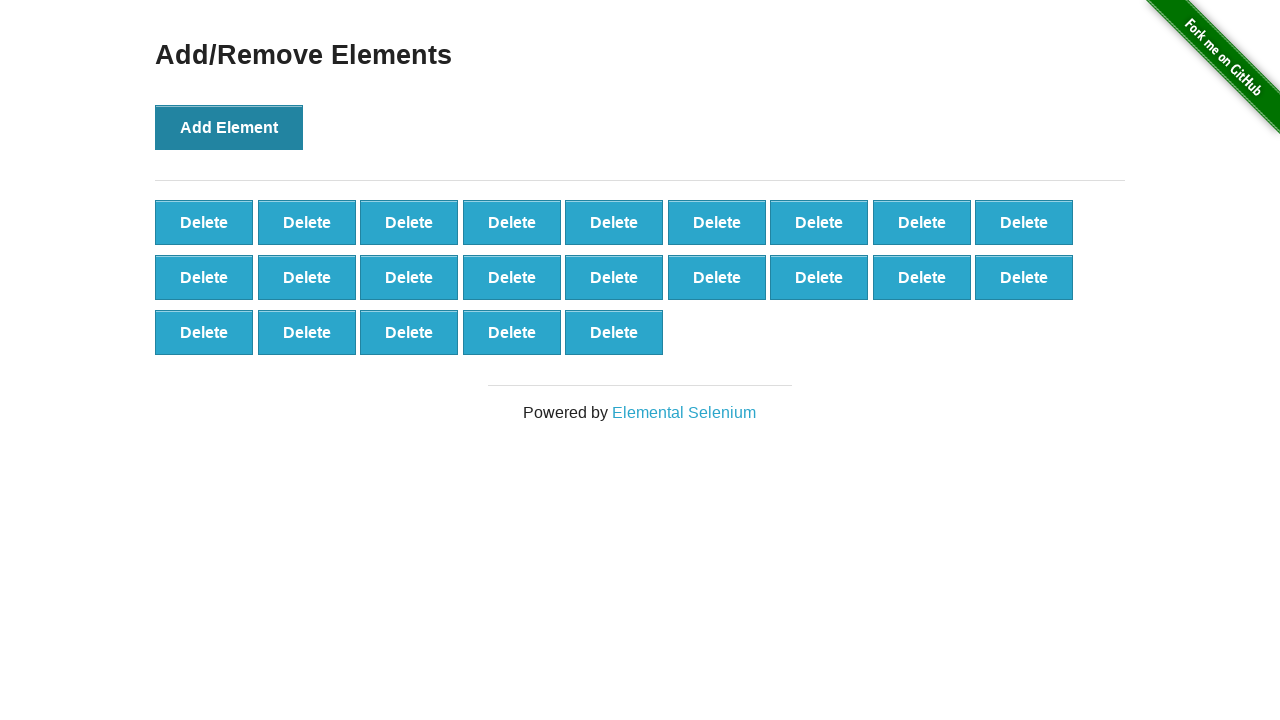

Clicked Add Element button (iteration 24/100) at (229, 127) on button[onclick='addElement()']
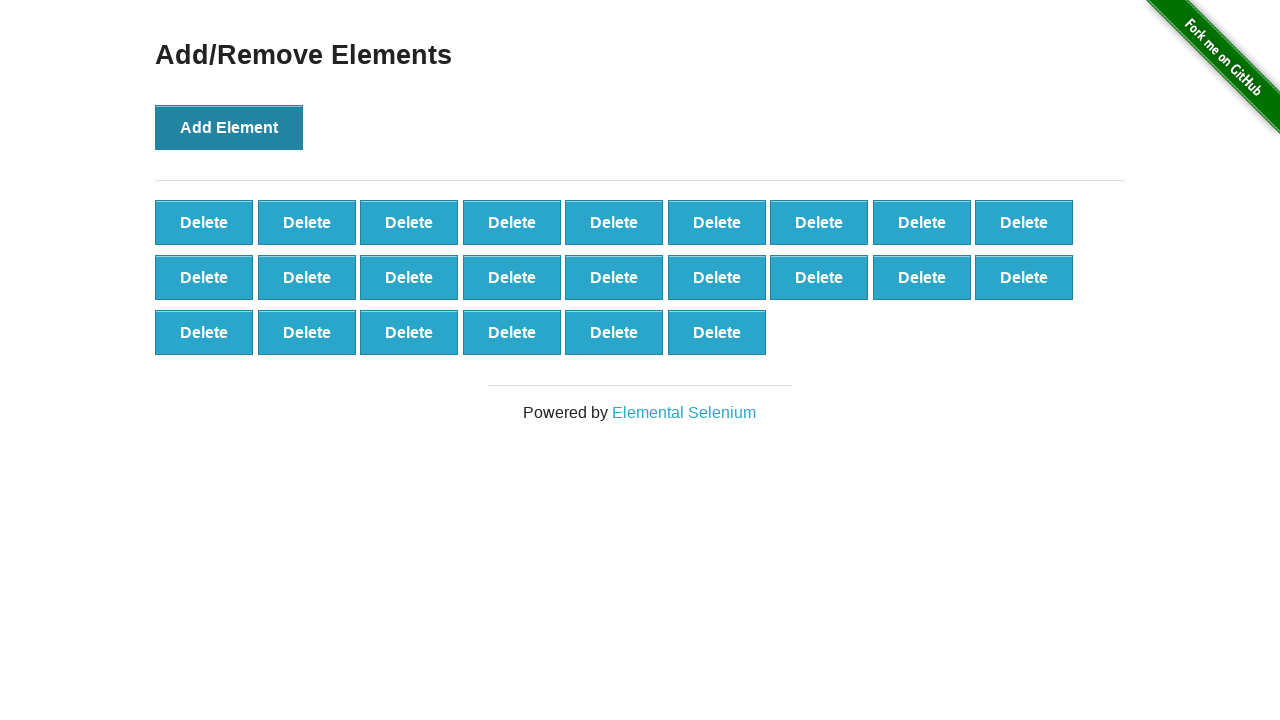

Clicked Add Element button (iteration 25/100) at (229, 127) on button[onclick='addElement()']
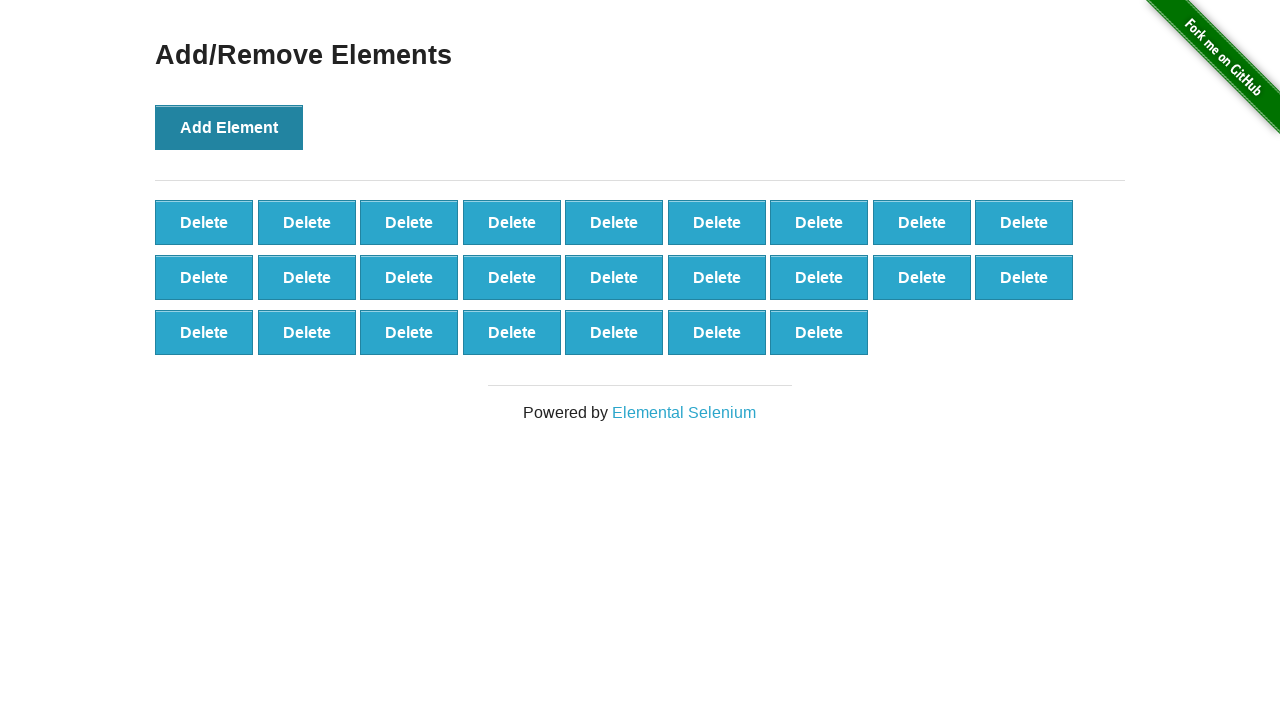

Clicked Add Element button (iteration 26/100) at (229, 127) on button[onclick='addElement()']
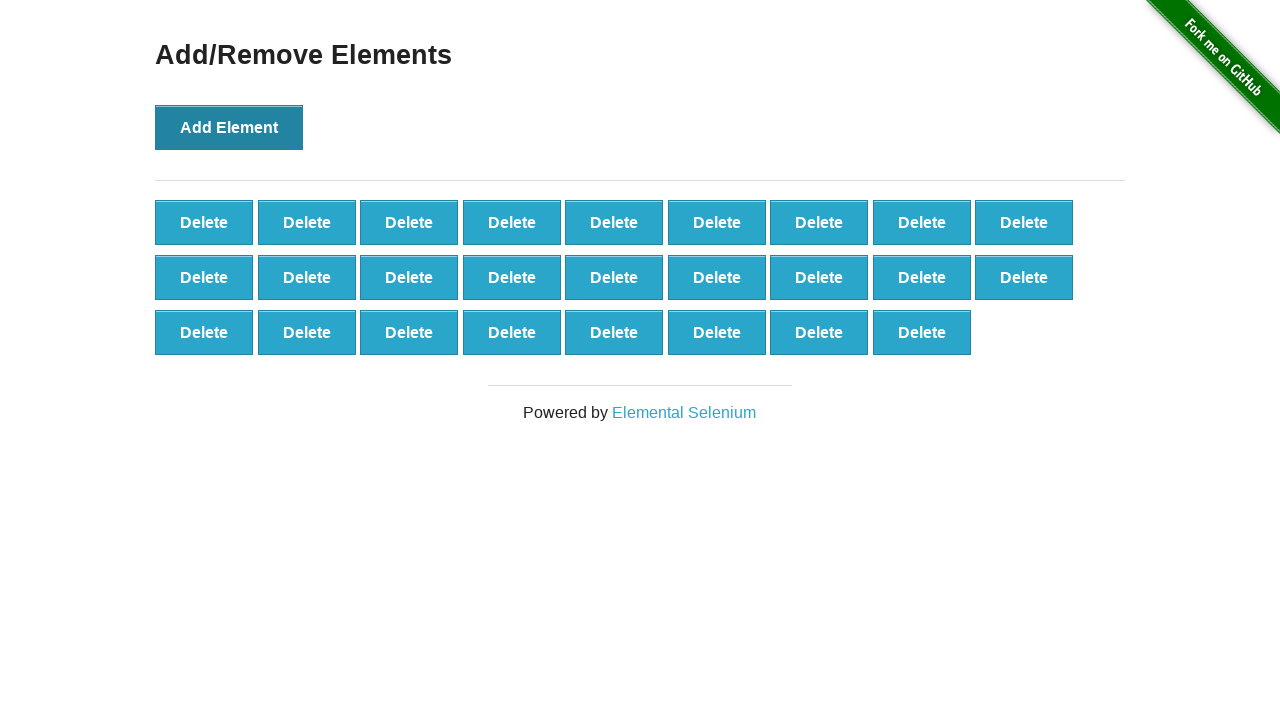

Clicked Add Element button (iteration 27/100) at (229, 127) on button[onclick='addElement()']
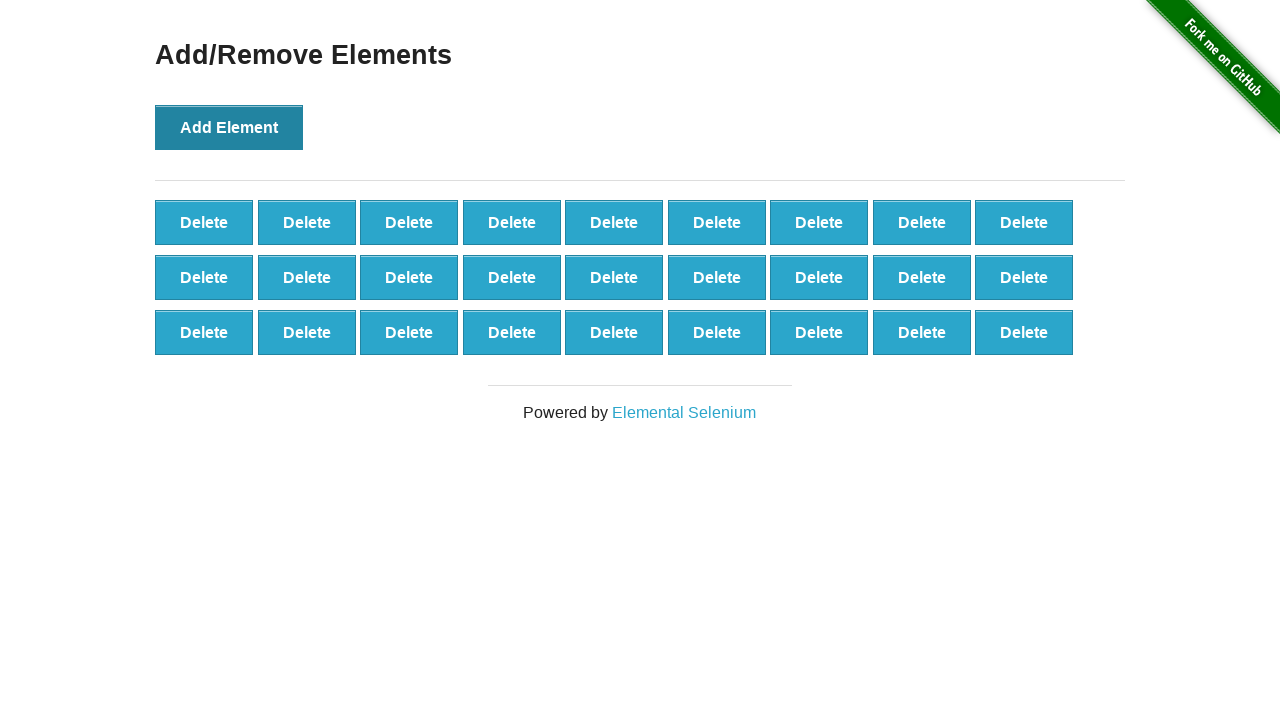

Clicked Add Element button (iteration 28/100) at (229, 127) on button[onclick='addElement()']
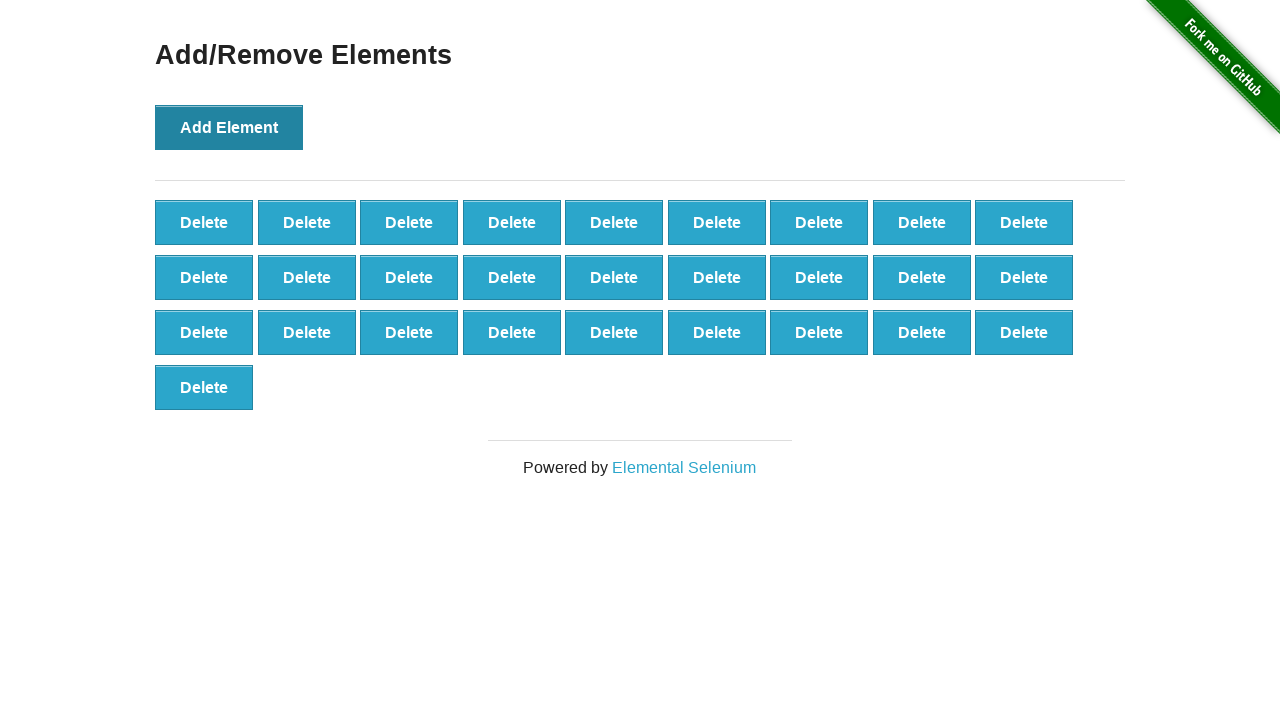

Clicked Add Element button (iteration 29/100) at (229, 127) on button[onclick='addElement()']
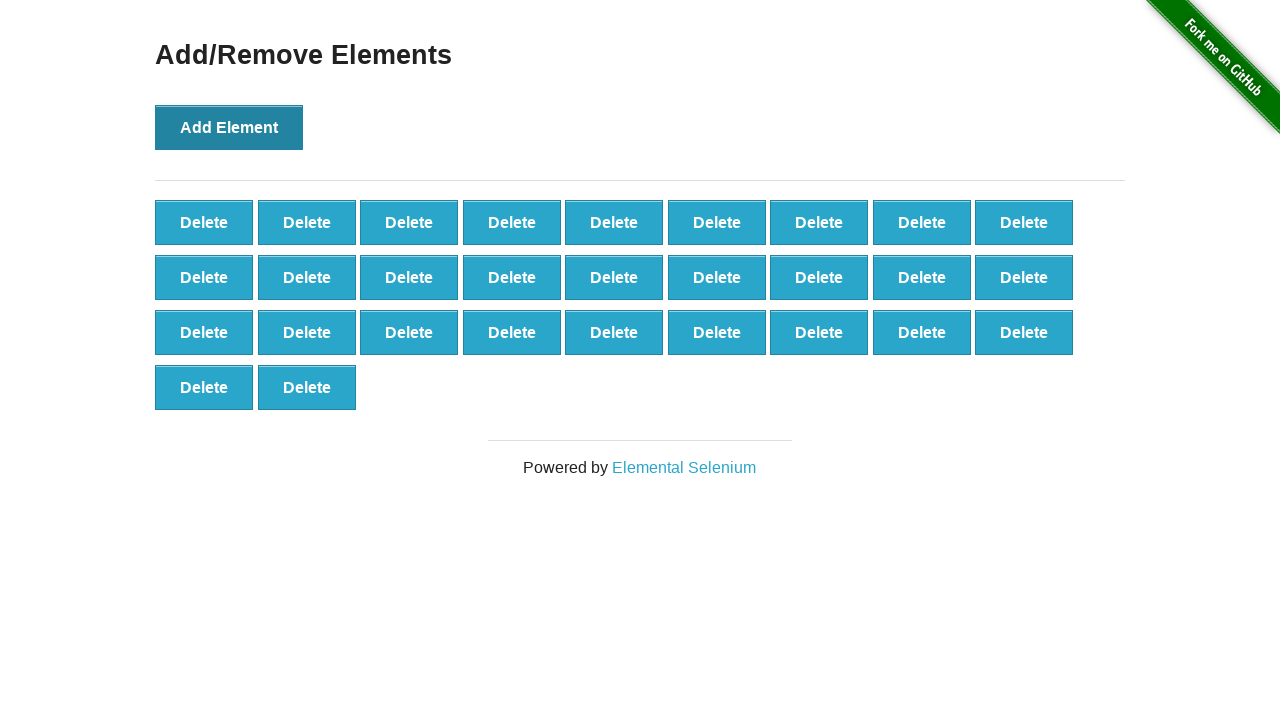

Clicked Add Element button (iteration 30/100) at (229, 127) on button[onclick='addElement()']
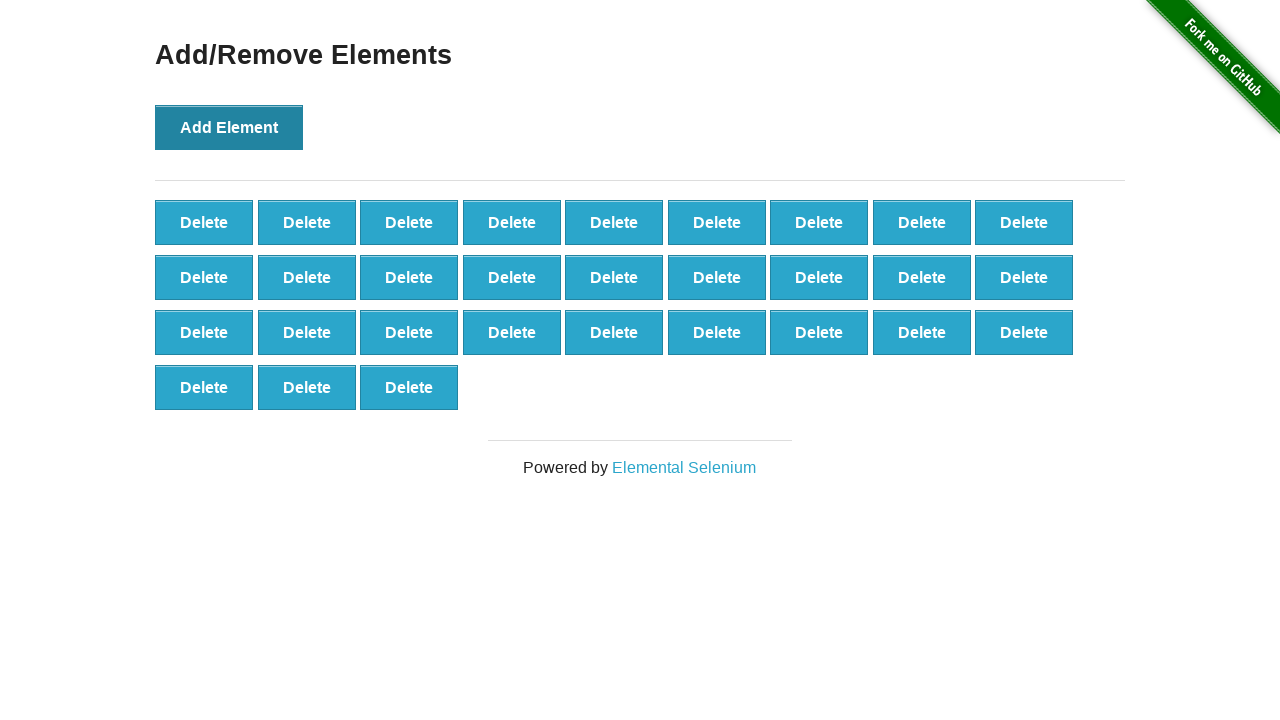

Clicked Add Element button (iteration 31/100) at (229, 127) on button[onclick='addElement()']
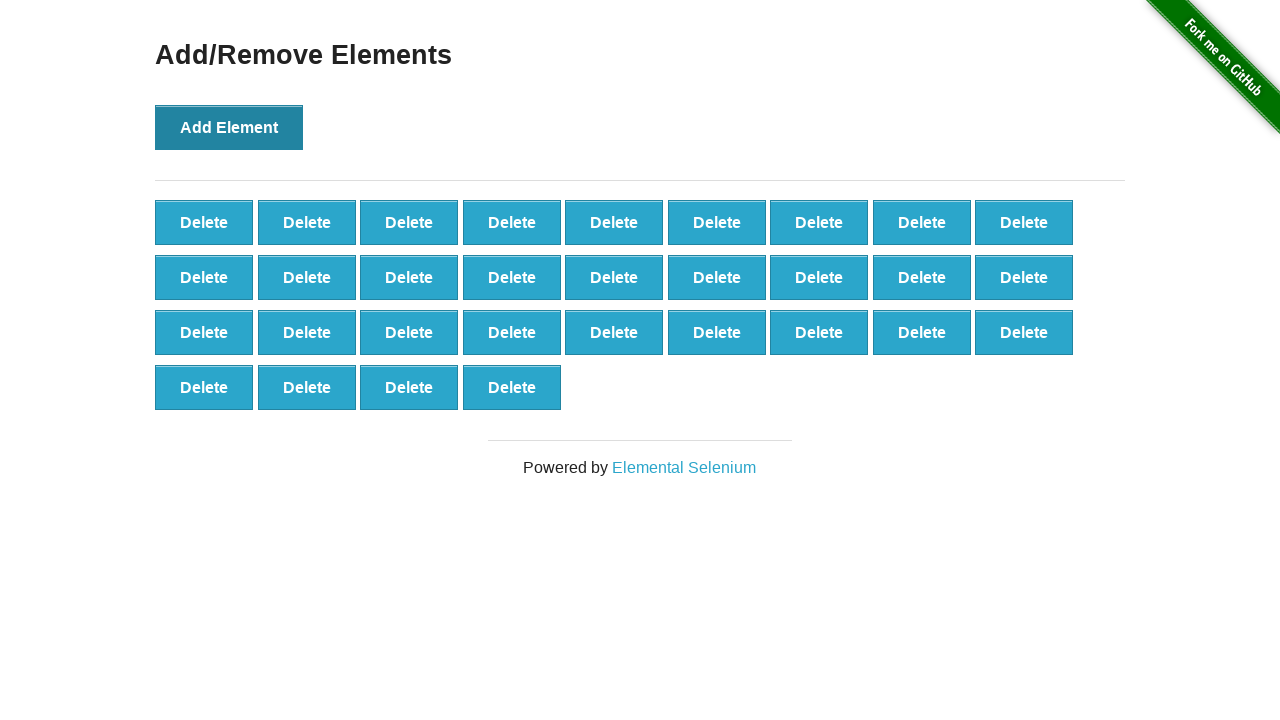

Clicked Add Element button (iteration 32/100) at (229, 127) on button[onclick='addElement()']
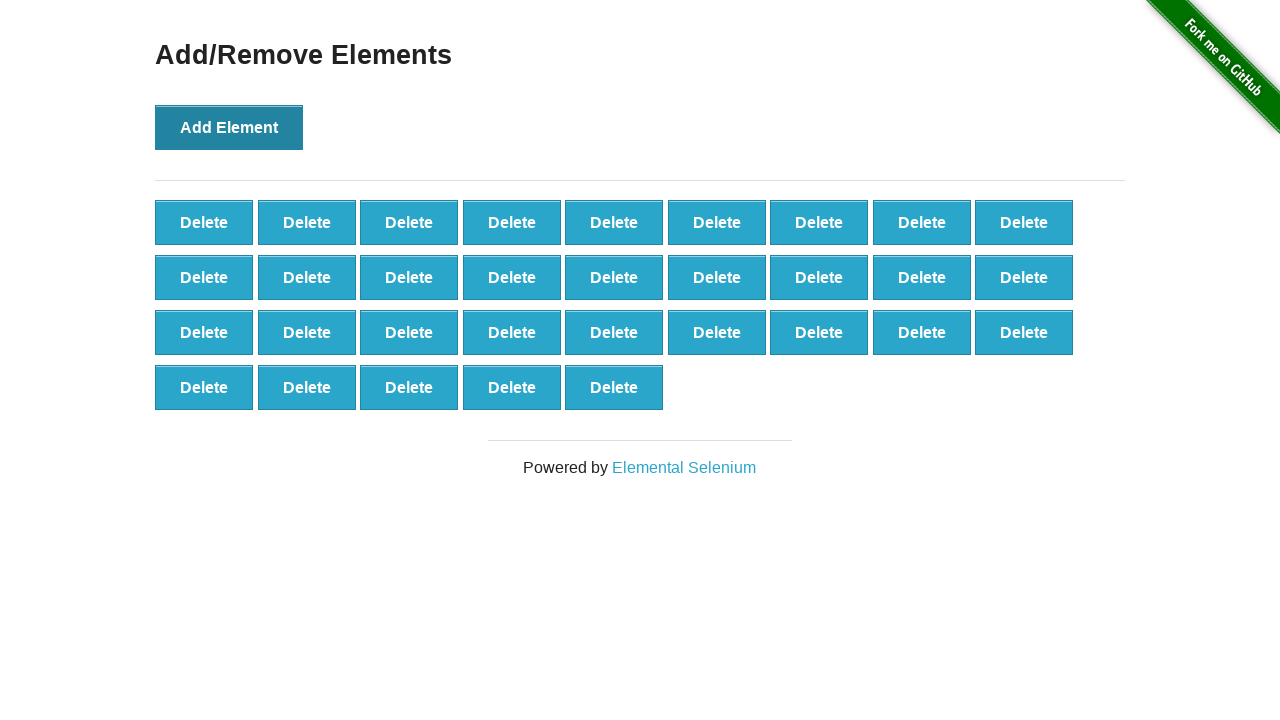

Clicked Add Element button (iteration 33/100) at (229, 127) on button[onclick='addElement()']
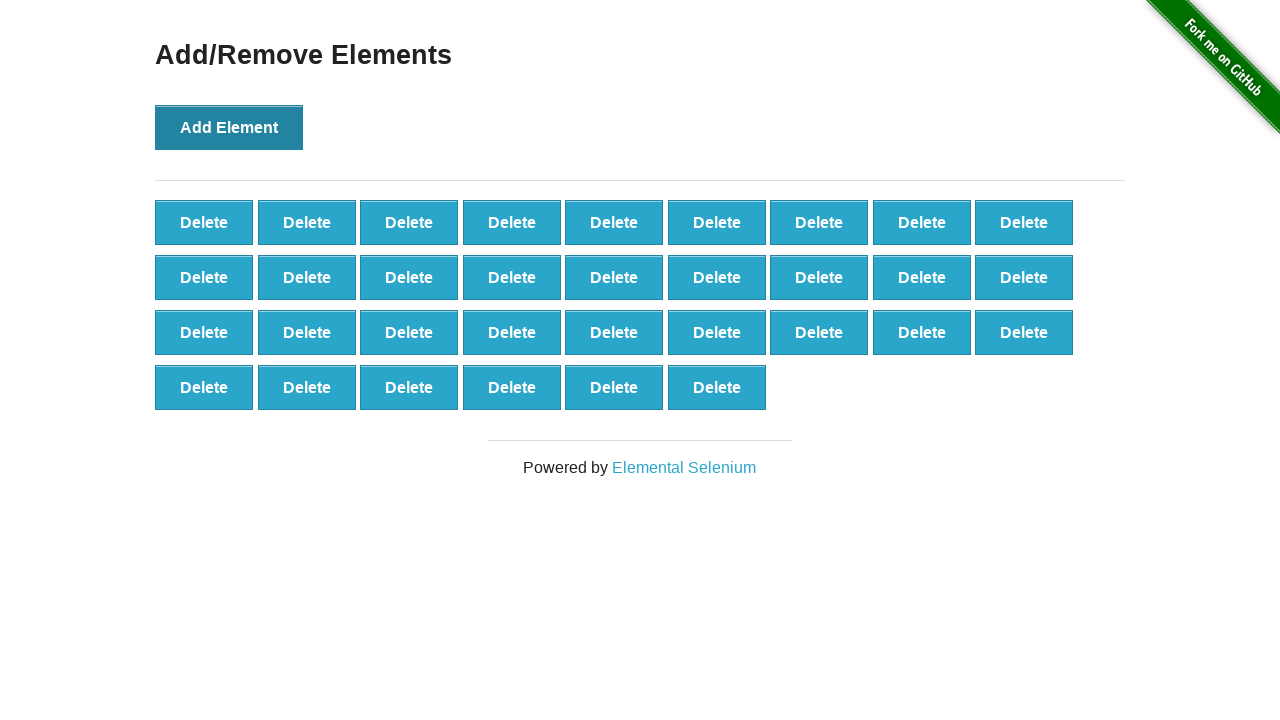

Clicked Add Element button (iteration 34/100) at (229, 127) on button[onclick='addElement()']
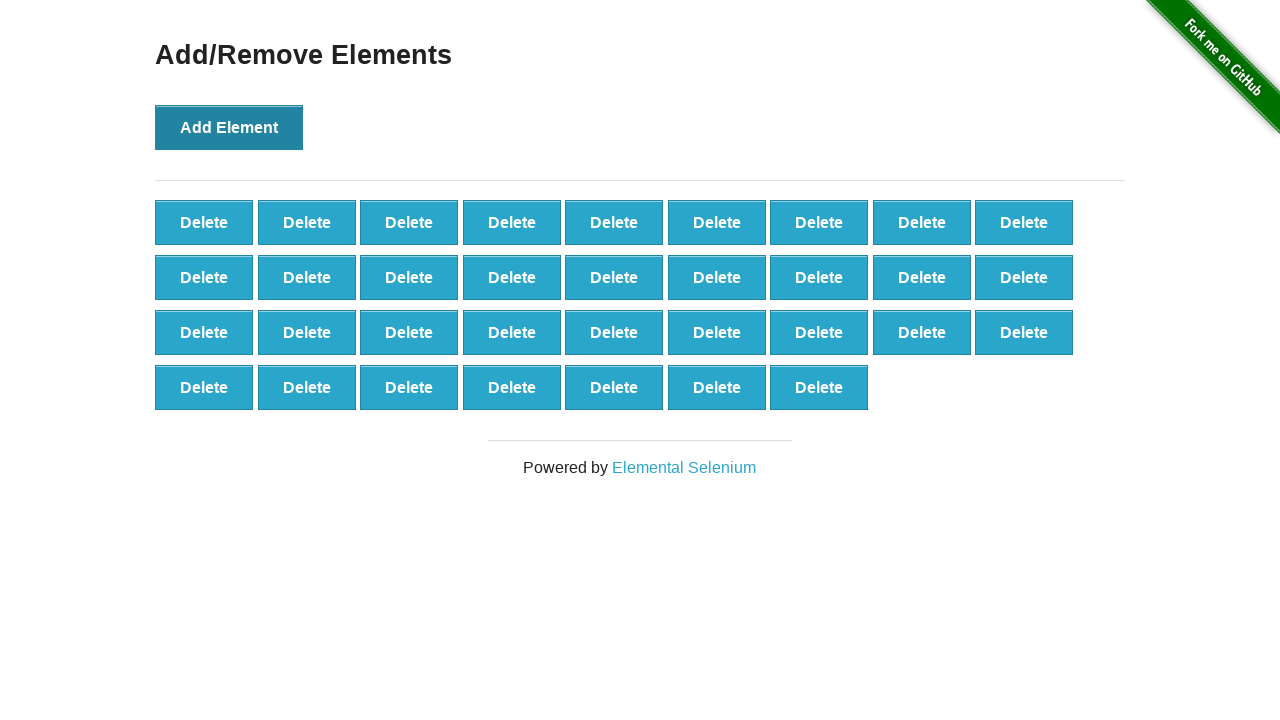

Clicked Add Element button (iteration 35/100) at (229, 127) on button[onclick='addElement()']
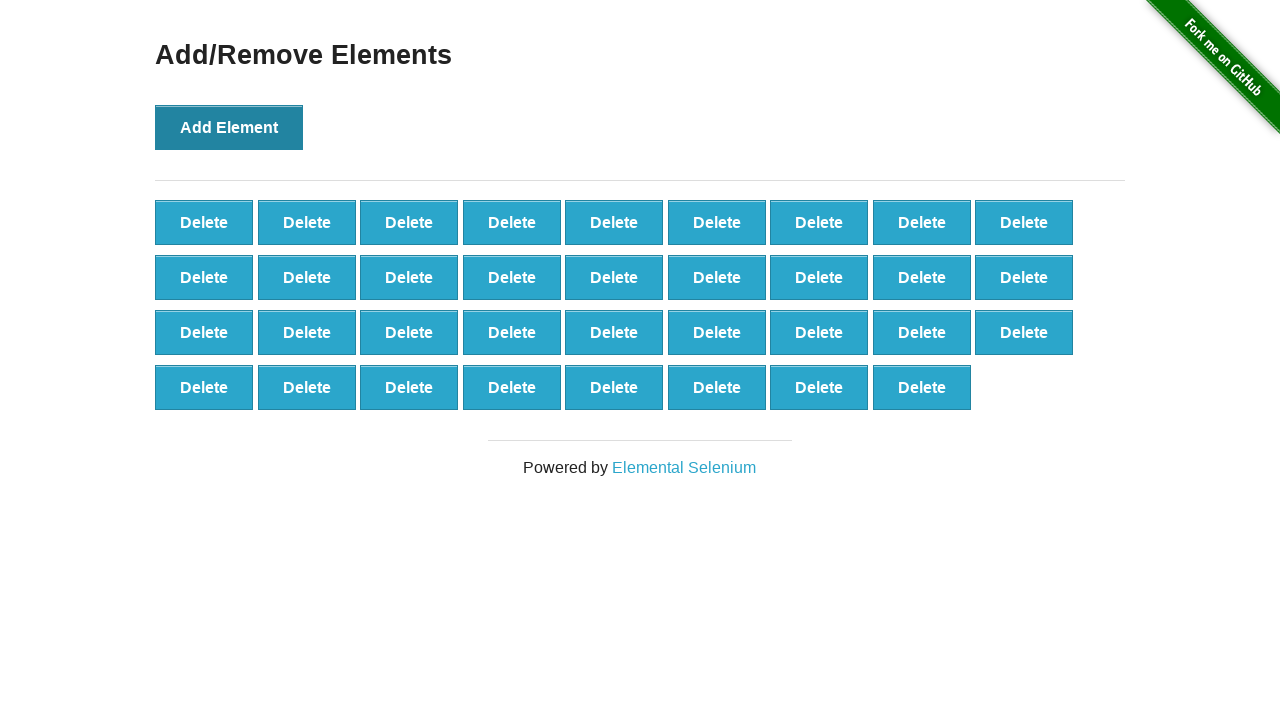

Clicked Add Element button (iteration 36/100) at (229, 127) on button[onclick='addElement()']
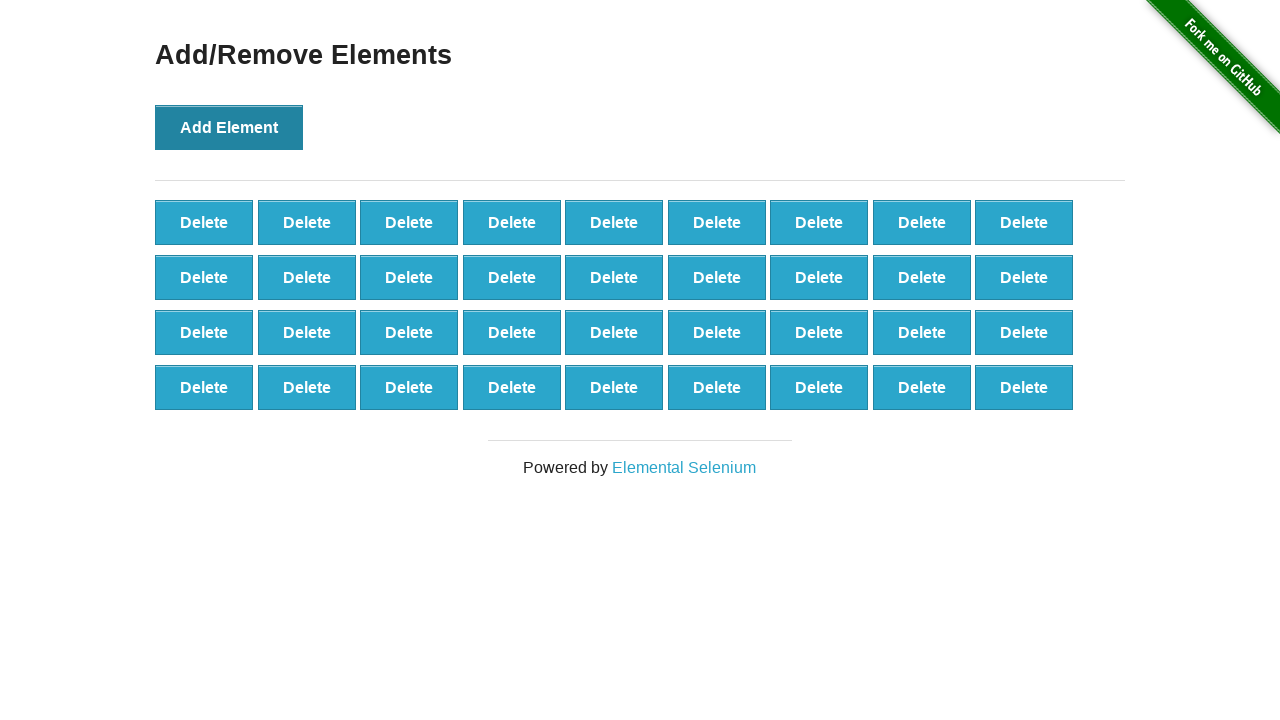

Clicked Add Element button (iteration 37/100) at (229, 127) on button[onclick='addElement()']
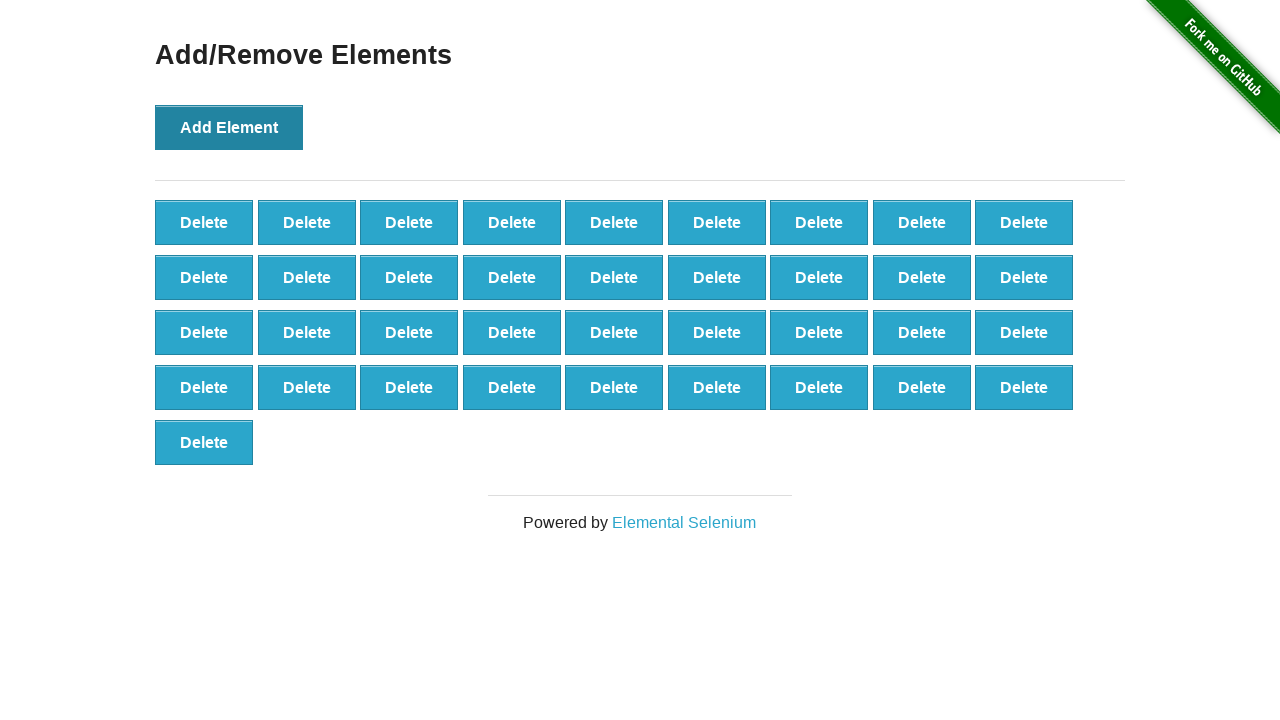

Clicked Add Element button (iteration 38/100) at (229, 127) on button[onclick='addElement()']
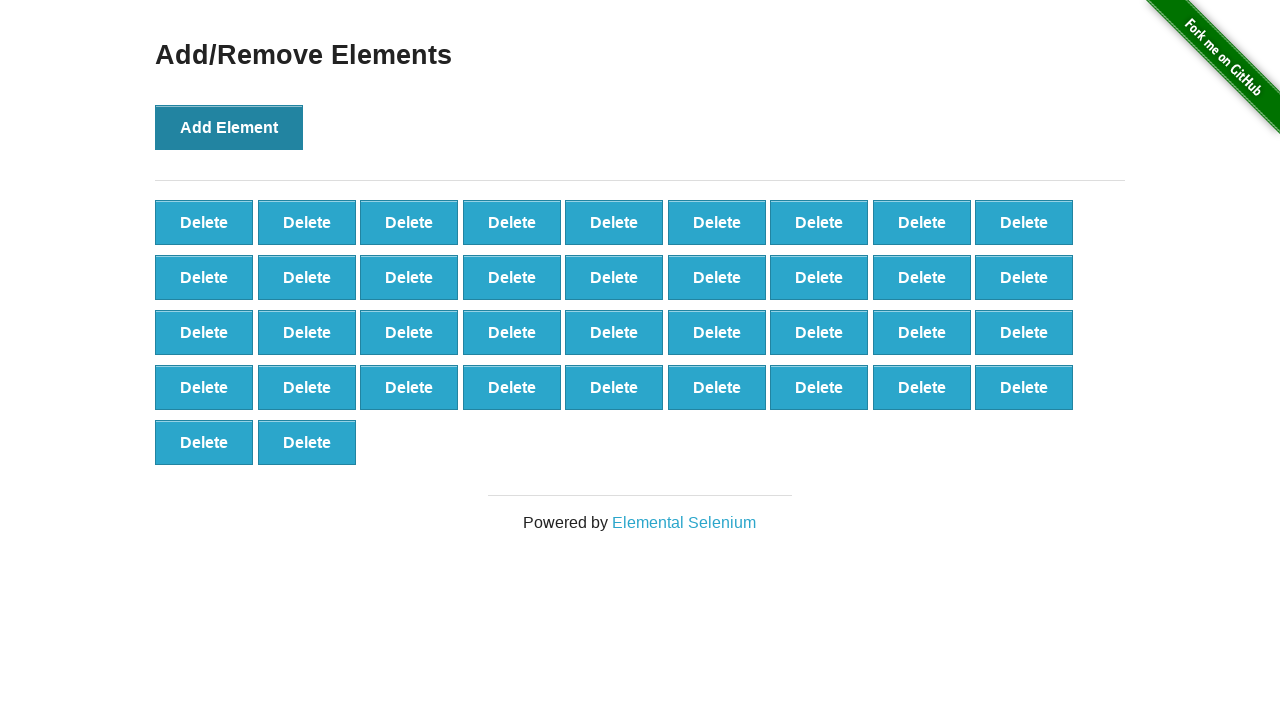

Clicked Add Element button (iteration 39/100) at (229, 127) on button[onclick='addElement()']
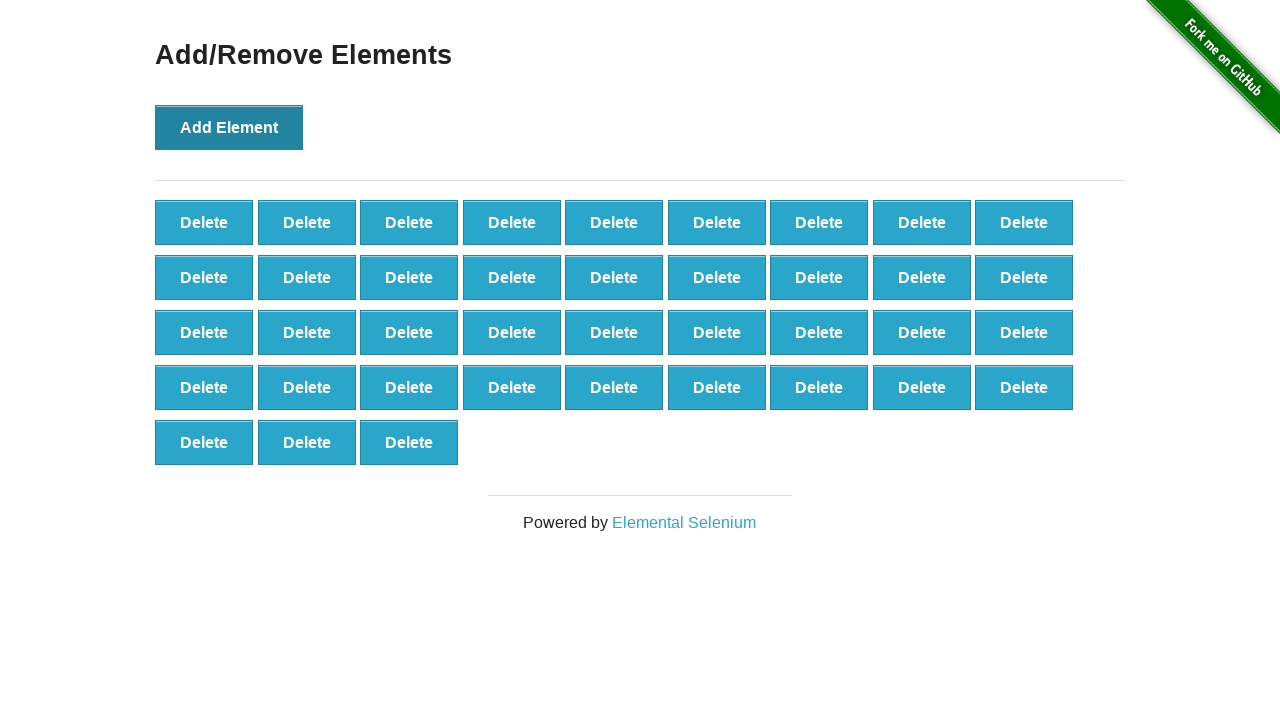

Clicked Add Element button (iteration 40/100) at (229, 127) on button[onclick='addElement()']
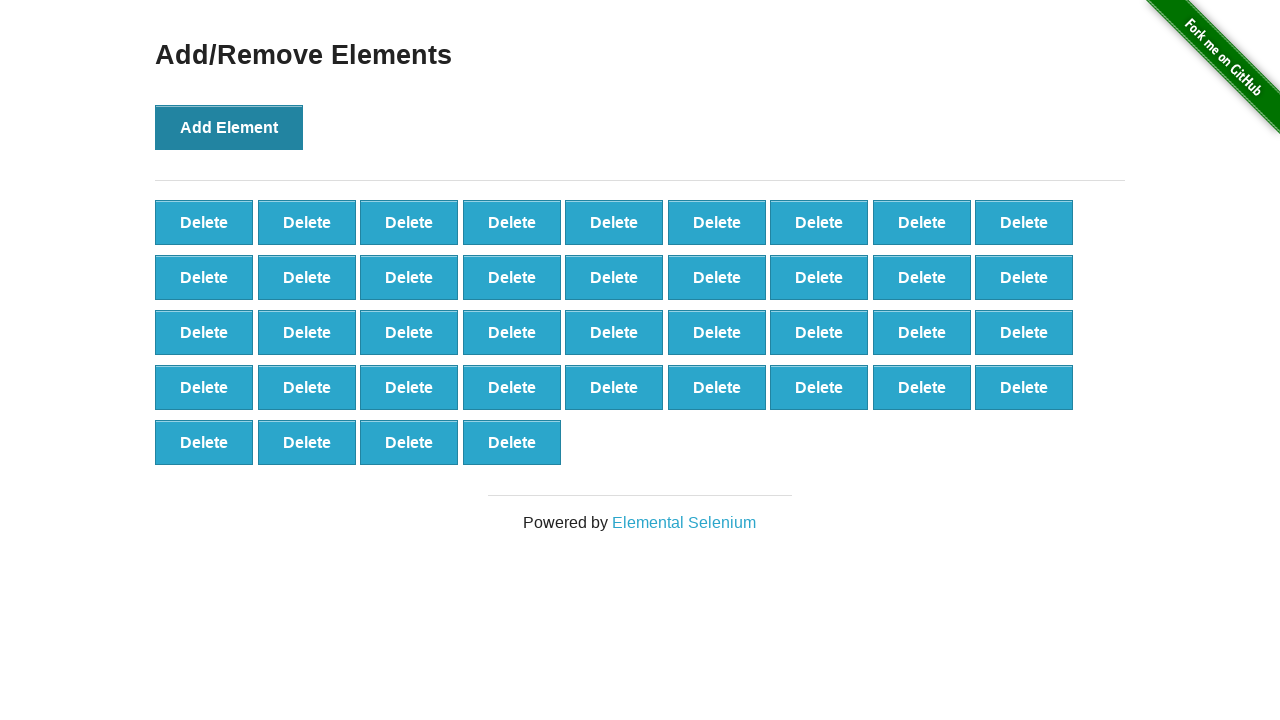

Clicked Add Element button (iteration 41/100) at (229, 127) on button[onclick='addElement()']
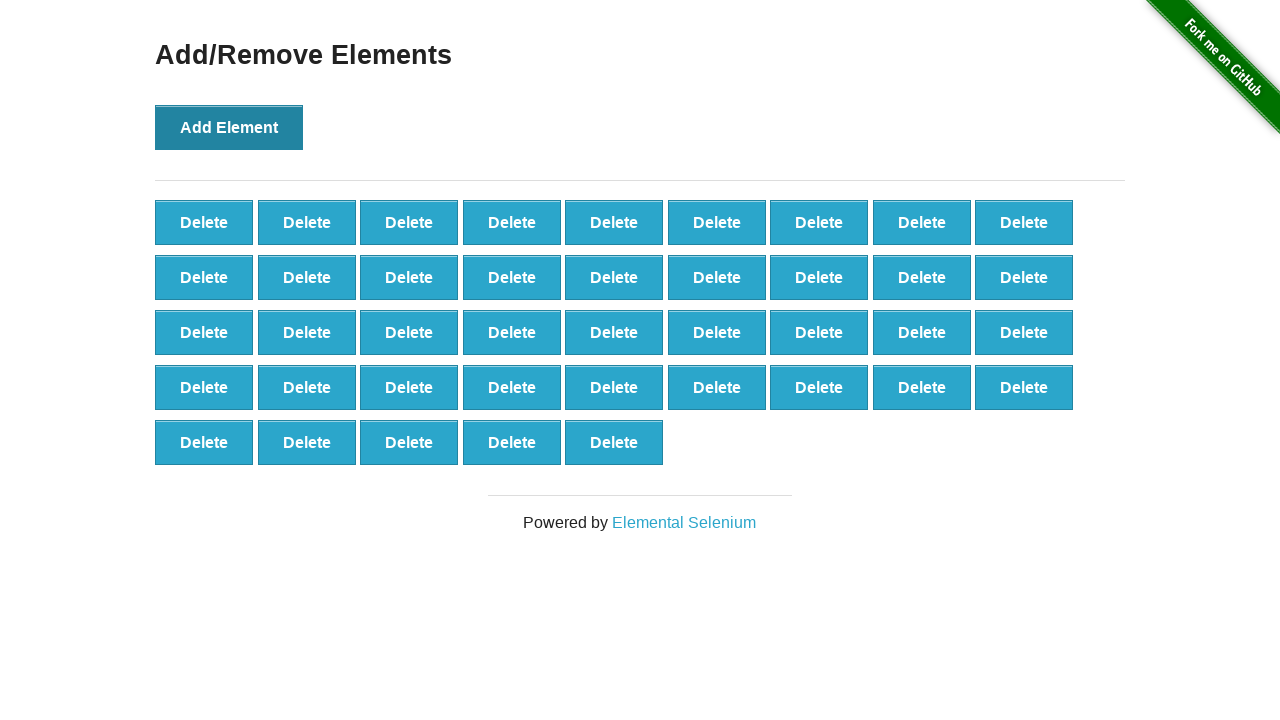

Clicked Add Element button (iteration 42/100) at (229, 127) on button[onclick='addElement()']
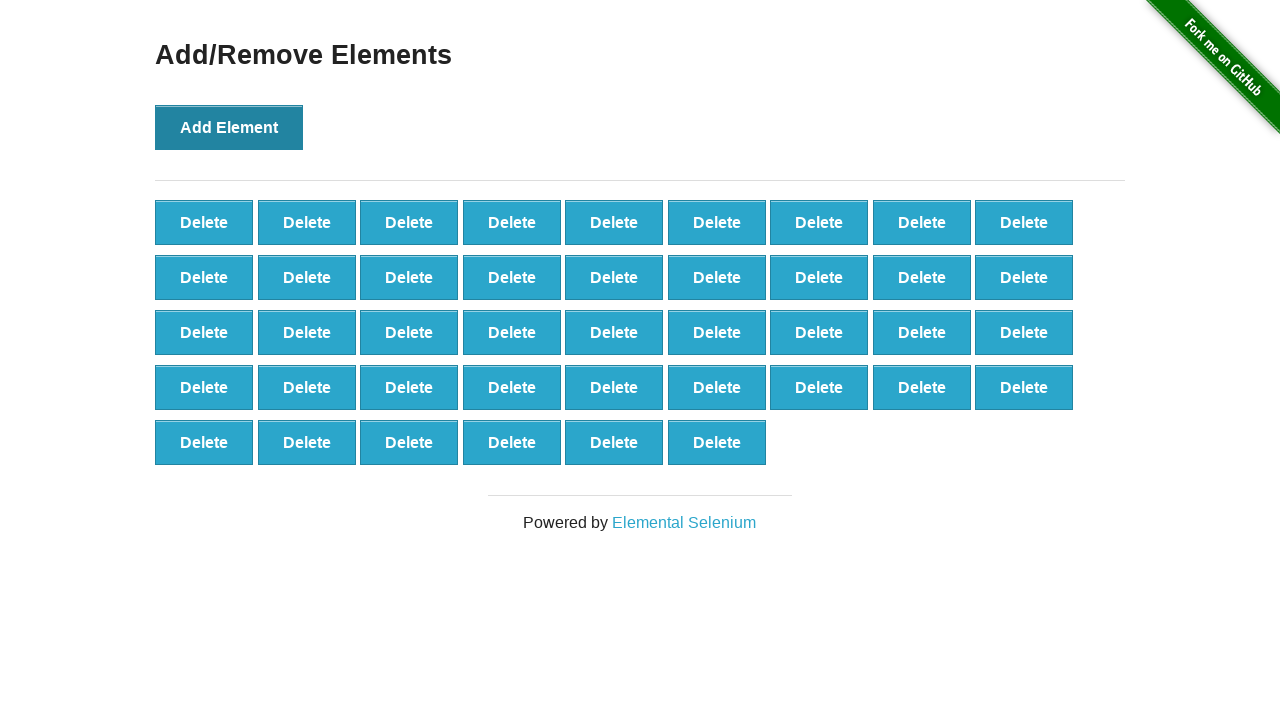

Clicked Add Element button (iteration 43/100) at (229, 127) on button[onclick='addElement()']
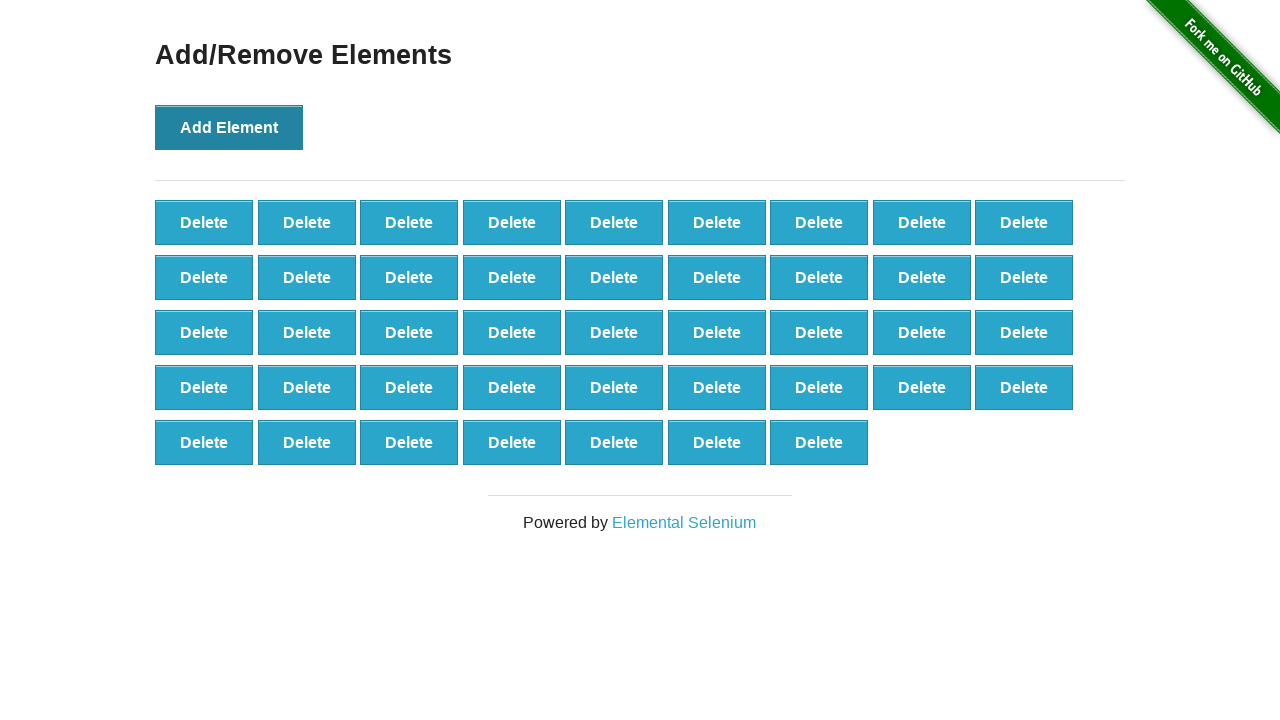

Clicked Add Element button (iteration 44/100) at (229, 127) on button[onclick='addElement()']
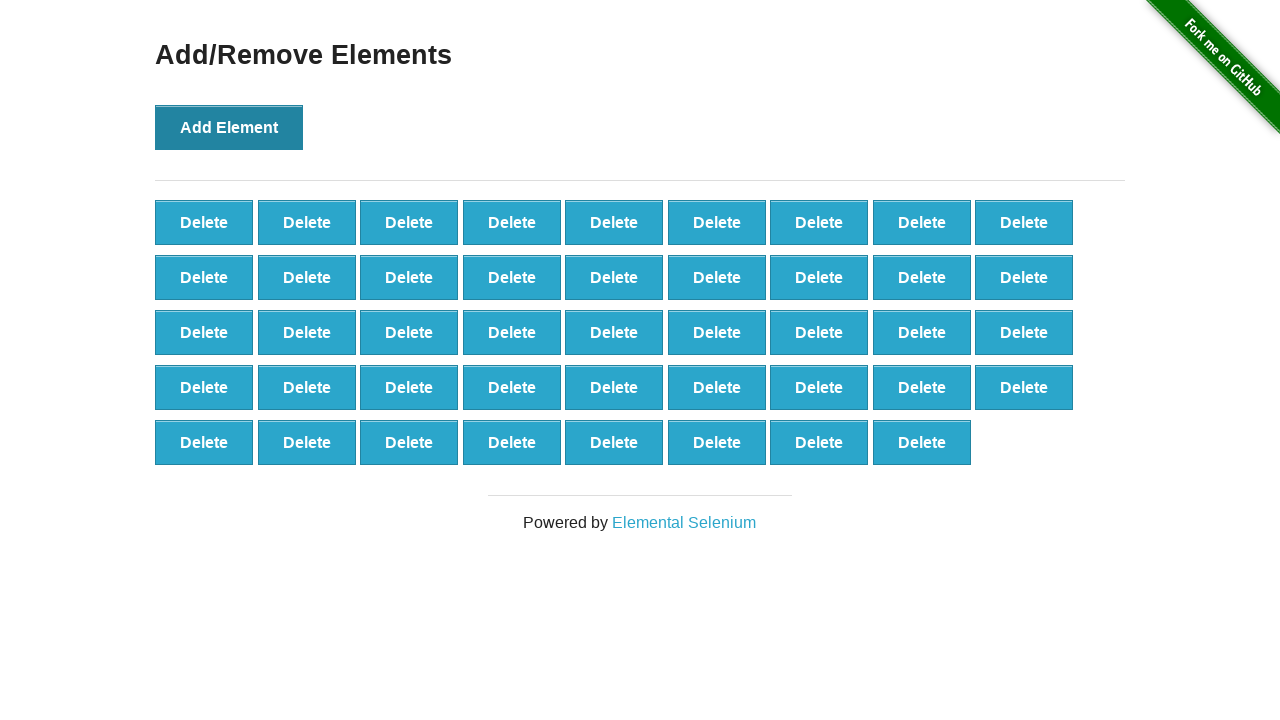

Clicked Add Element button (iteration 45/100) at (229, 127) on button[onclick='addElement()']
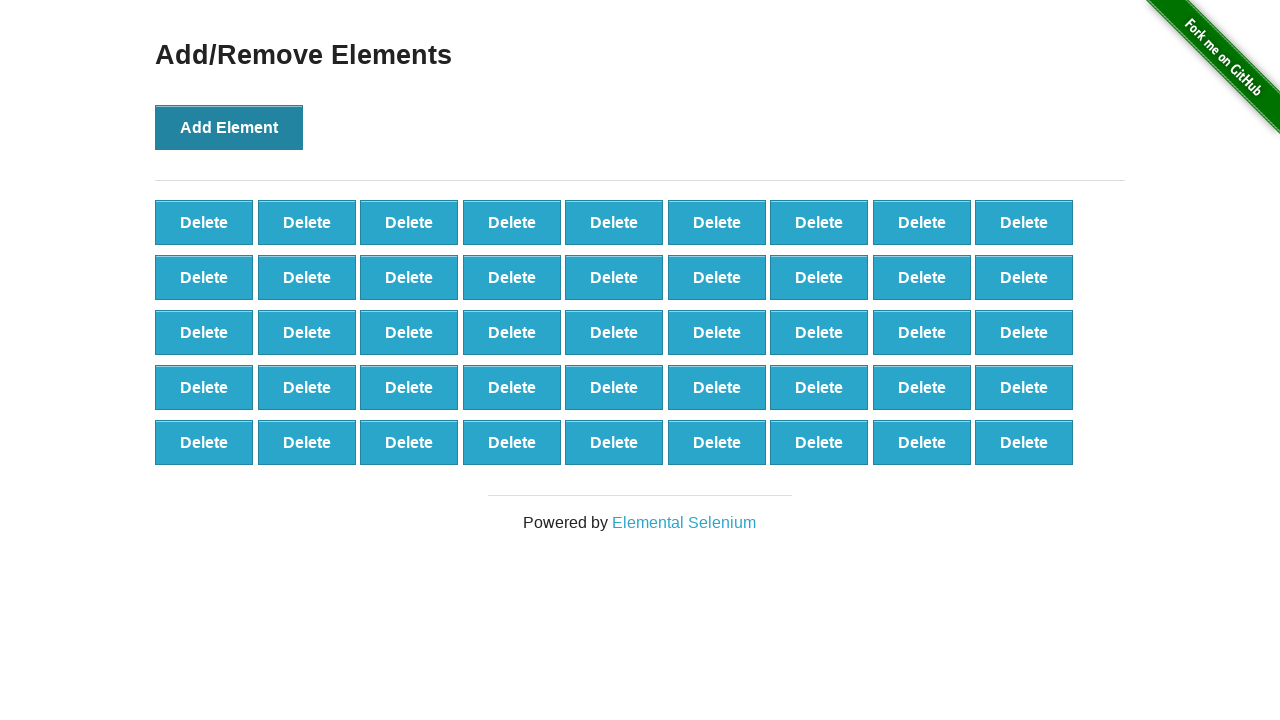

Clicked Add Element button (iteration 46/100) at (229, 127) on button[onclick='addElement()']
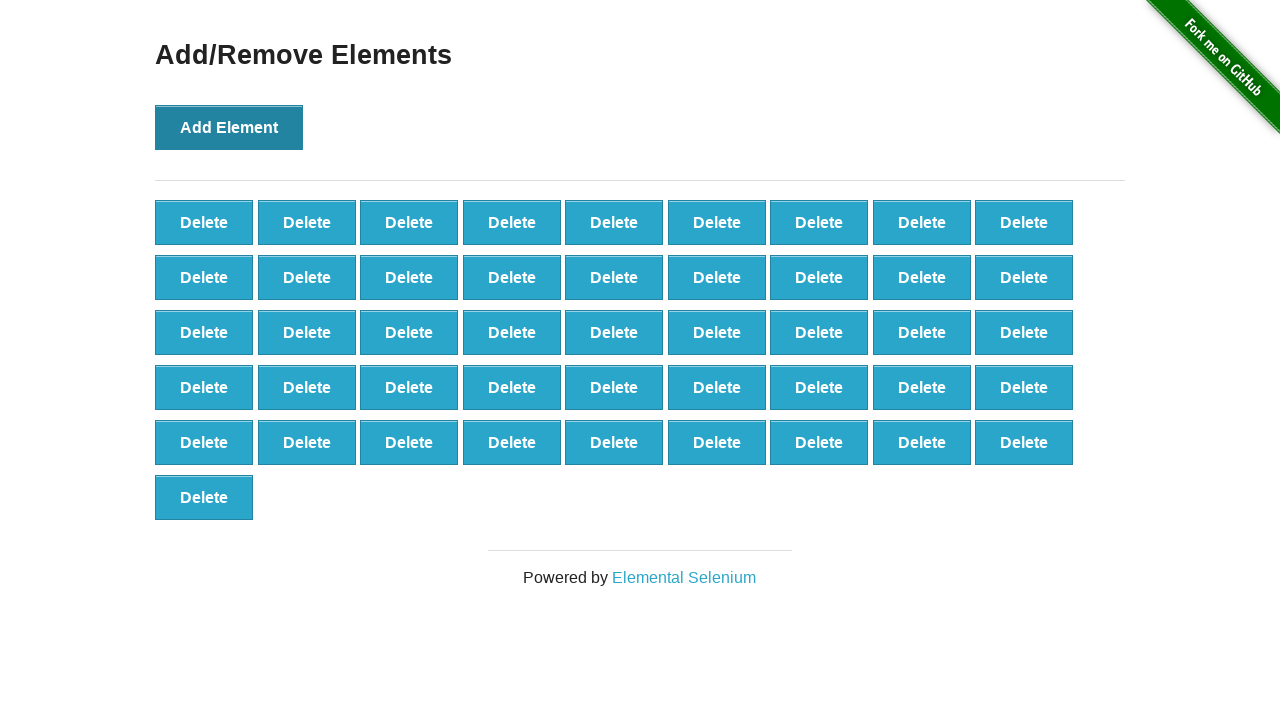

Clicked Add Element button (iteration 47/100) at (229, 127) on button[onclick='addElement()']
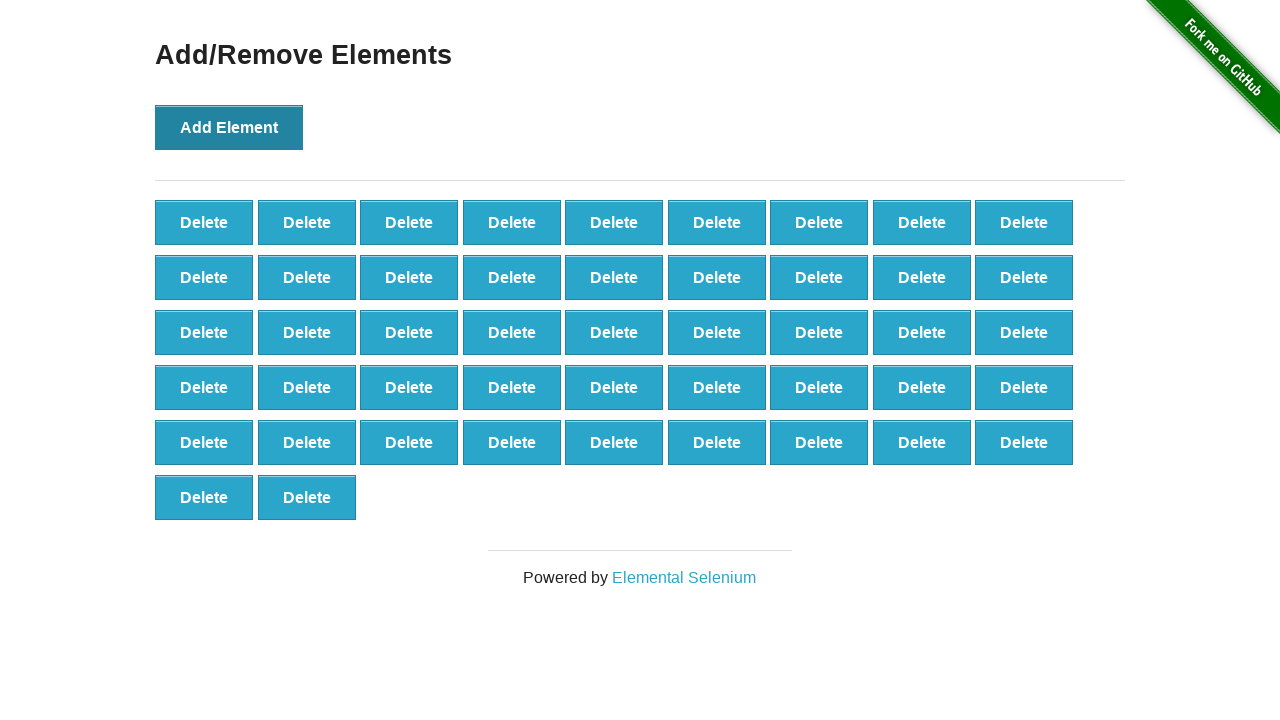

Clicked Add Element button (iteration 48/100) at (229, 127) on button[onclick='addElement()']
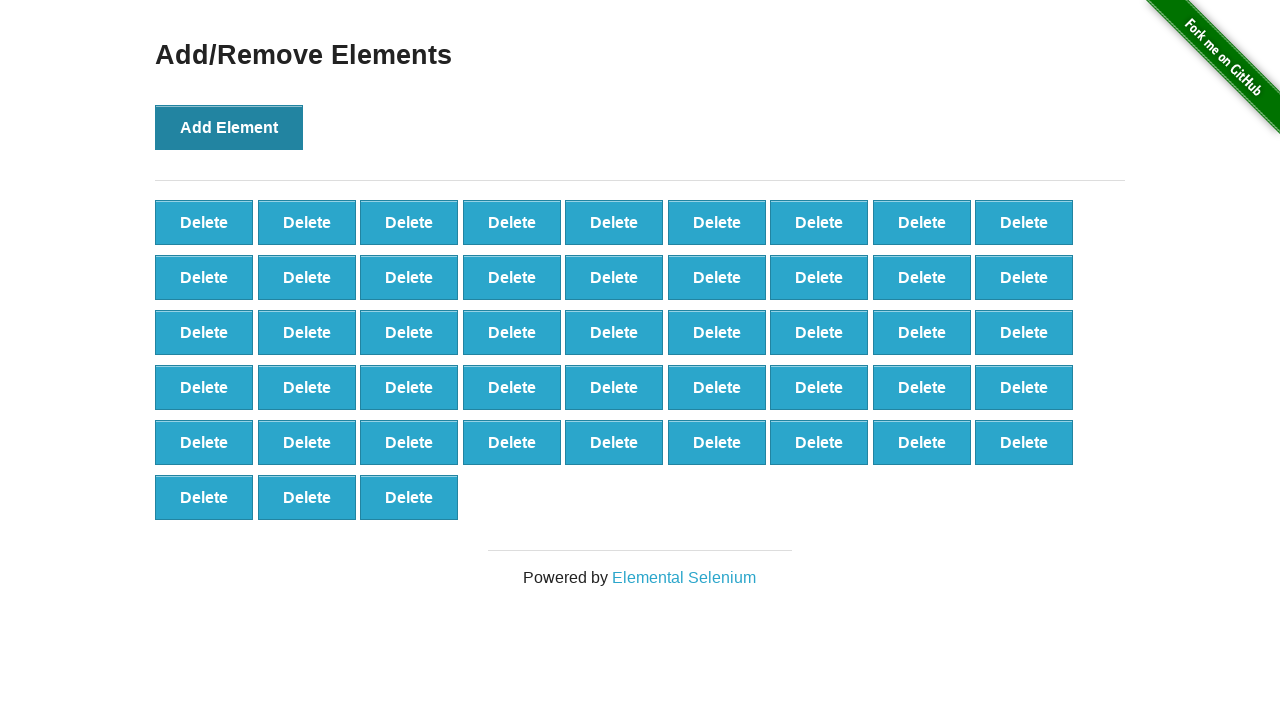

Clicked Add Element button (iteration 49/100) at (229, 127) on button[onclick='addElement()']
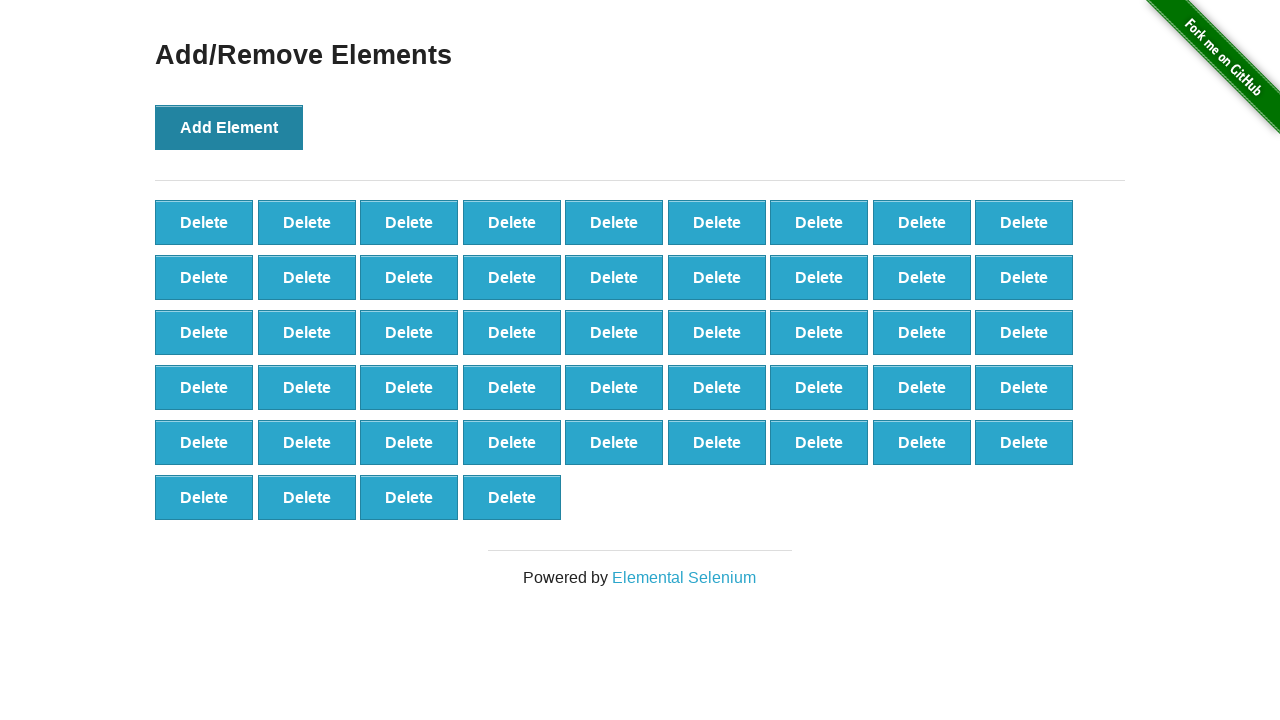

Clicked Add Element button (iteration 50/100) at (229, 127) on button[onclick='addElement()']
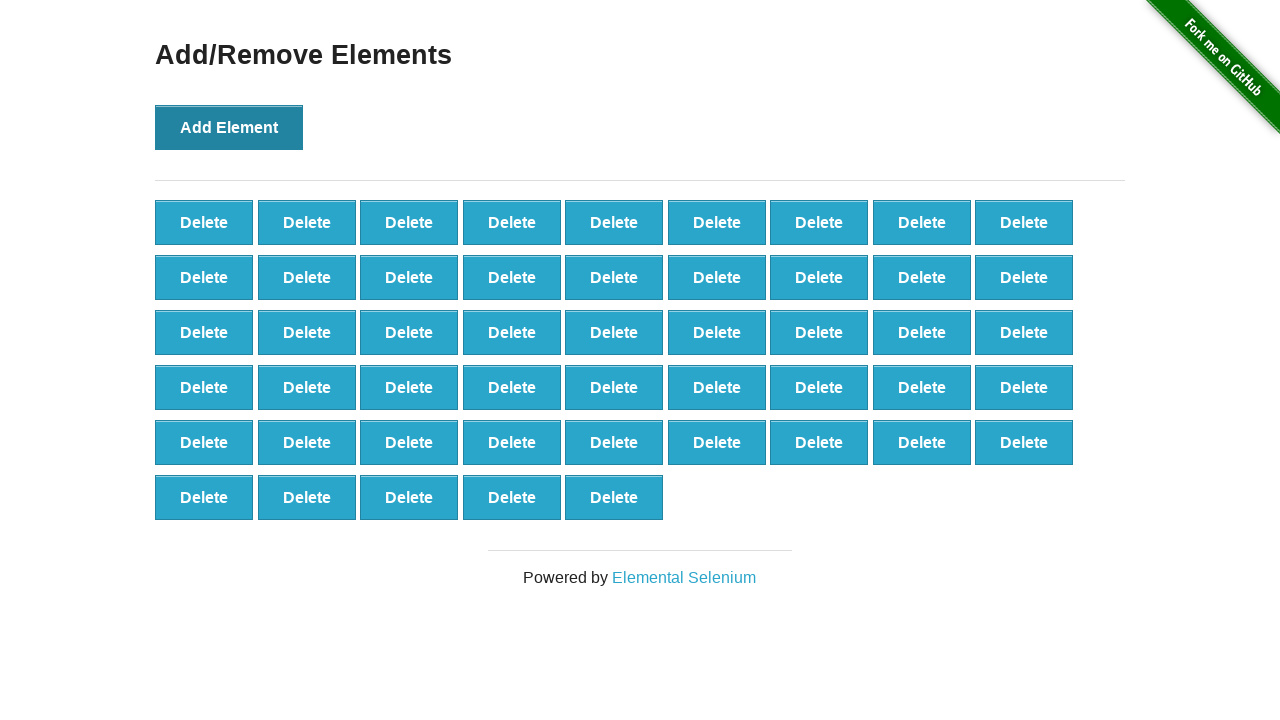

Clicked Add Element button (iteration 51/100) at (229, 127) on button[onclick='addElement()']
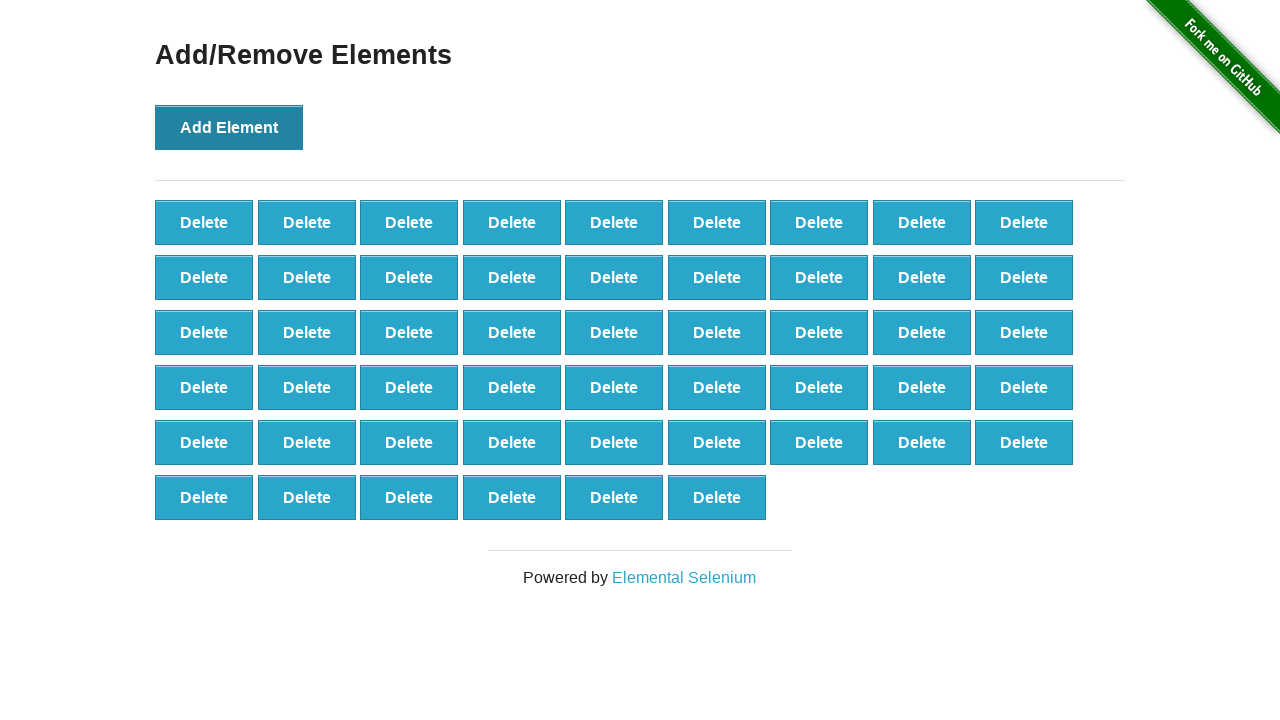

Clicked Add Element button (iteration 52/100) at (229, 127) on button[onclick='addElement()']
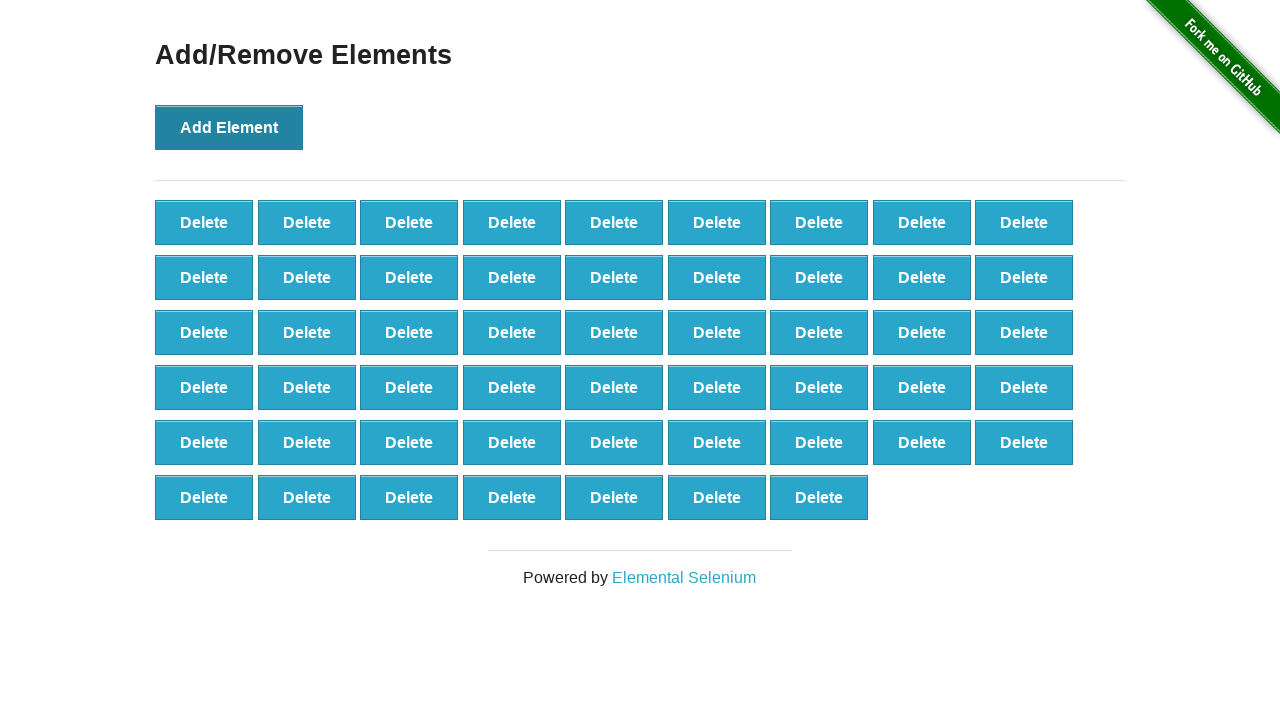

Clicked Add Element button (iteration 53/100) at (229, 127) on button[onclick='addElement()']
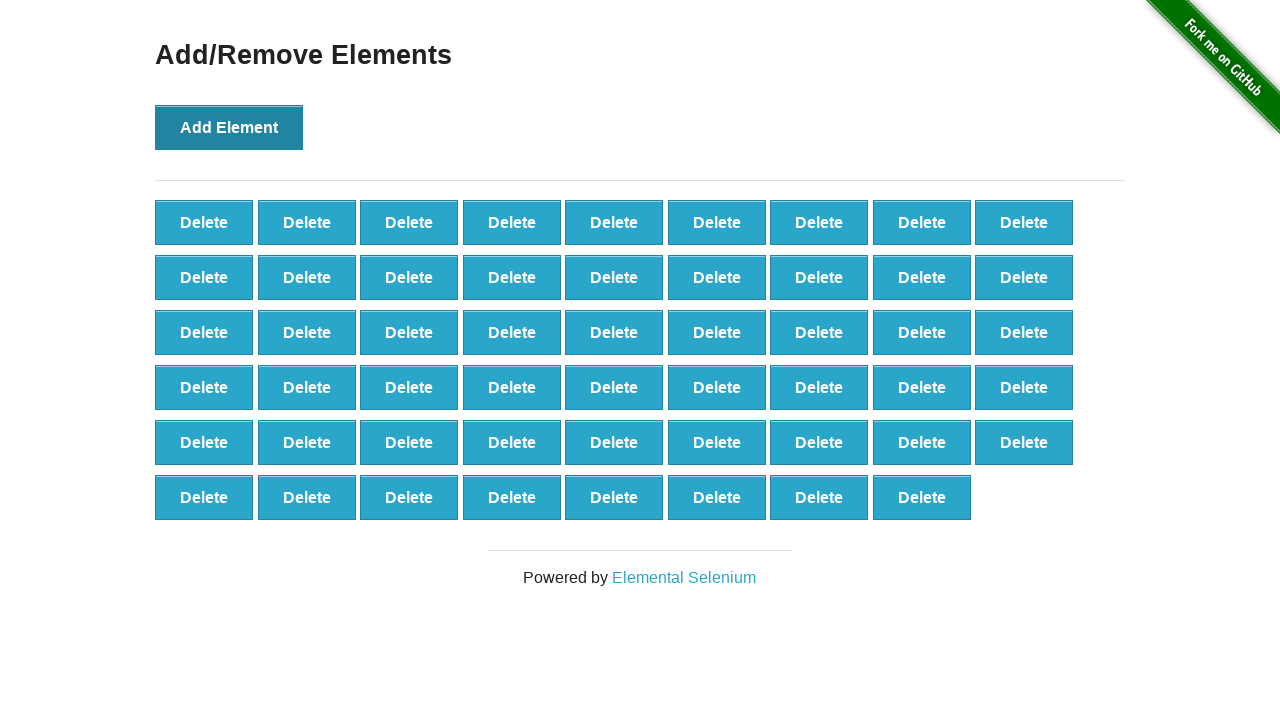

Clicked Add Element button (iteration 54/100) at (229, 127) on button[onclick='addElement()']
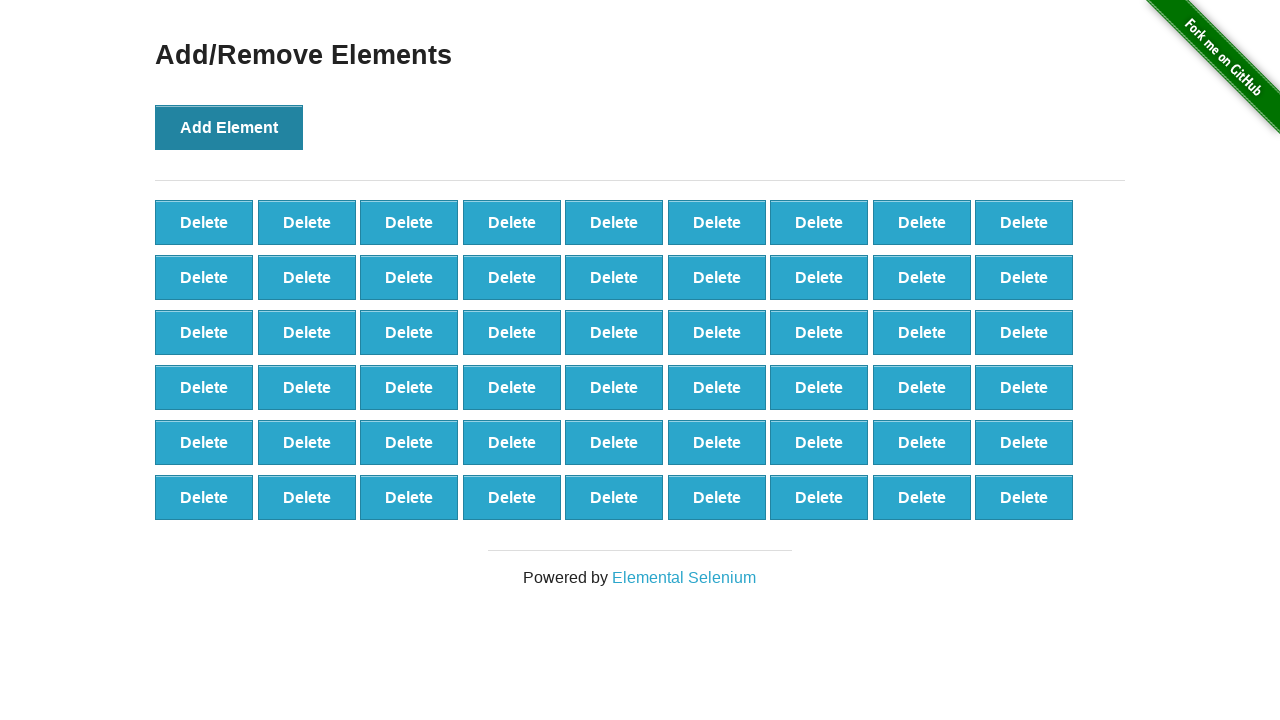

Clicked Add Element button (iteration 55/100) at (229, 127) on button[onclick='addElement()']
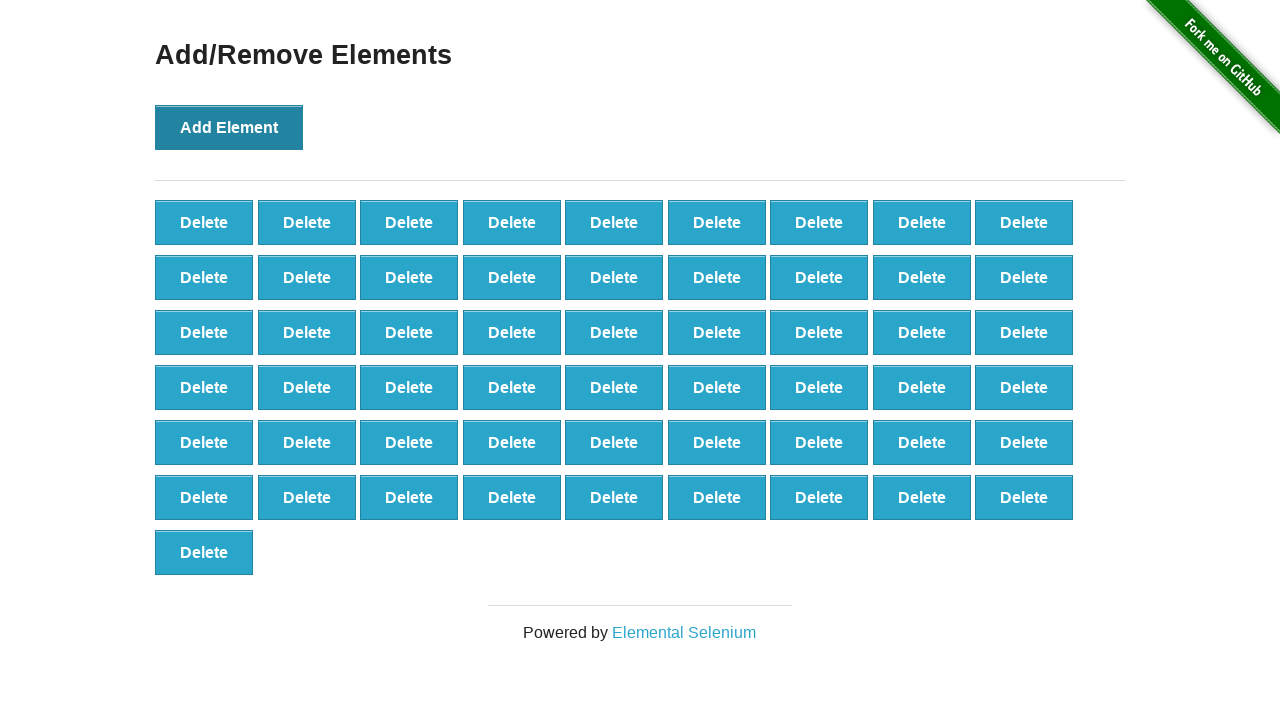

Clicked Add Element button (iteration 56/100) at (229, 127) on button[onclick='addElement()']
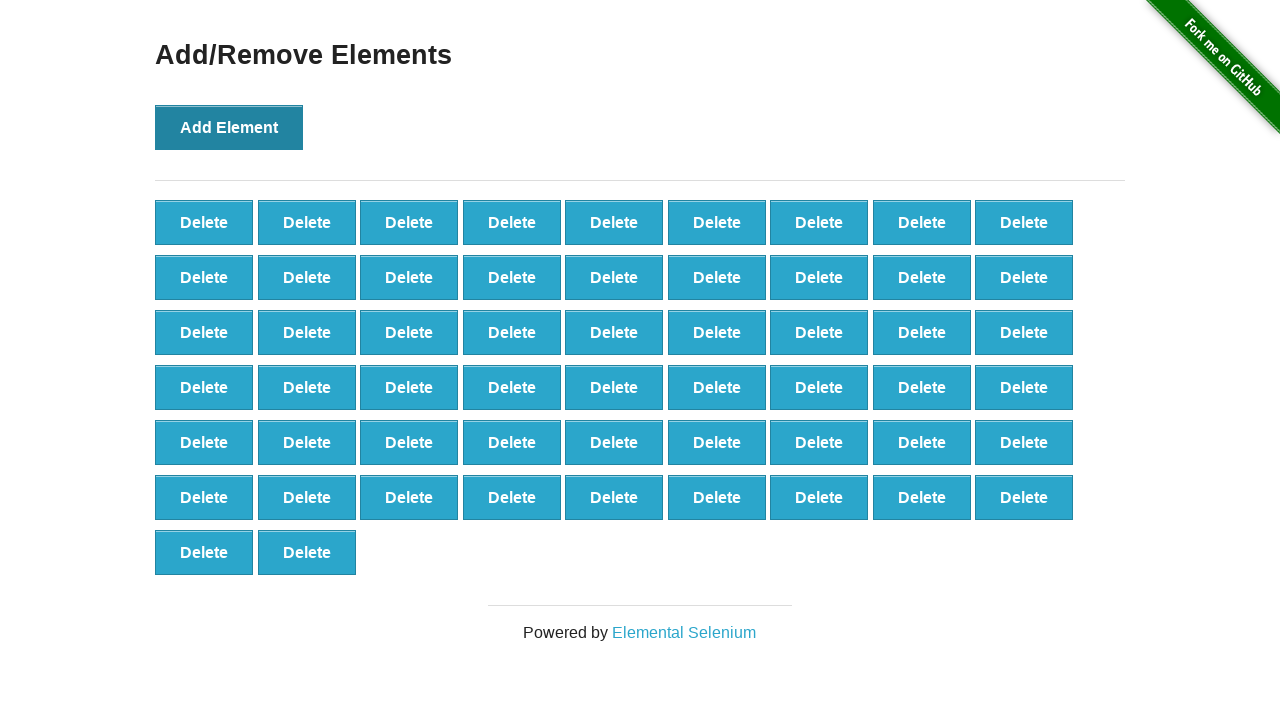

Clicked Add Element button (iteration 57/100) at (229, 127) on button[onclick='addElement()']
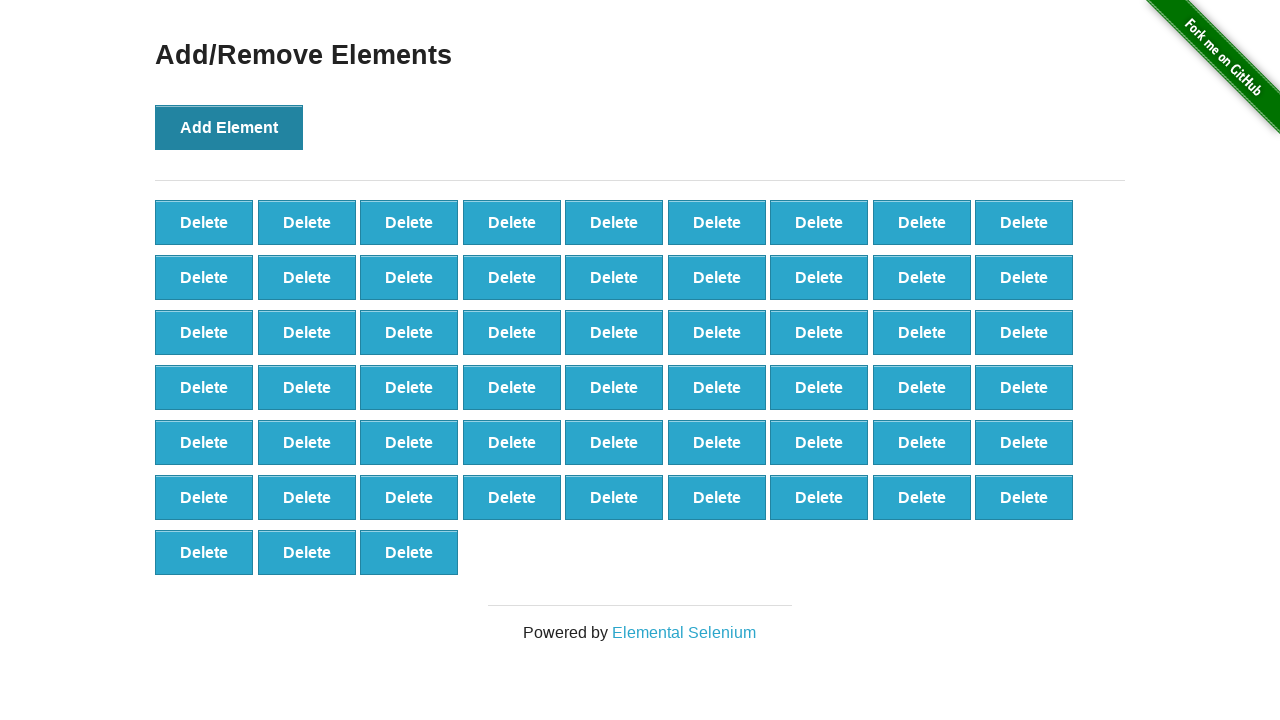

Clicked Add Element button (iteration 58/100) at (229, 127) on button[onclick='addElement()']
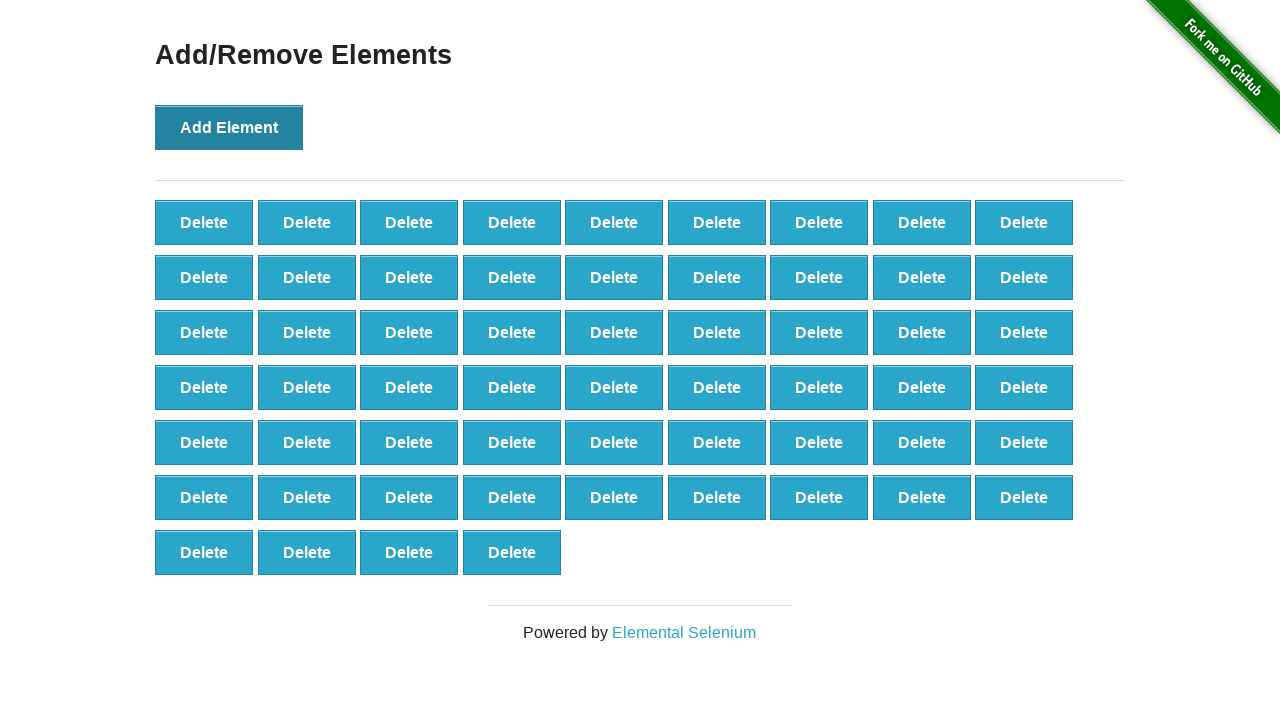

Clicked Add Element button (iteration 59/100) at (229, 127) on button[onclick='addElement()']
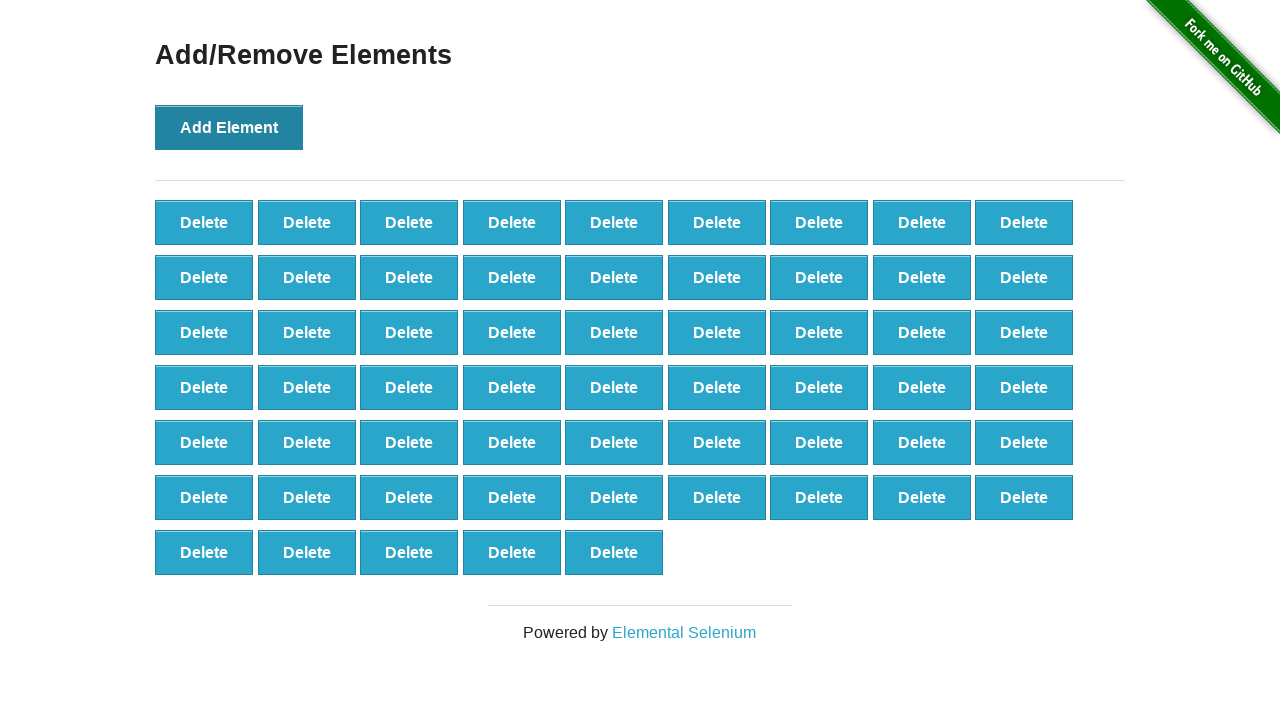

Clicked Add Element button (iteration 60/100) at (229, 127) on button[onclick='addElement()']
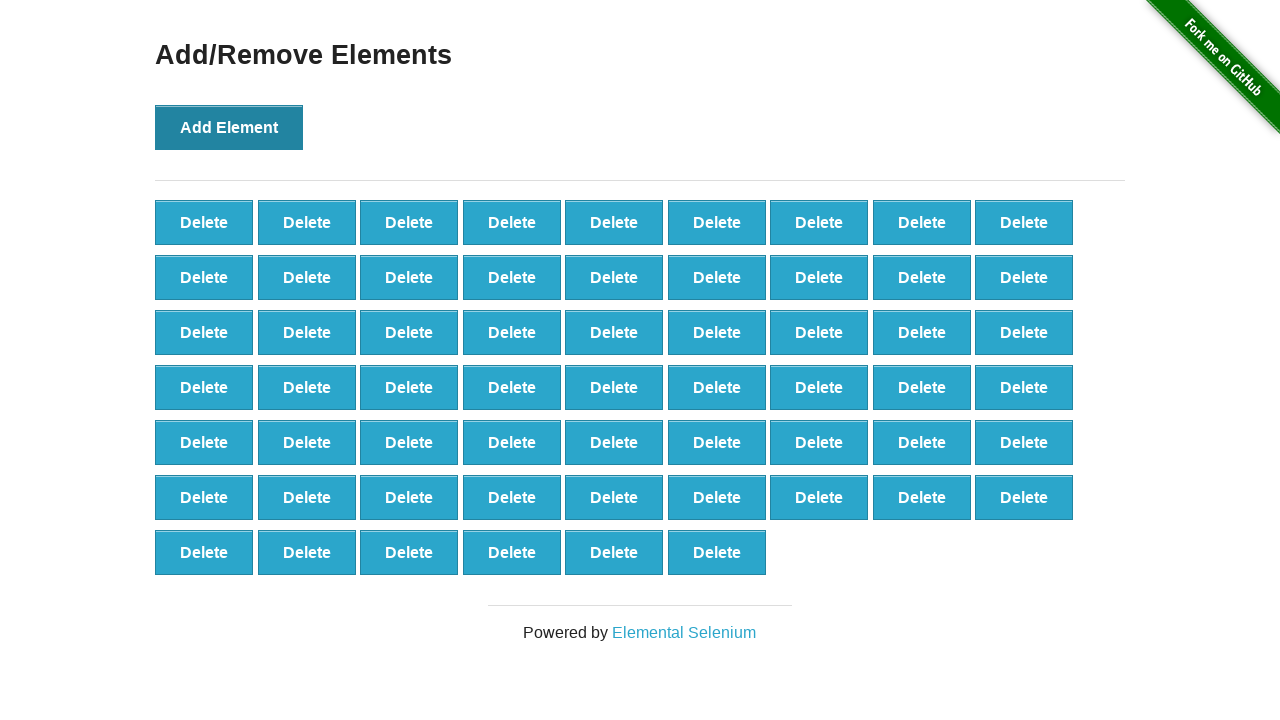

Clicked Add Element button (iteration 61/100) at (229, 127) on button[onclick='addElement()']
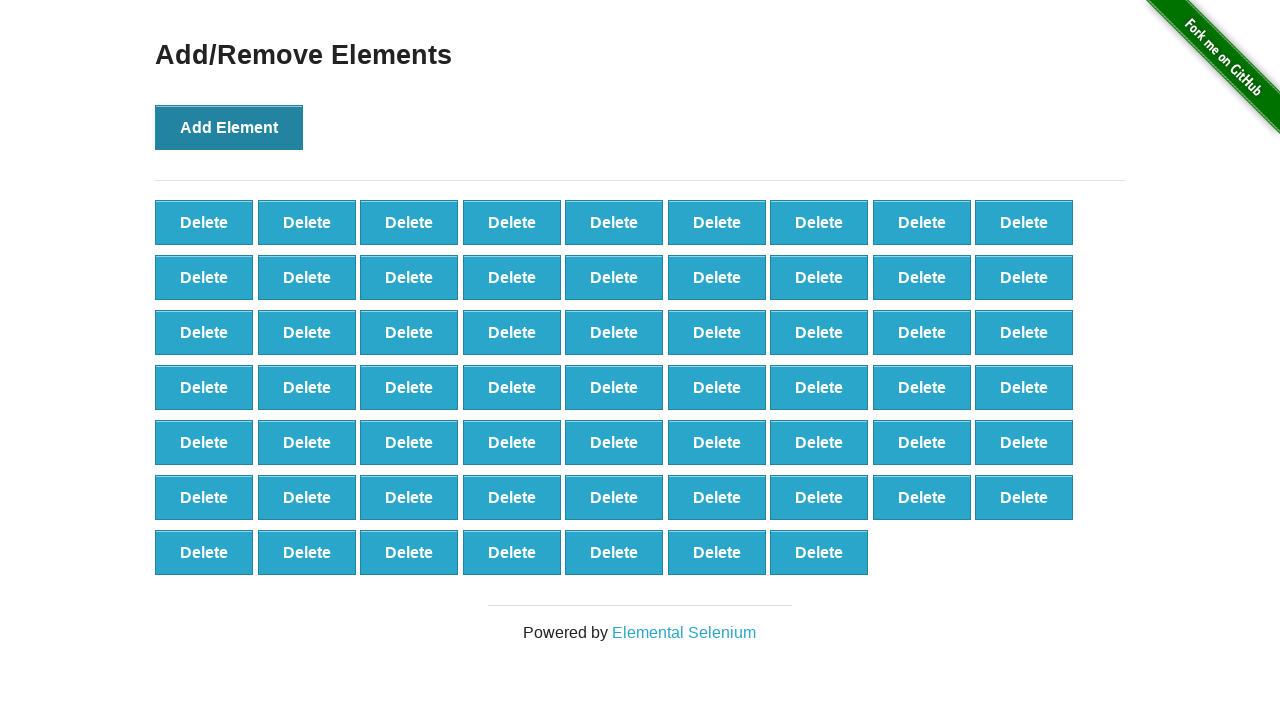

Clicked Add Element button (iteration 62/100) at (229, 127) on button[onclick='addElement()']
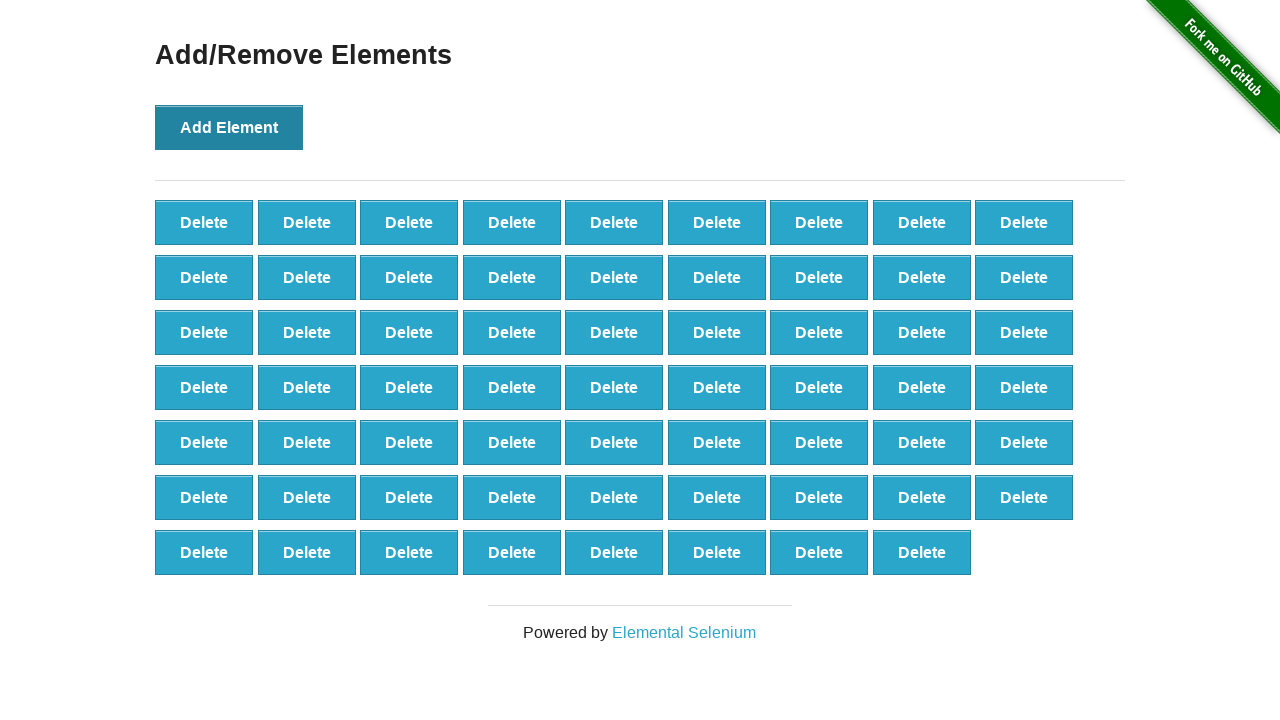

Clicked Add Element button (iteration 63/100) at (229, 127) on button[onclick='addElement()']
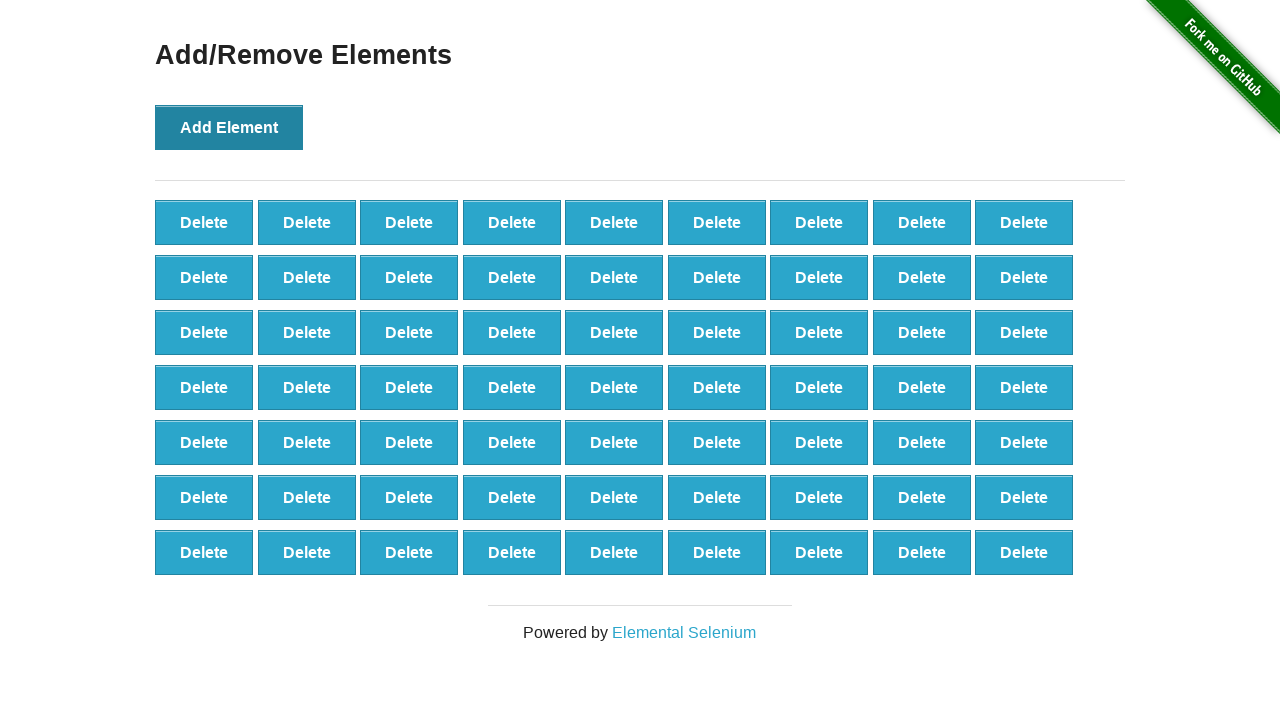

Clicked Add Element button (iteration 64/100) at (229, 127) on button[onclick='addElement()']
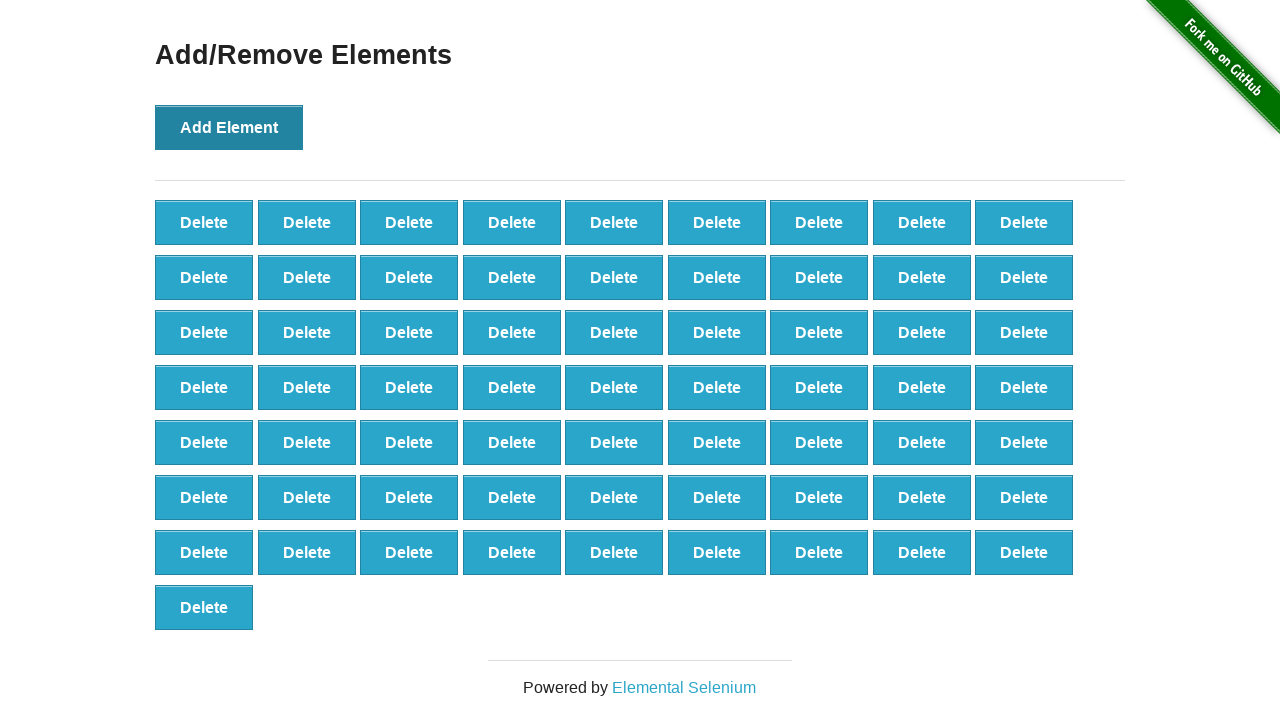

Clicked Add Element button (iteration 65/100) at (229, 127) on button[onclick='addElement()']
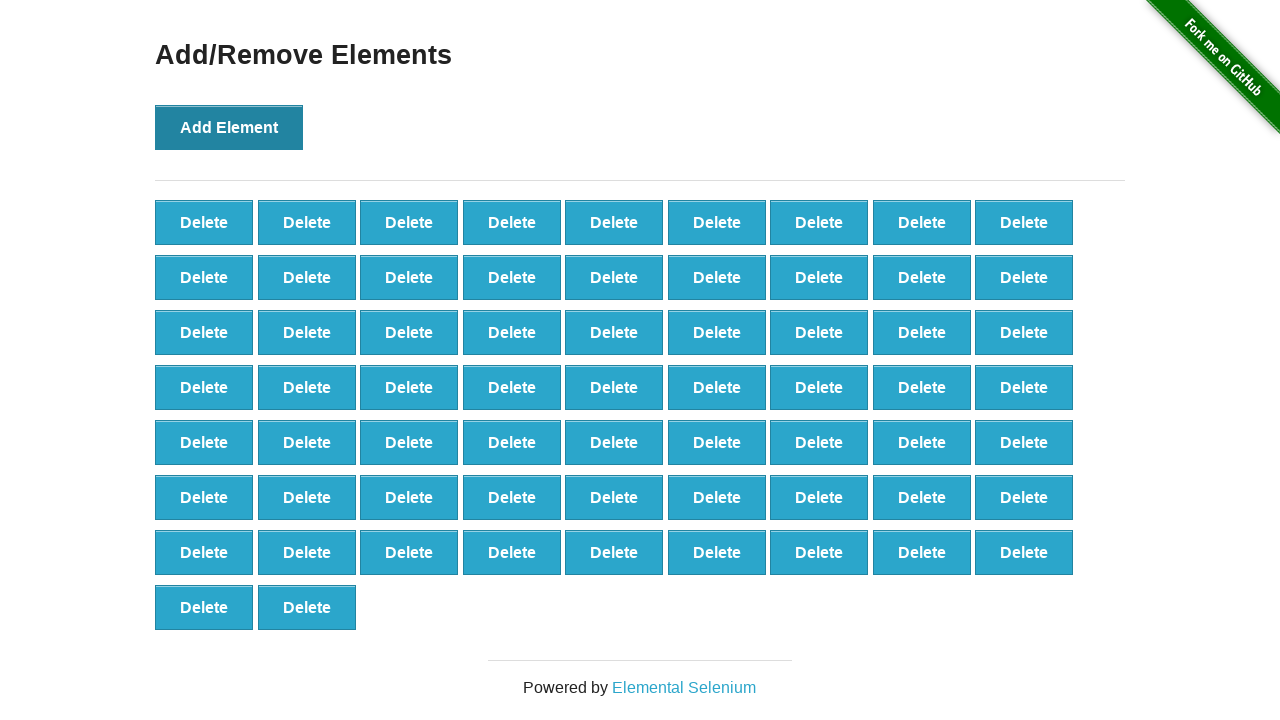

Clicked Add Element button (iteration 66/100) at (229, 127) on button[onclick='addElement()']
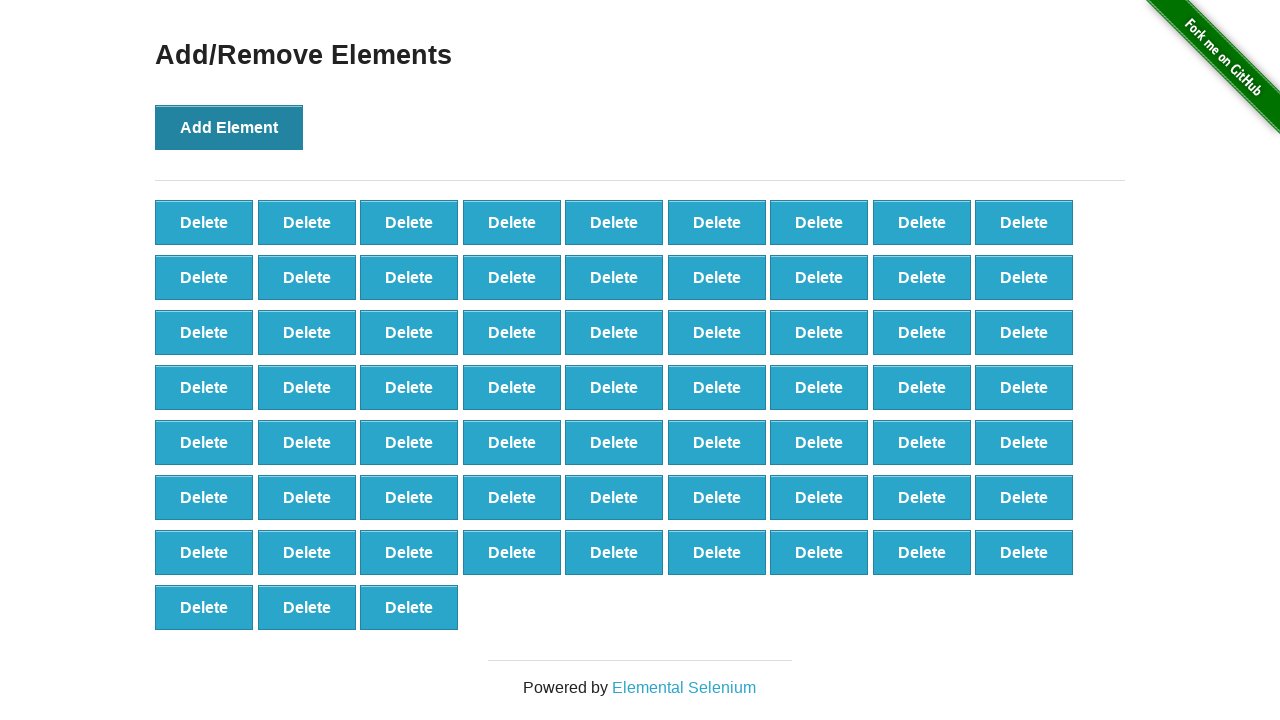

Clicked Add Element button (iteration 67/100) at (229, 127) on button[onclick='addElement()']
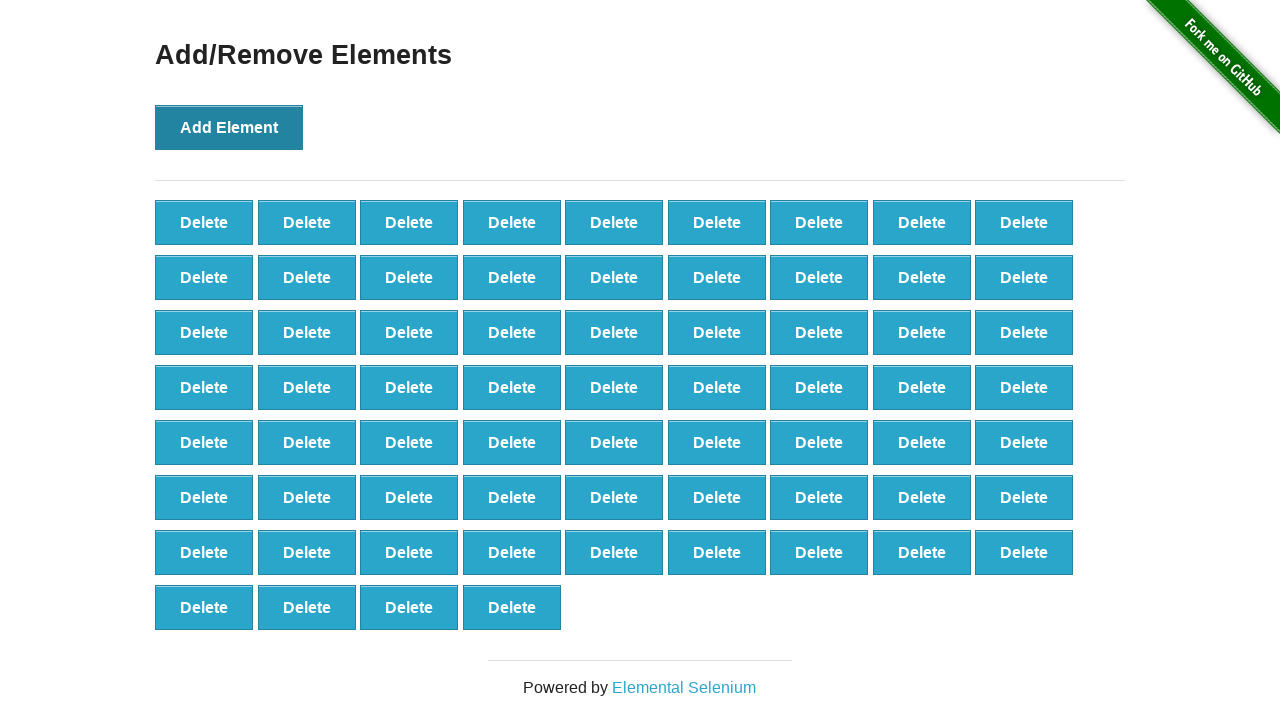

Clicked Add Element button (iteration 68/100) at (229, 127) on button[onclick='addElement()']
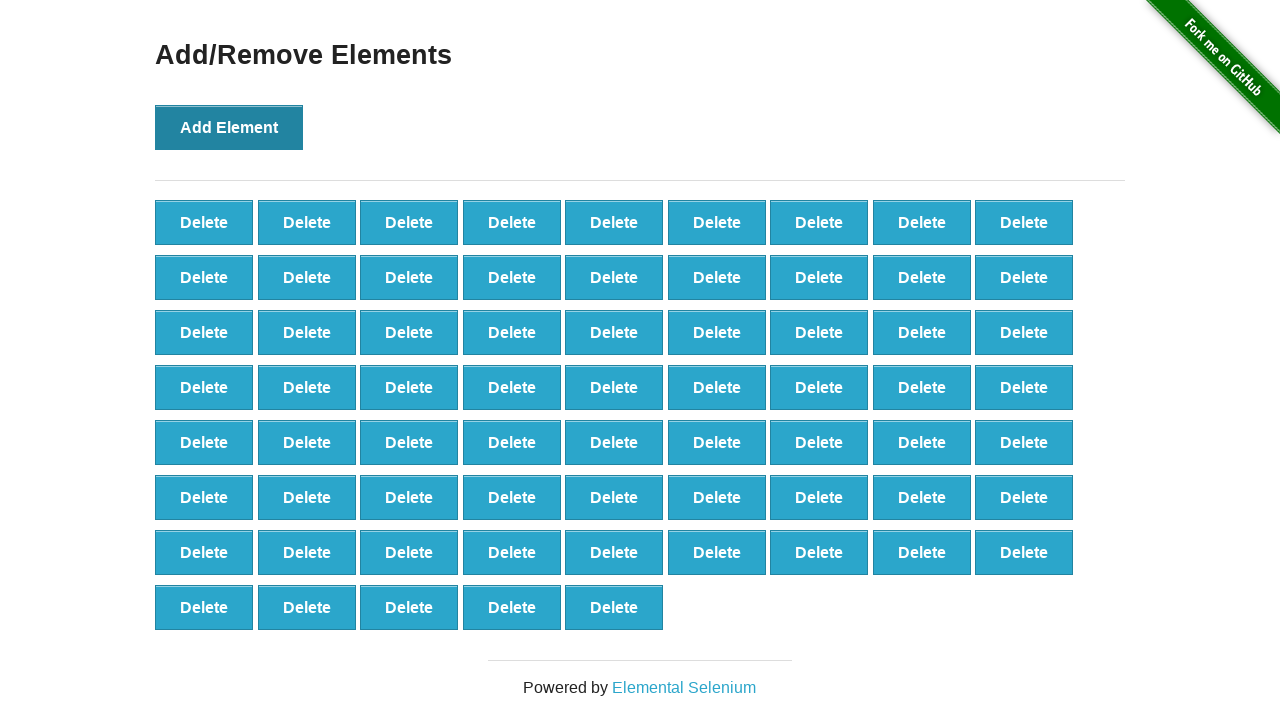

Clicked Add Element button (iteration 69/100) at (229, 127) on button[onclick='addElement()']
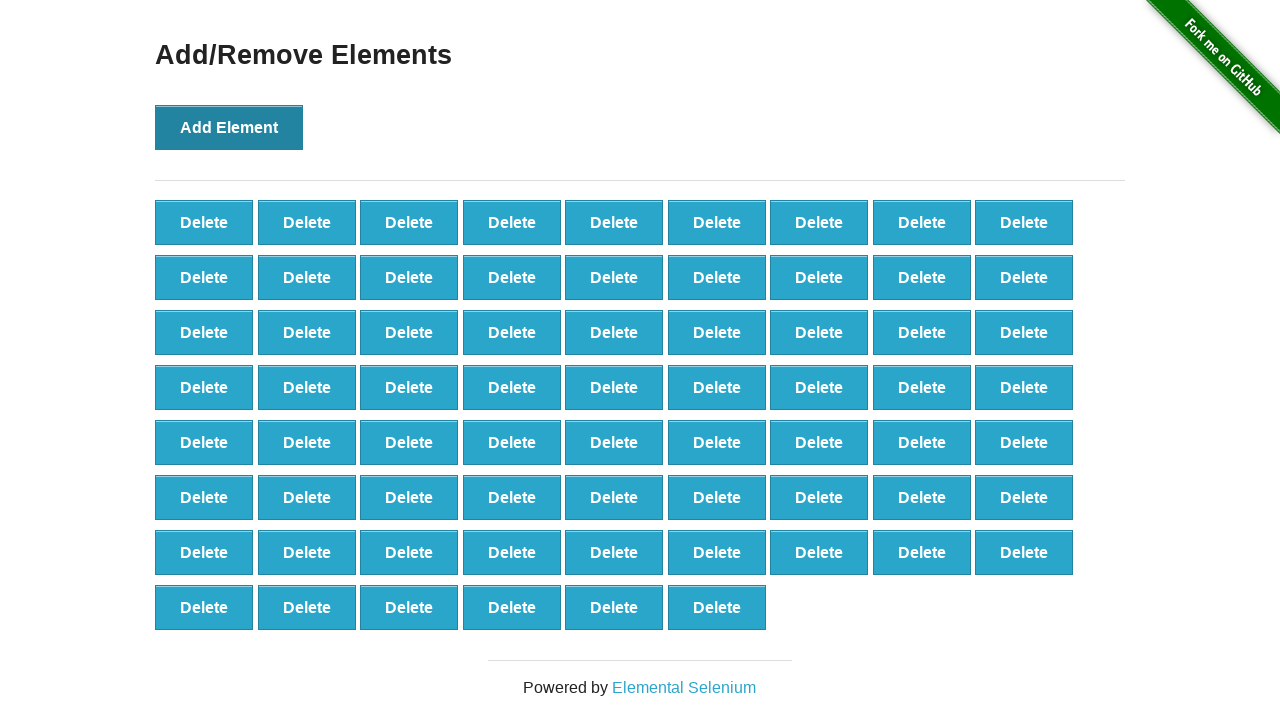

Clicked Add Element button (iteration 70/100) at (229, 127) on button[onclick='addElement()']
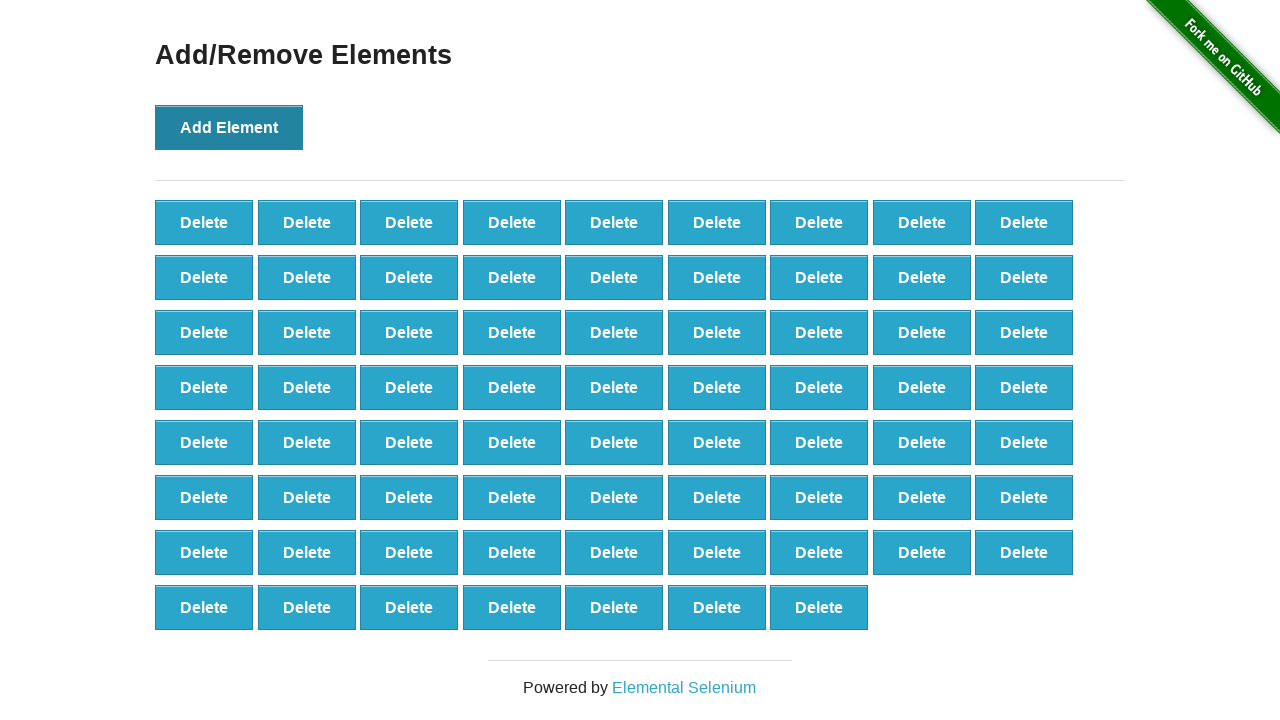

Clicked Add Element button (iteration 71/100) at (229, 127) on button[onclick='addElement()']
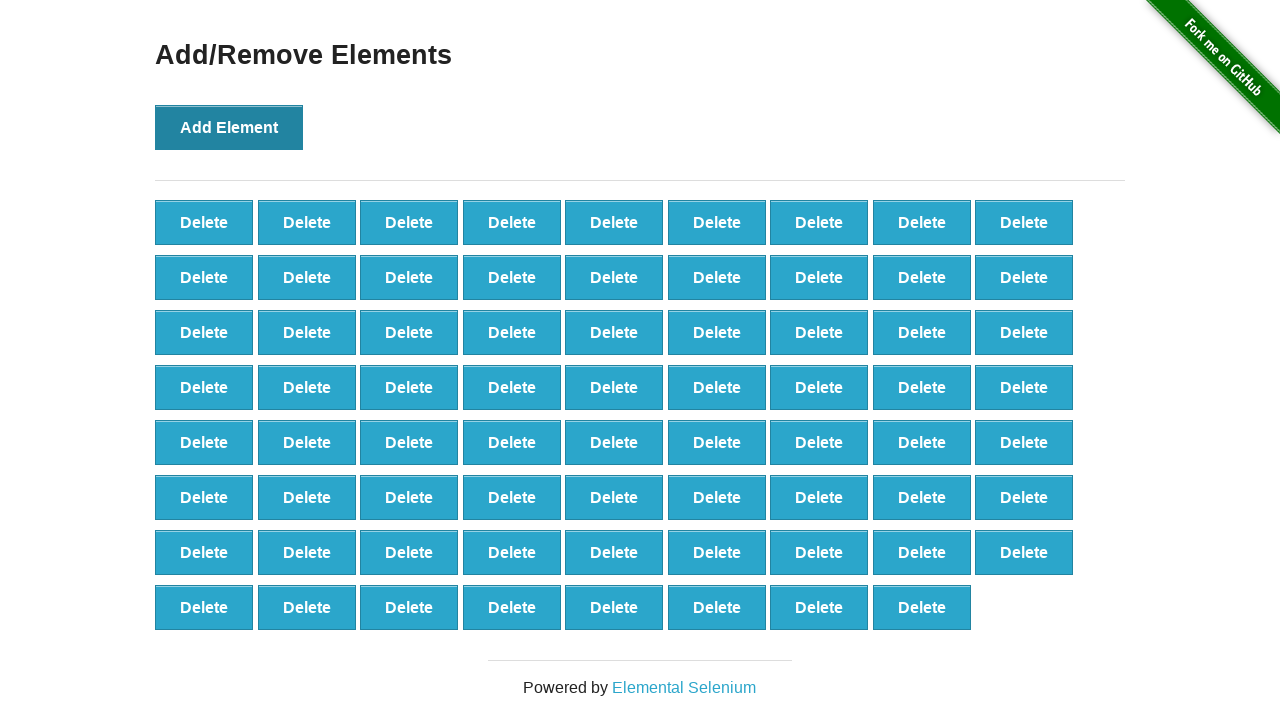

Clicked Add Element button (iteration 72/100) at (229, 127) on button[onclick='addElement()']
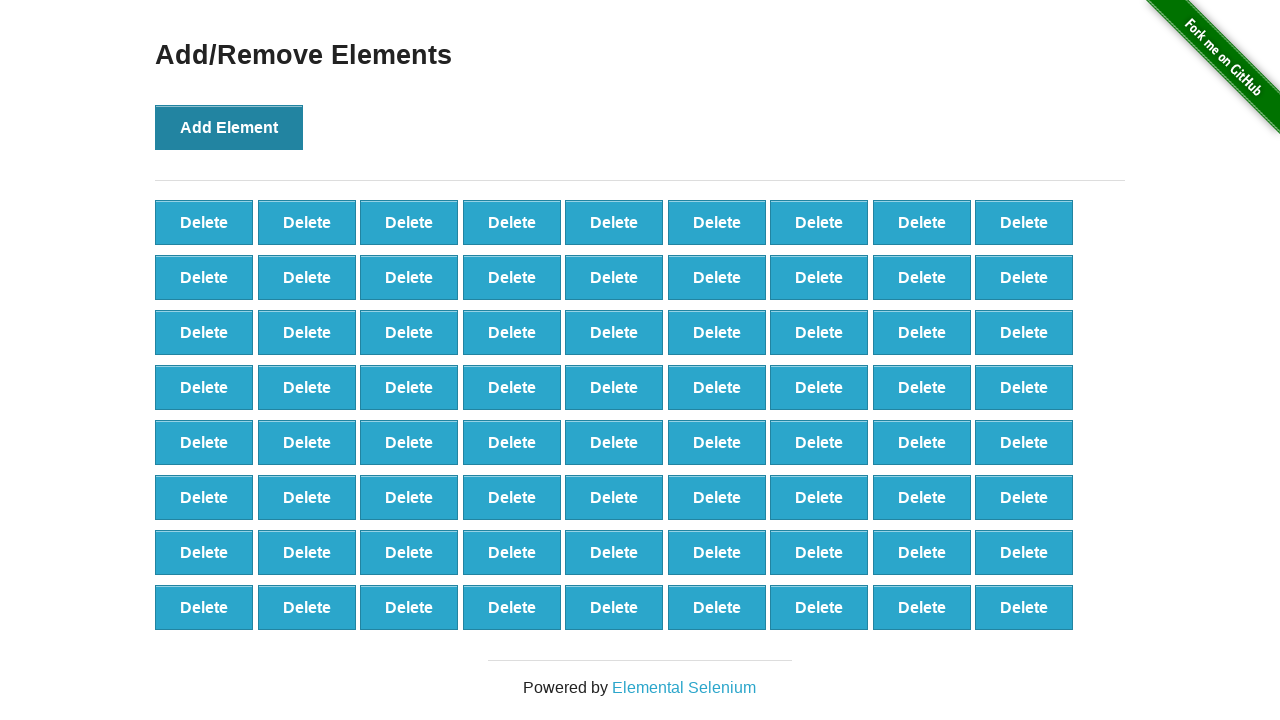

Clicked Add Element button (iteration 73/100) at (229, 127) on button[onclick='addElement()']
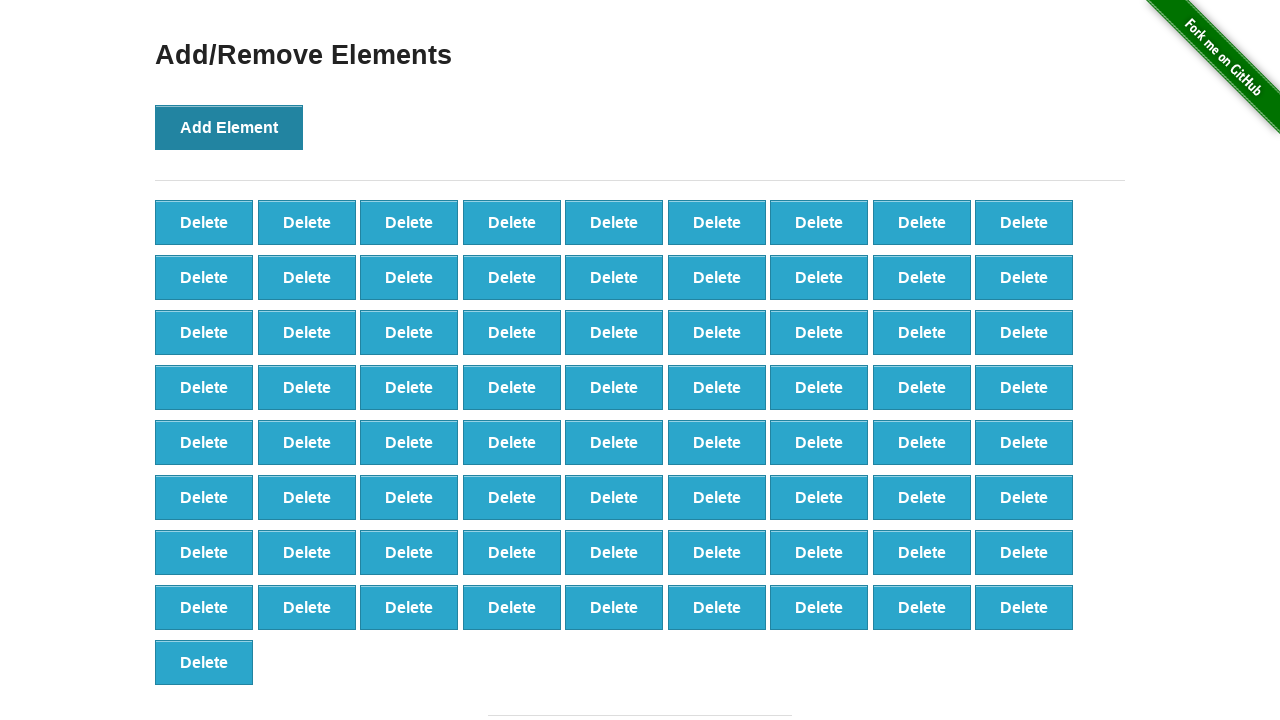

Clicked Add Element button (iteration 74/100) at (229, 127) on button[onclick='addElement()']
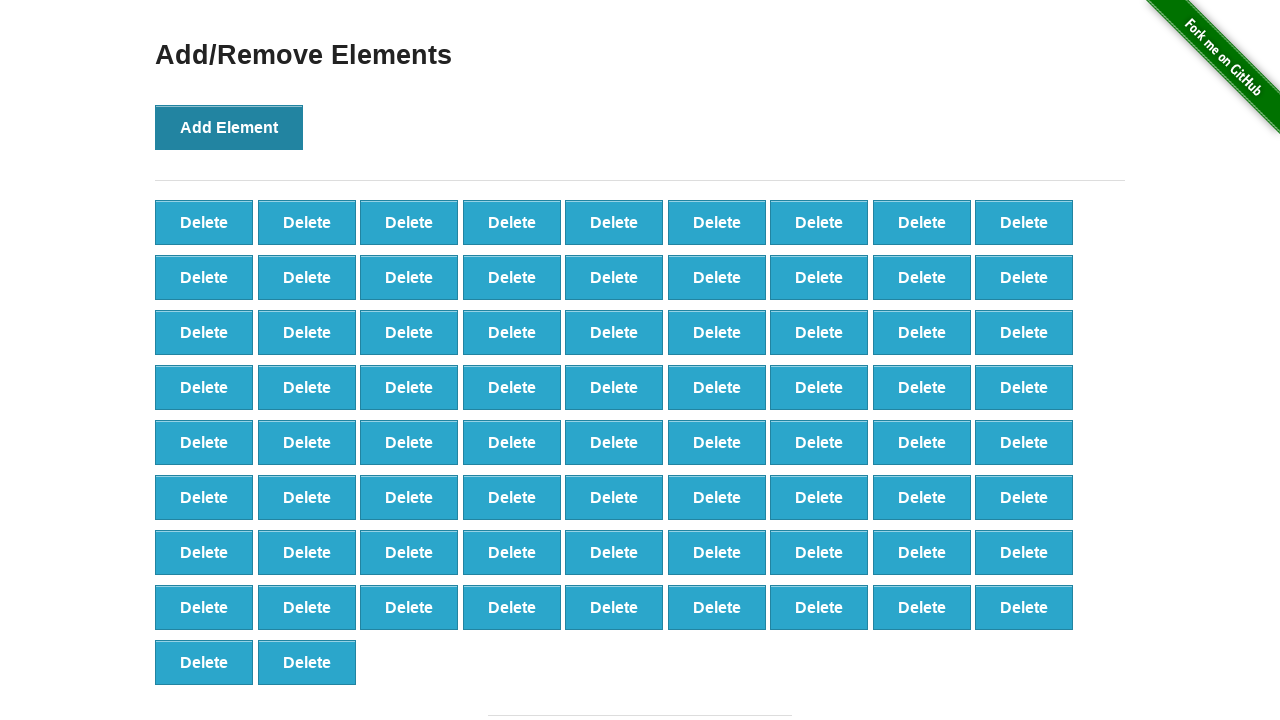

Clicked Add Element button (iteration 75/100) at (229, 127) on button[onclick='addElement()']
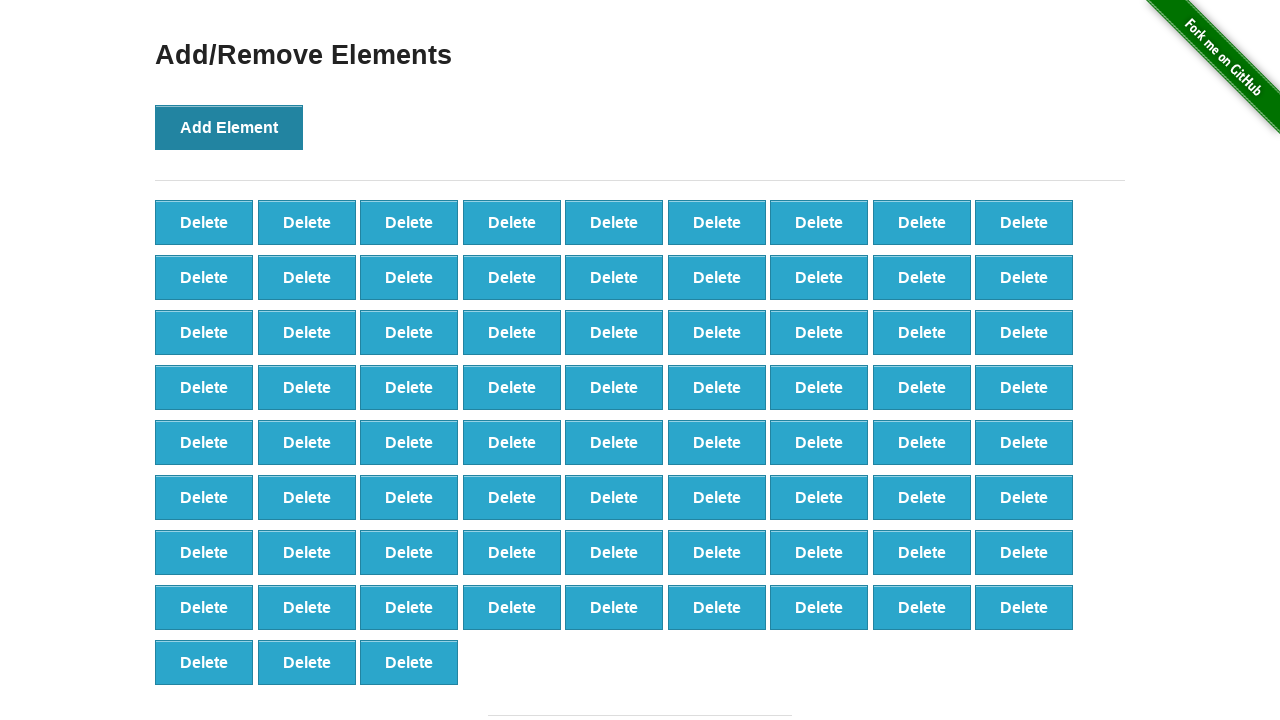

Clicked Add Element button (iteration 76/100) at (229, 127) on button[onclick='addElement()']
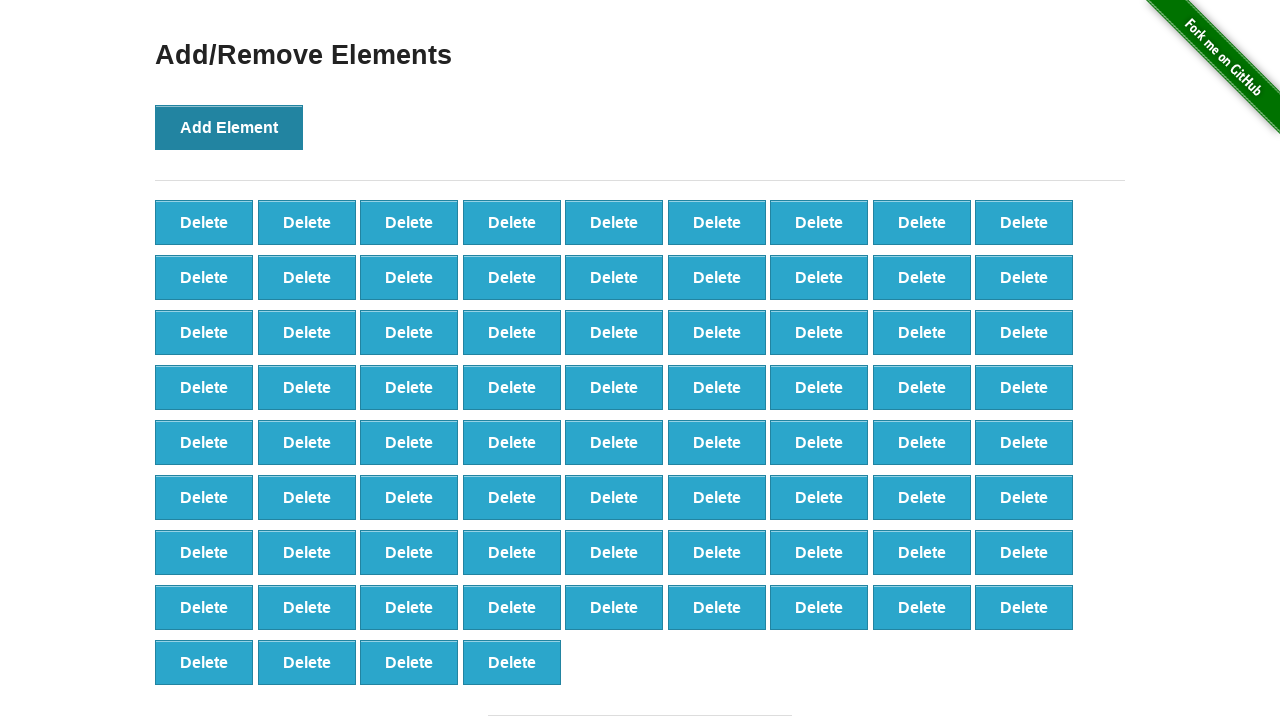

Clicked Add Element button (iteration 77/100) at (229, 127) on button[onclick='addElement()']
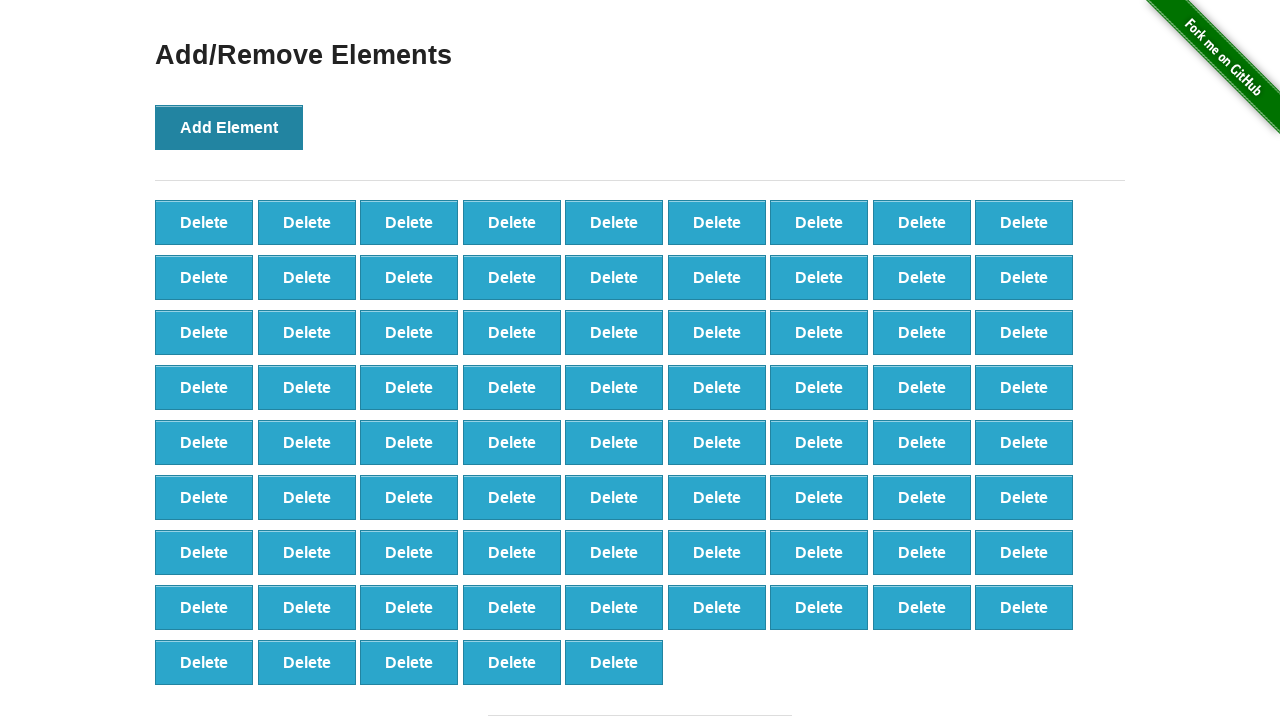

Clicked Add Element button (iteration 78/100) at (229, 127) on button[onclick='addElement()']
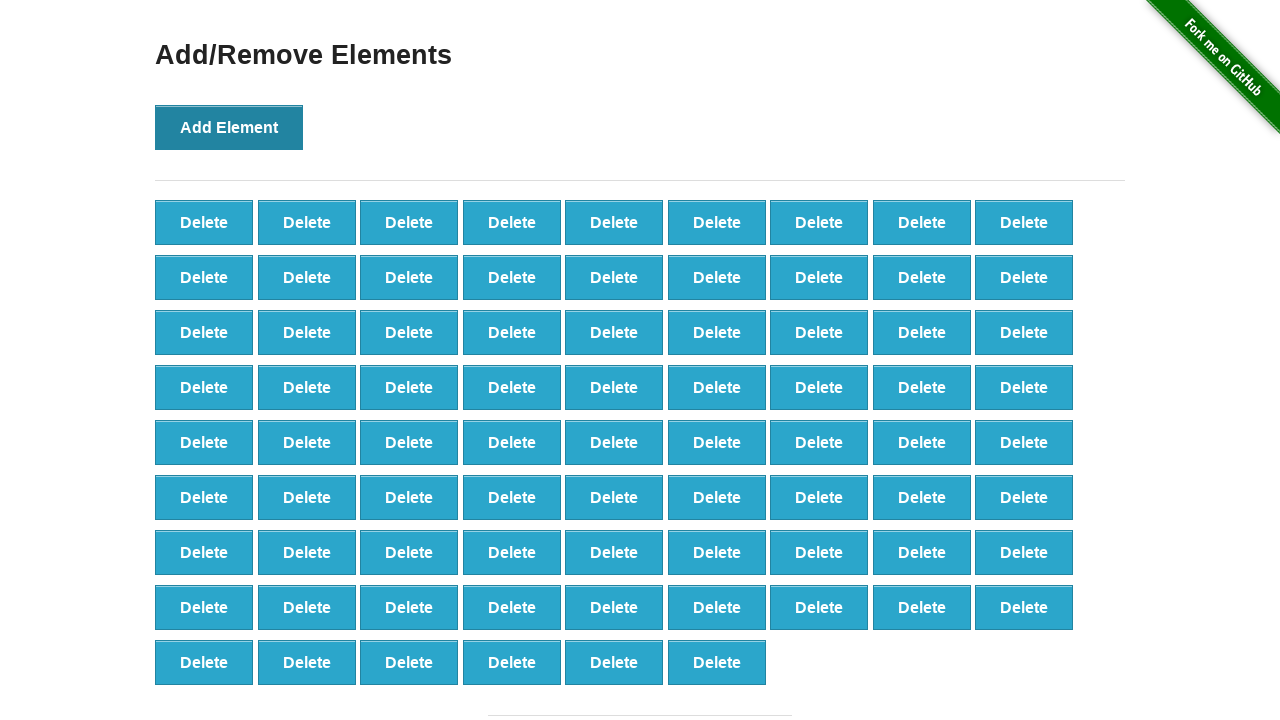

Clicked Add Element button (iteration 79/100) at (229, 127) on button[onclick='addElement()']
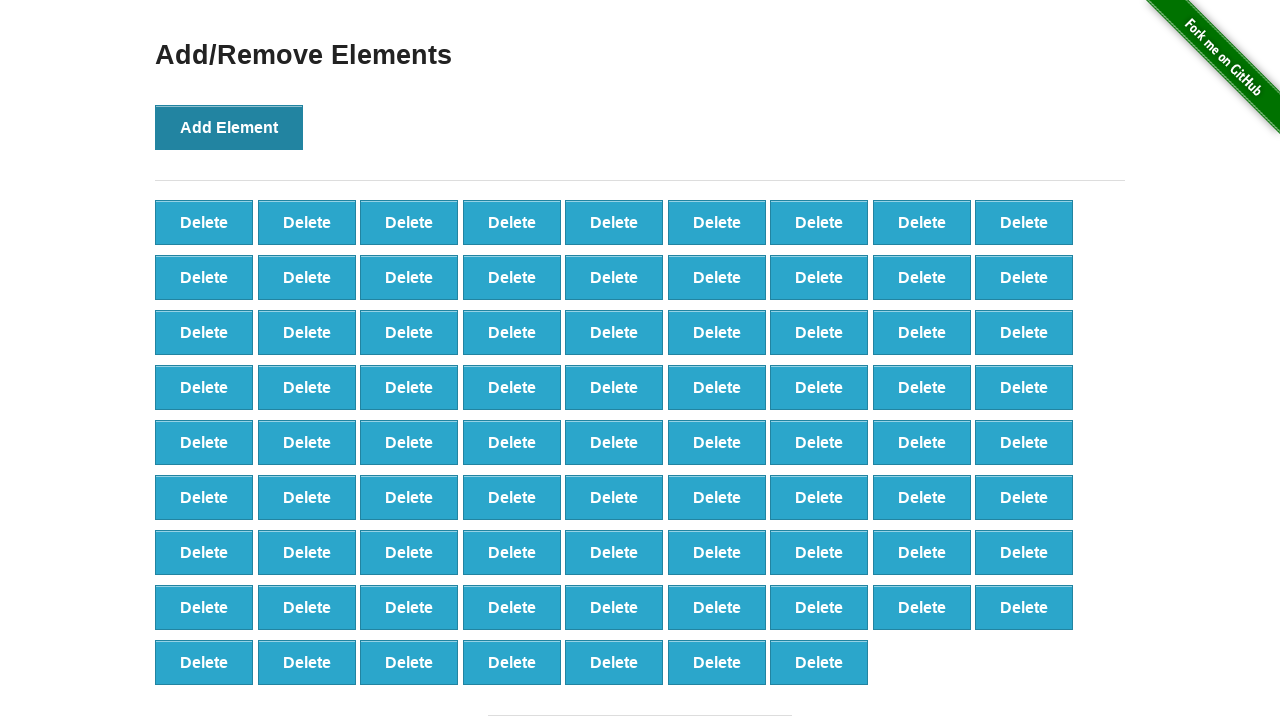

Clicked Add Element button (iteration 80/100) at (229, 127) on button[onclick='addElement()']
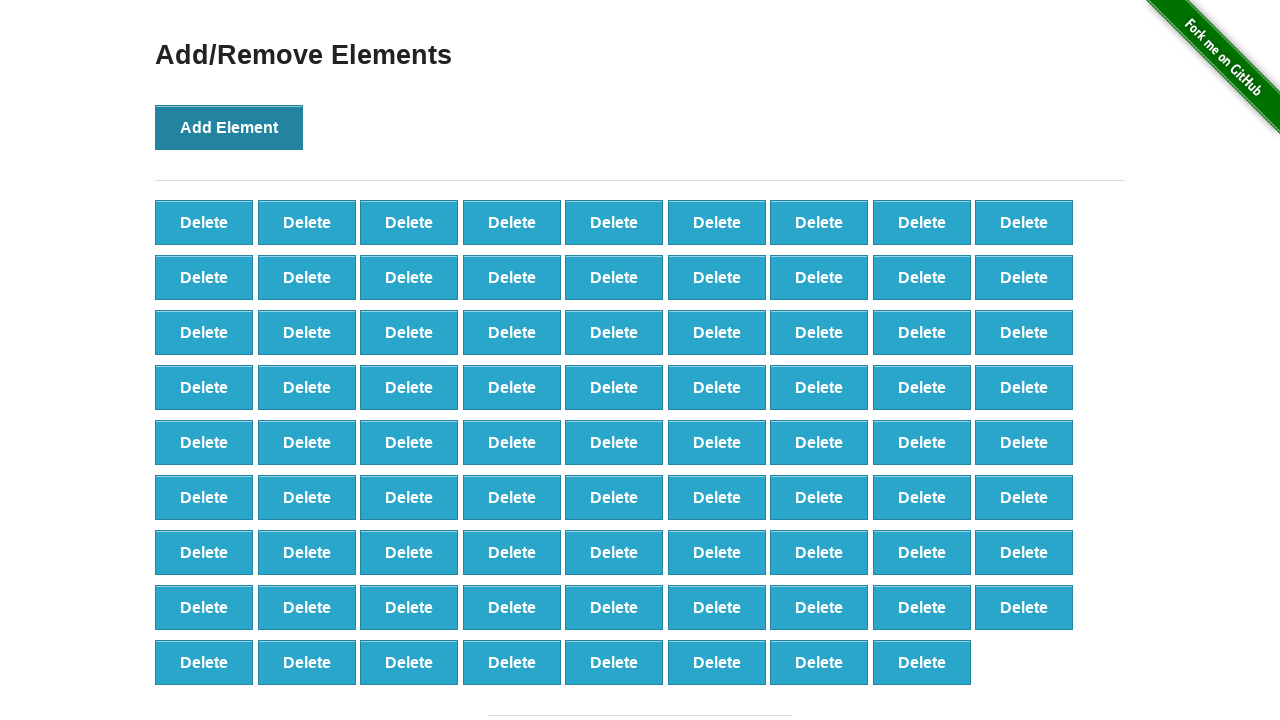

Clicked Add Element button (iteration 81/100) at (229, 127) on button[onclick='addElement()']
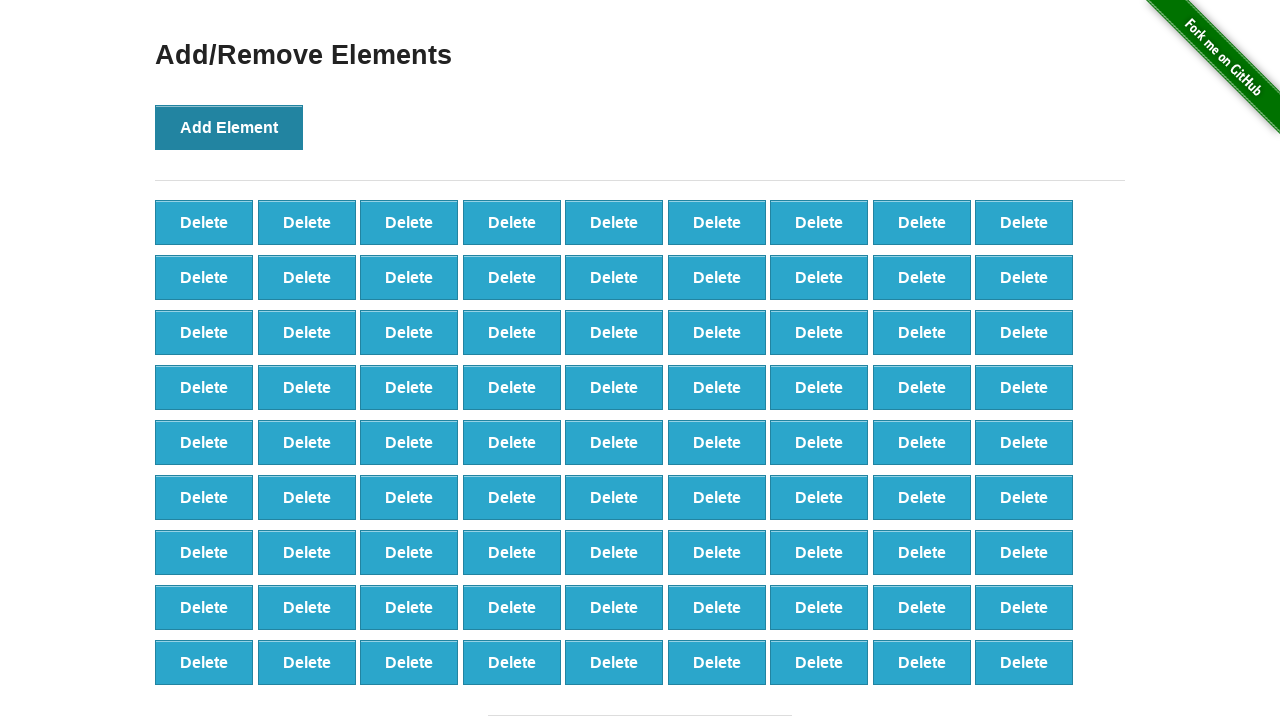

Clicked Add Element button (iteration 82/100) at (229, 127) on button[onclick='addElement()']
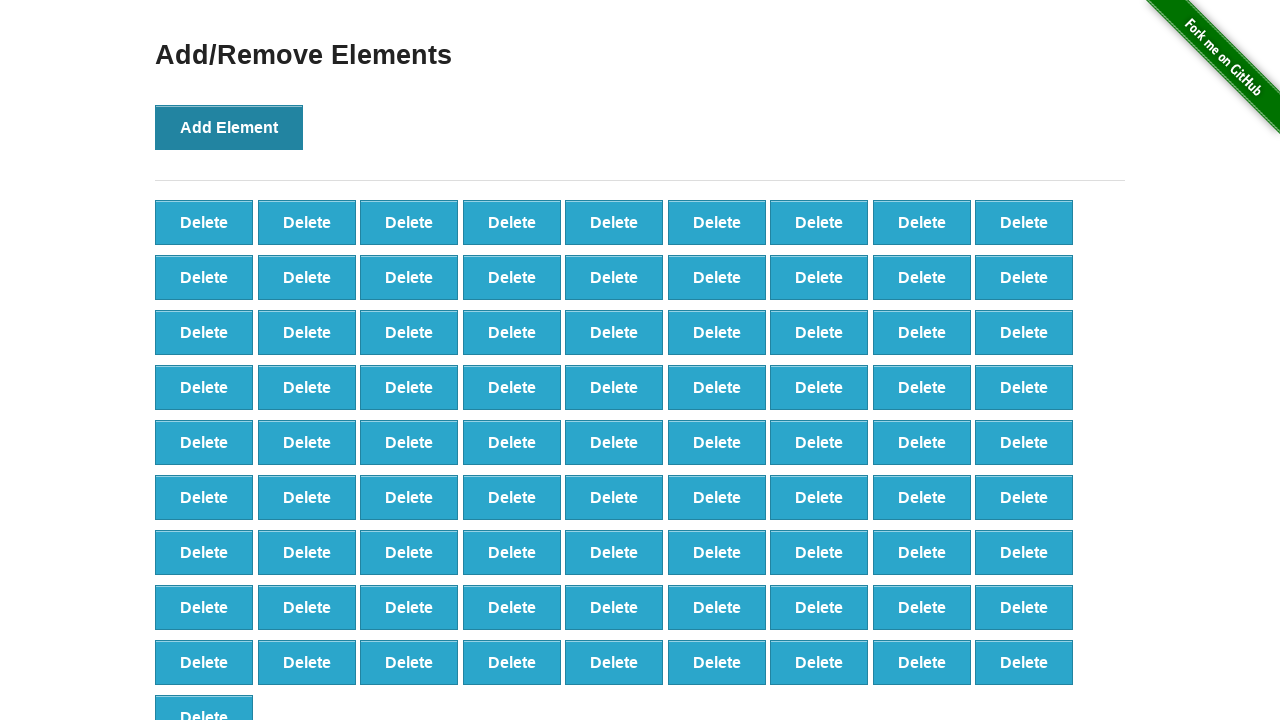

Clicked Add Element button (iteration 83/100) at (229, 127) on button[onclick='addElement()']
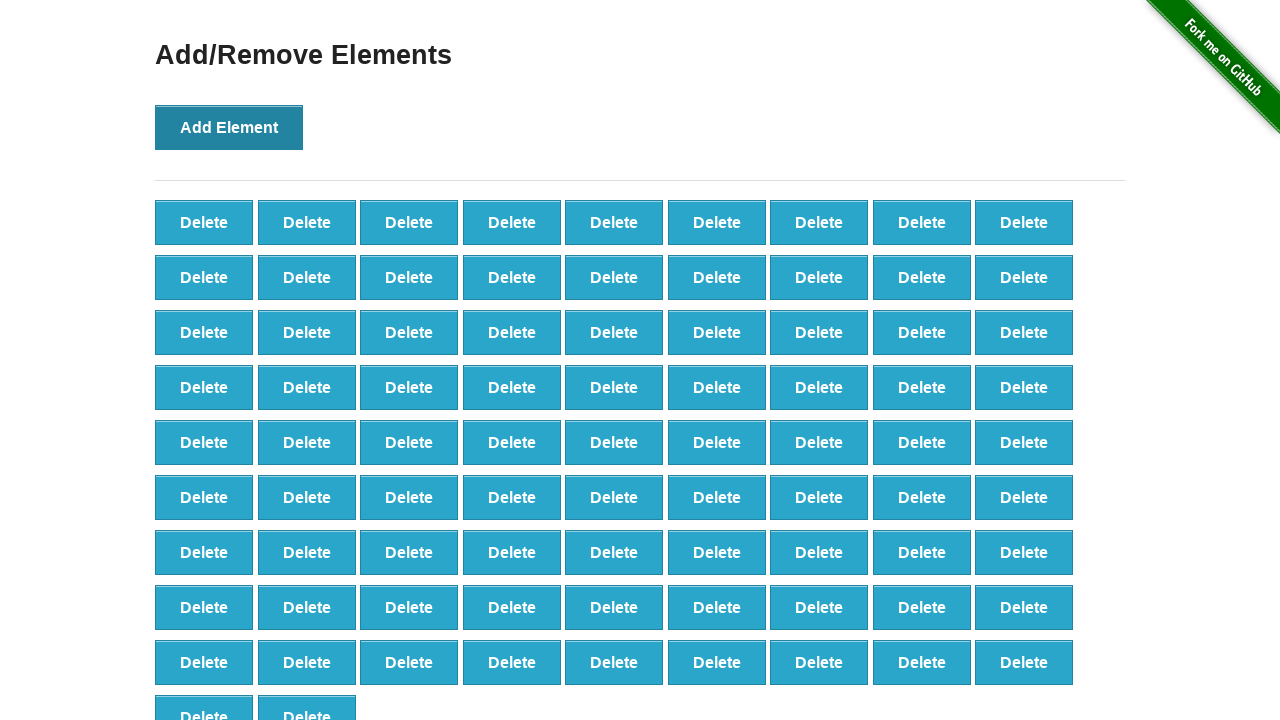

Clicked Add Element button (iteration 84/100) at (229, 127) on button[onclick='addElement()']
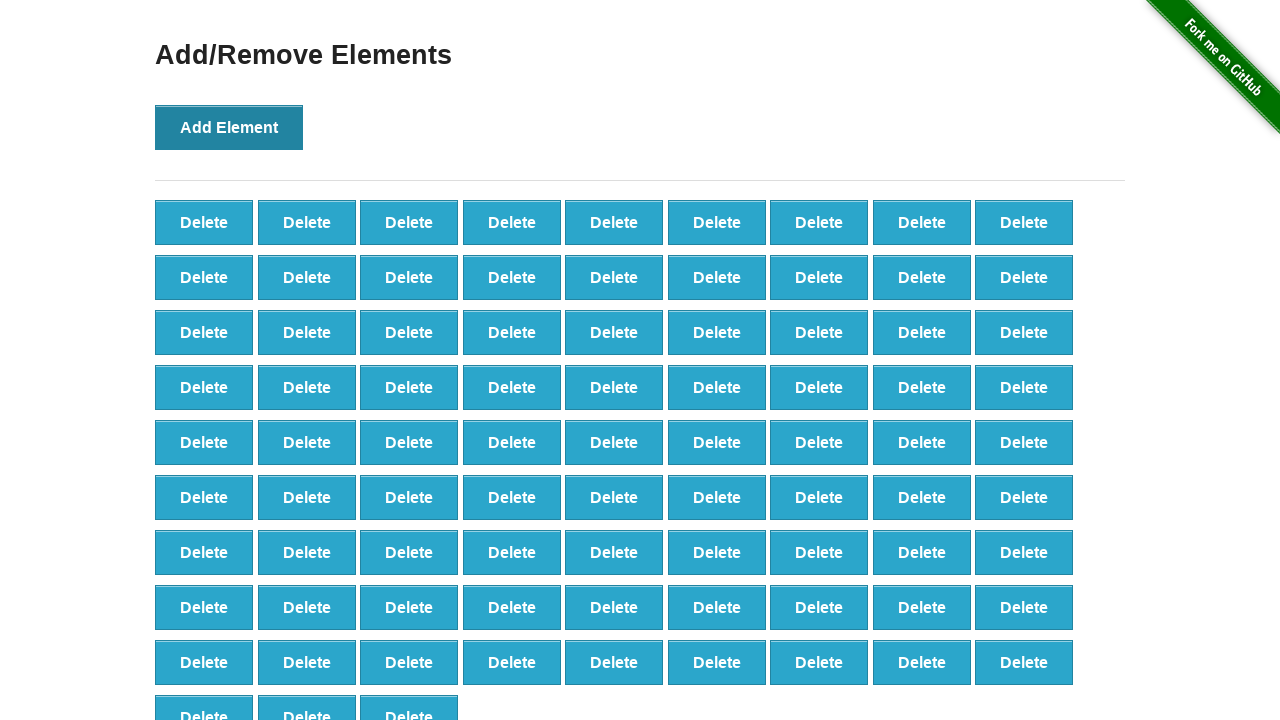

Clicked Add Element button (iteration 85/100) at (229, 127) on button[onclick='addElement()']
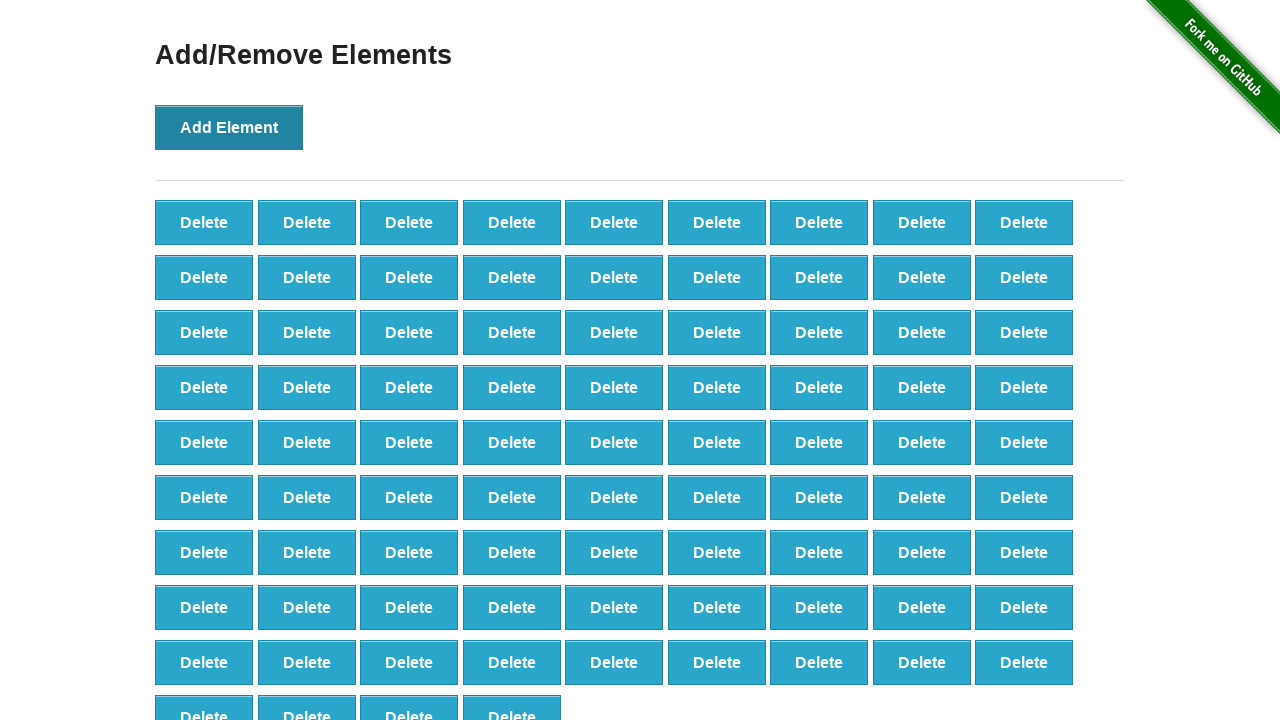

Clicked Add Element button (iteration 86/100) at (229, 127) on button[onclick='addElement()']
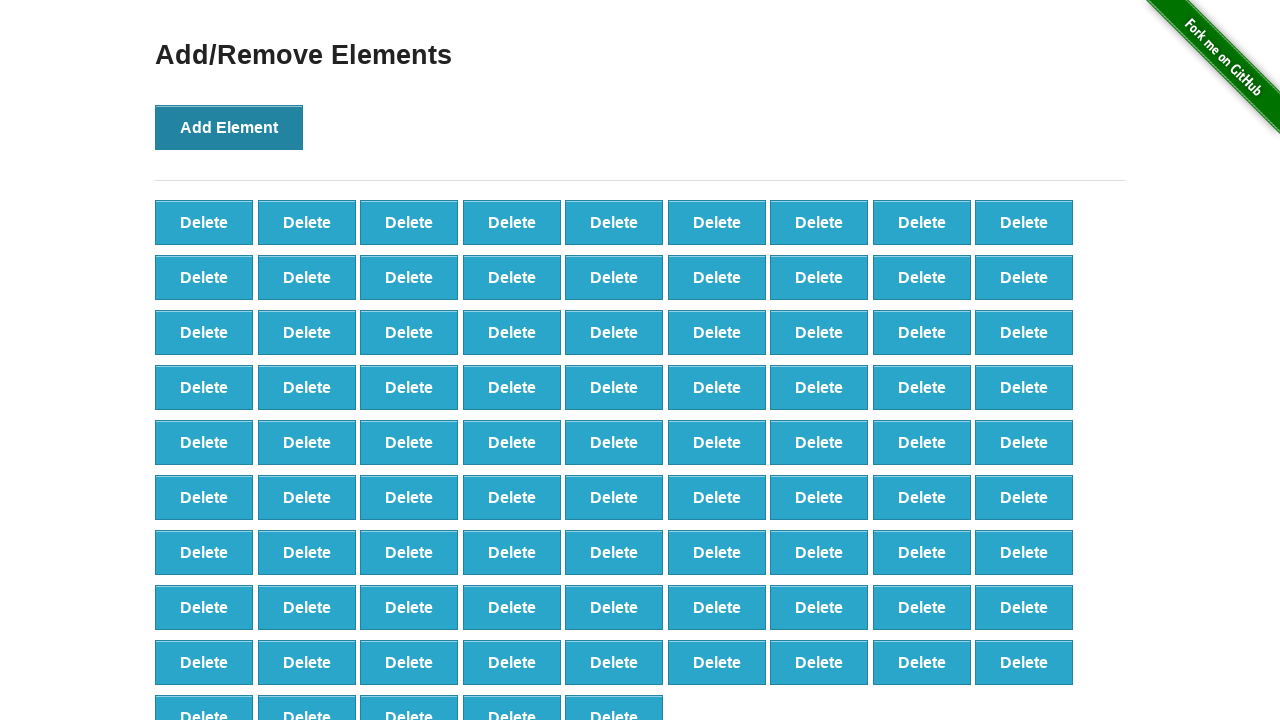

Clicked Add Element button (iteration 87/100) at (229, 127) on button[onclick='addElement()']
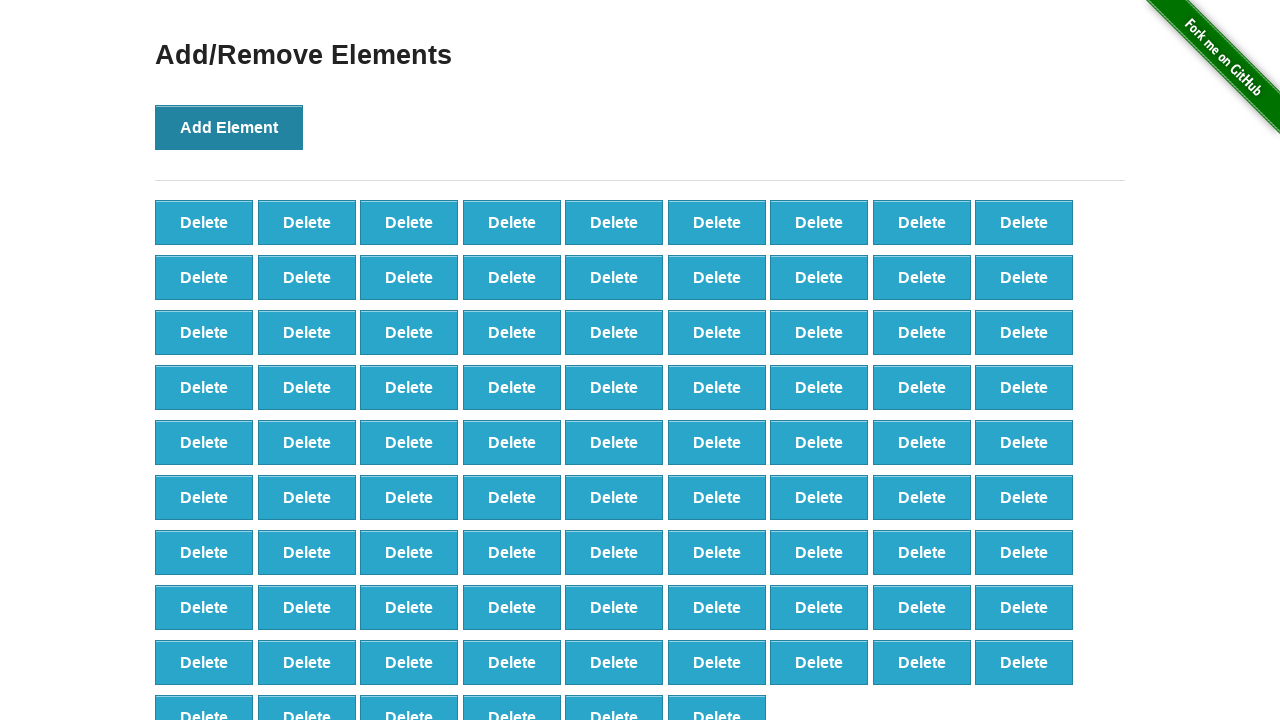

Clicked Add Element button (iteration 88/100) at (229, 127) on button[onclick='addElement()']
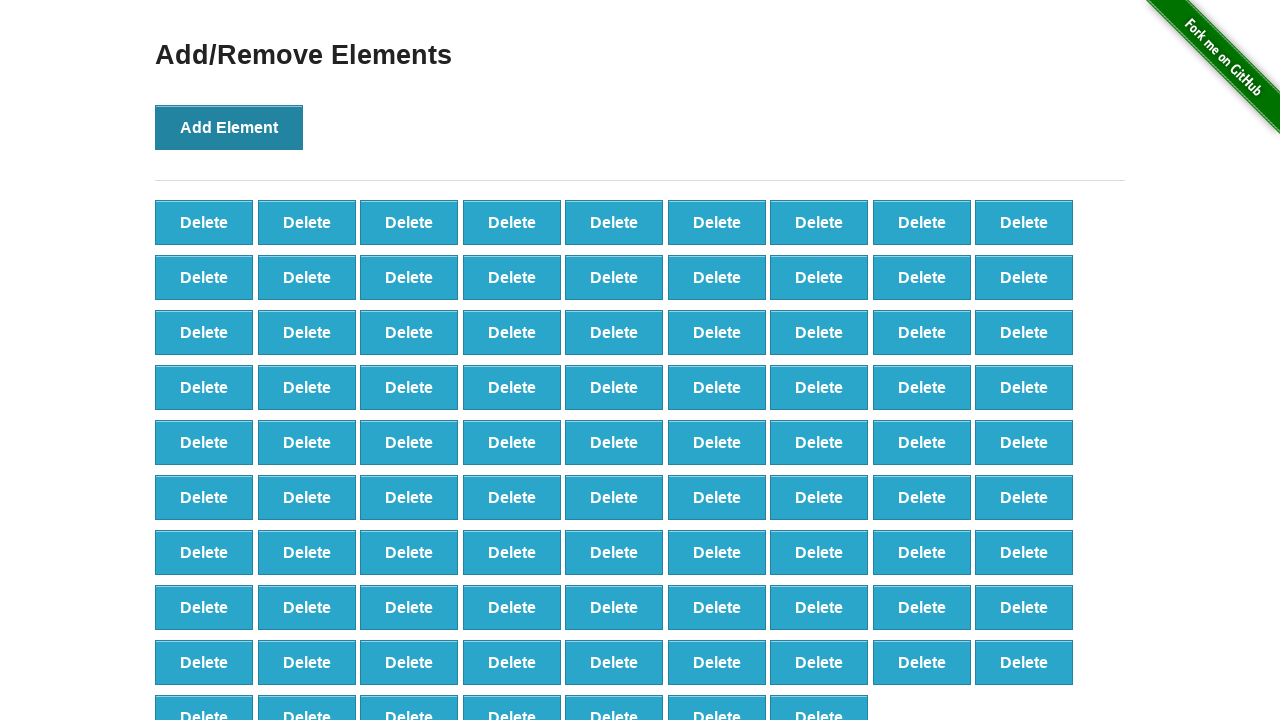

Clicked Add Element button (iteration 89/100) at (229, 127) on button[onclick='addElement()']
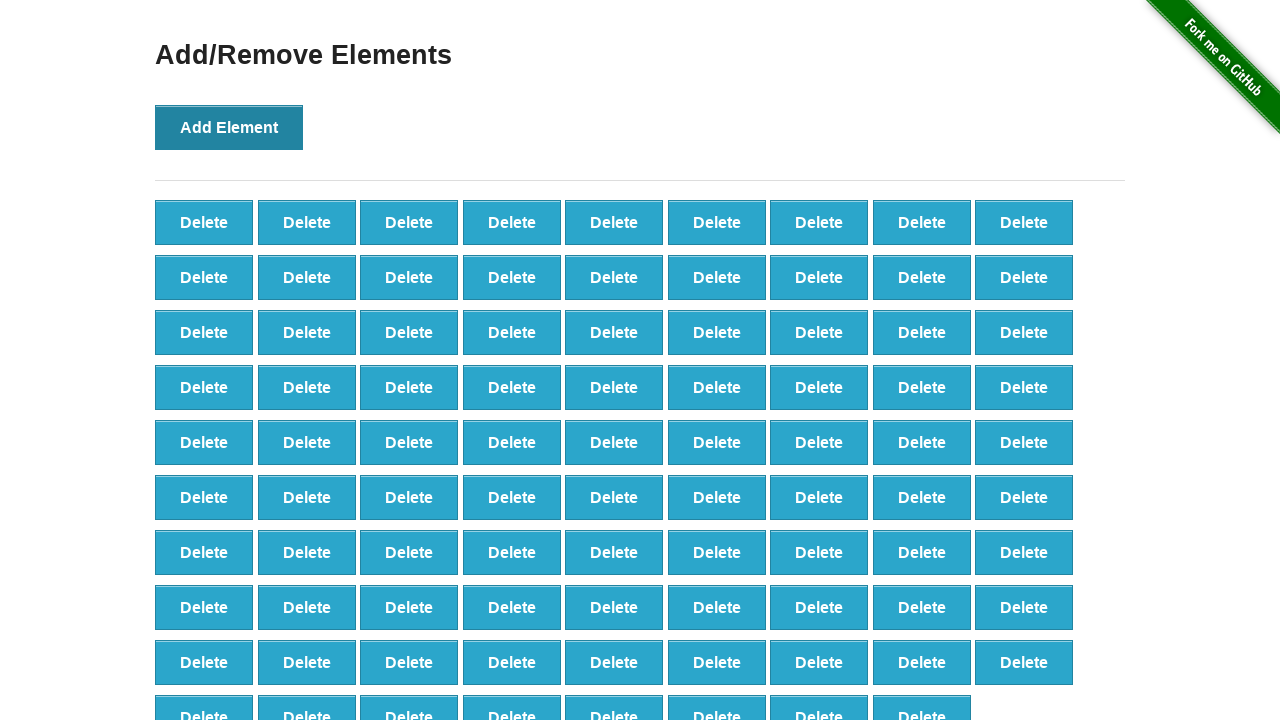

Clicked Add Element button (iteration 90/100) at (229, 127) on button[onclick='addElement()']
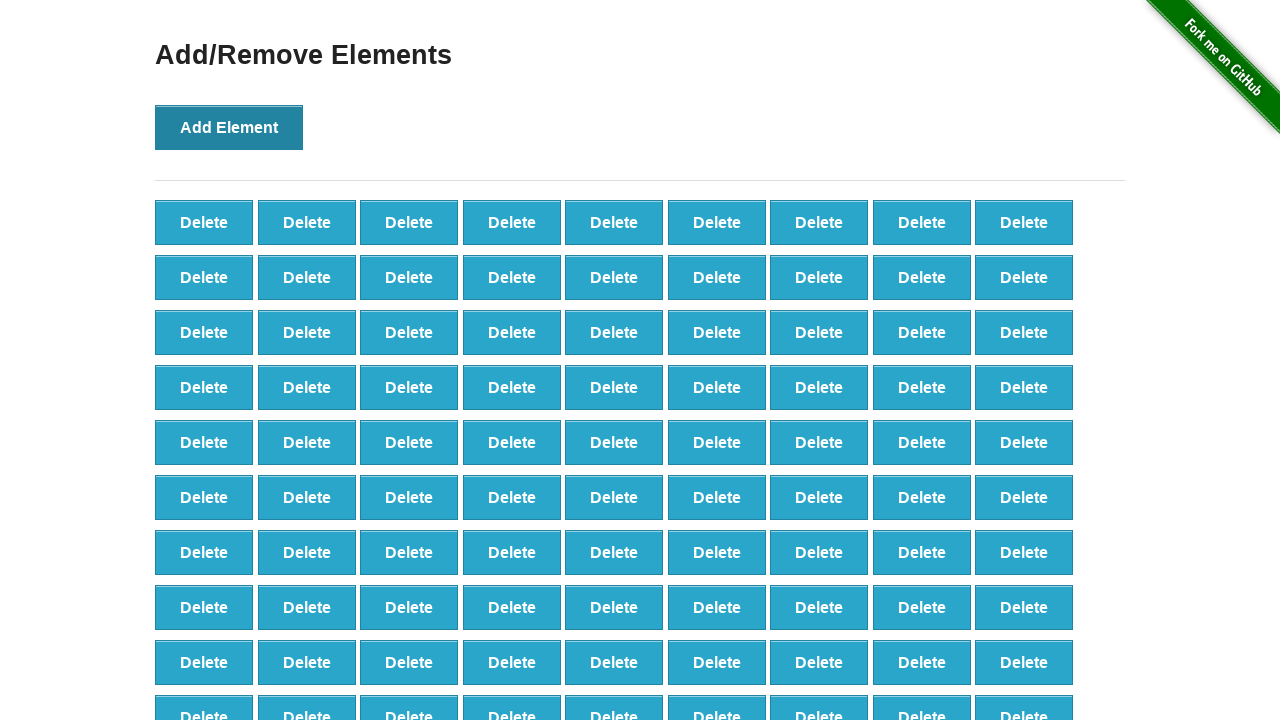

Clicked Add Element button (iteration 91/100) at (229, 127) on button[onclick='addElement()']
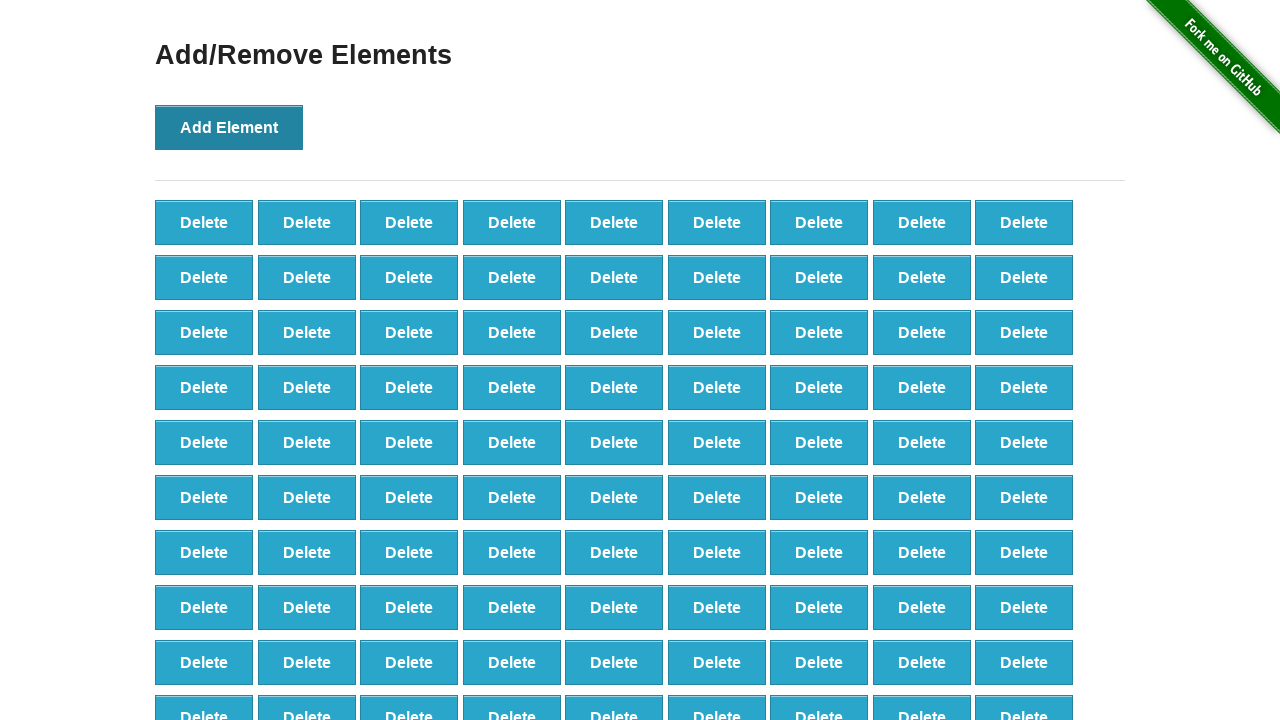

Clicked Add Element button (iteration 92/100) at (229, 127) on button[onclick='addElement()']
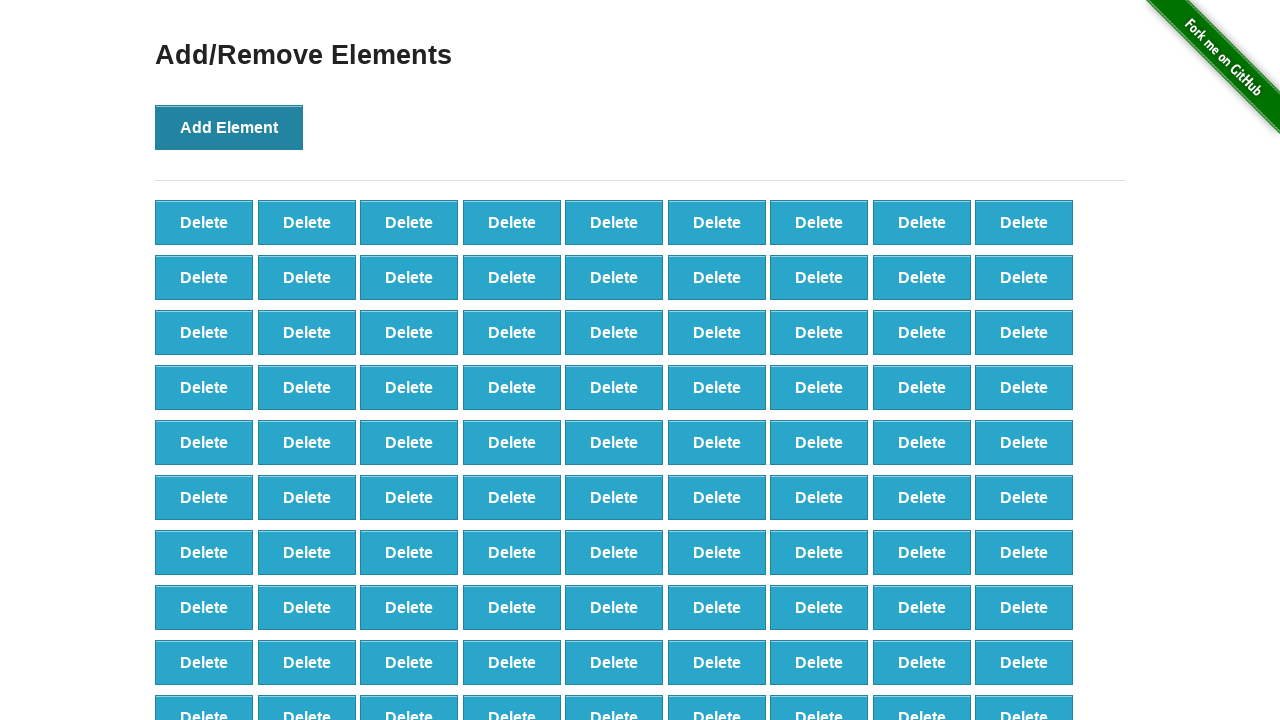

Clicked Add Element button (iteration 93/100) at (229, 127) on button[onclick='addElement()']
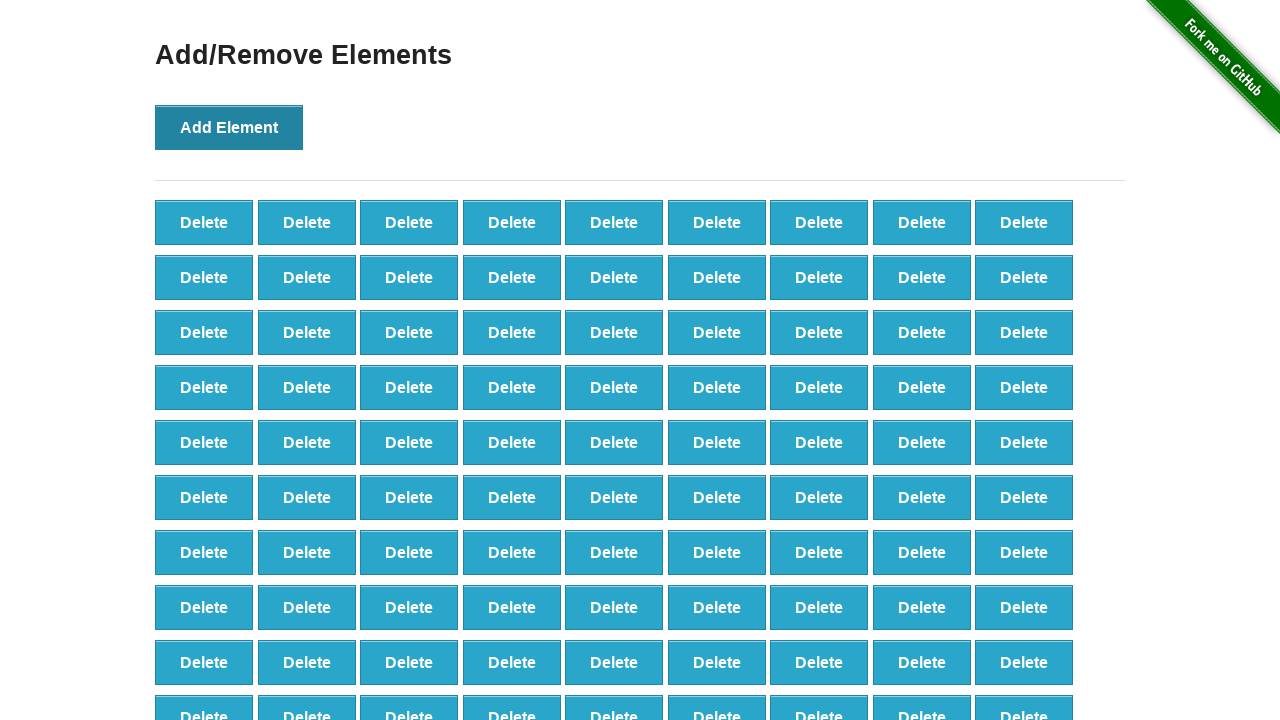

Clicked Add Element button (iteration 94/100) at (229, 127) on button[onclick='addElement()']
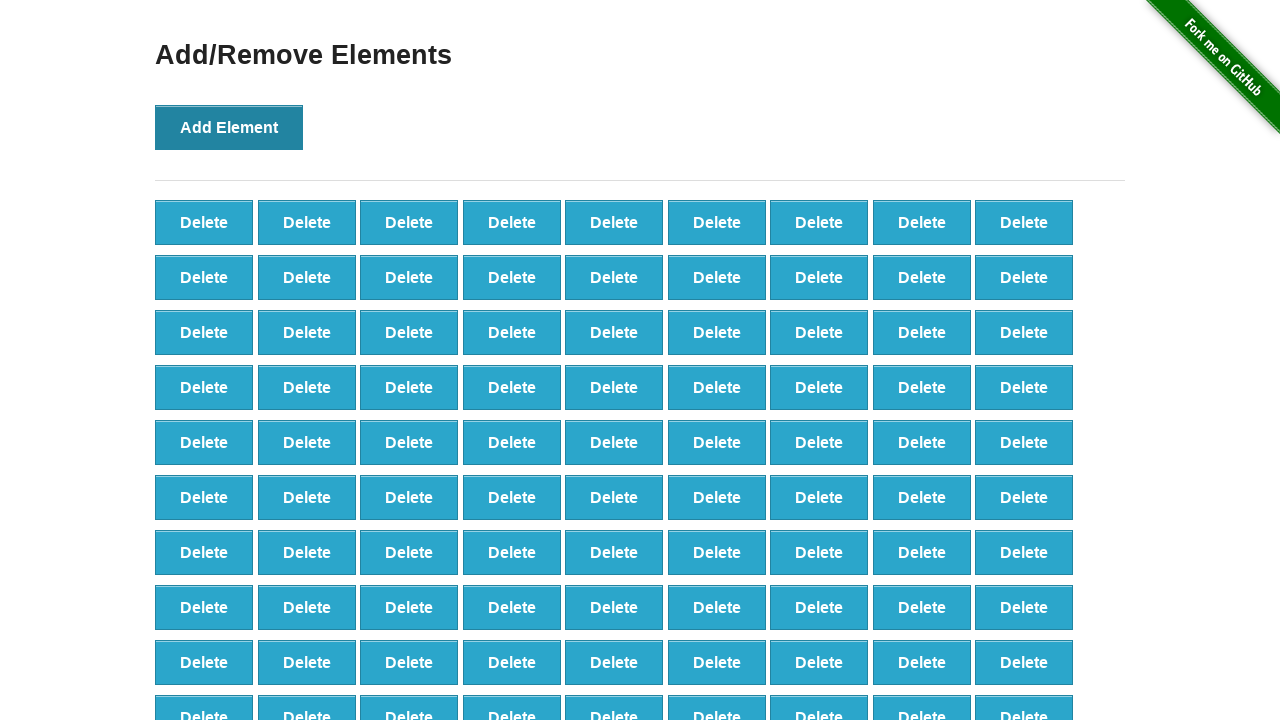

Clicked Add Element button (iteration 95/100) at (229, 127) on button[onclick='addElement()']
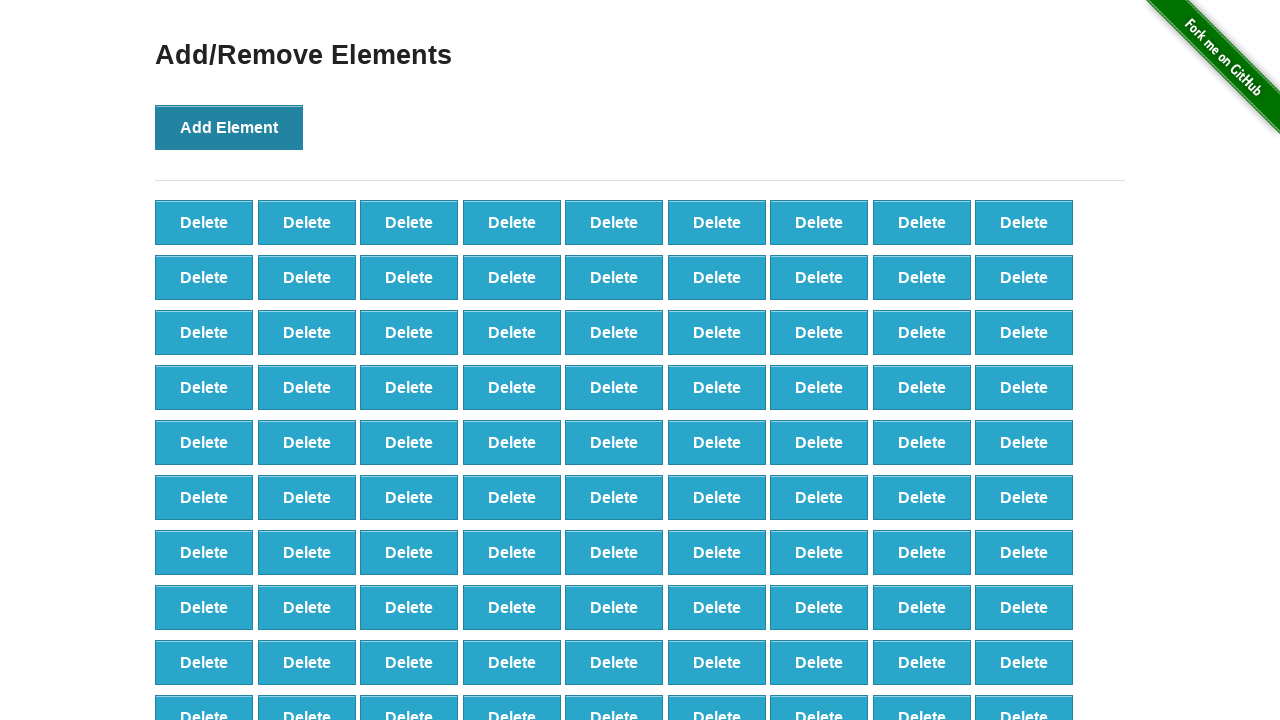

Clicked Add Element button (iteration 96/100) at (229, 127) on button[onclick='addElement()']
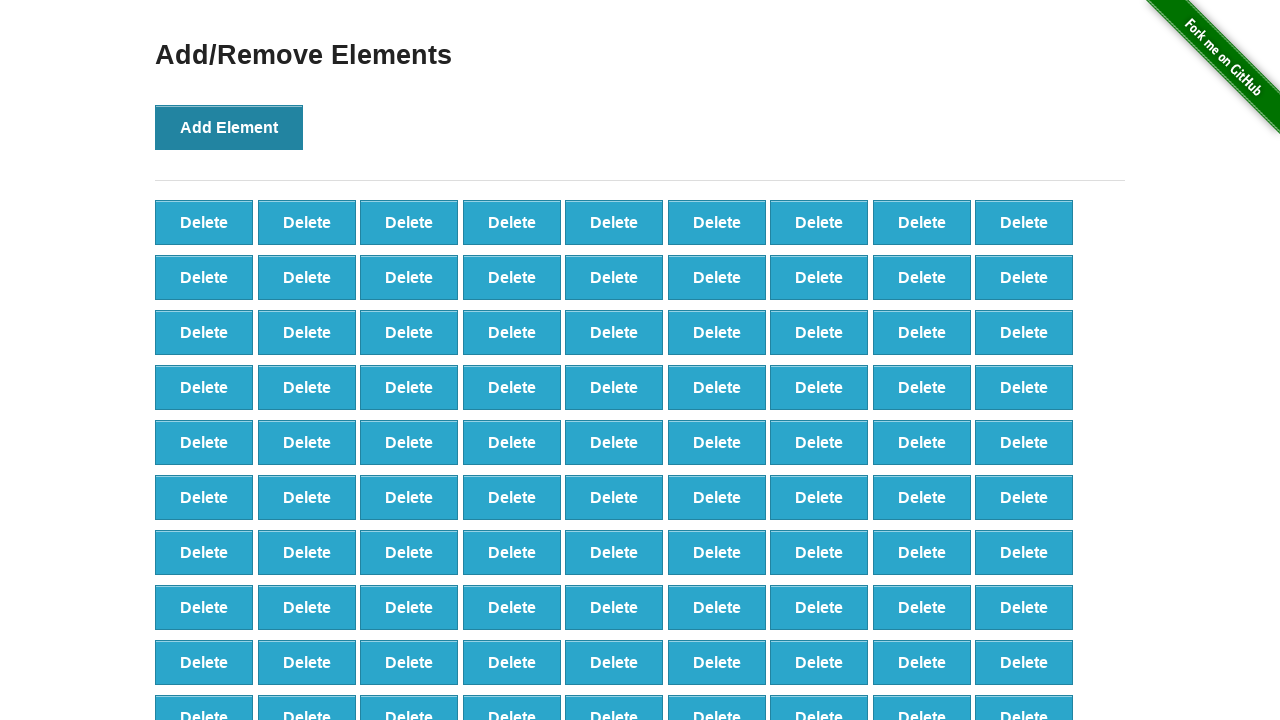

Clicked Add Element button (iteration 97/100) at (229, 127) on button[onclick='addElement()']
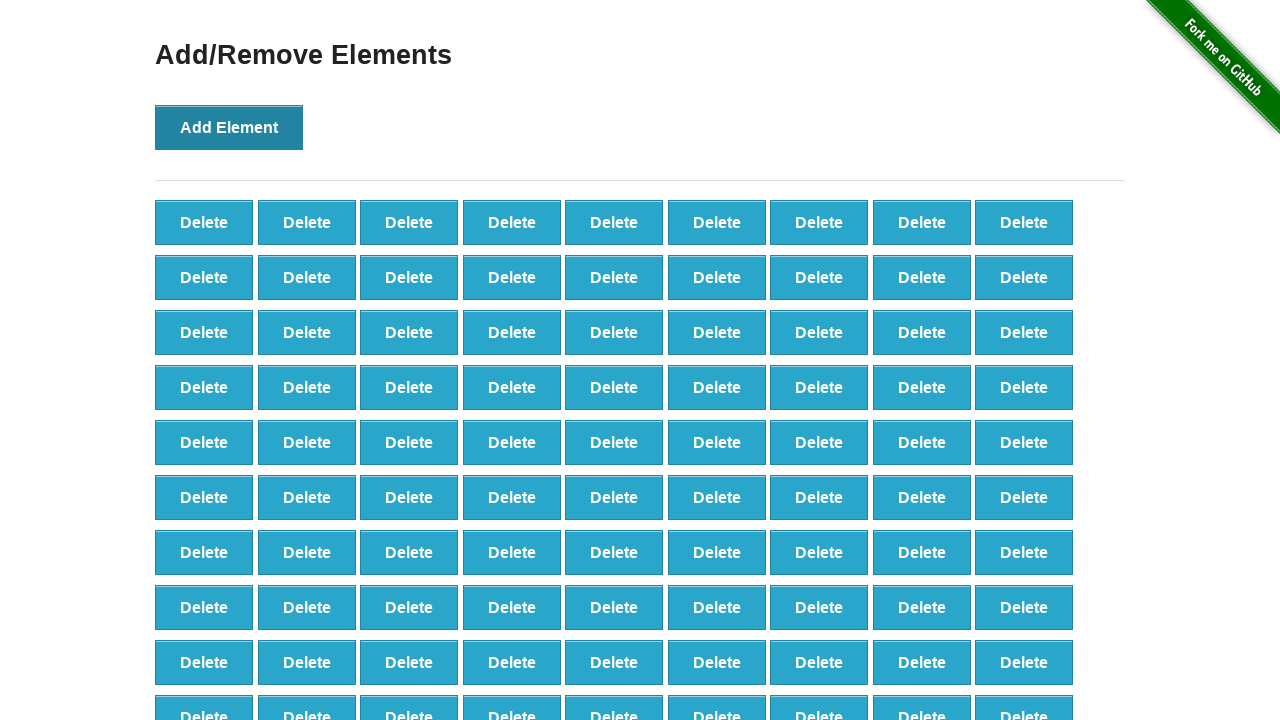

Clicked Add Element button (iteration 98/100) at (229, 127) on button[onclick='addElement()']
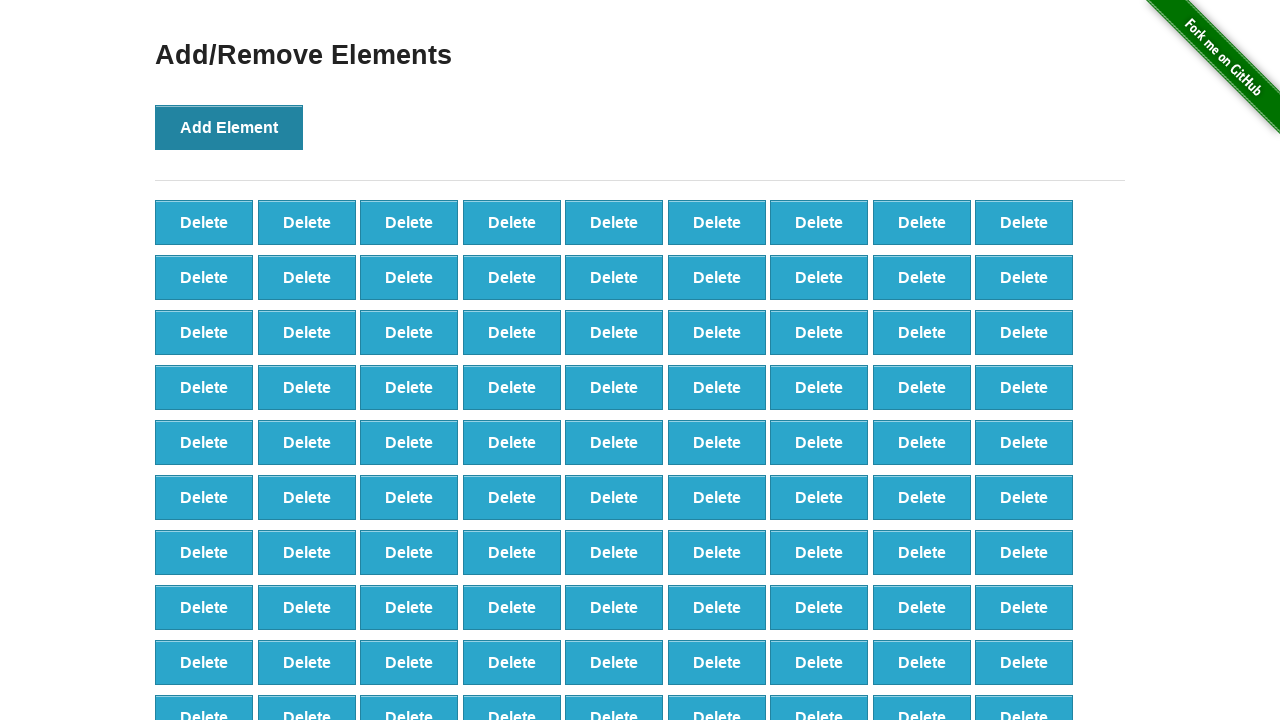

Clicked Add Element button (iteration 99/100) at (229, 127) on button[onclick='addElement()']
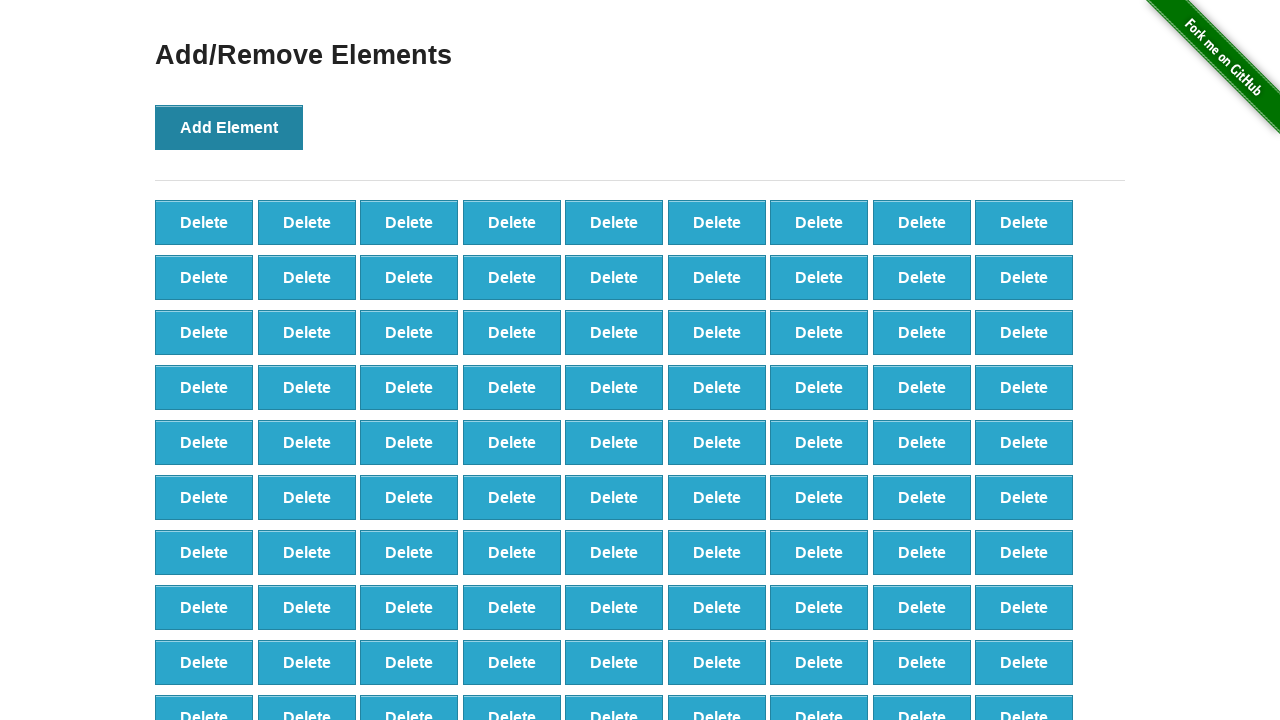

Clicked Add Element button (iteration 100/100) at (229, 127) on button[onclick='addElement()']
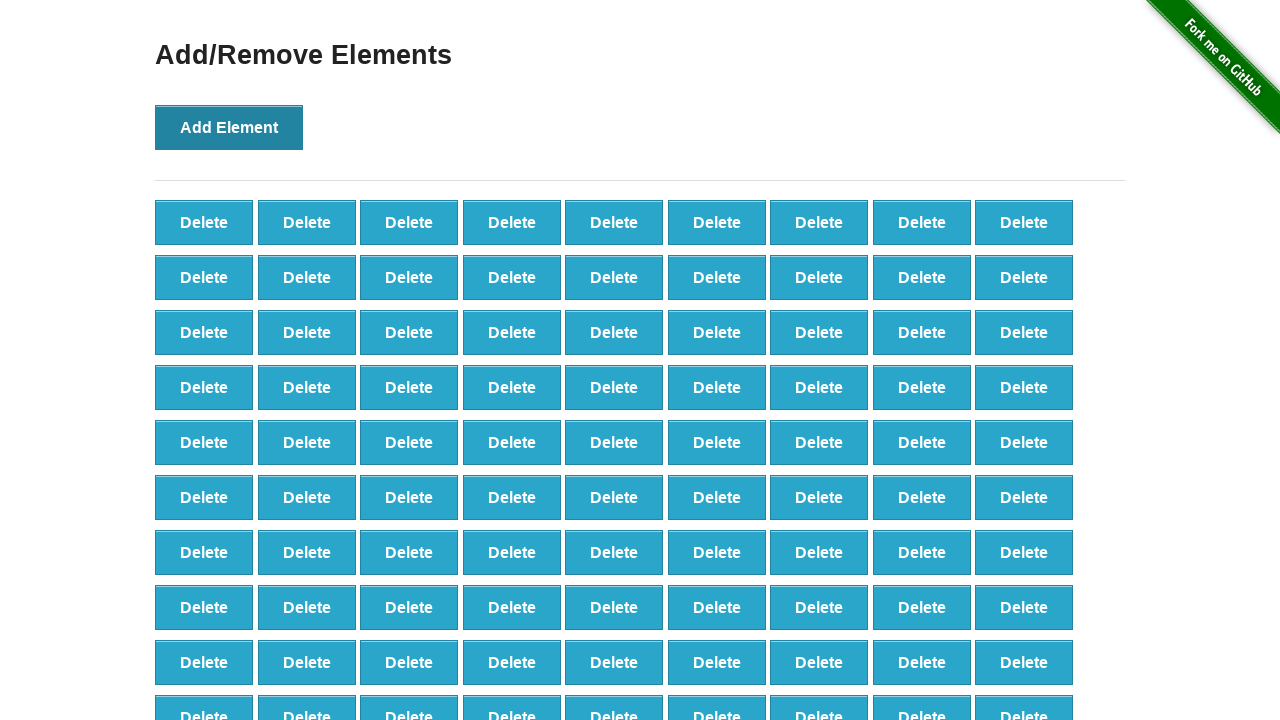

Located all delete buttons after adding 100 elements
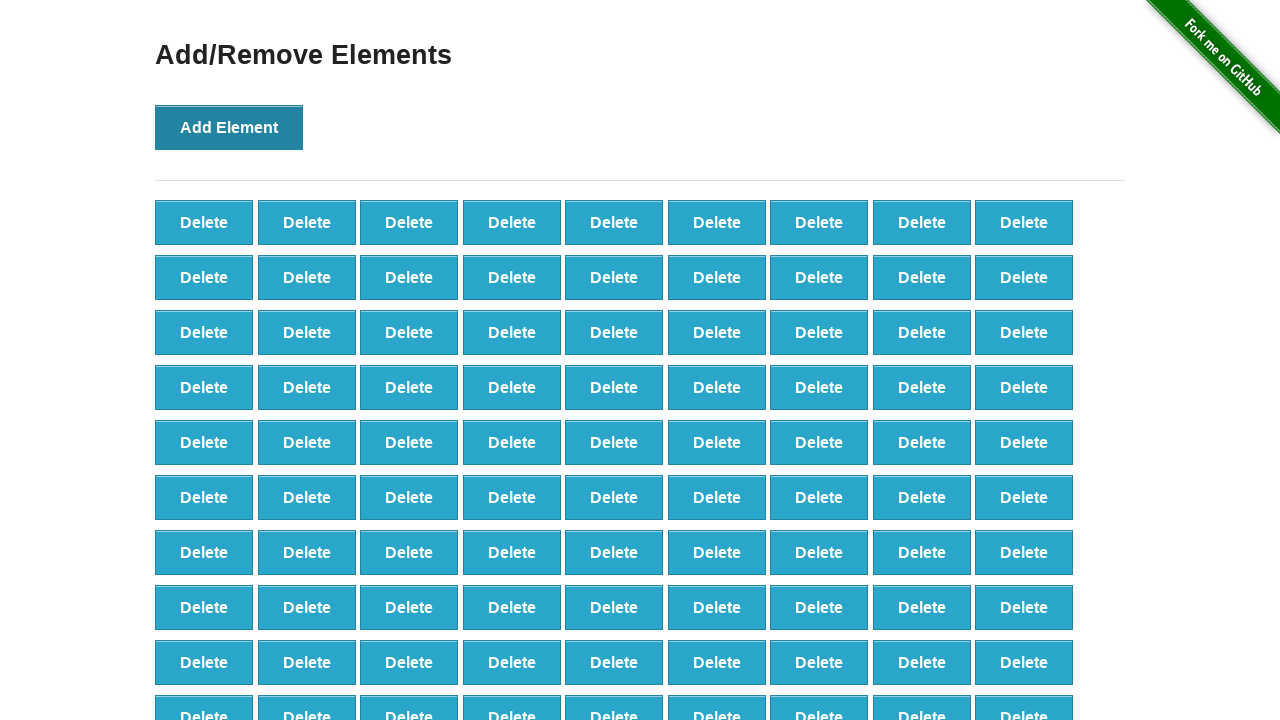

Verified 100 delete buttons were created
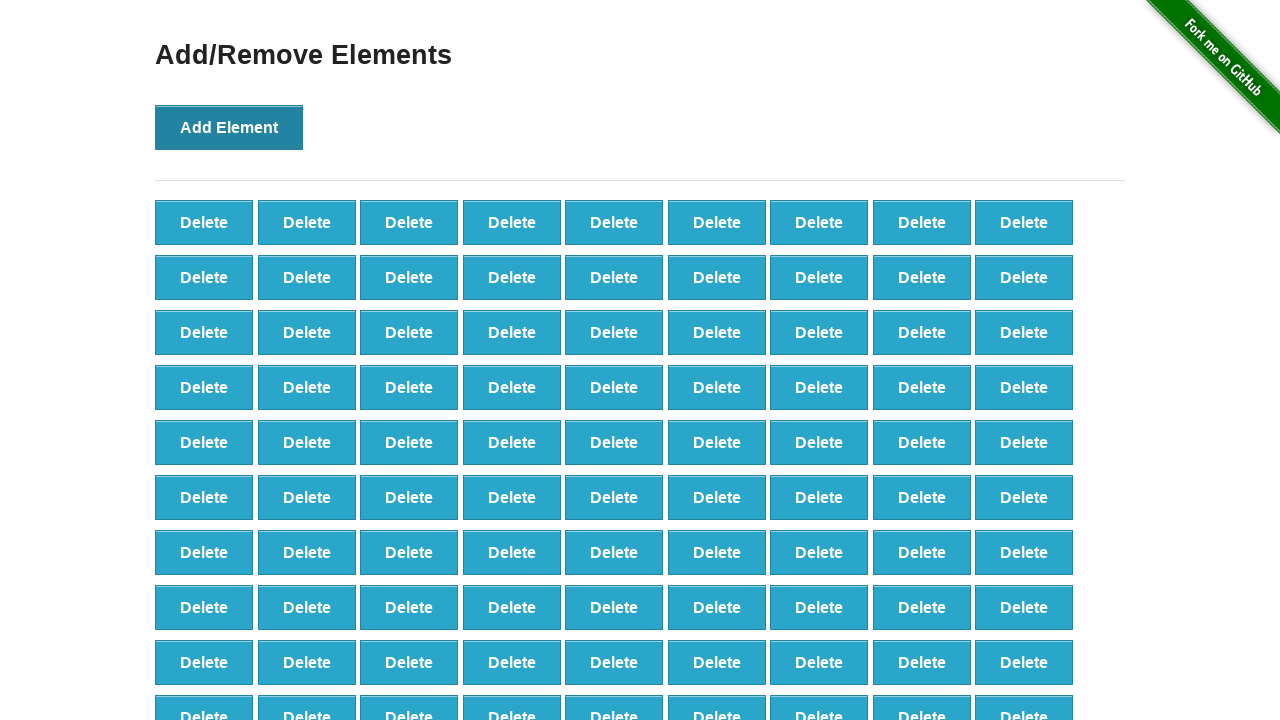

Clicked delete button (iteration 1/90) at (204, 222) on .added-manually >> nth=0
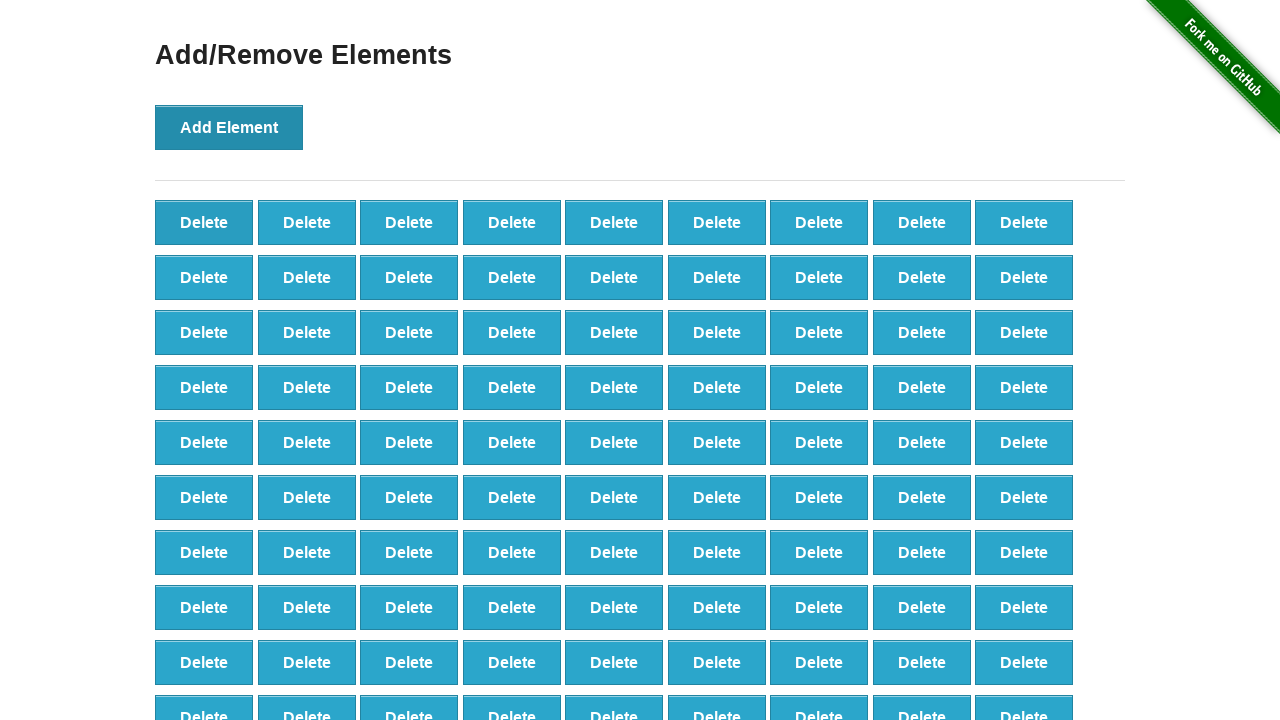

Clicked delete button (iteration 2/90) at (204, 222) on .added-manually >> nth=0
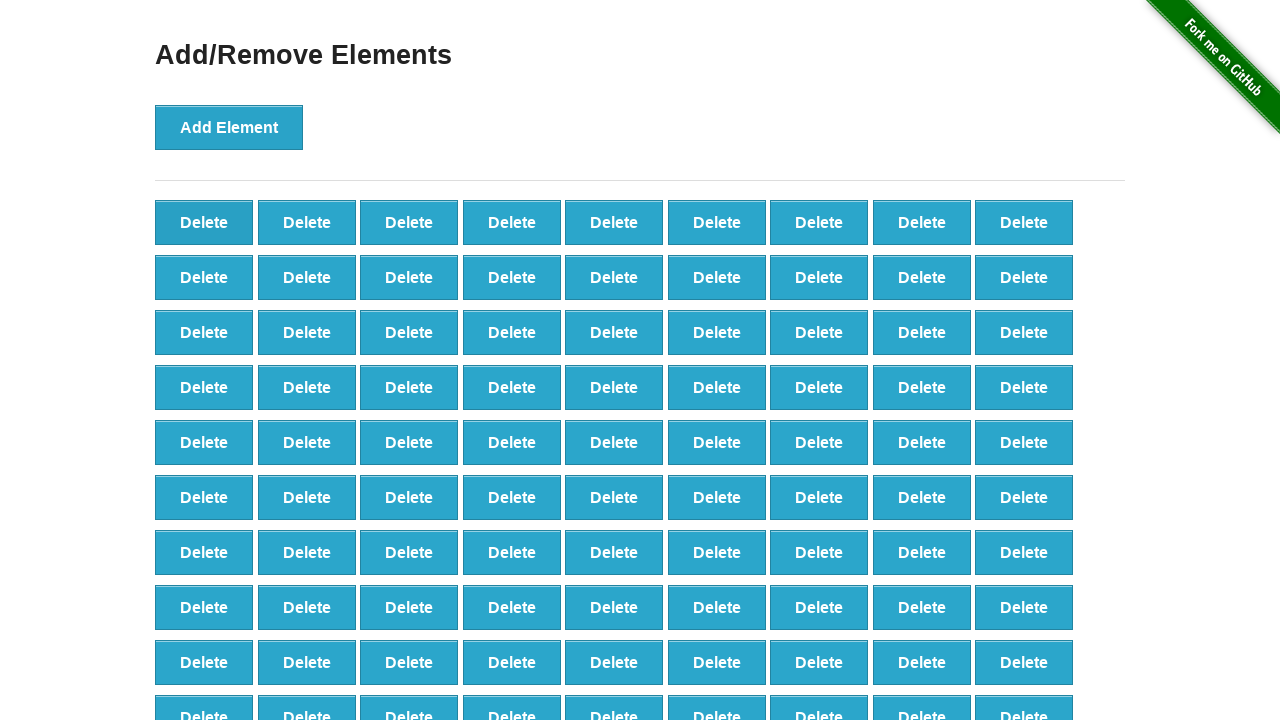

Clicked delete button (iteration 3/90) at (204, 222) on .added-manually >> nth=0
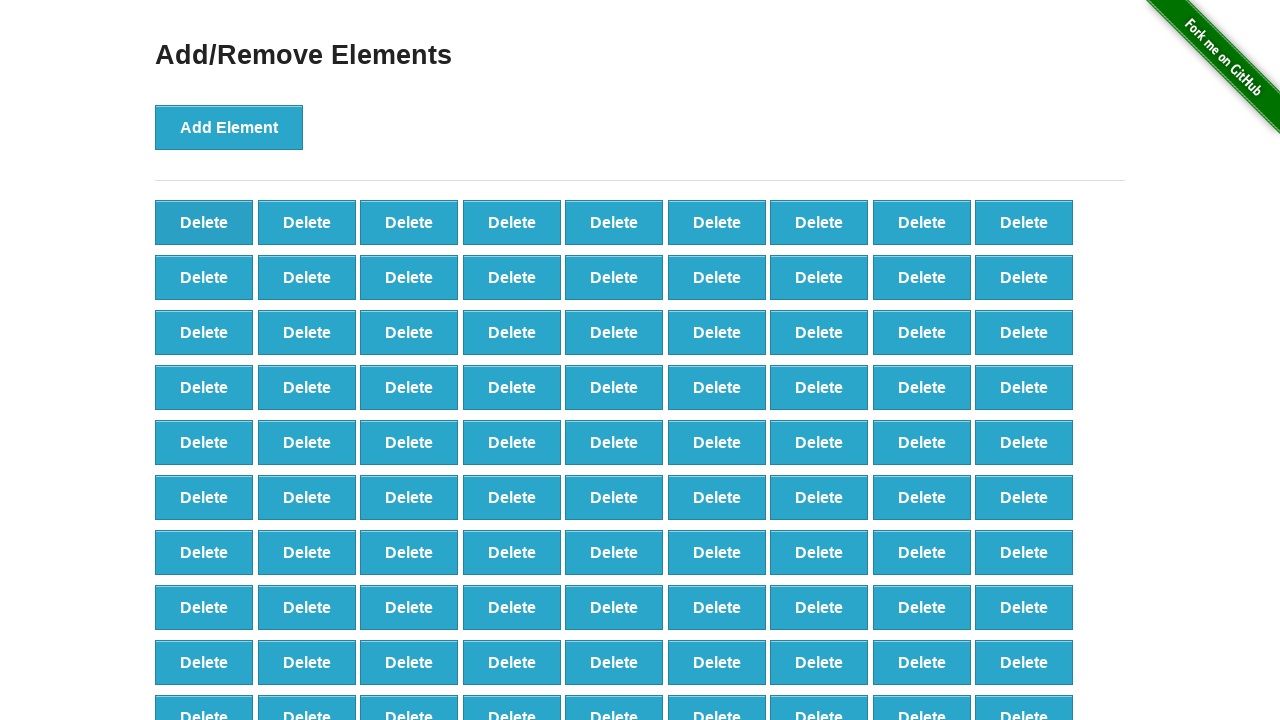

Clicked delete button (iteration 4/90) at (204, 222) on .added-manually >> nth=0
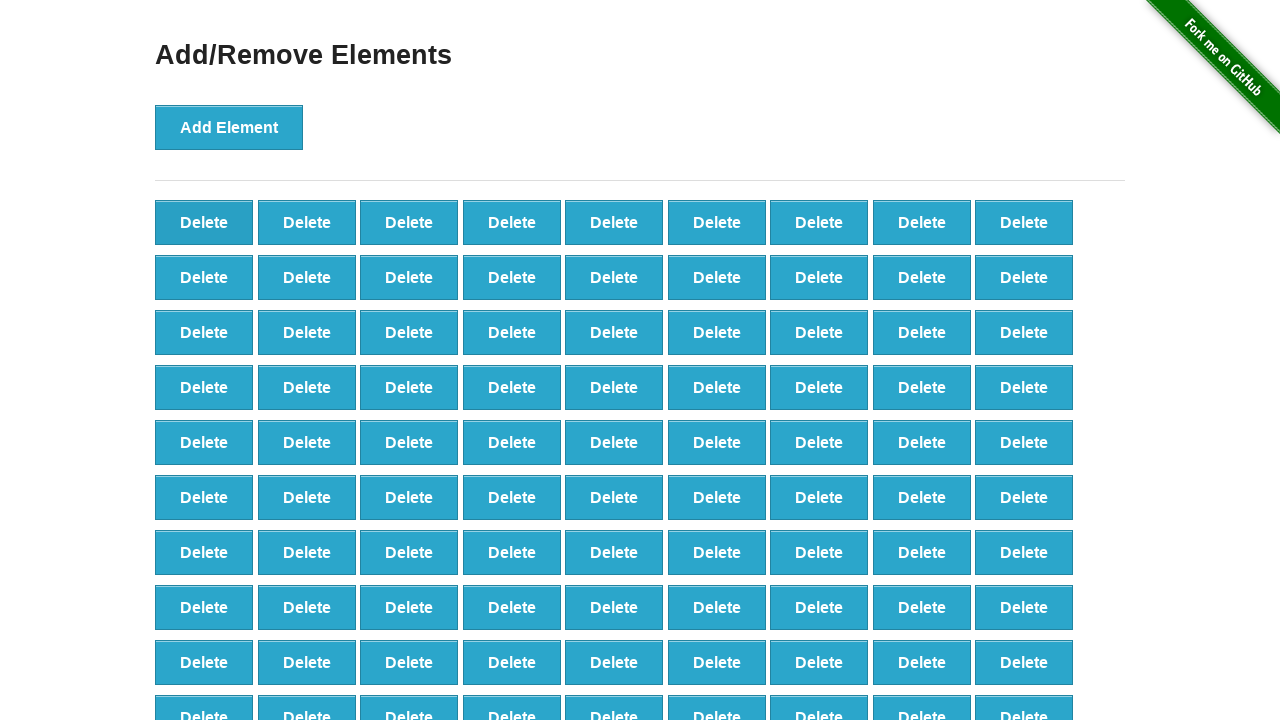

Clicked delete button (iteration 5/90) at (204, 222) on .added-manually >> nth=0
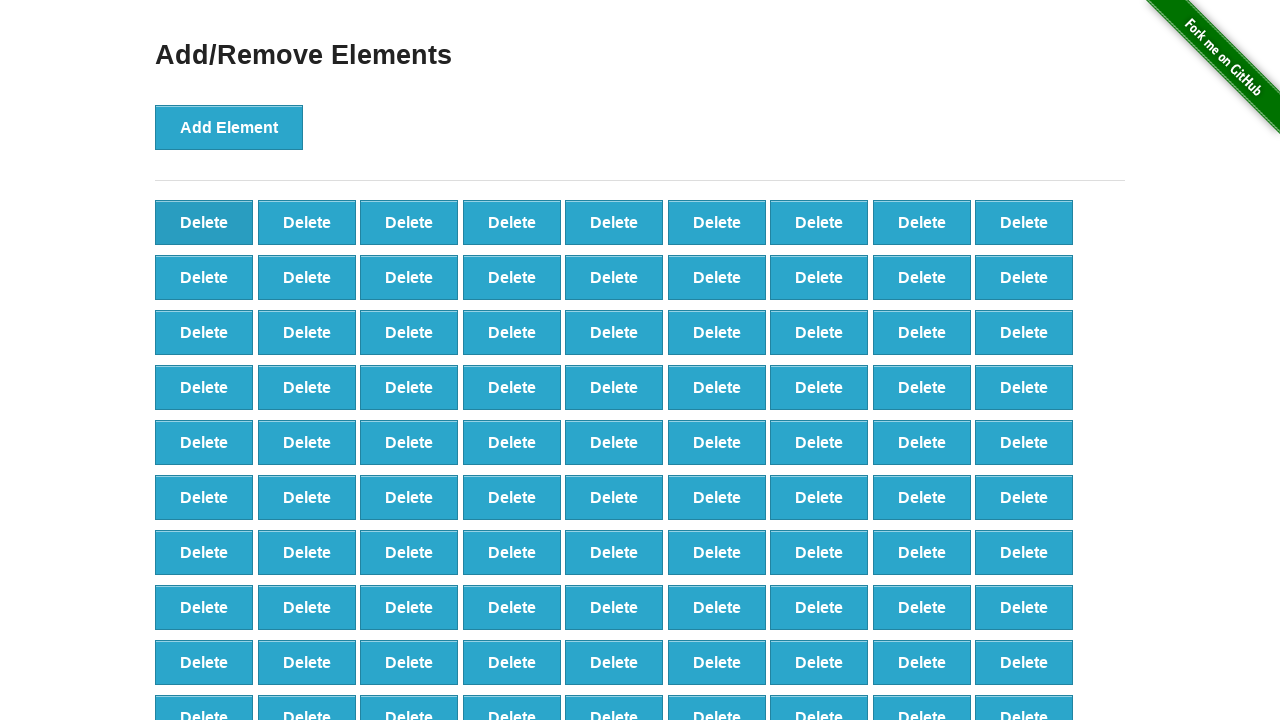

Clicked delete button (iteration 6/90) at (204, 222) on .added-manually >> nth=0
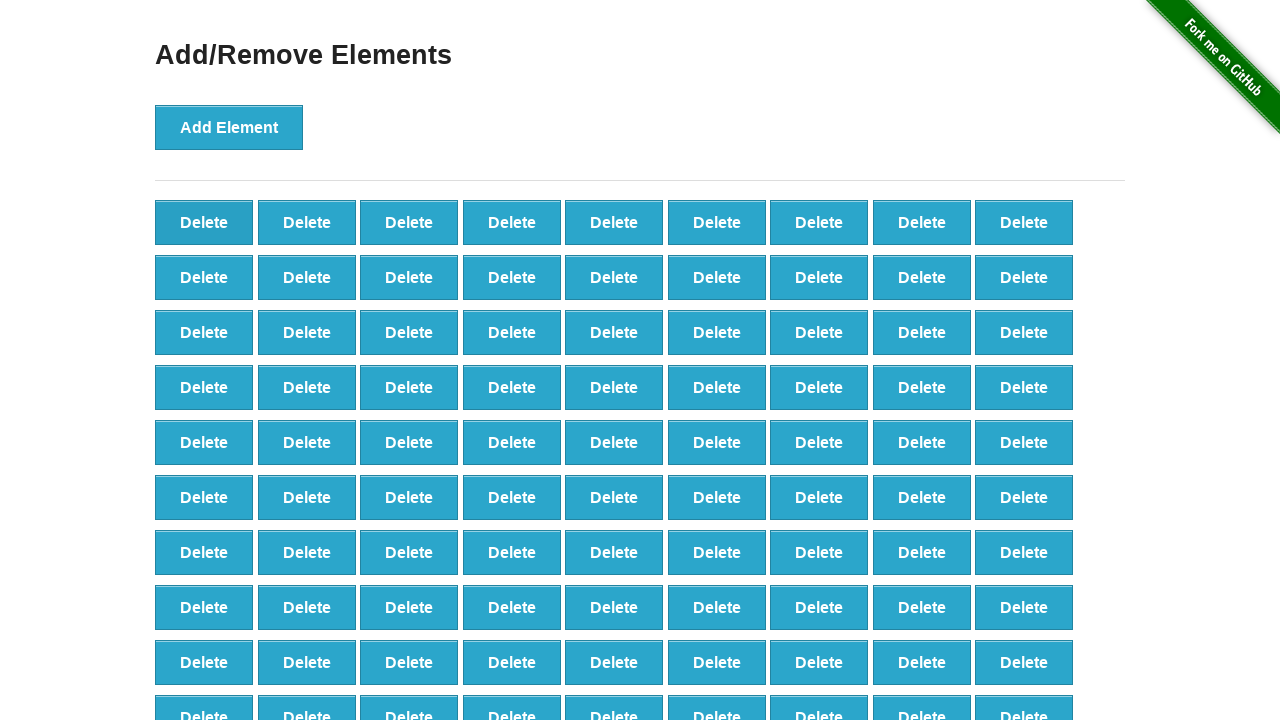

Clicked delete button (iteration 7/90) at (204, 222) on .added-manually >> nth=0
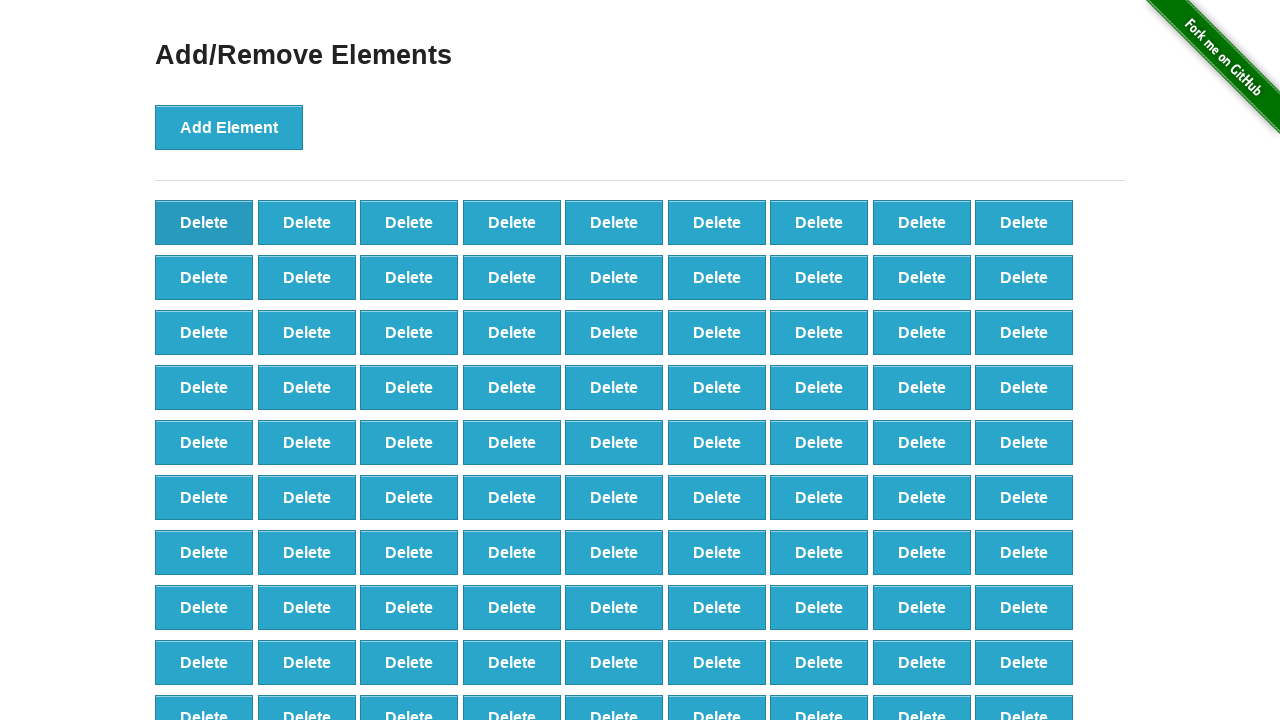

Clicked delete button (iteration 8/90) at (204, 222) on .added-manually >> nth=0
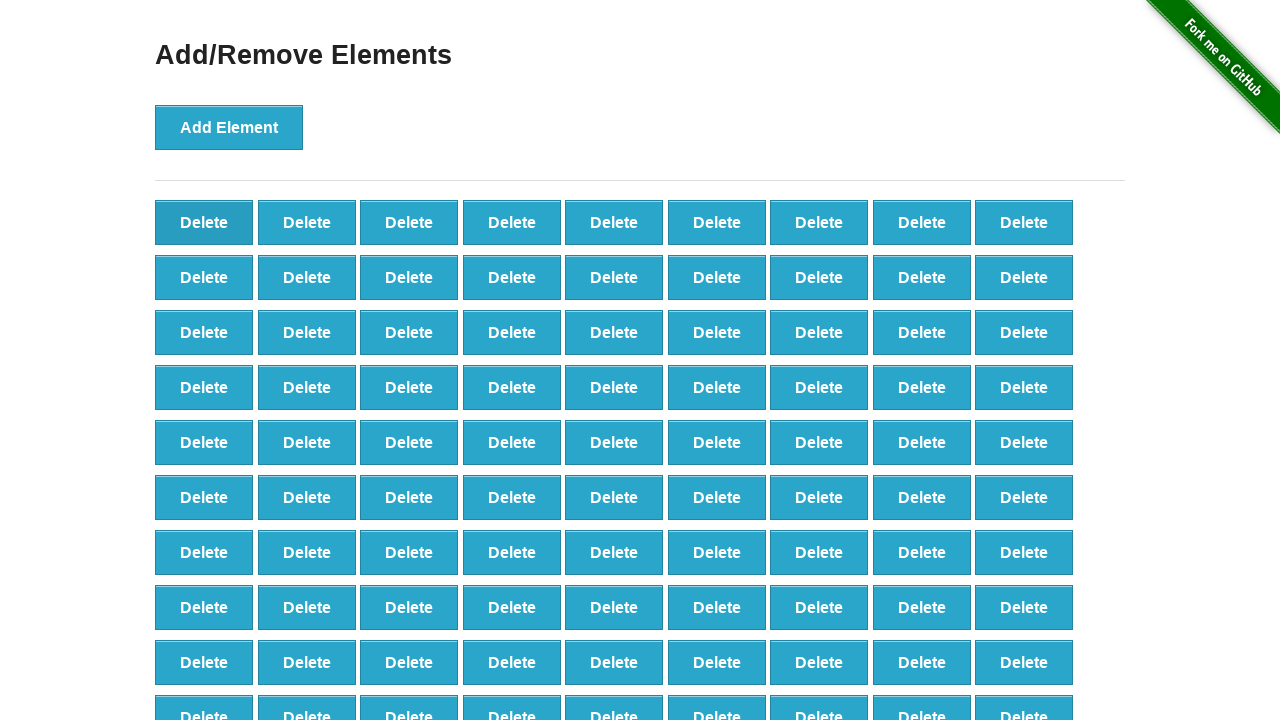

Clicked delete button (iteration 9/90) at (204, 222) on .added-manually >> nth=0
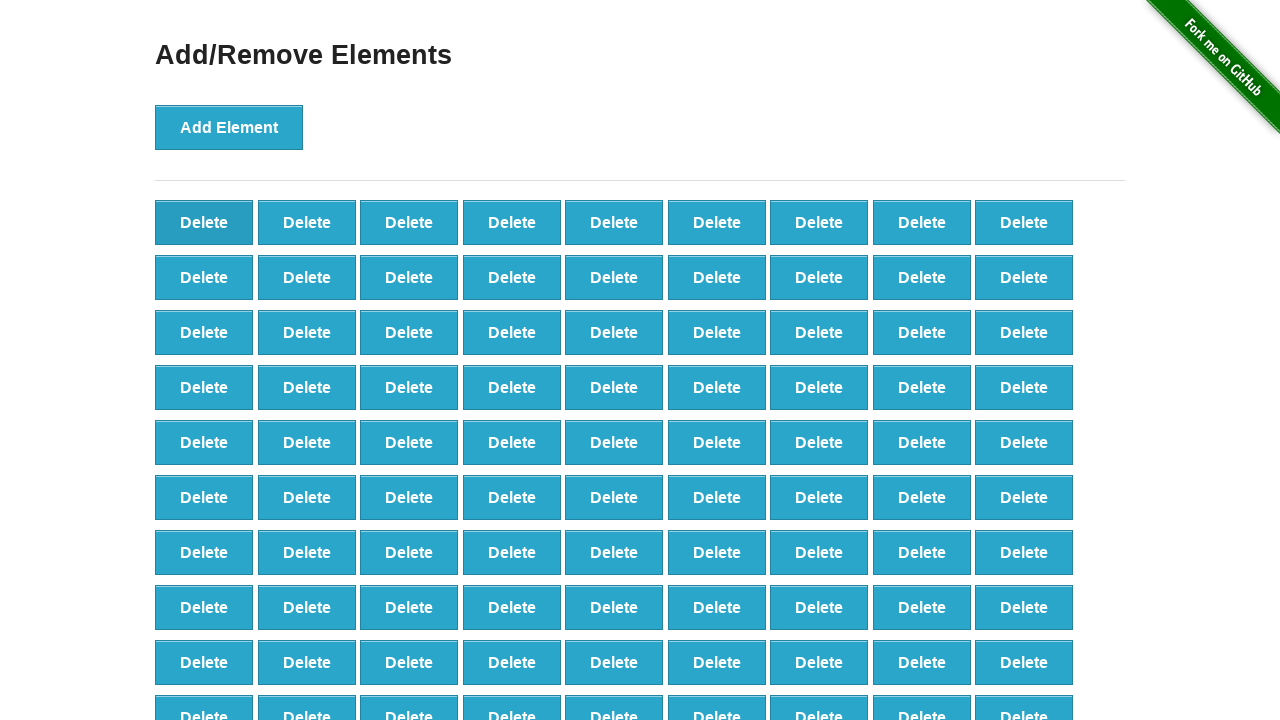

Clicked delete button (iteration 10/90) at (204, 222) on .added-manually >> nth=0
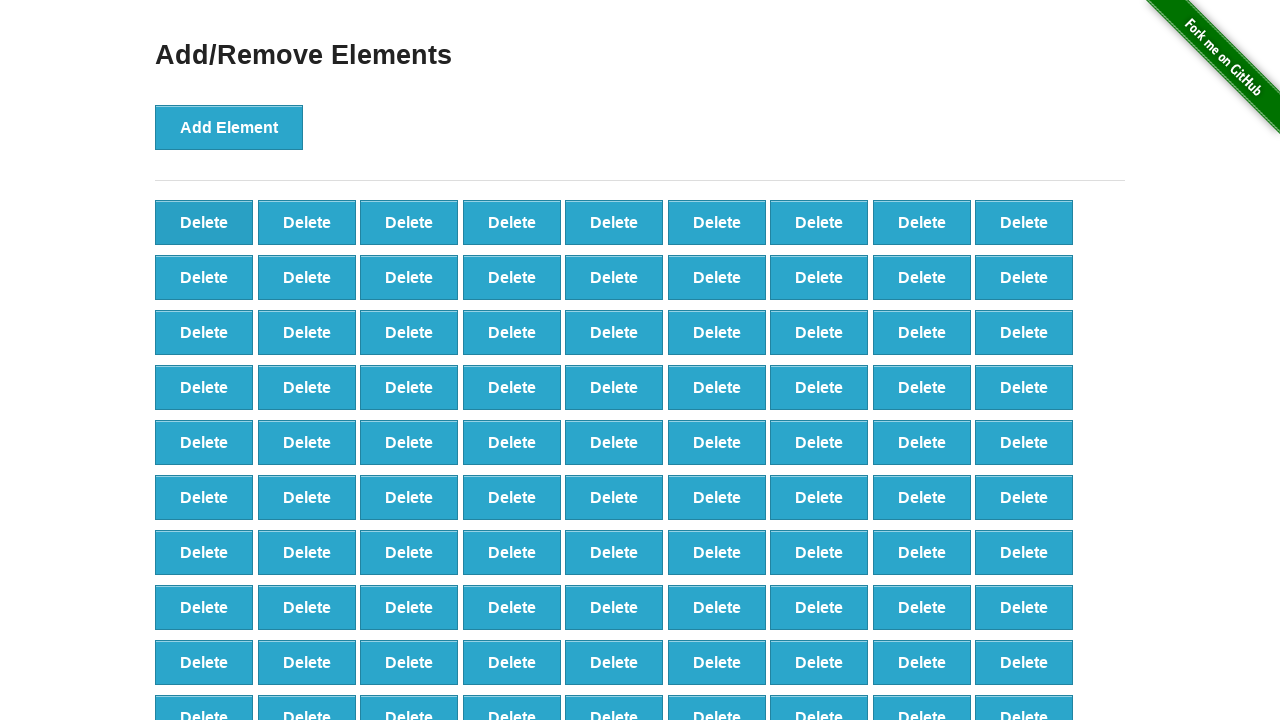

Clicked delete button (iteration 11/90) at (204, 222) on .added-manually >> nth=0
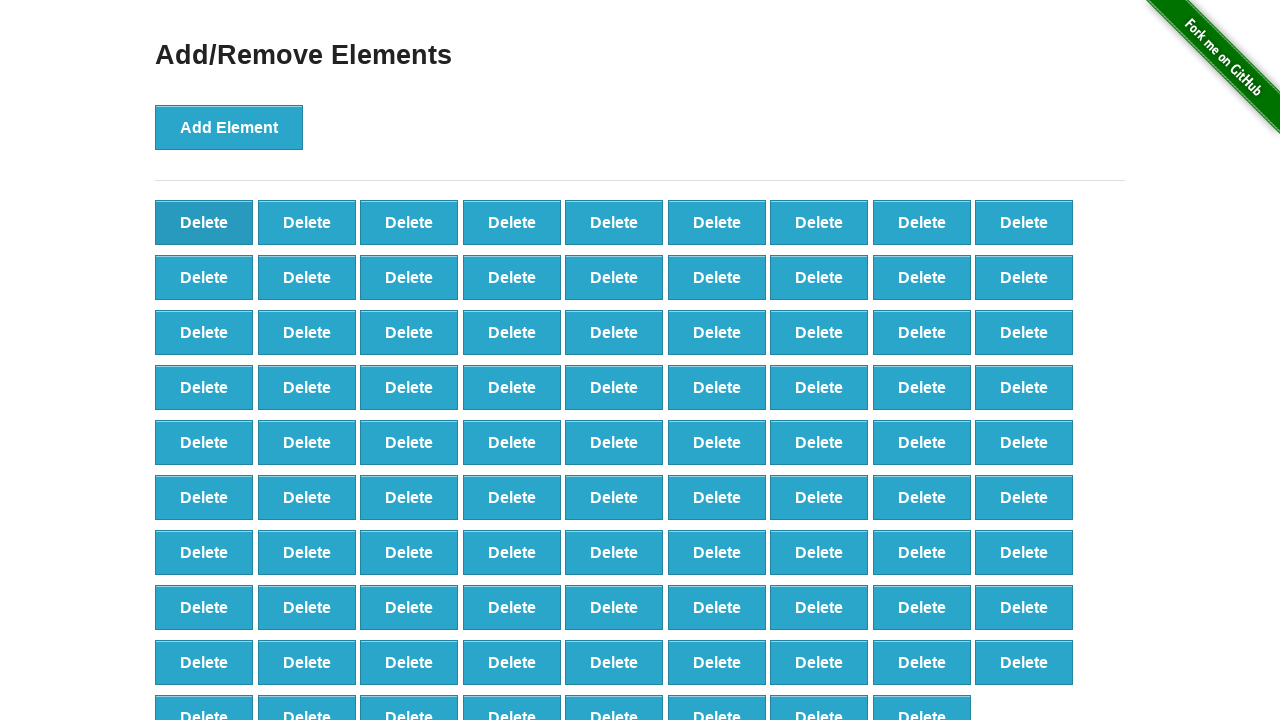

Clicked delete button (iteration 12/90) at (204, 222) on .added-manually >> nth=0
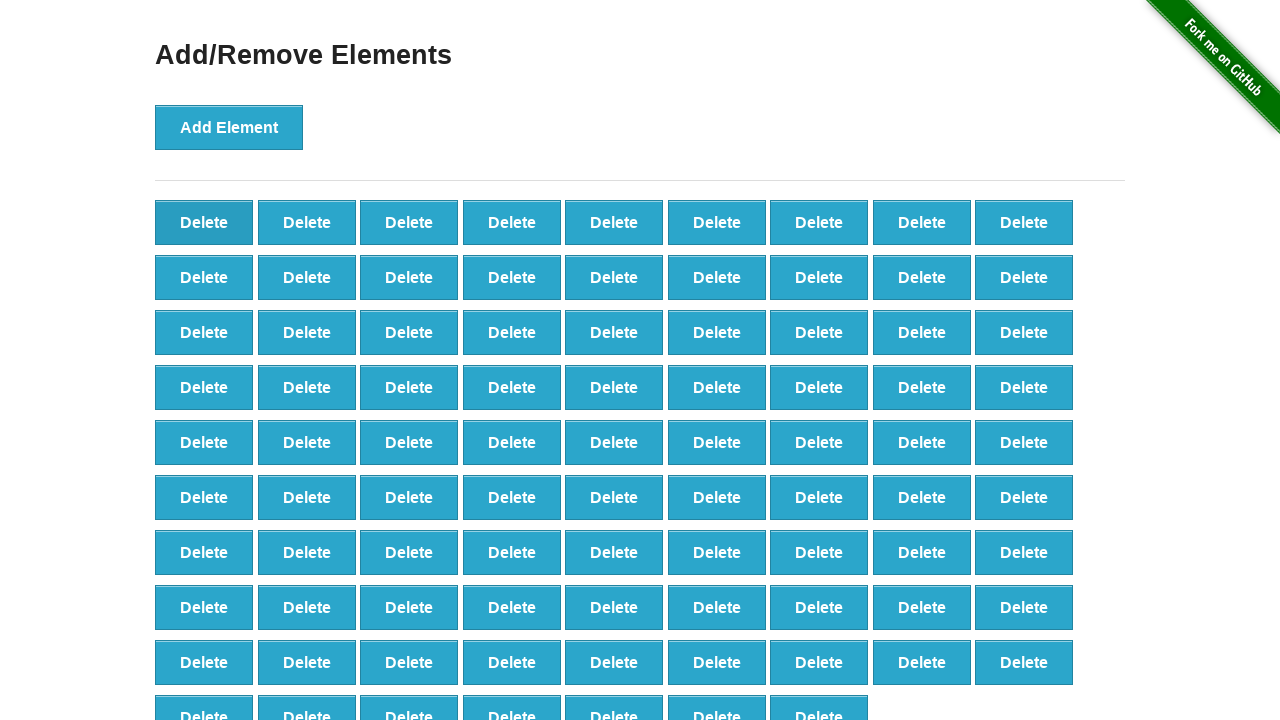

Clicked delete button (iteration 13/90) at (204, 222) on .added-manually >> nth=0
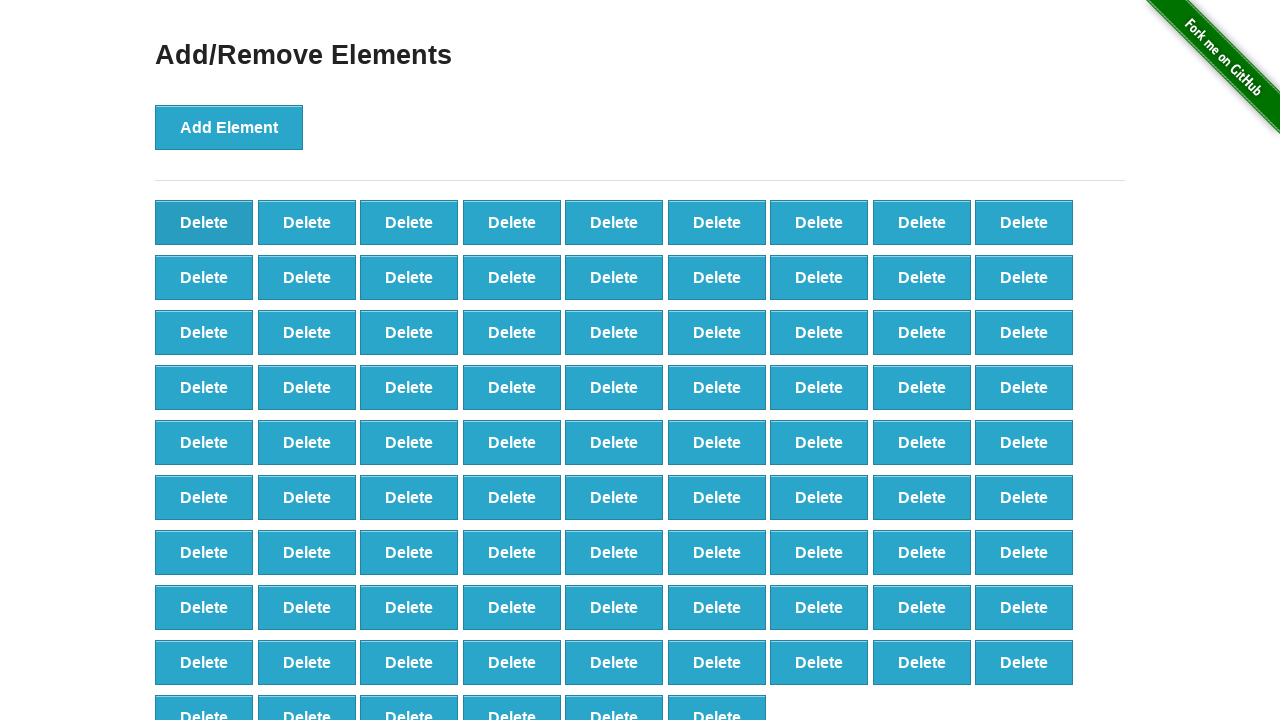

Clicked delete button (iteration 14/90) at (204, 222) on .added-manually >> nth=0
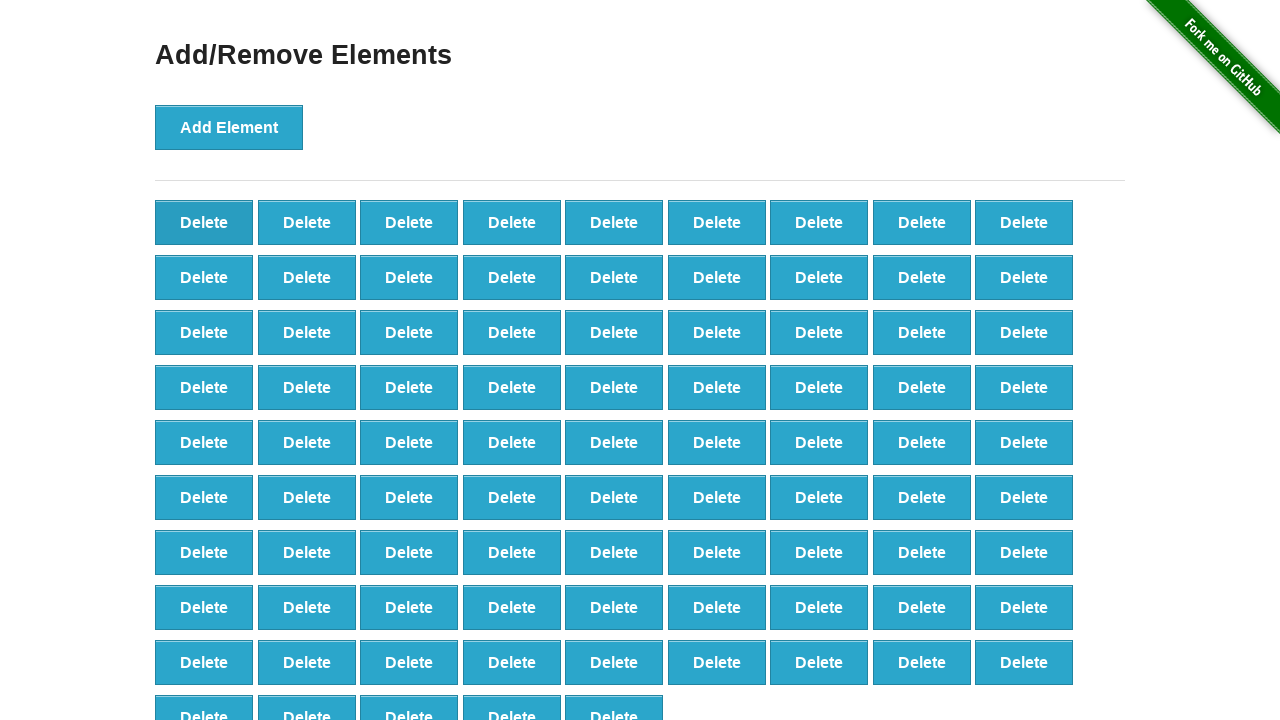

Clicked delete button (iteration 15/90) at (204, 222) on .added-manually >> nth=0
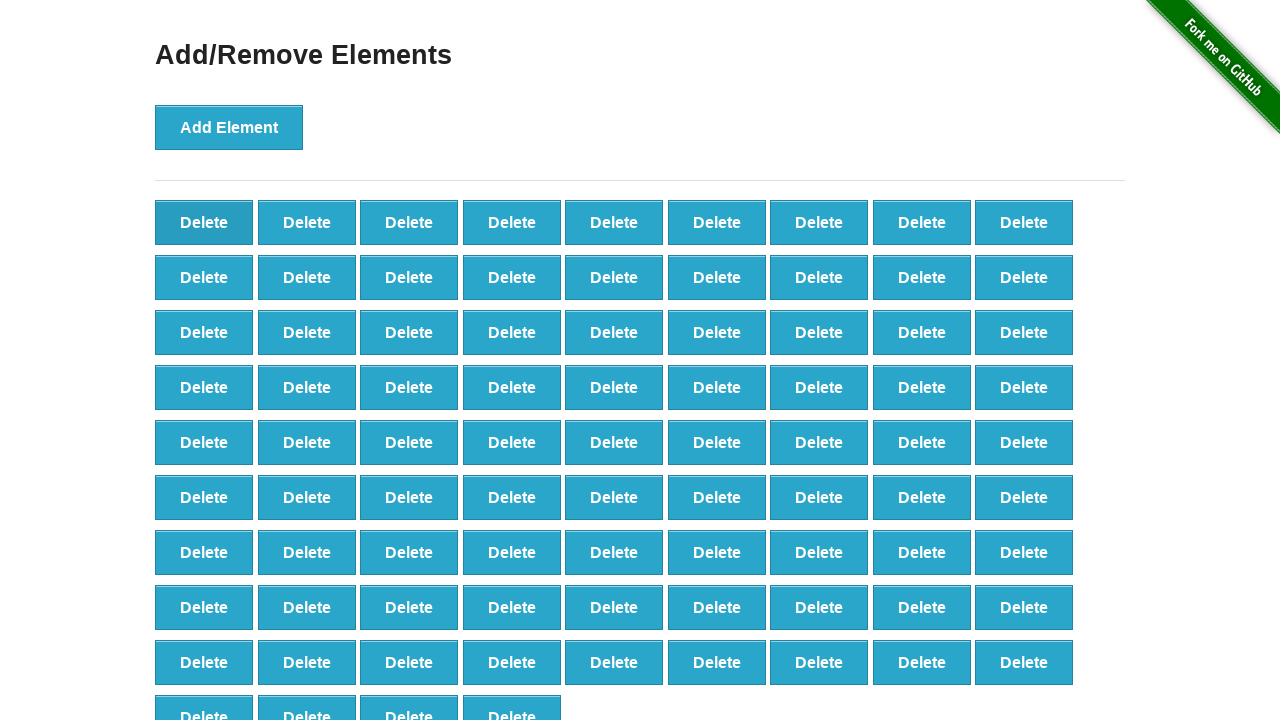

Clicked delete button (iteration 16/90) at (204, 222) on .added-manually >> nth=0
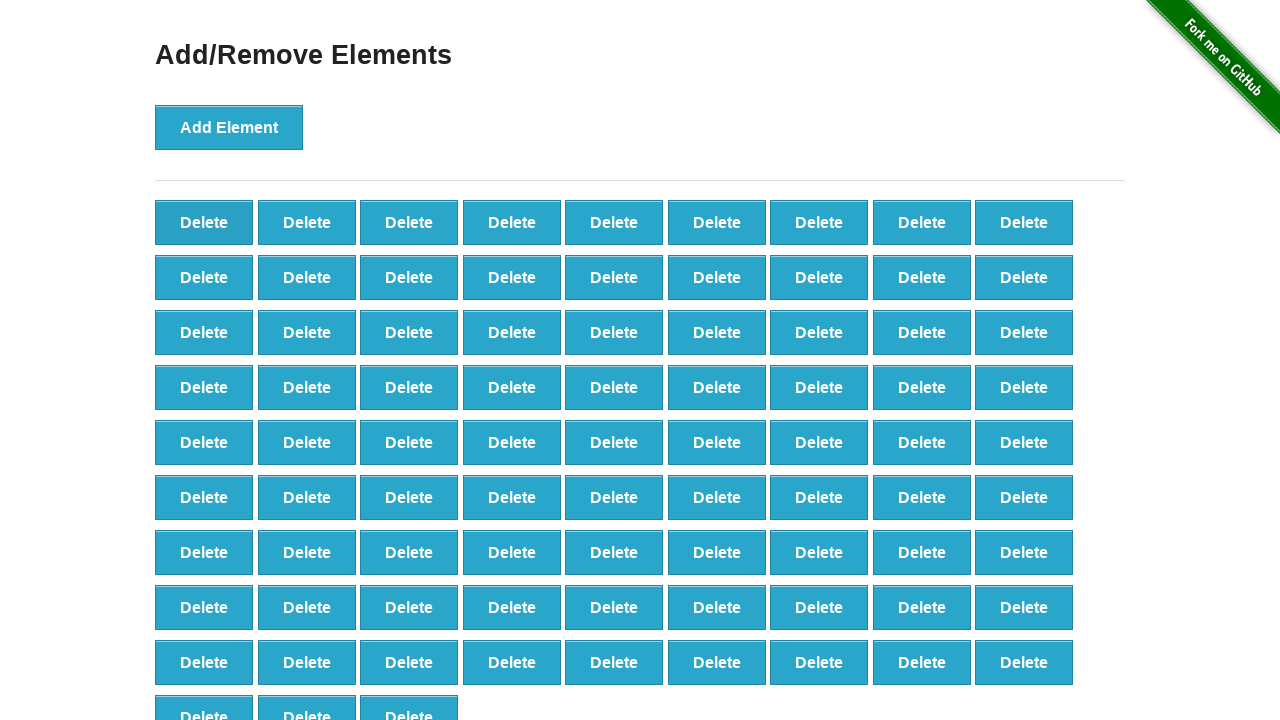

Clicked delete button (iteration 17/90) at (204, 222) on .added-manually >> nth=0
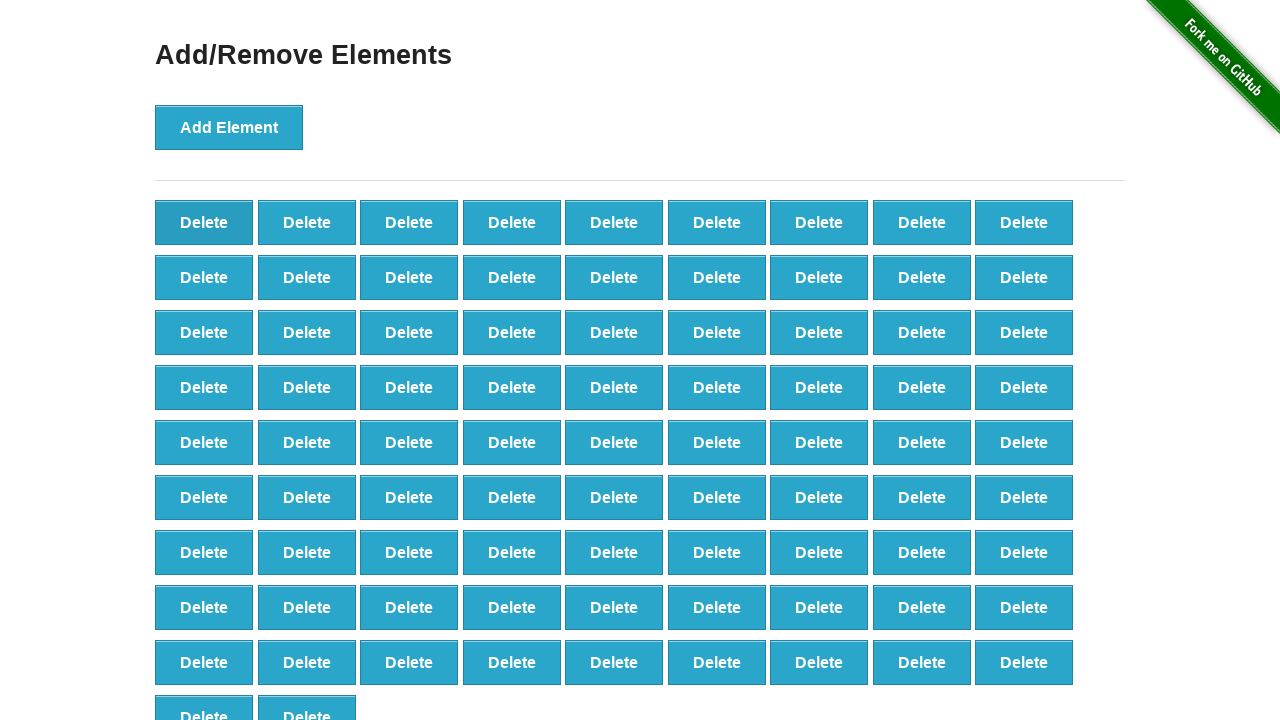

Clicked delete button (iteration 18/90) at (204, 222) on .added-manually >> nth=0
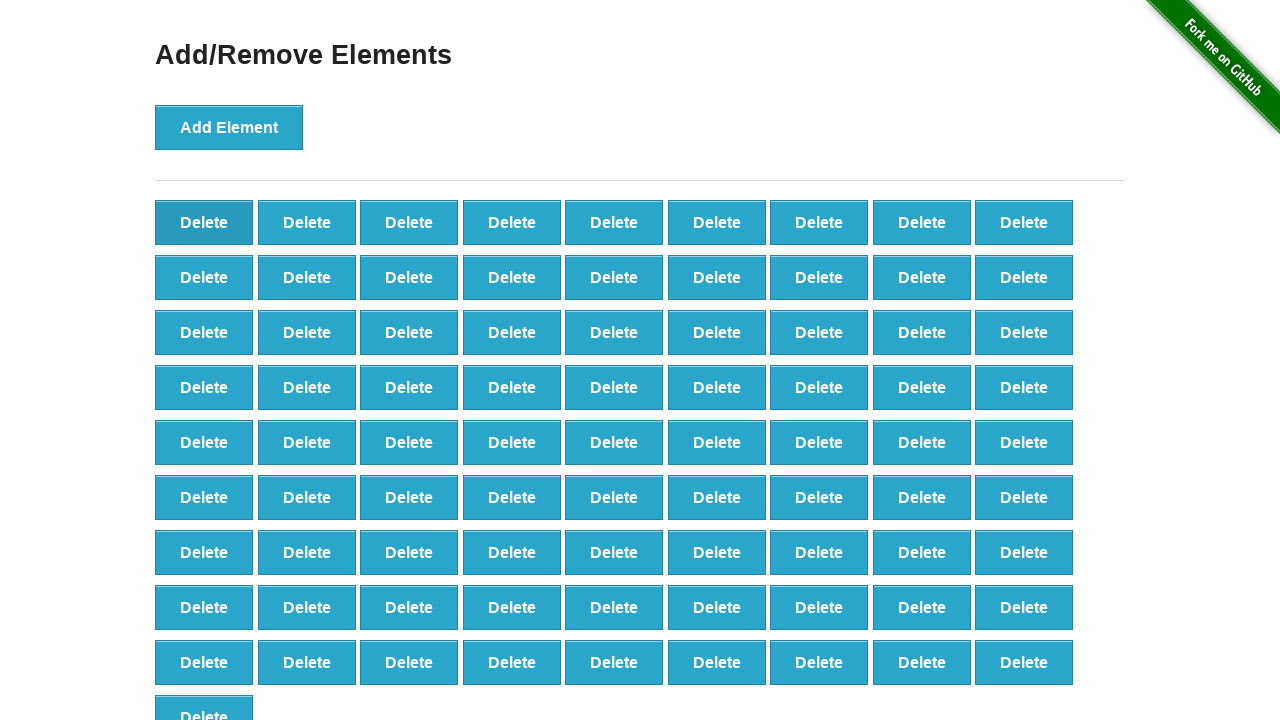

Clicked delete button (iteration 19/90) at (204, 222) on .added-manually >> nth=0
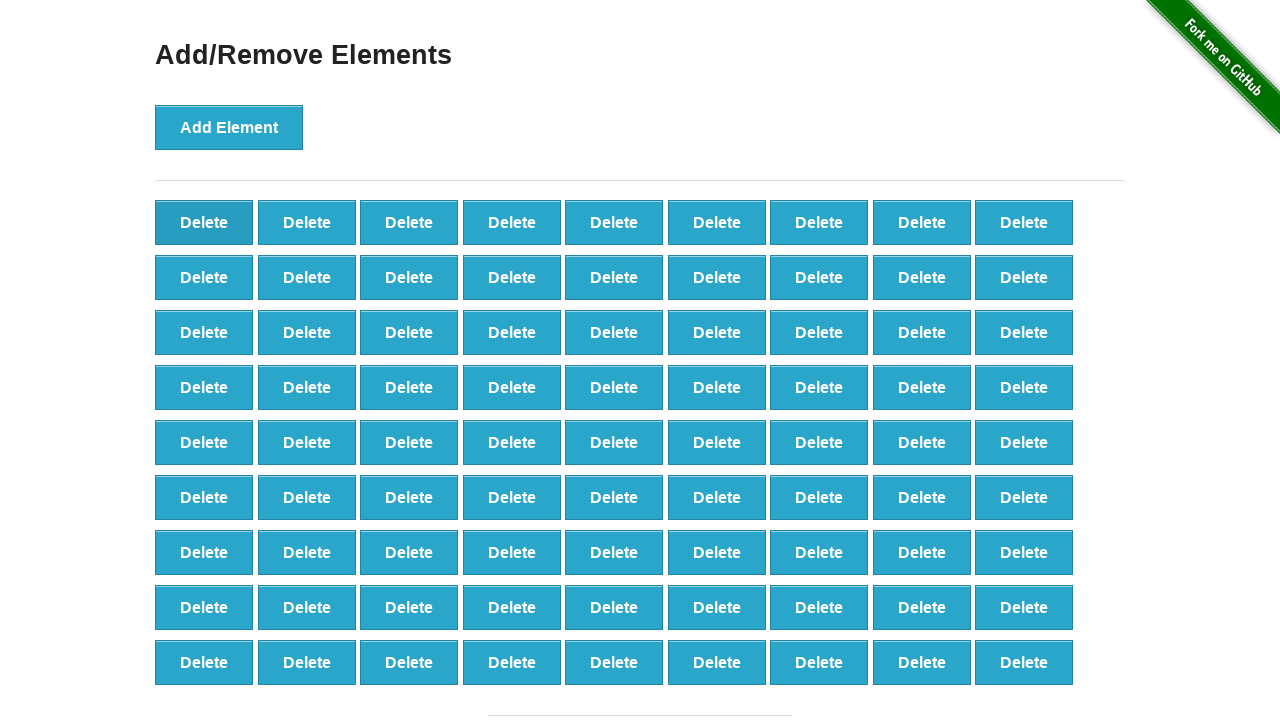

Clicked delete button (iteration 20/90) at (204, 222) on .added-manually >> nth=0
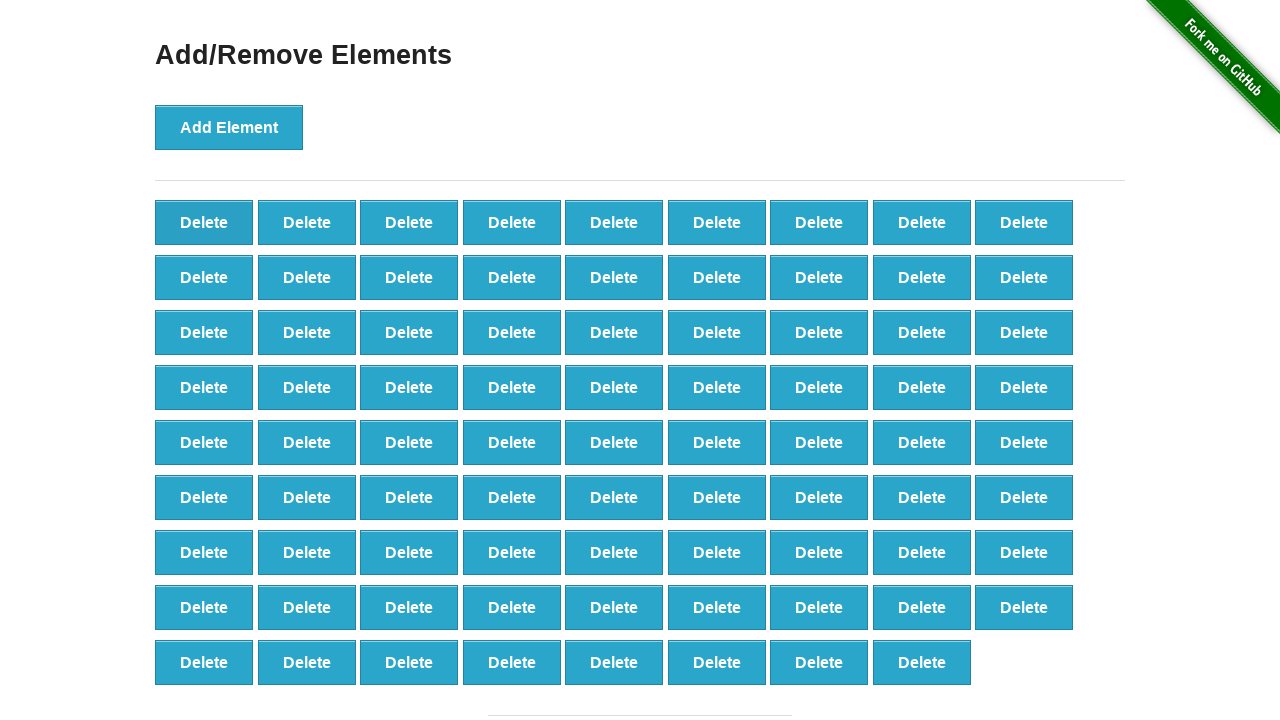

Clicked delete button (iteration 21/90) at (204, 222) on .added-manually >> nth=0
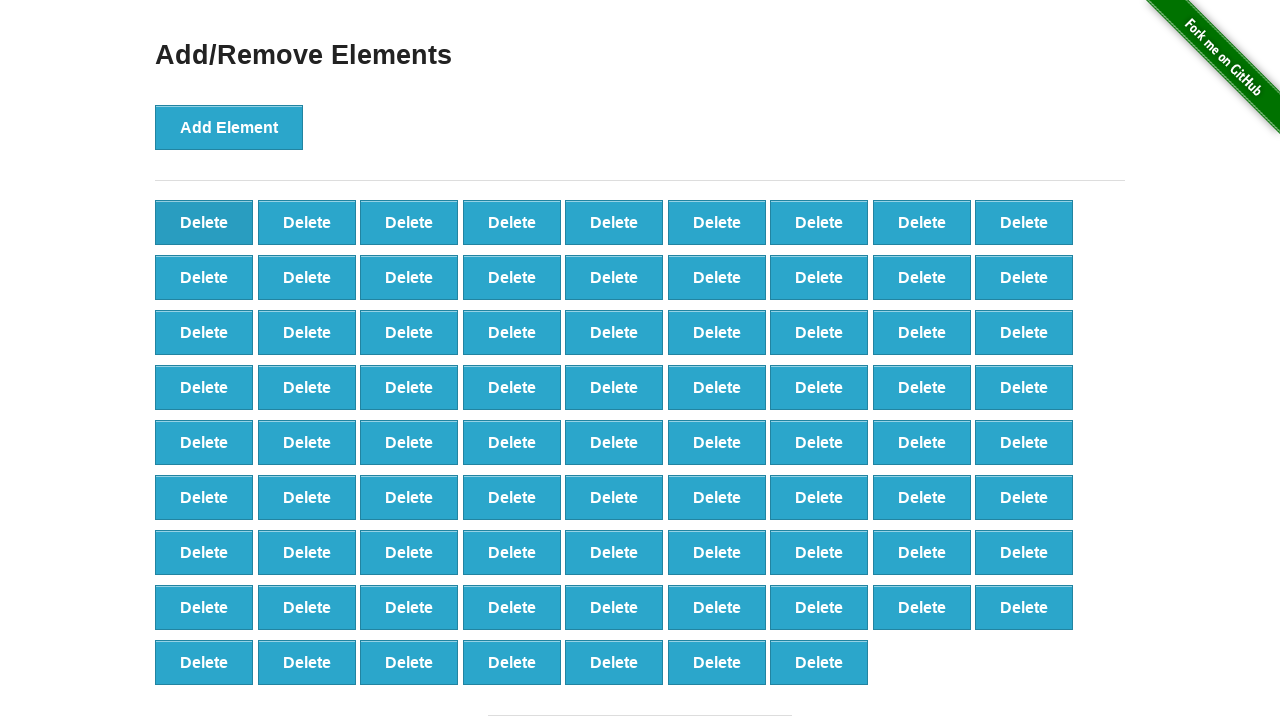

Clicked delete button (iteration 22/90) at (204, 222) on .added-manually >> nth=0
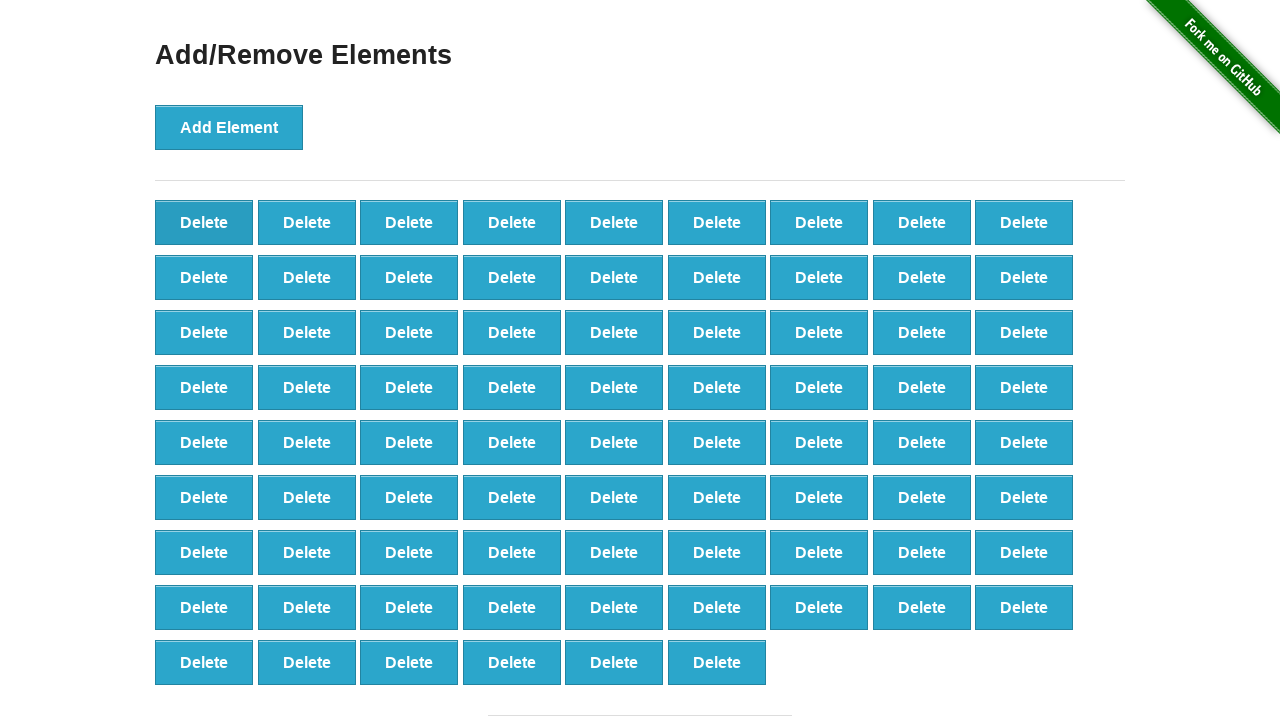

Clicked delete button (iteration 23/90) at (204, 222) on .added-manually >> nth=0
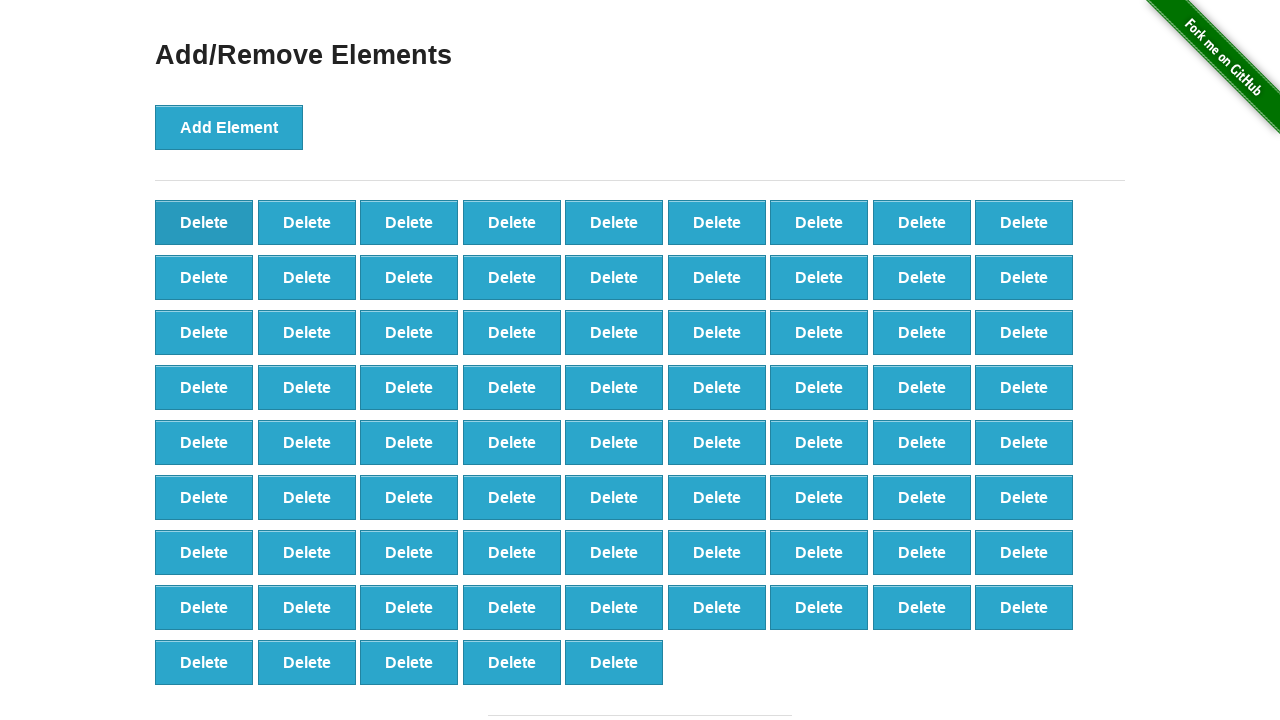

Clicked delete button (iteration 24/90) at (204, 222) on .added-manually >> nth=0
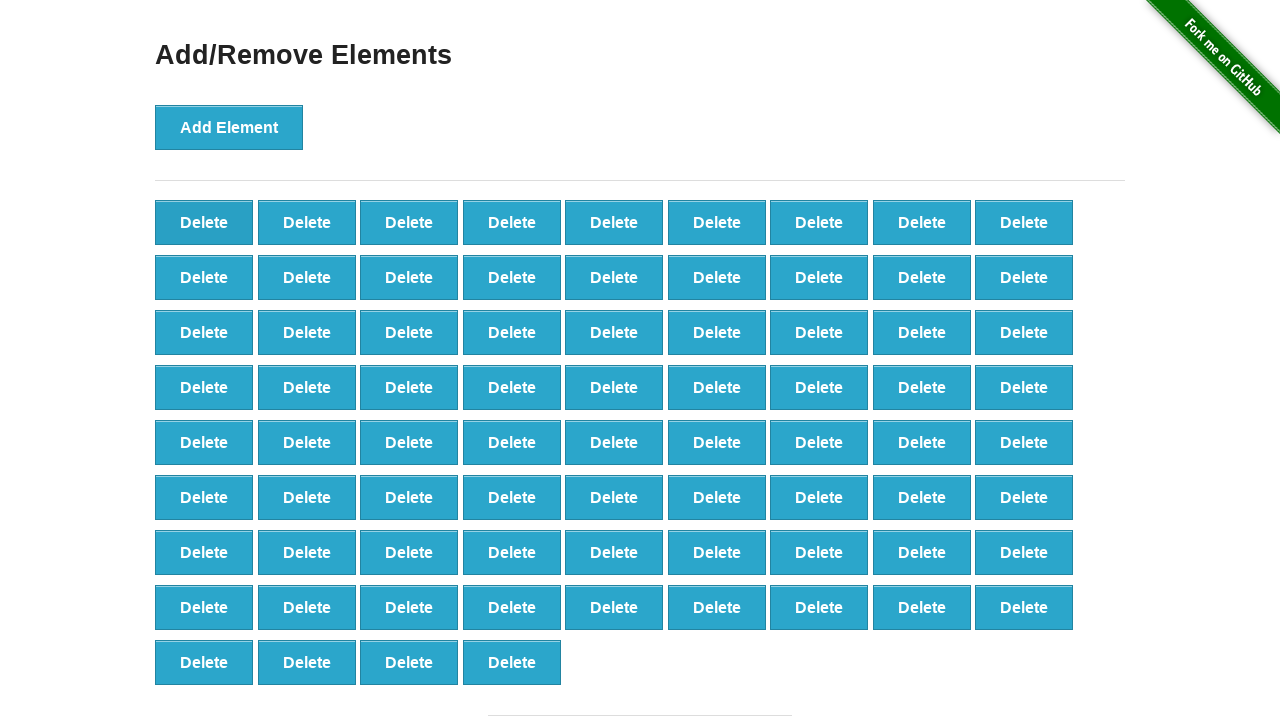

Clicked delete button (iteration 25/90) at (204, 222) on .added-manually >> nth=0
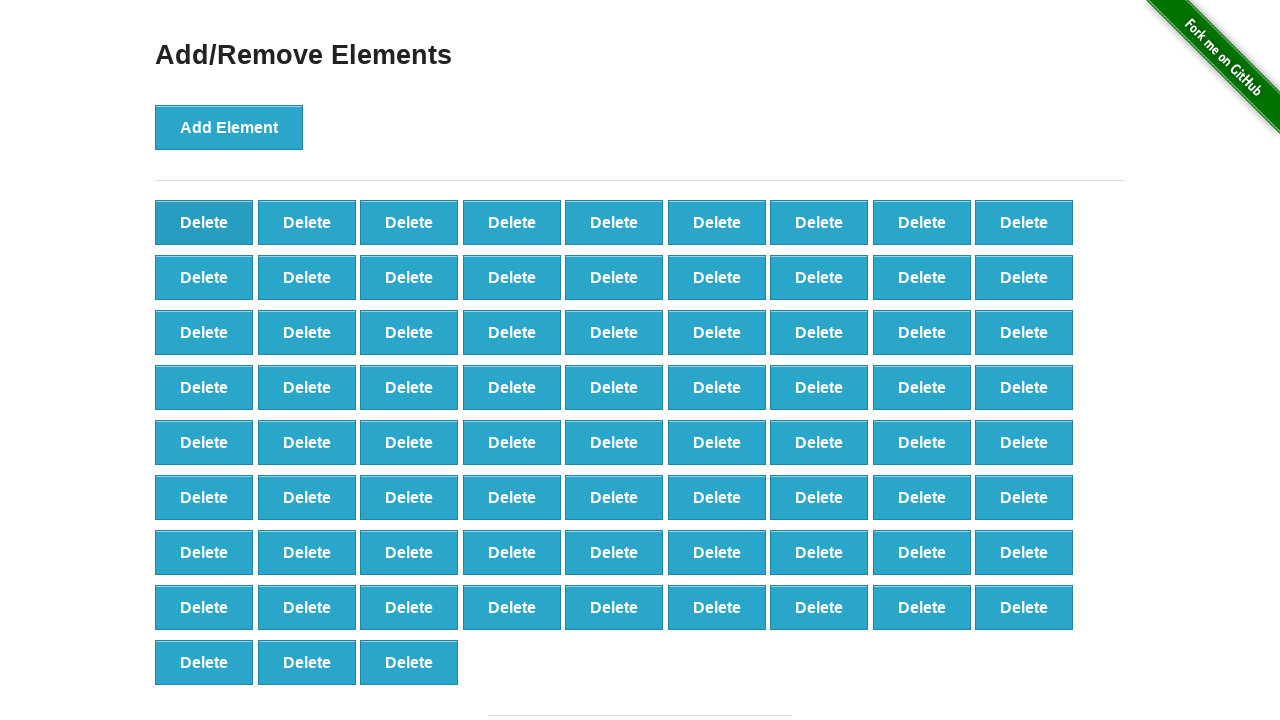

Clicked delete button (iteration 26/90) at (204, 222) on .added-manually >> nth=0
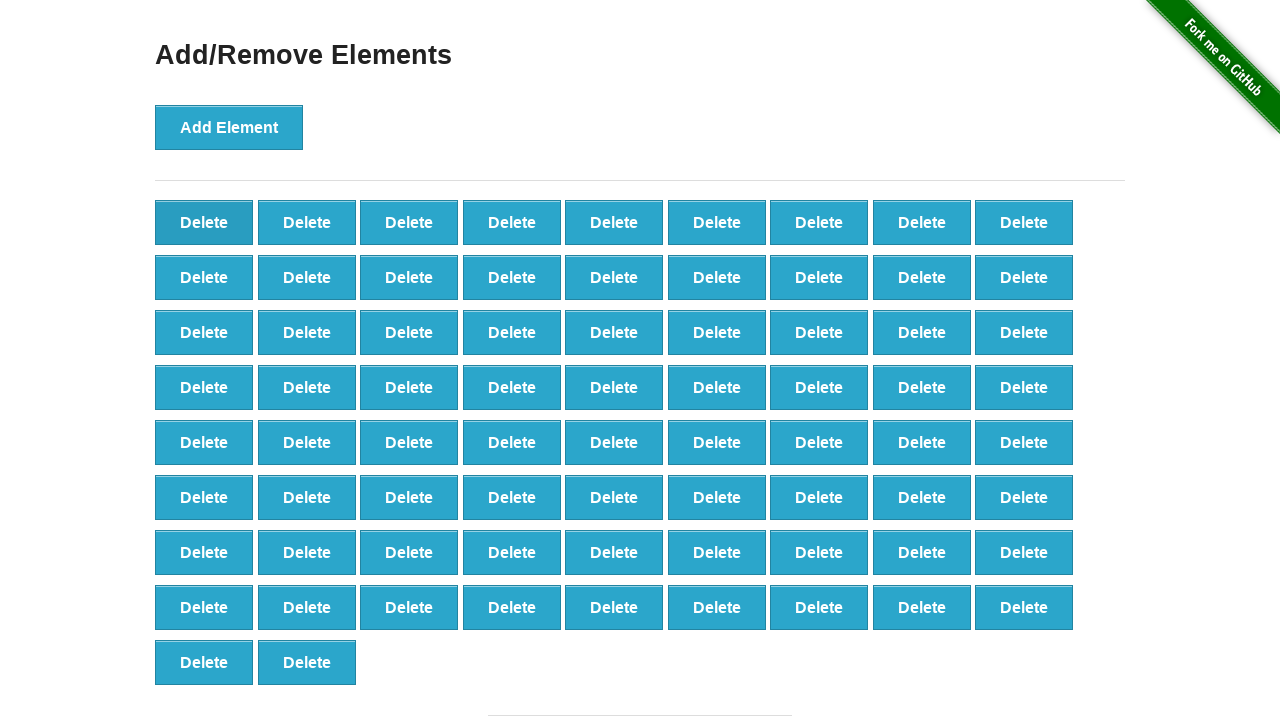

Clicked delete button (iteration 27/90) at (204, 222) on .added-manually >> nth=0
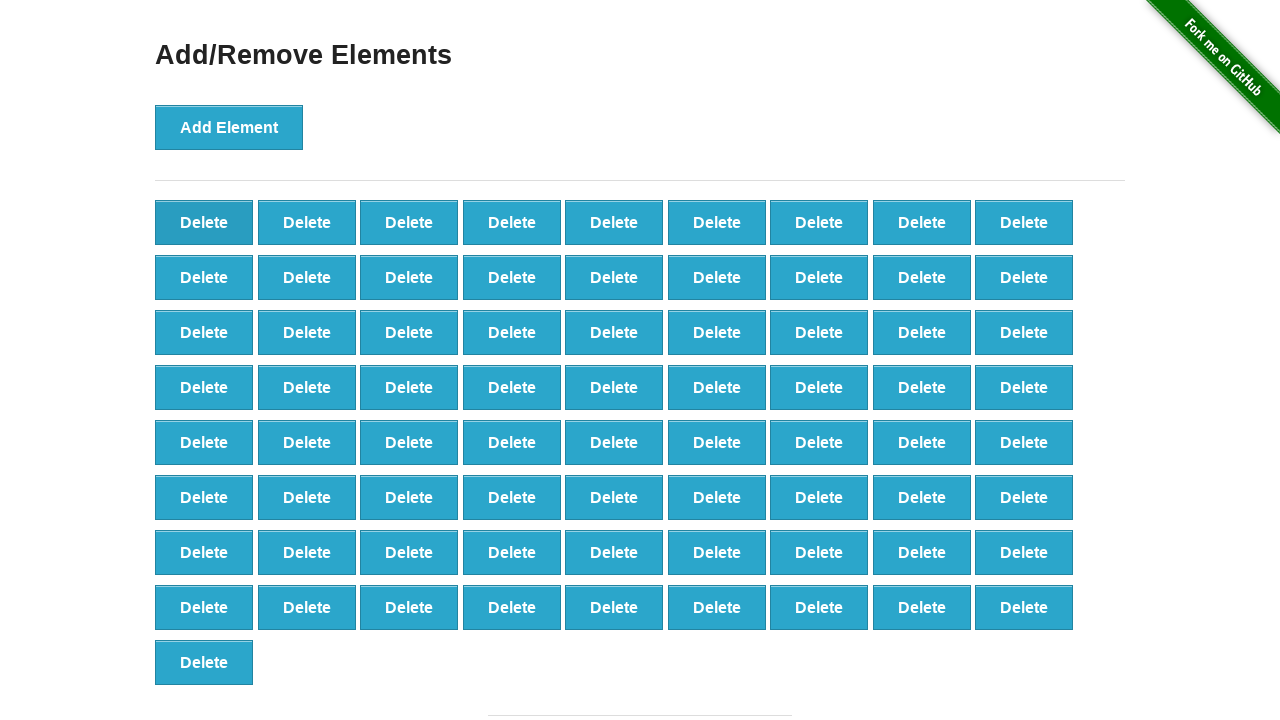

Clicked delete button (iteration 28/90) at (204, 222) on .added-manually >> nth=0
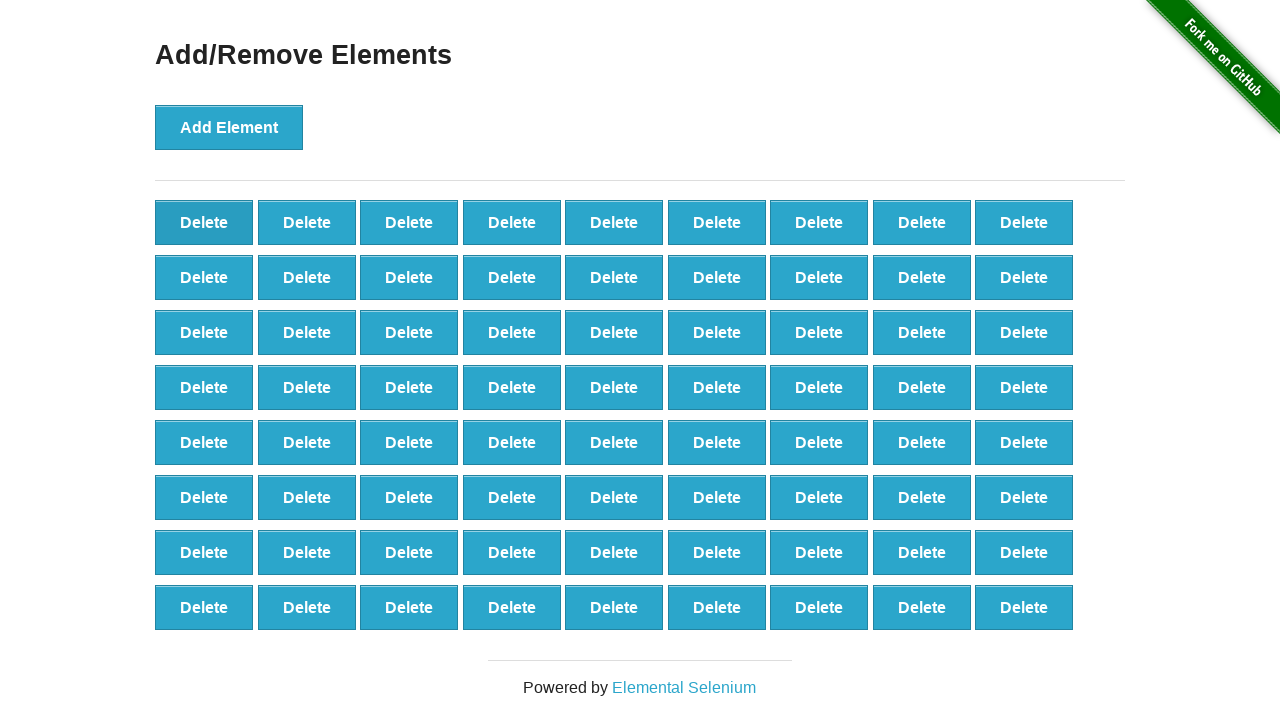

Clicked delete button (iteration 29/90) at (204, 222) on .added-manually >> nth=0
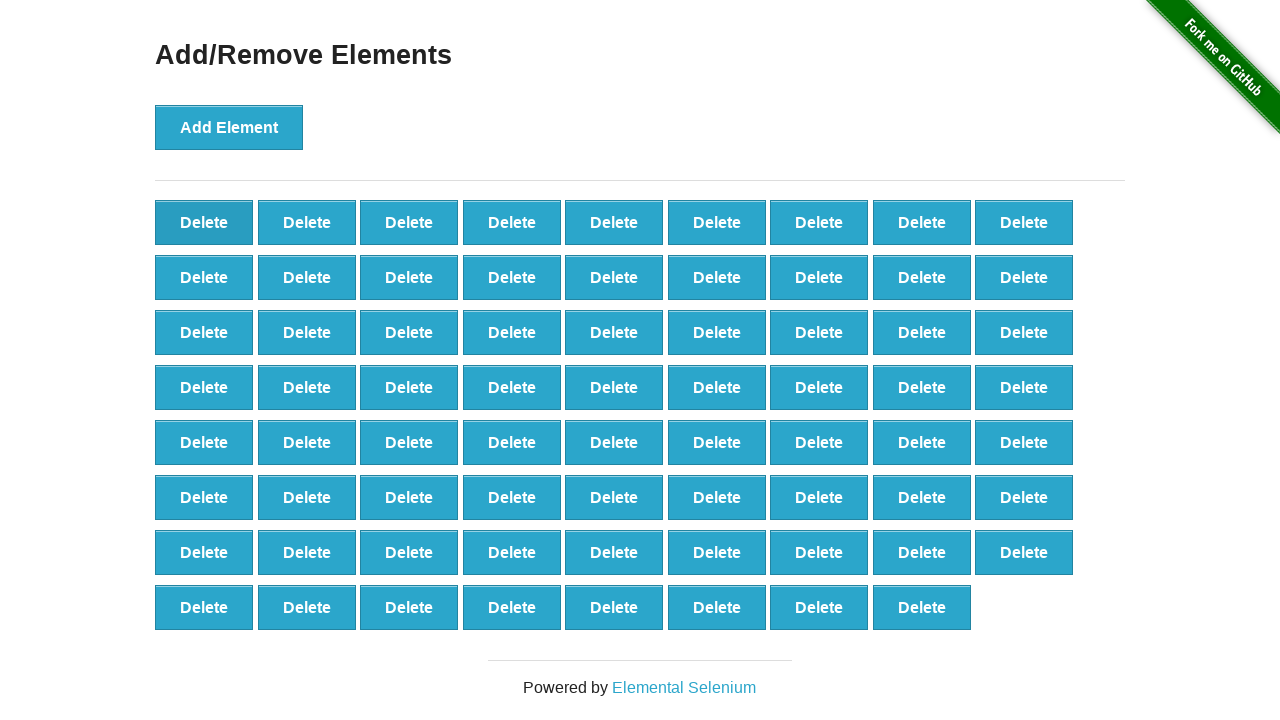

Clicked delete button (iteration 30/90) at (204, 222) on .added-manually >> nth=0
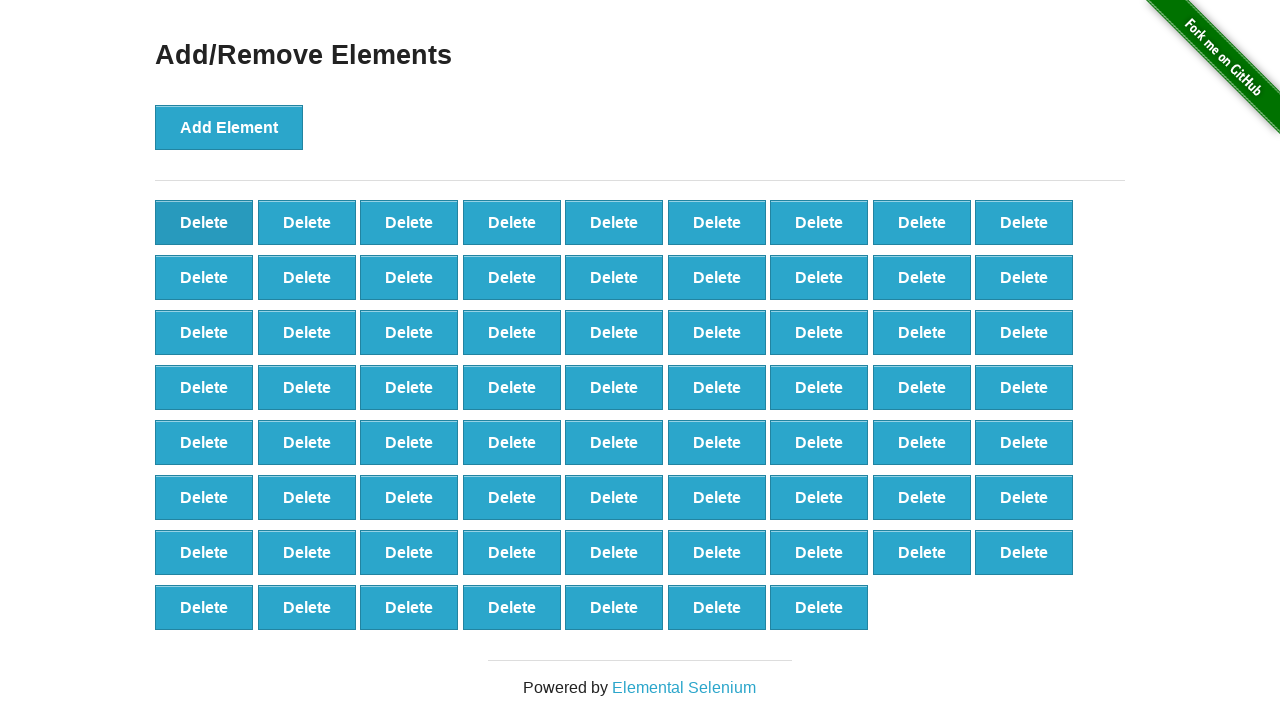

Clicked delete button (iteration 31/90) at (204, 222) on .added-manually >> nth=0
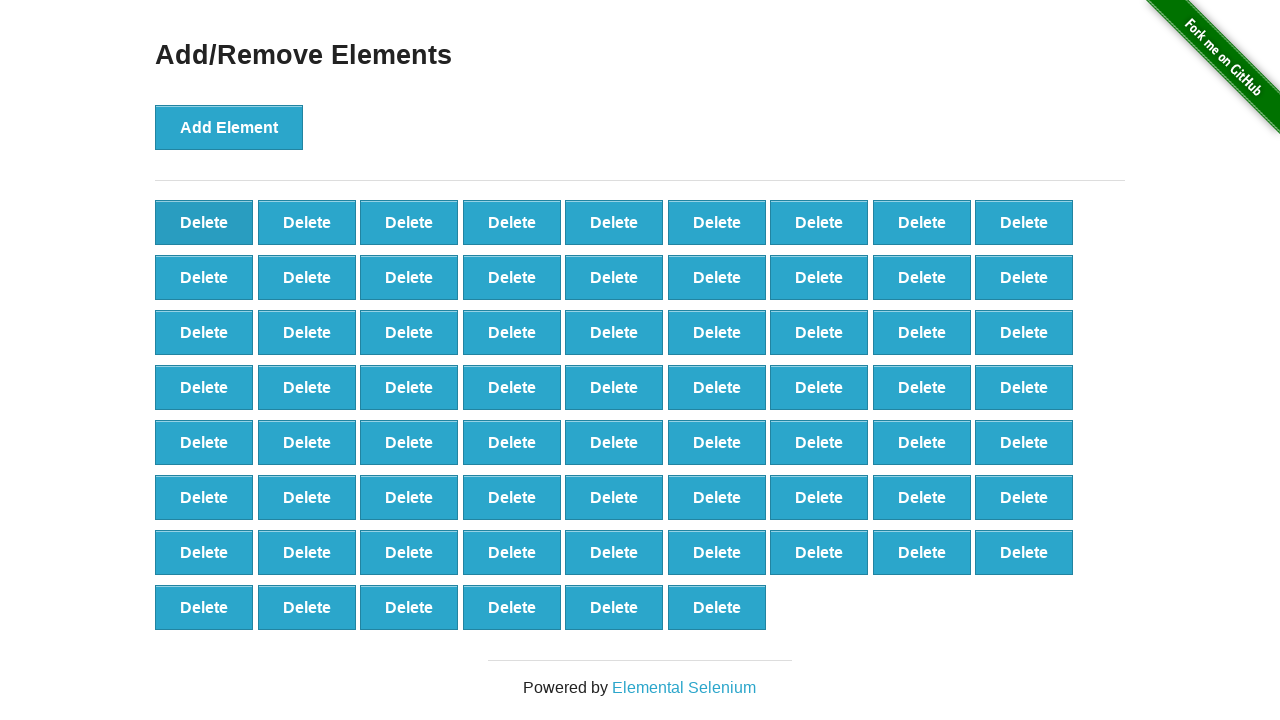

Clicked delete button (iteration 32/90) at (204, 222) on .added-manually >> nth=0
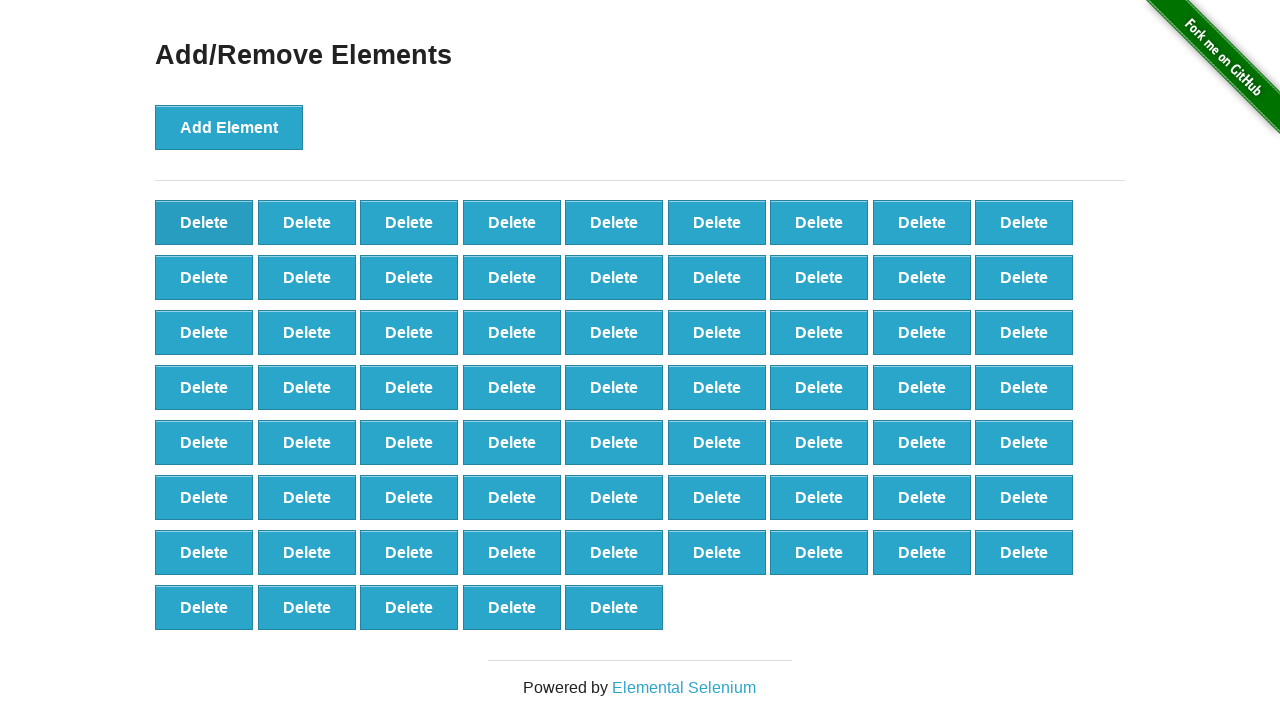

Clicked delete button (iteration 33/90) at (204, 222) on .added-manually >> nth=0
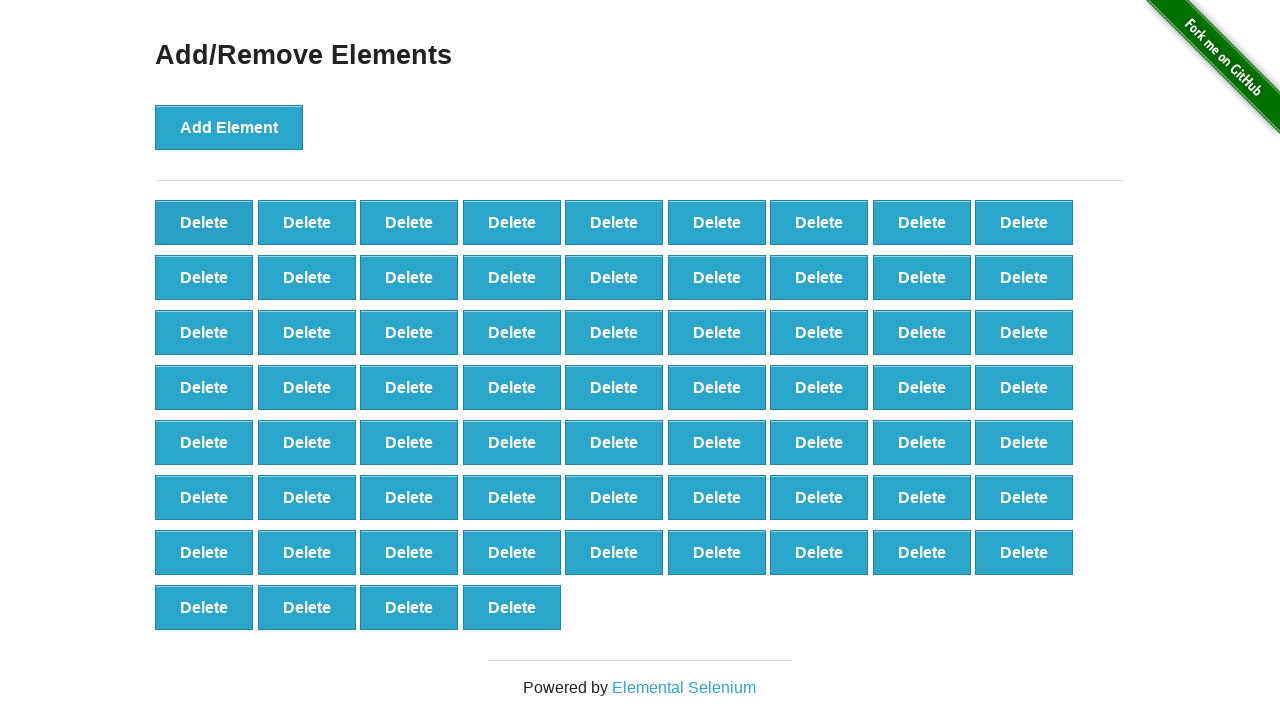

Clicked delete button (iteration 34/90) at (204, 222) on .added-manually >> nth=0
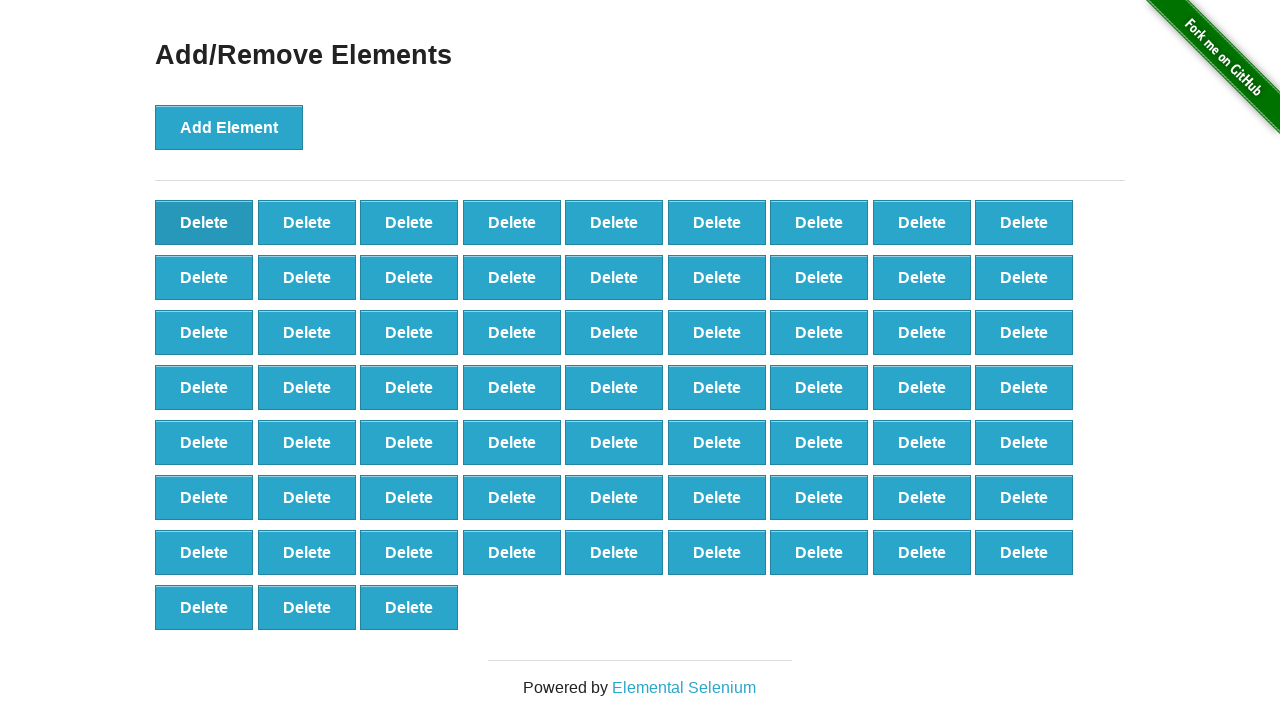

Clicked delete button (iteration 35/90) at (204, 222) on .added-manually >> nth=0
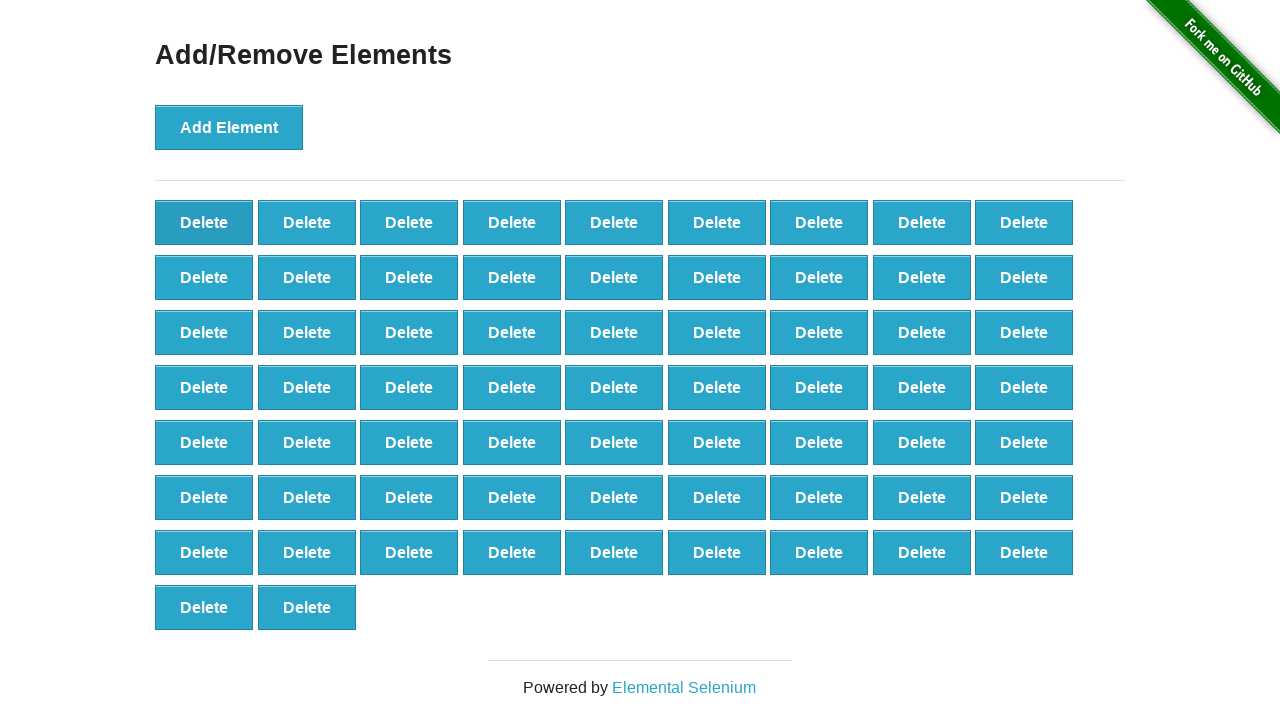

Clicked delete button (iteration 36/90) at (204, 222) on .added-manually >> nth=0
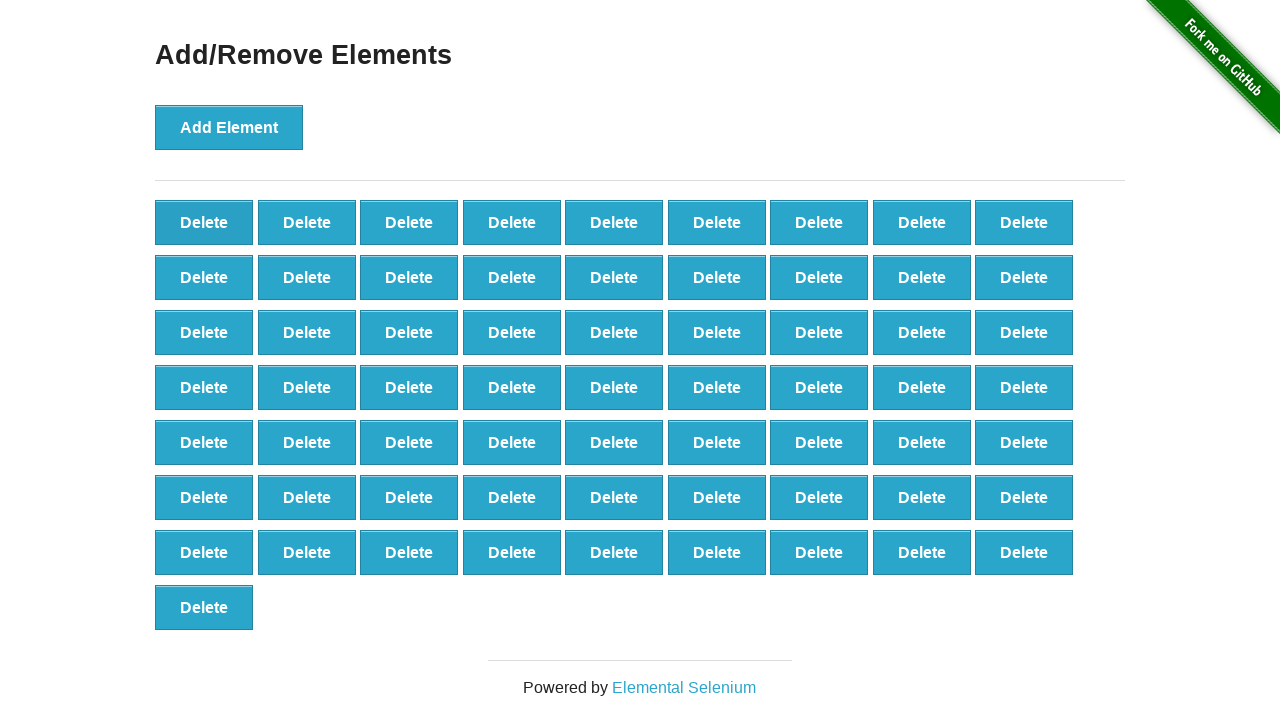

Clicked delete button (iteration 37/90) at (204, 222) on .added-manually >> nth=0
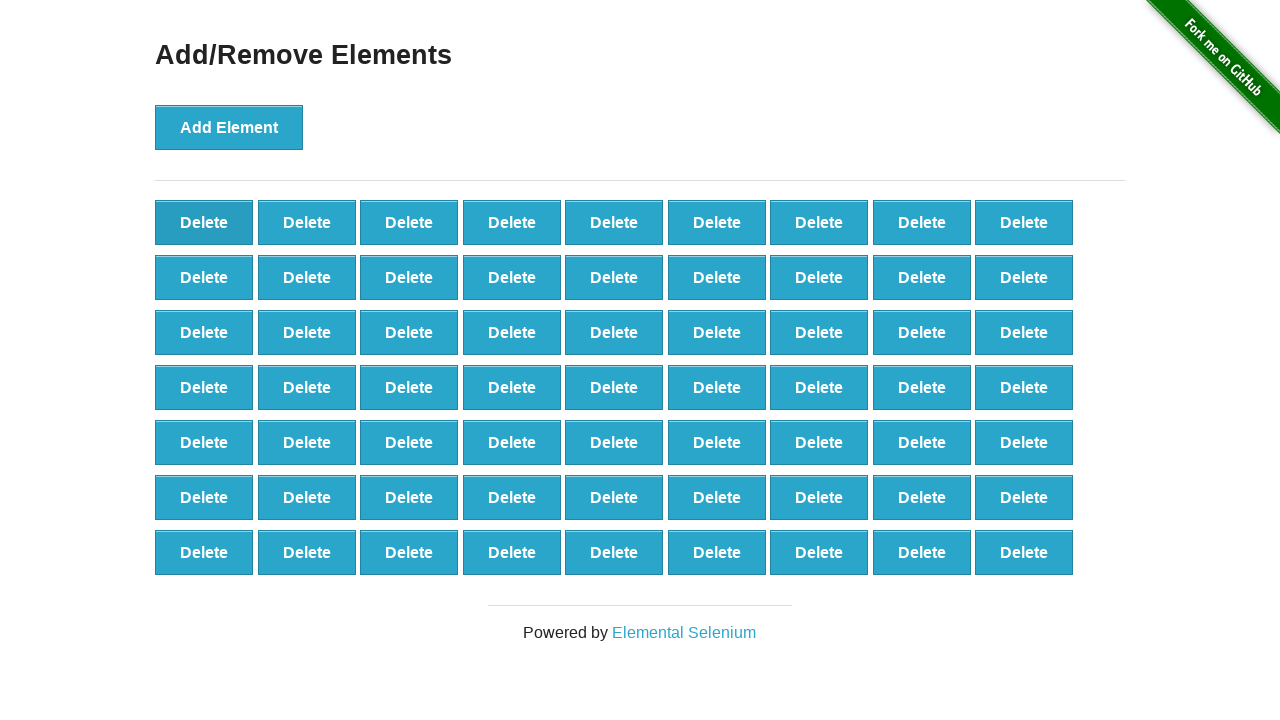

Clicked delete button (iteration 38/90) at (204, 222) on .added-manually >> nth=0
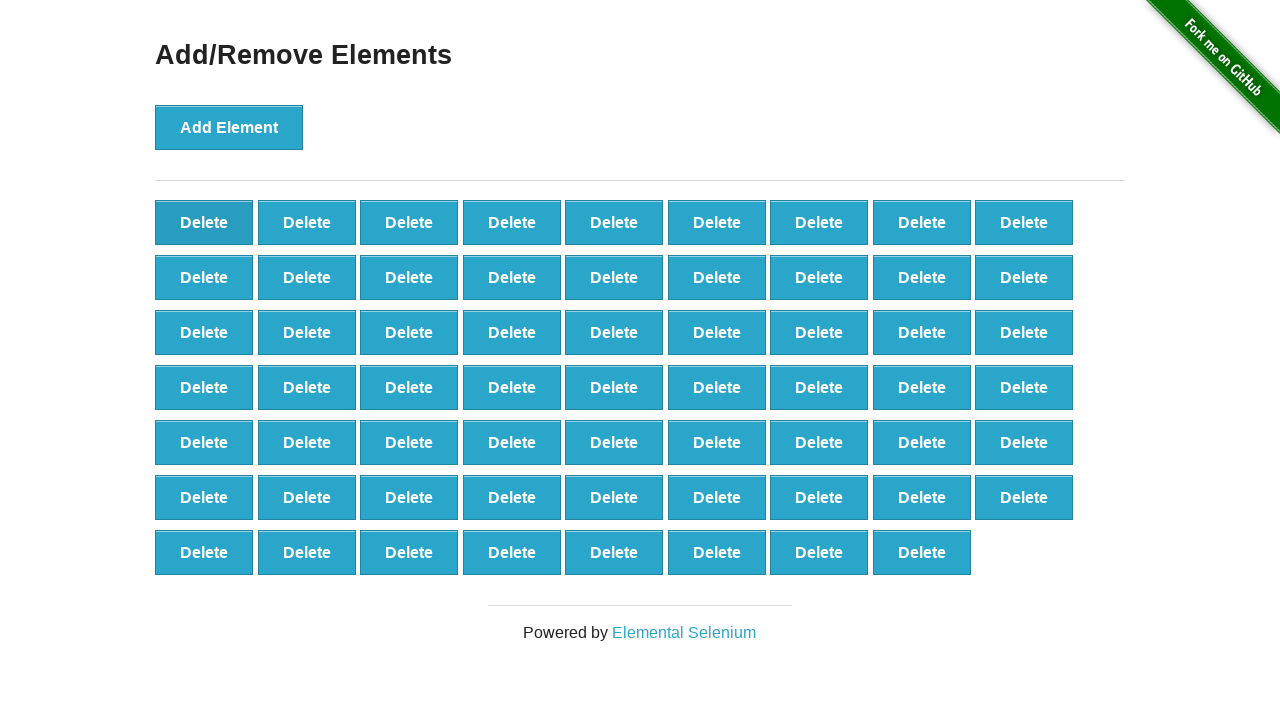

Clicked delete button (iteration 39/90) at (204, 222) on .added-manually >> nth=0
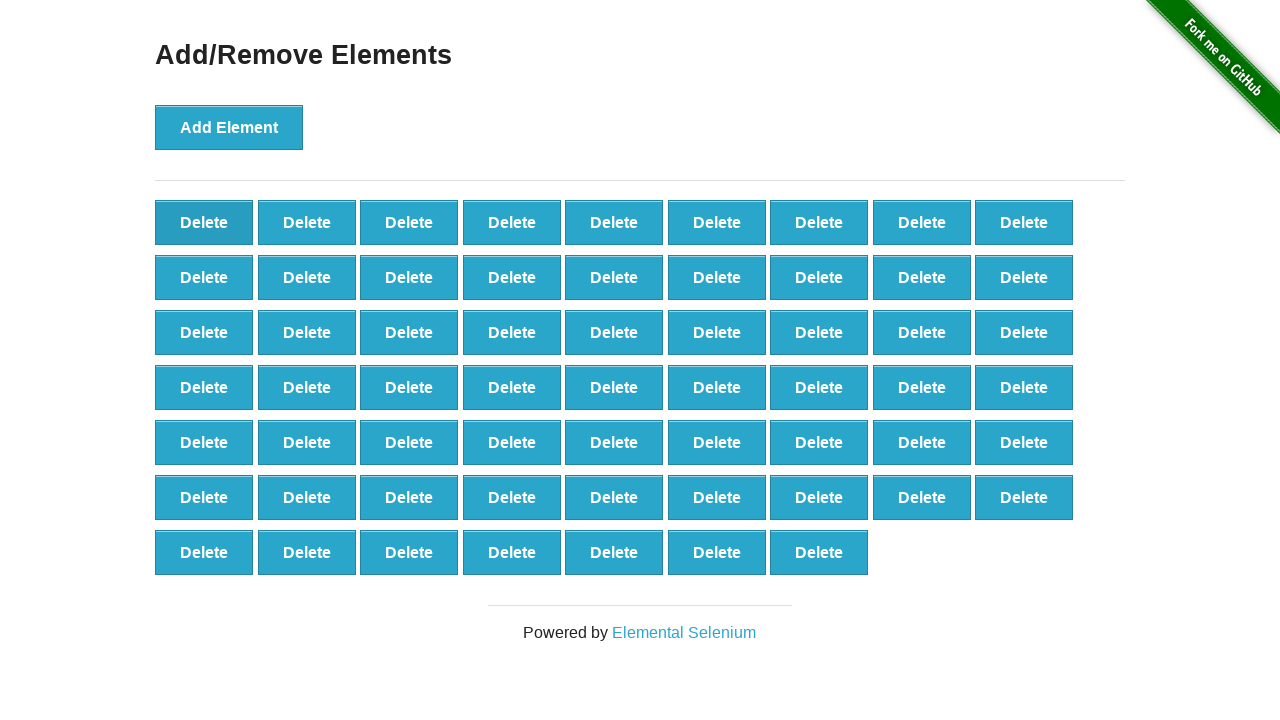

Clicked delete button (iteration 40/90) at (204, 222) on .added-manually >> nth=0
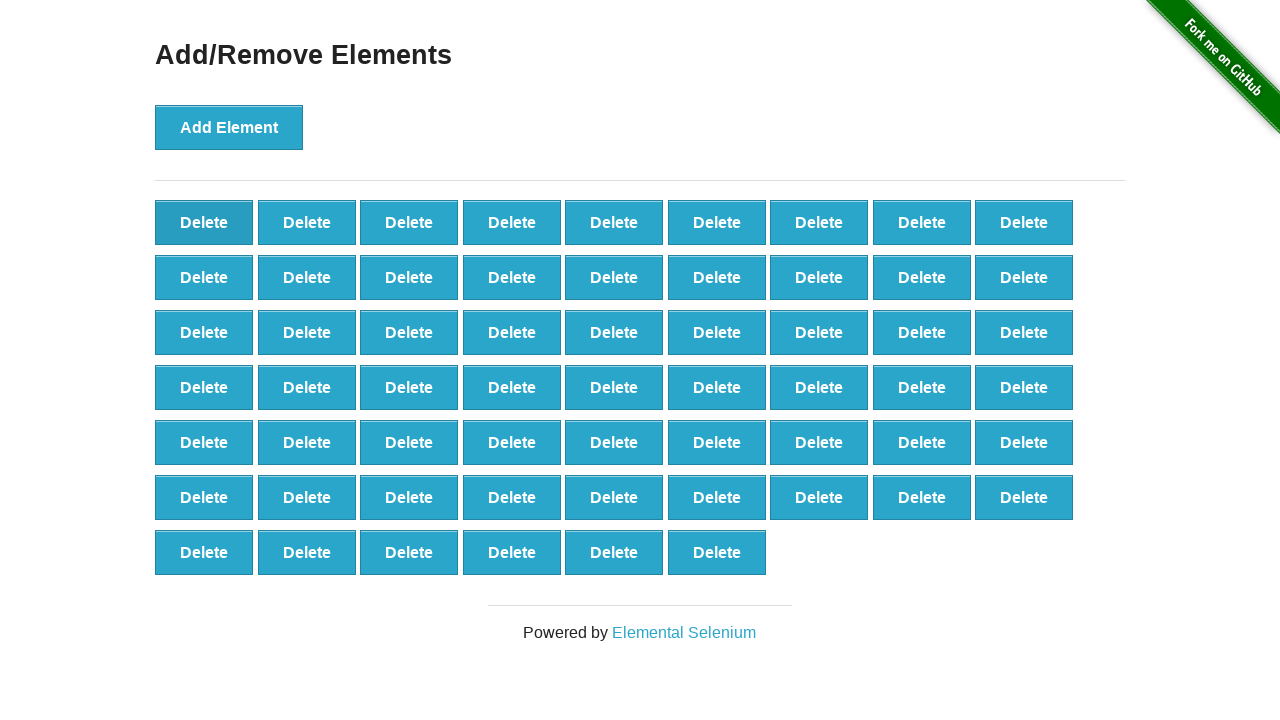

Clicked delete button (iteration 41/90) at (204, 222) on .added-manually >> nth=0
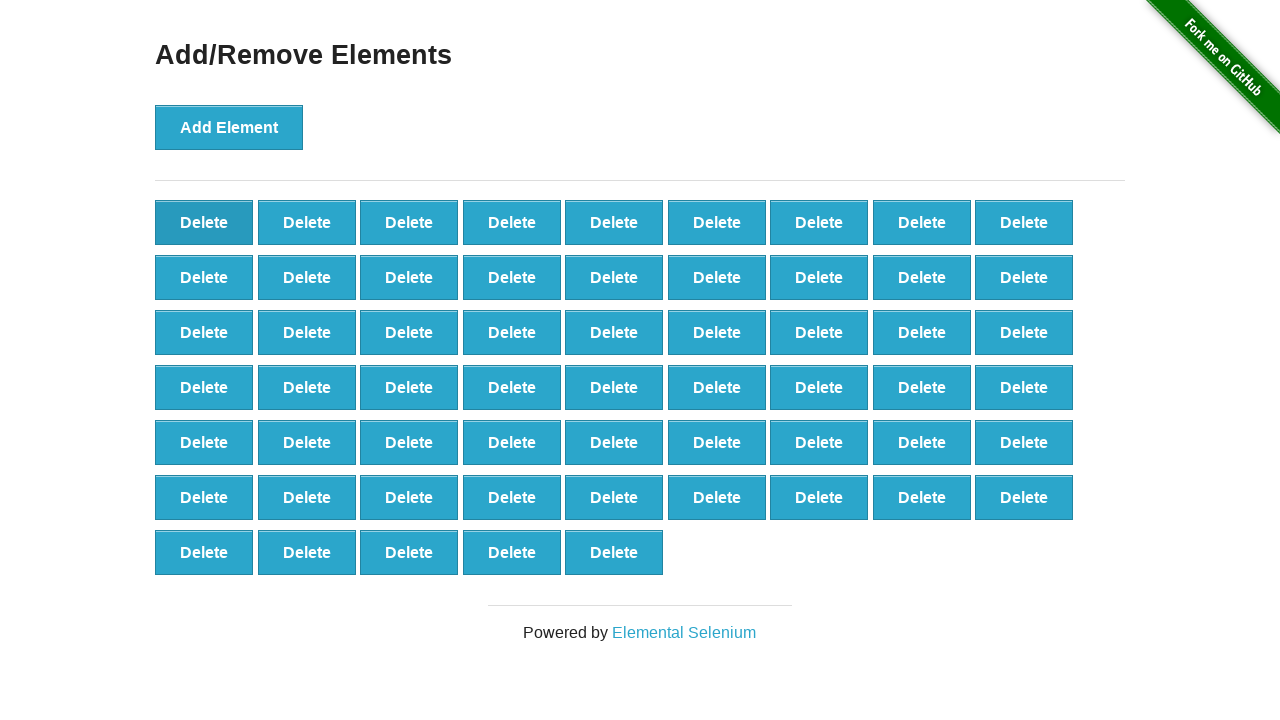

Clicked delete button (iteration 42/90) at (204, 222) on .added-manually >> nth=0
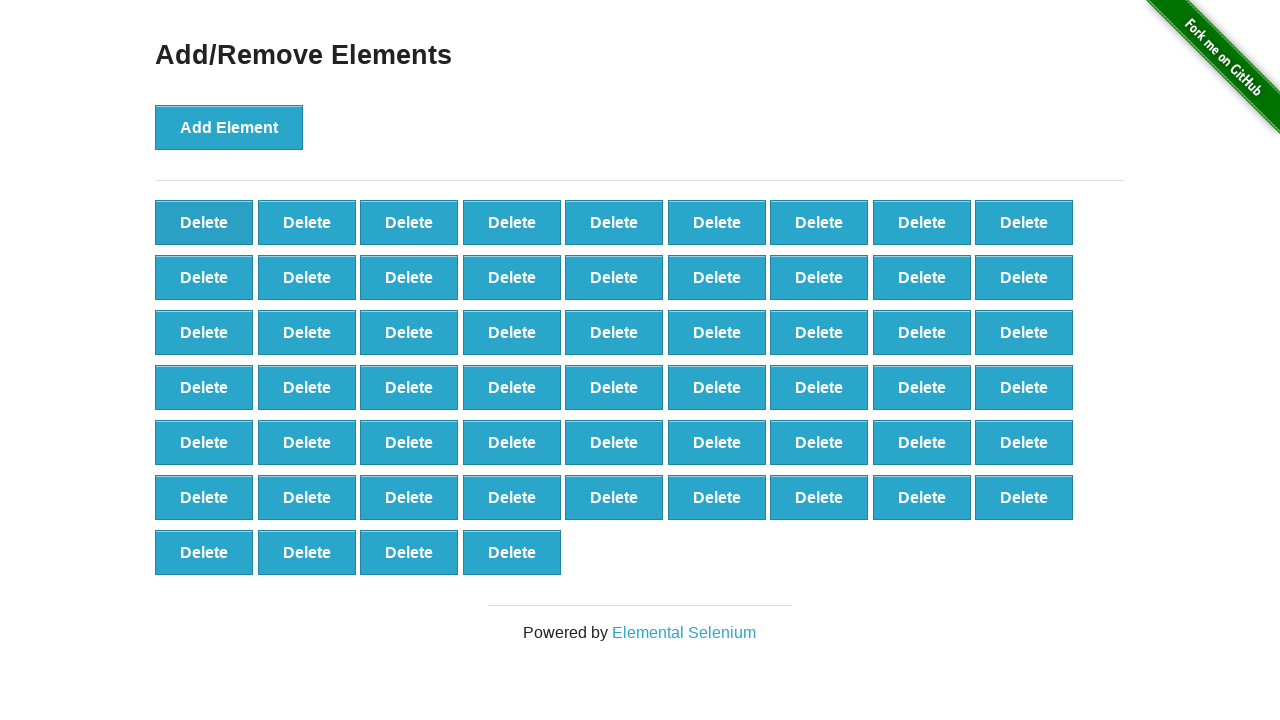

Clicked delete button (iteration 43/90) at (204, 222) on .added-manually >> nth=0
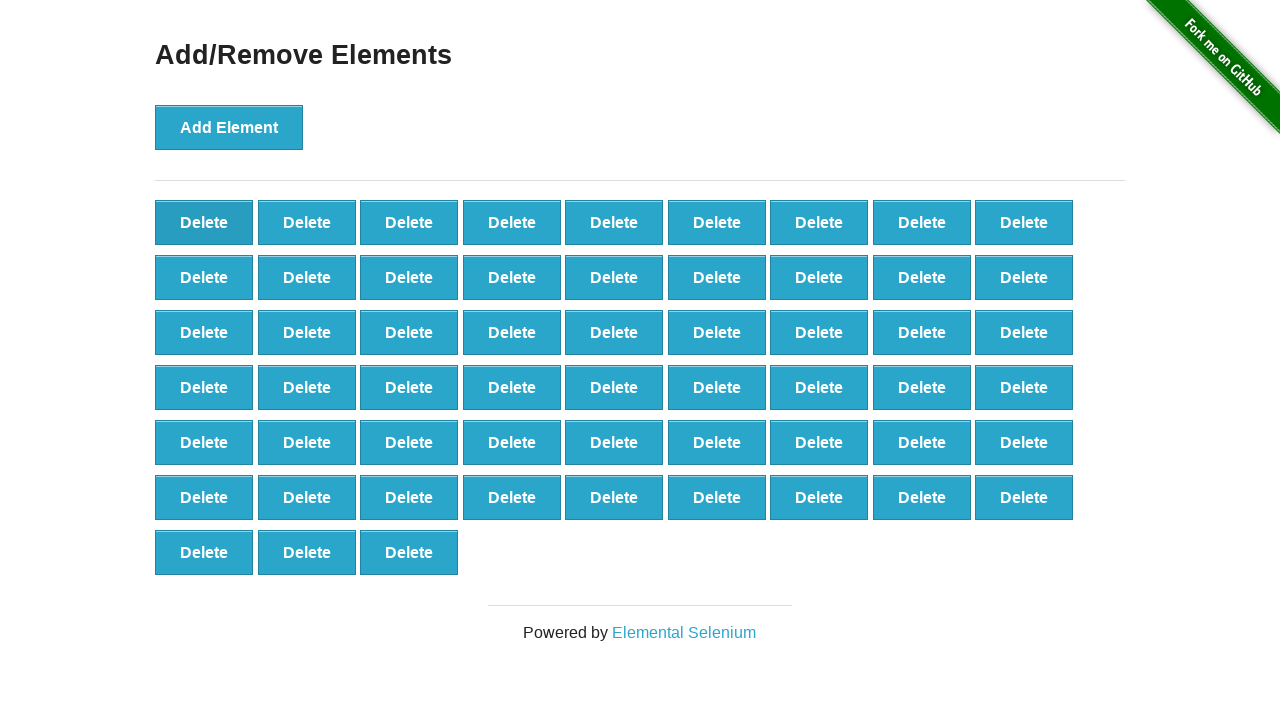

Clicked delete button (iteration 44/90) at (204, 222) on .added-manually >> nth=0
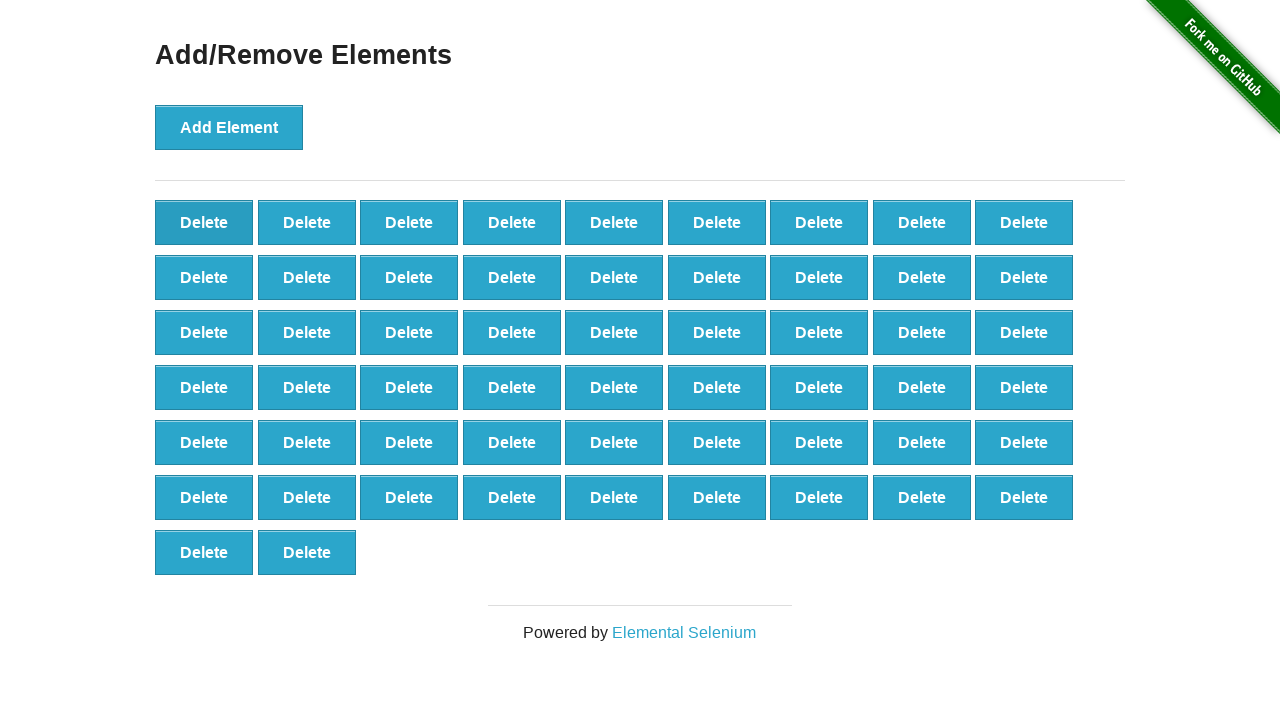

Clicked delete button (iteration 45/90) at (204, 222) on .added-manually >> nth=0
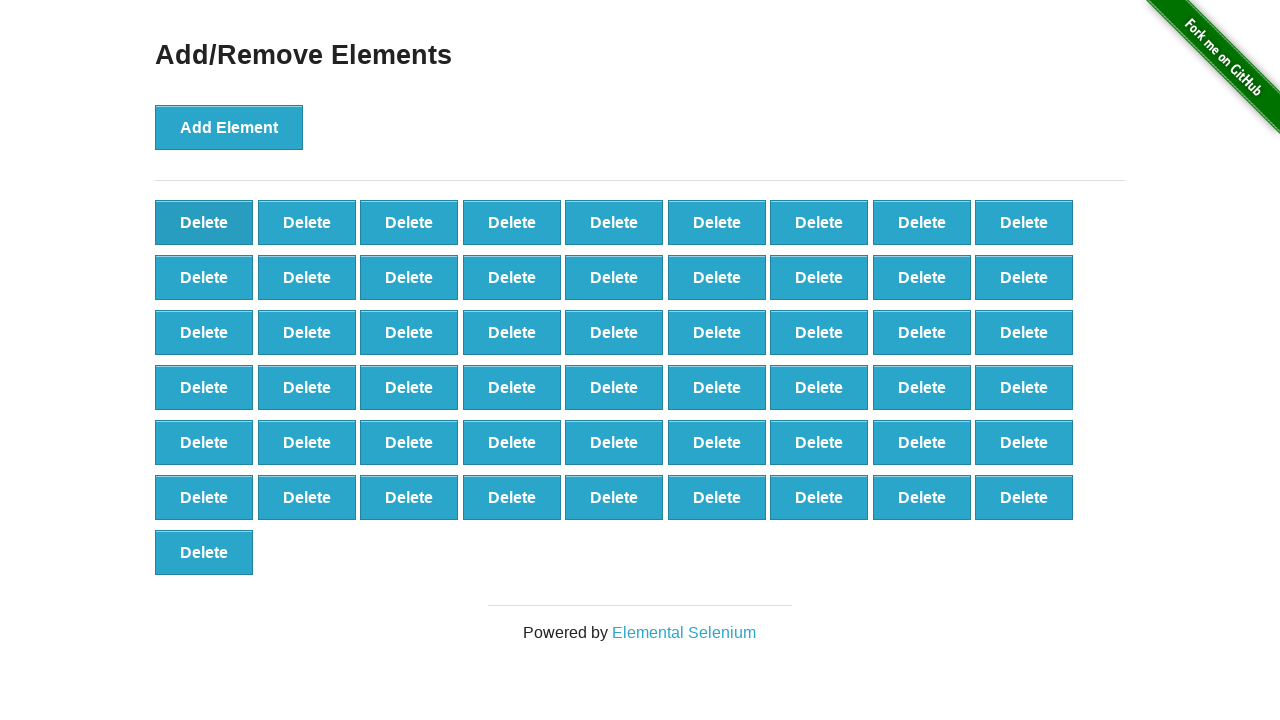

Clicked delete button (iteration 46/90) at (204, 222) on .added-manually >> nth=0
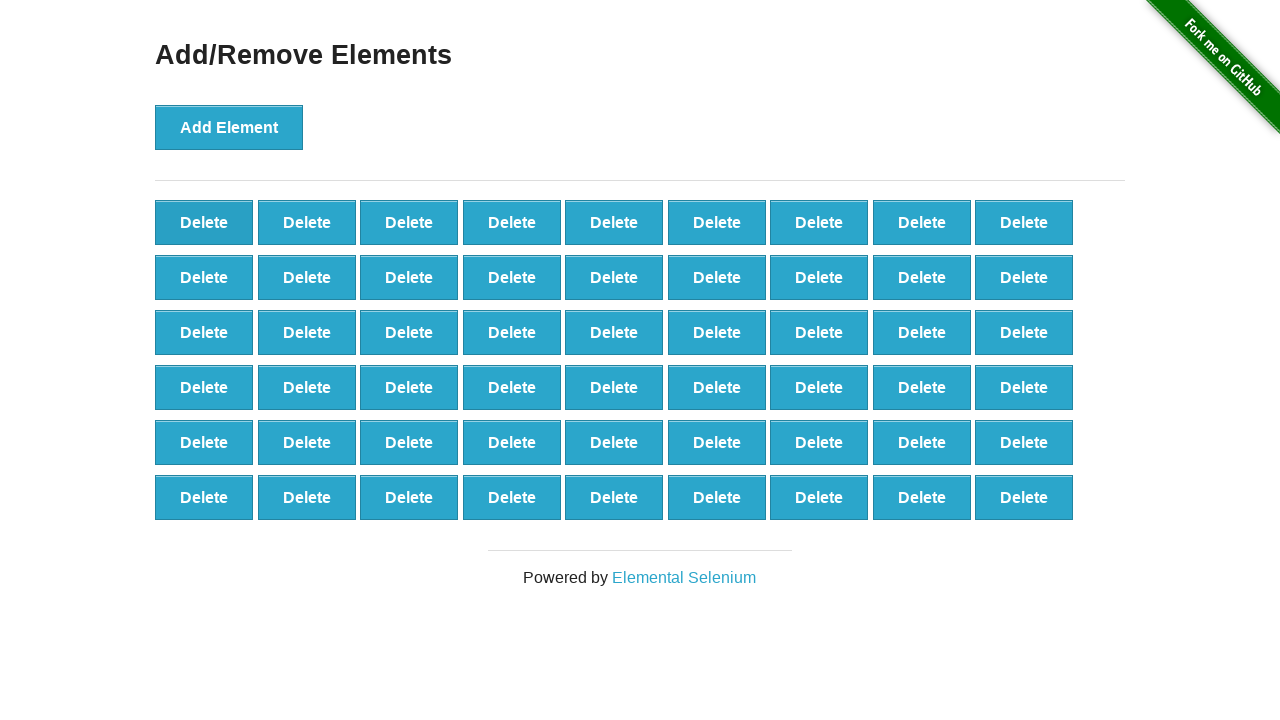

Clicked delete button (iteration 47/90) at (204, 222) on .added-manually >> nth=0
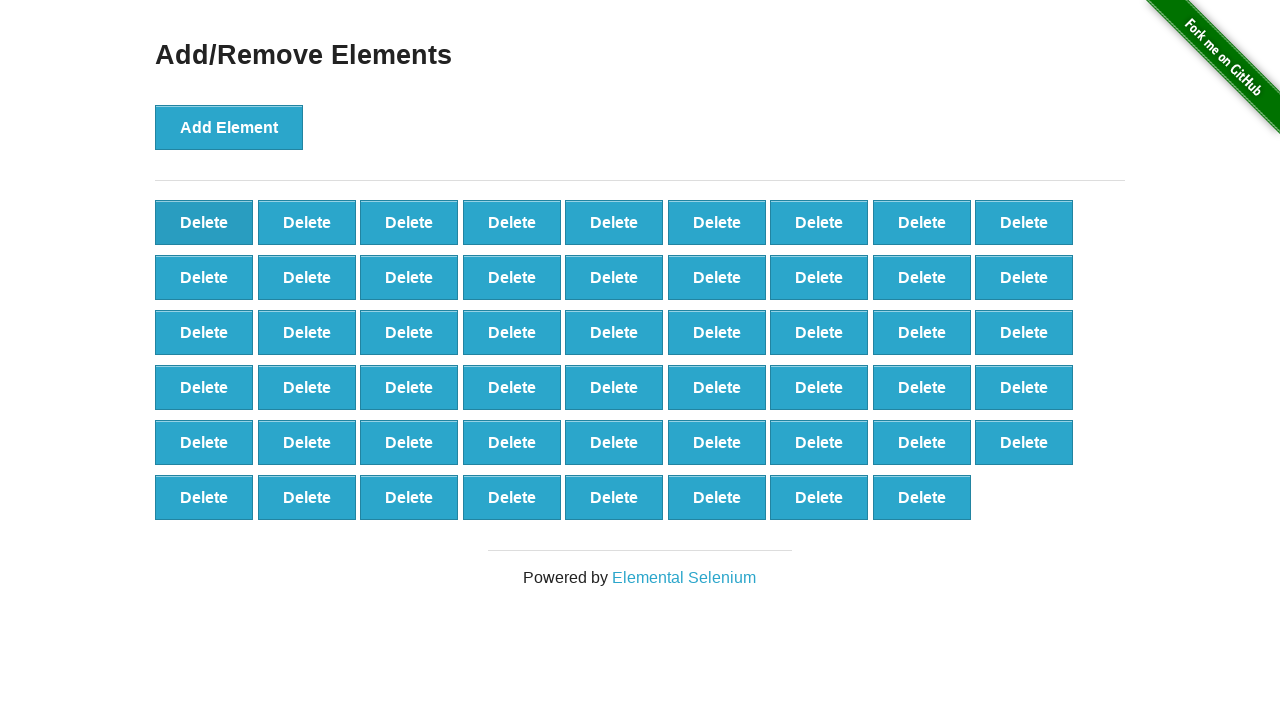

Clicked delete button (iteration 48/90) at (204, 222) on .added-manually >> nth=0
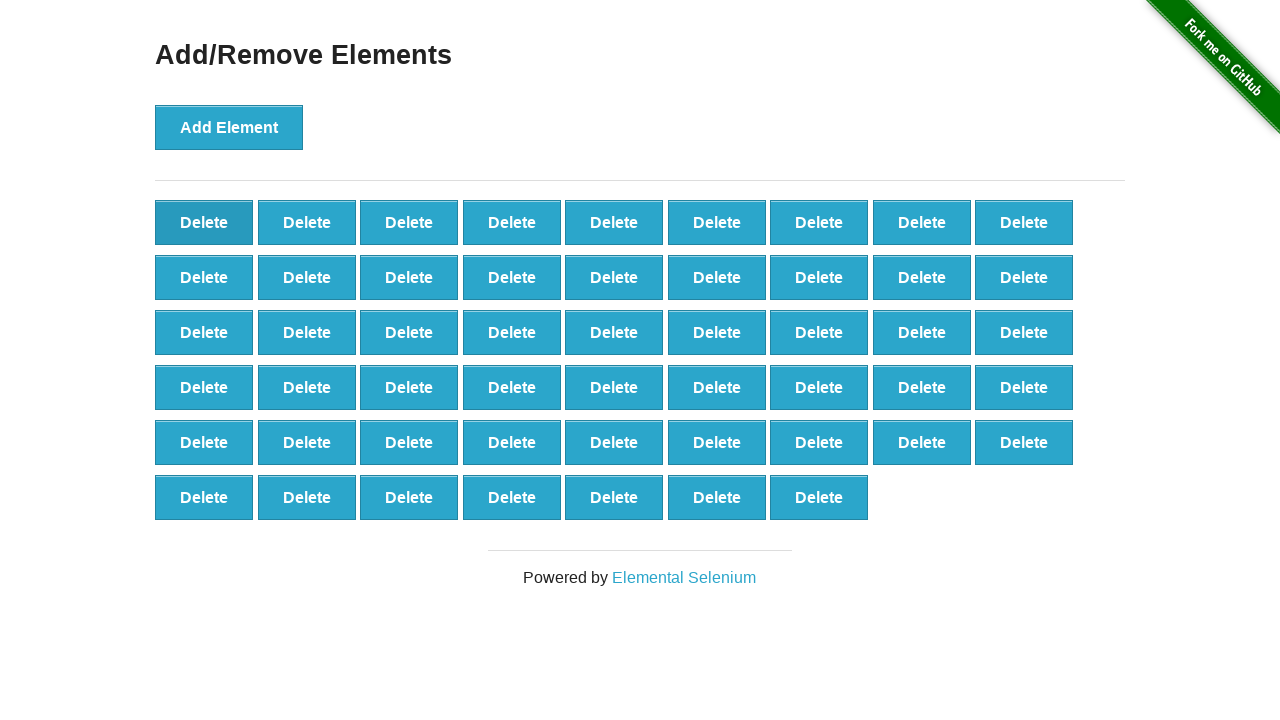

Clicked delete button (iteration 49/90) at (204, 222) on .added-manually >> nth=0
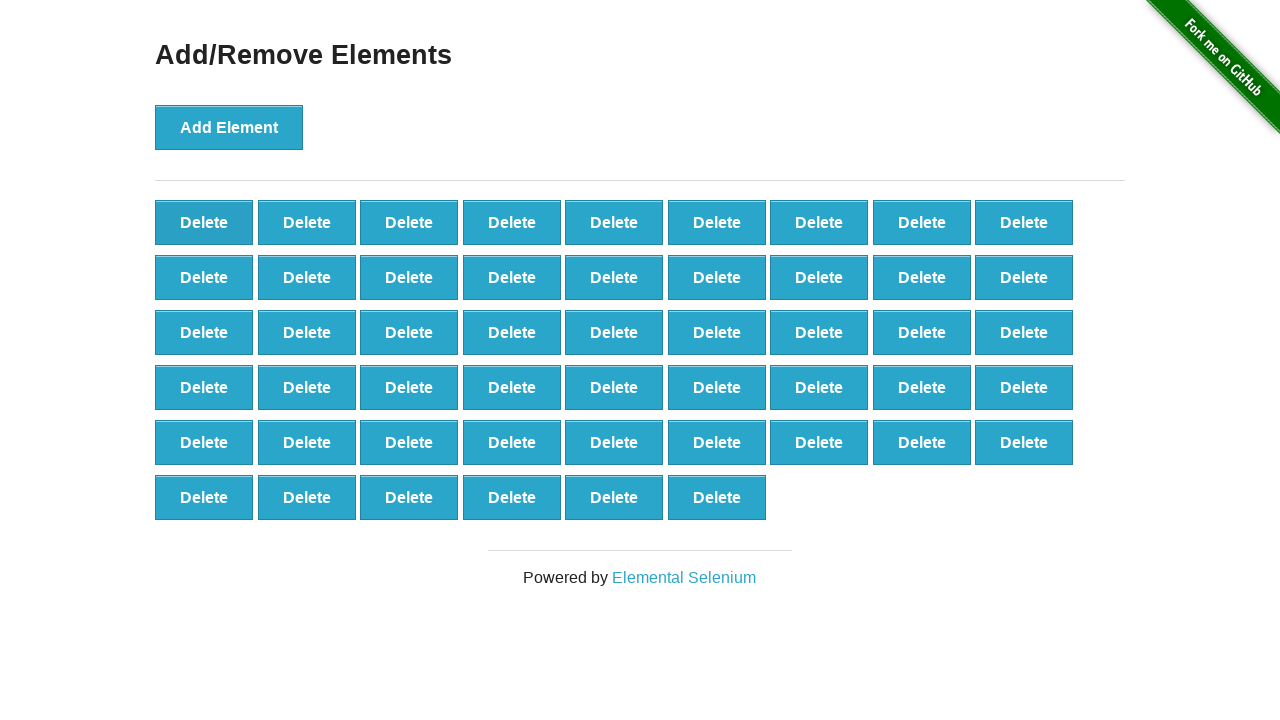

Clicked delete button (iteration 50/90) at (204, 222) on .added-manually >> nth=0
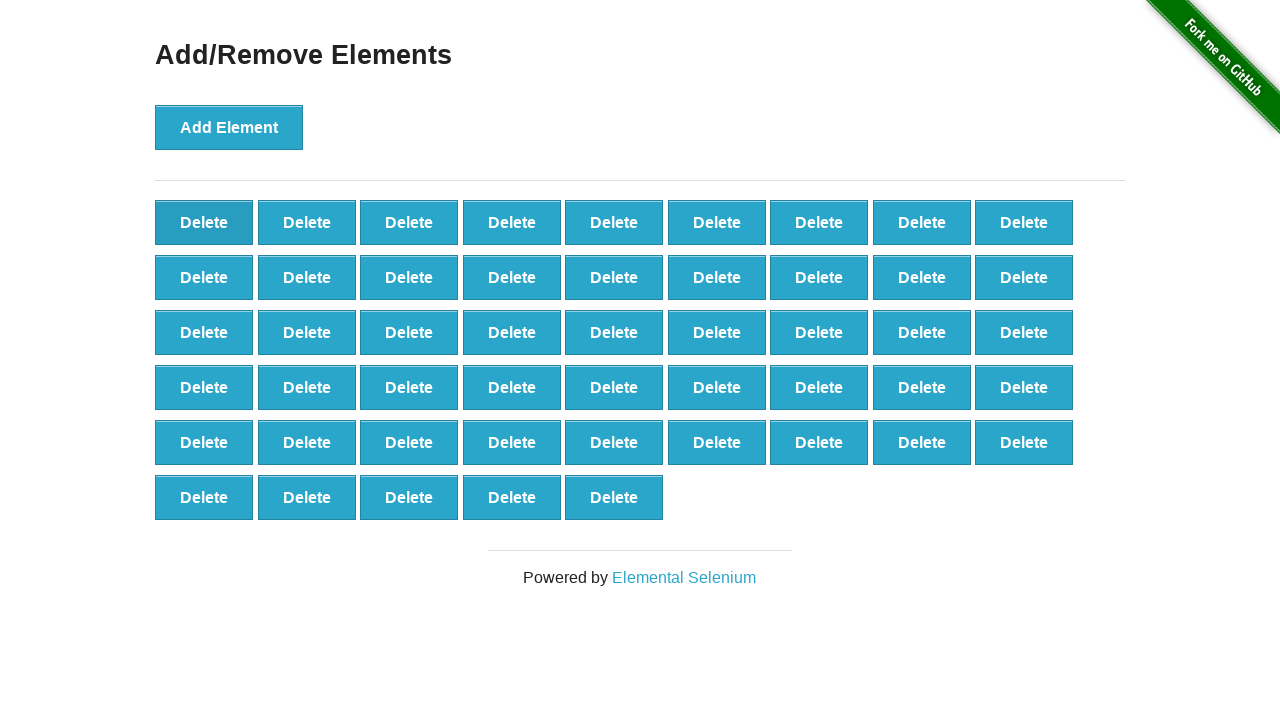

Clicked delete button (iteration 51/90) at (204, 222) on .added-manually >> nth=0
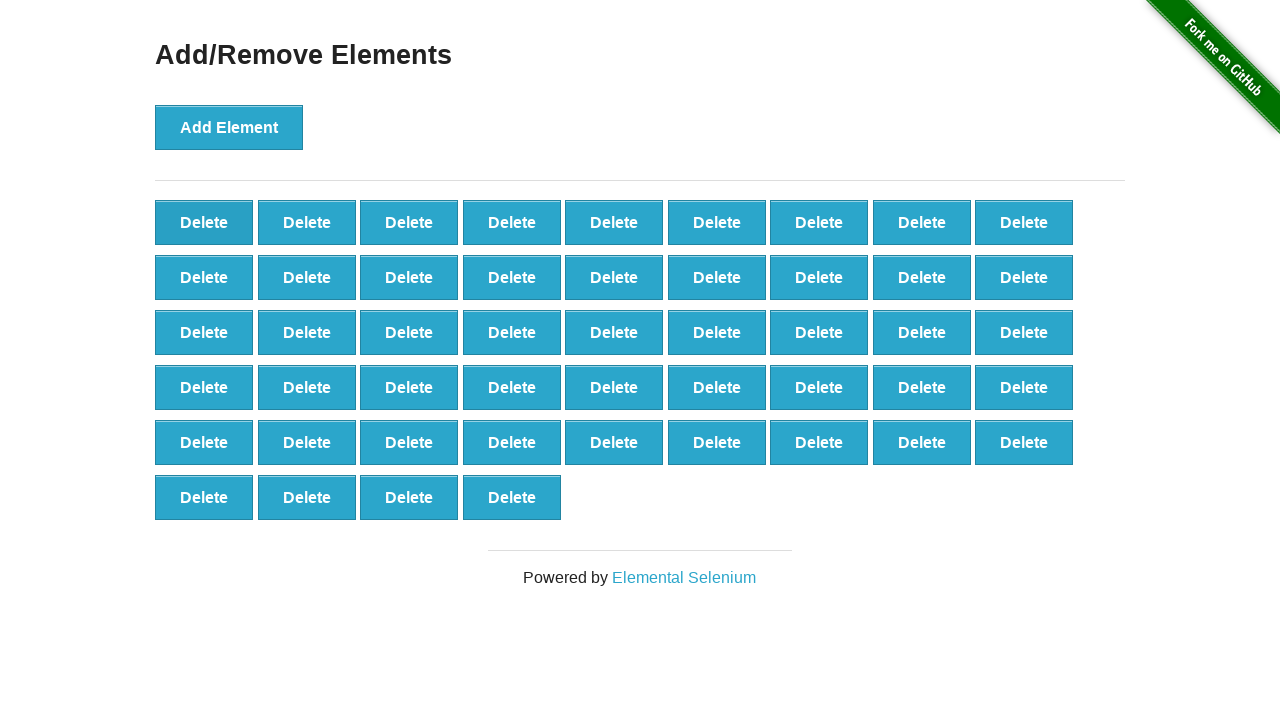

Clicked delete button (iteration 52/90) at (204, 222) on .added-manually >> nth=0
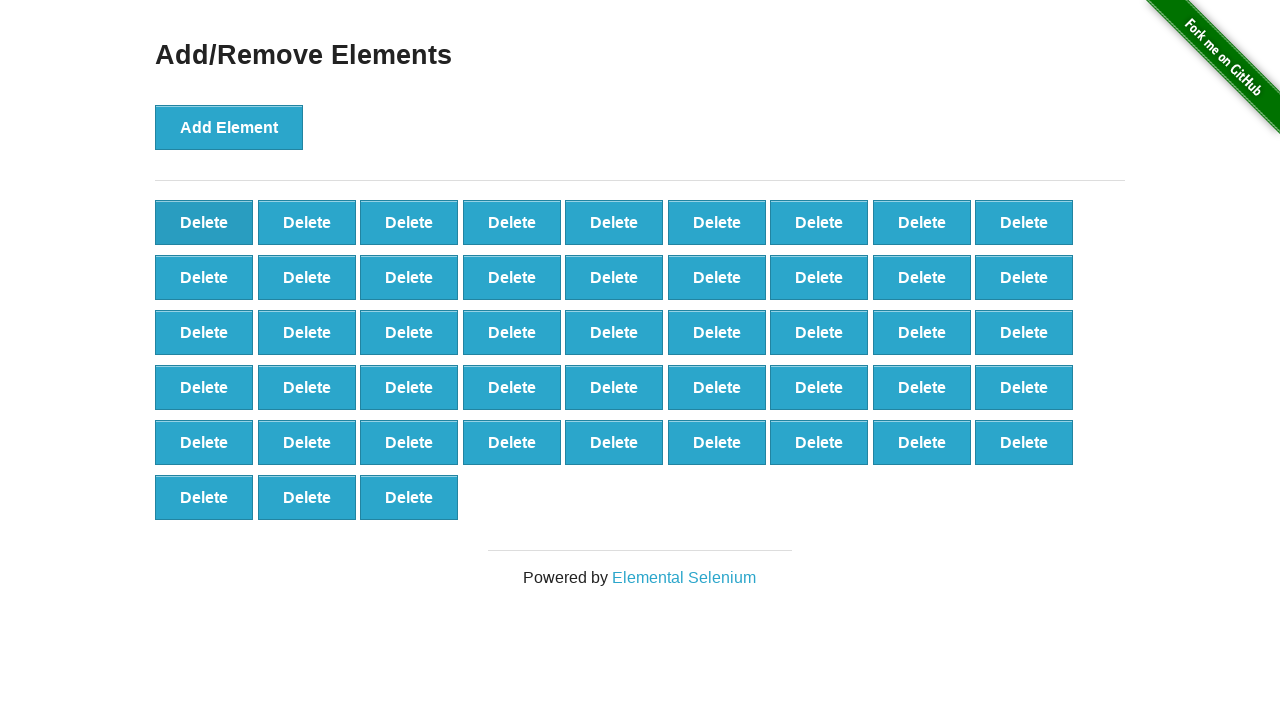

Clicked delete button (iteration 53/90) at (204, 222) on .added-manually >> nth=0
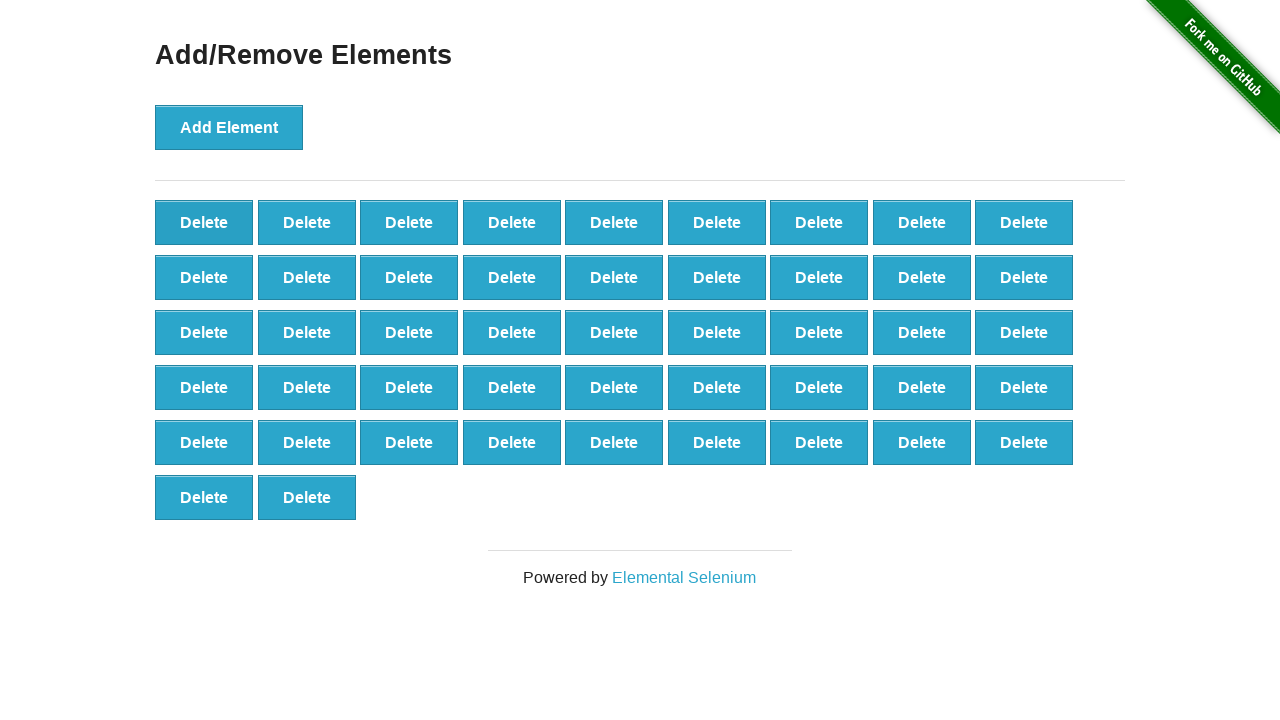

Clicked delete button (iteration 54/90) at (204, 222) on .added-manually >> nth=0
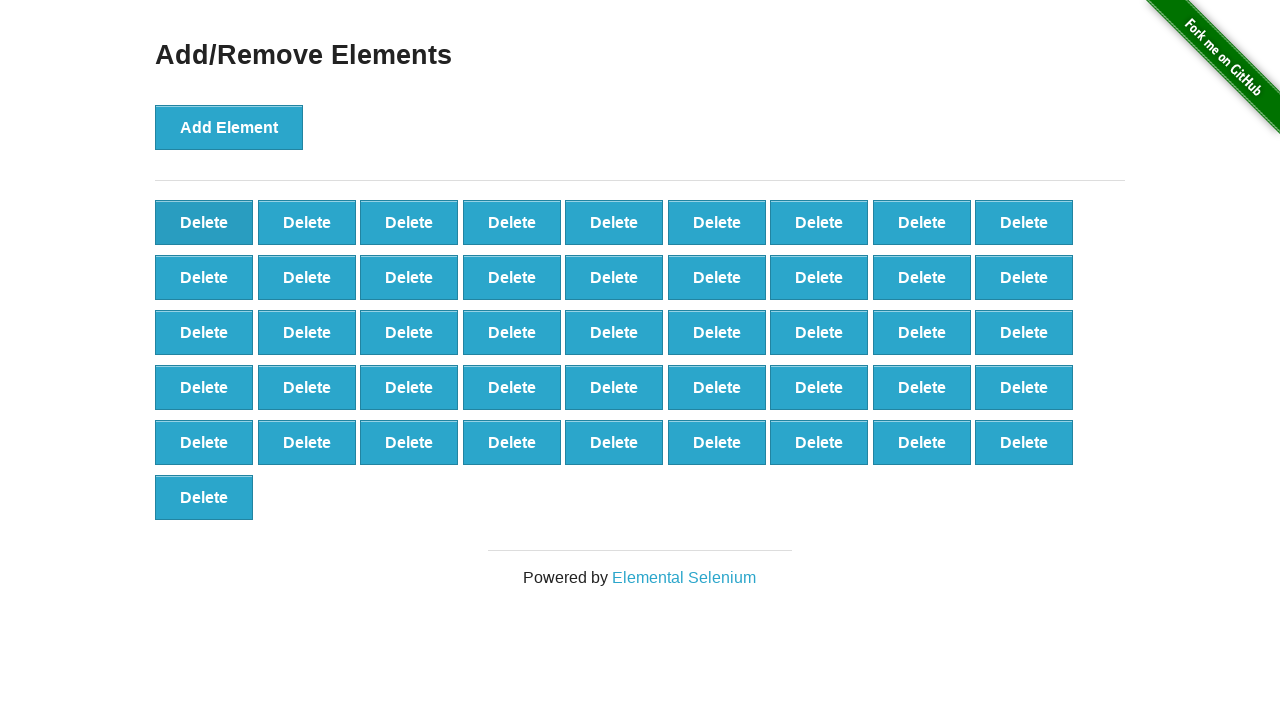

Clicked delete button (iteration 55/90) at (204, 222) on .added-manually >> nth=0
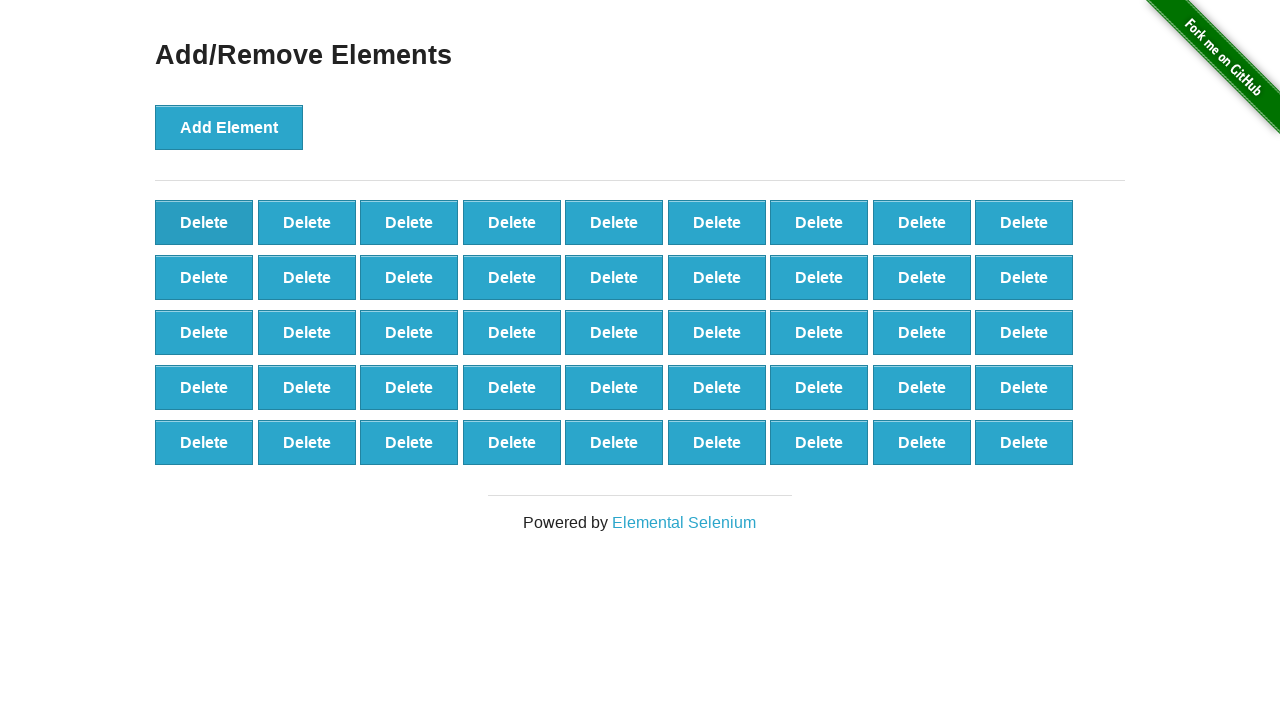

Clicked delete button (iteration 56/90) at (204, 222) on .added-manually >> nth=0
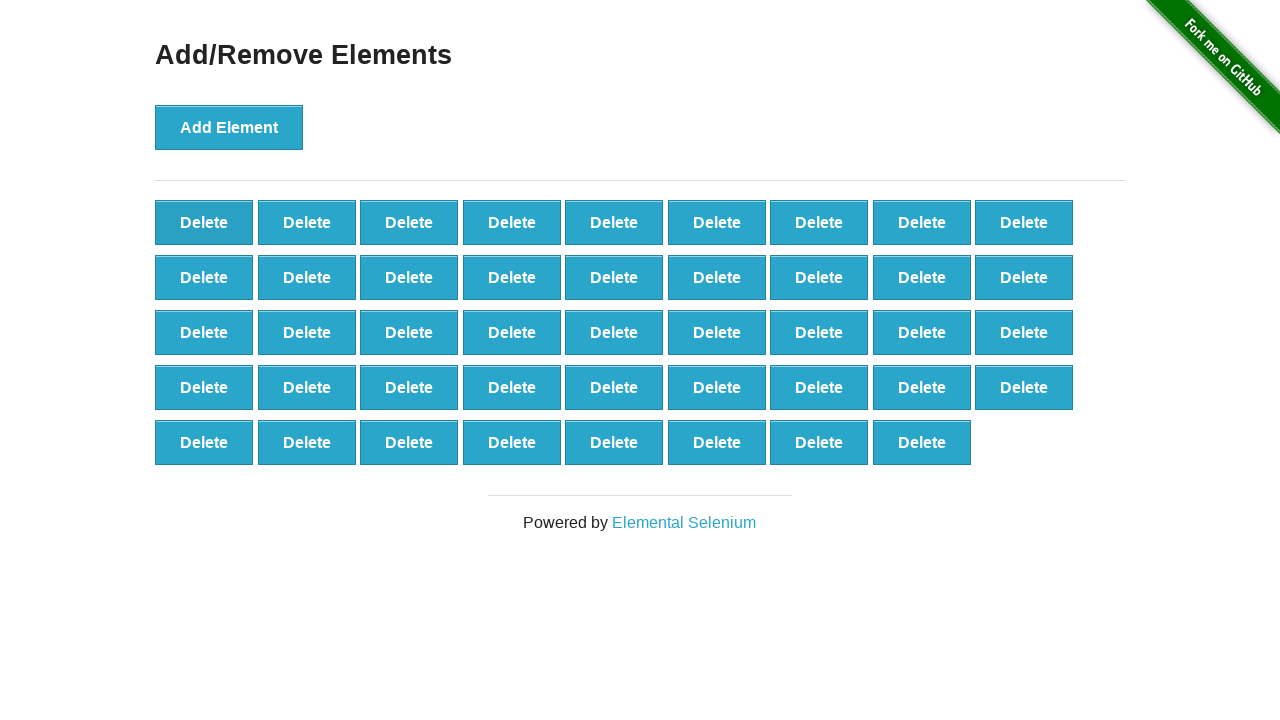

Clicked delete button (iteration 57/90) at (204, 222) on .added-manually >> nth=0
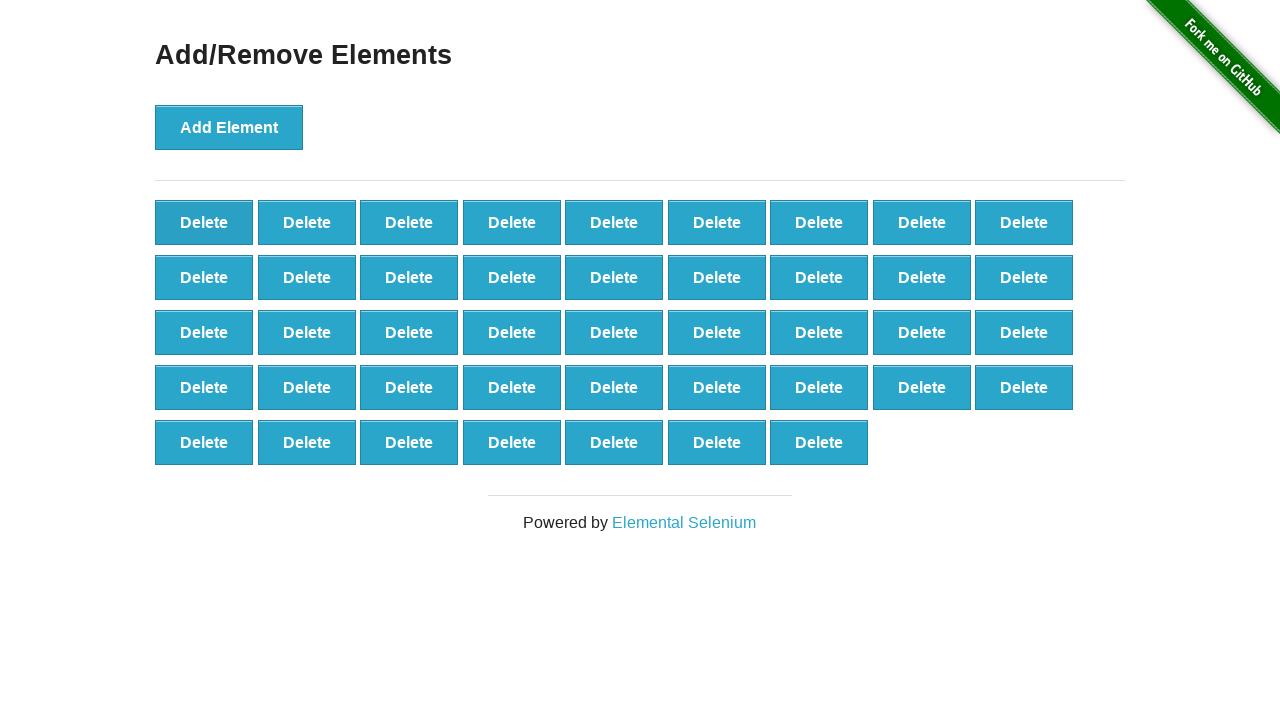

Clicked delete button (iteration 58/90) at (204, 222) on .added-manually >> nth=0
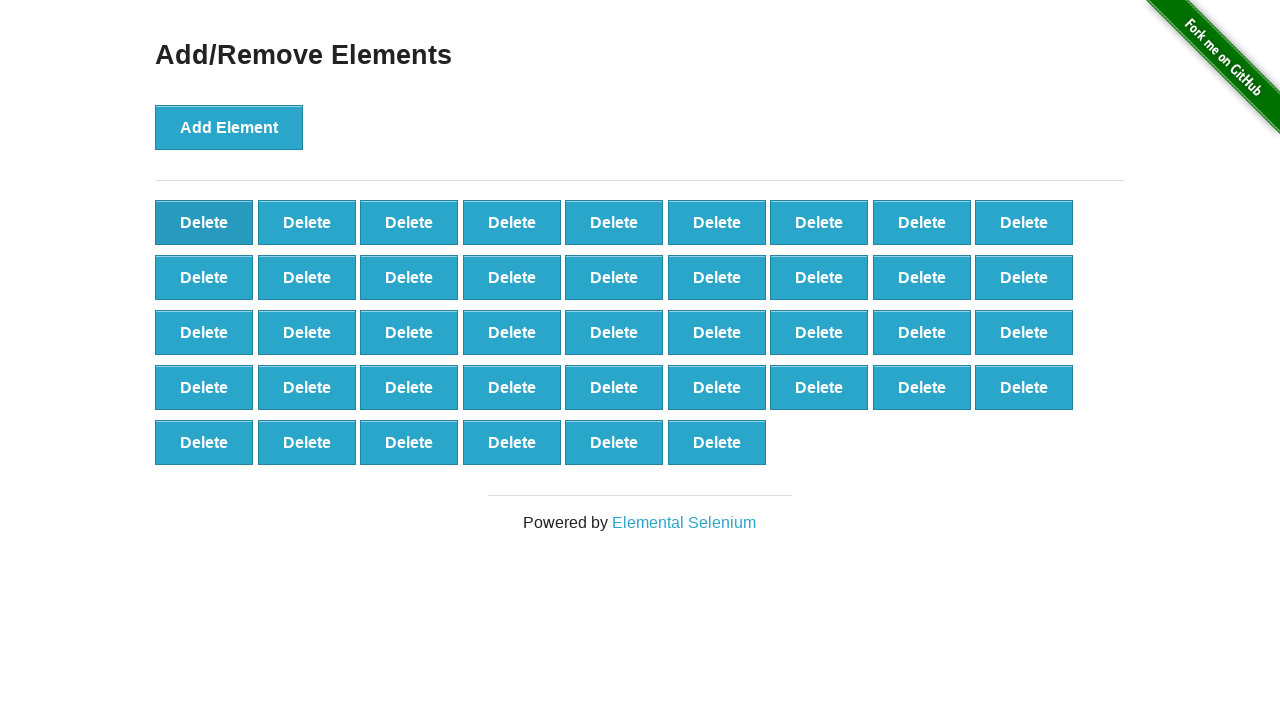

Clicked delete button (iteration 59/90) at (204, 222) on .added-manually >> nth=0
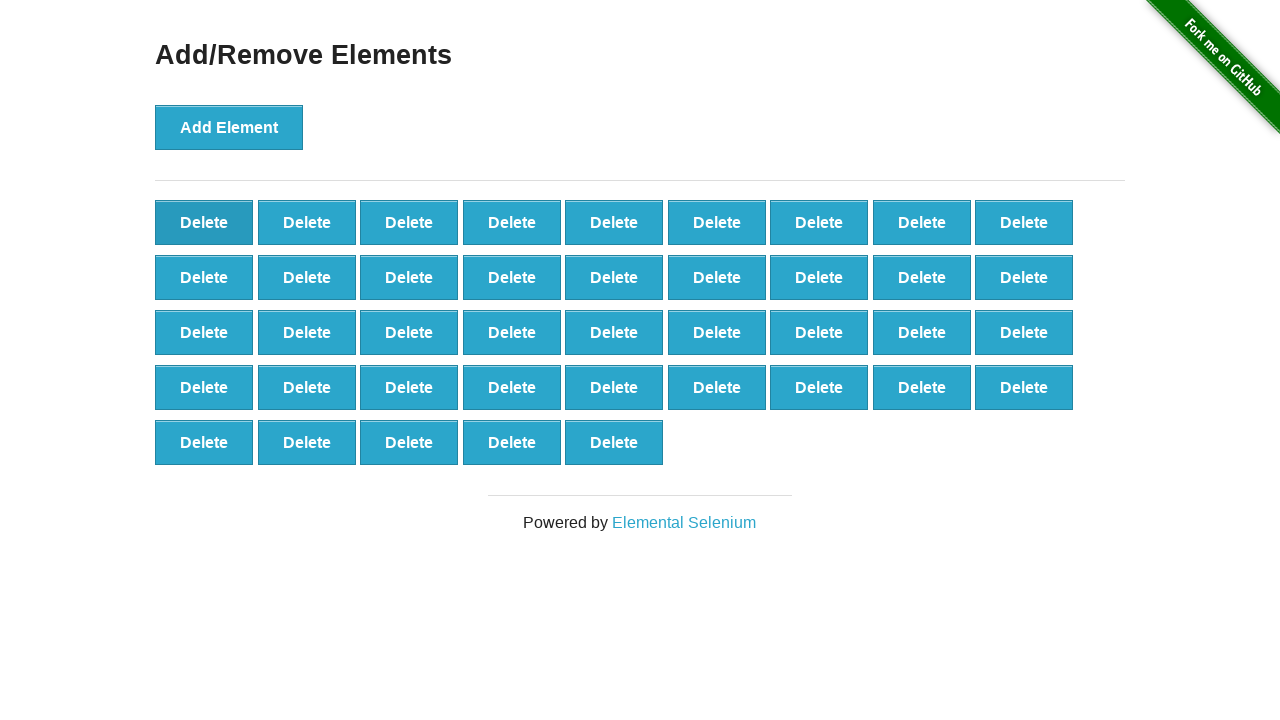

Clicked delete button (iteration 60/90) at (204, 222) on .added-manually >> nth=0
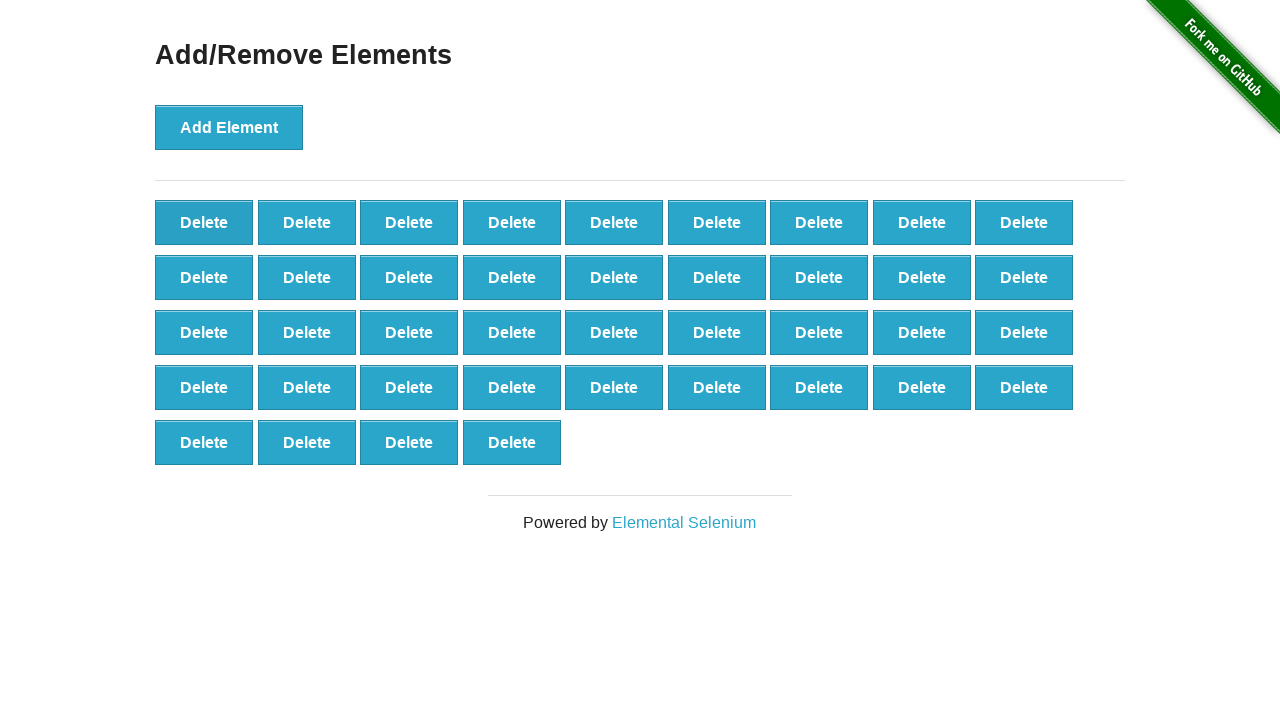

Clicked delete button (iteration 61/90) at (204, 222) on .added-manually >> nth=0
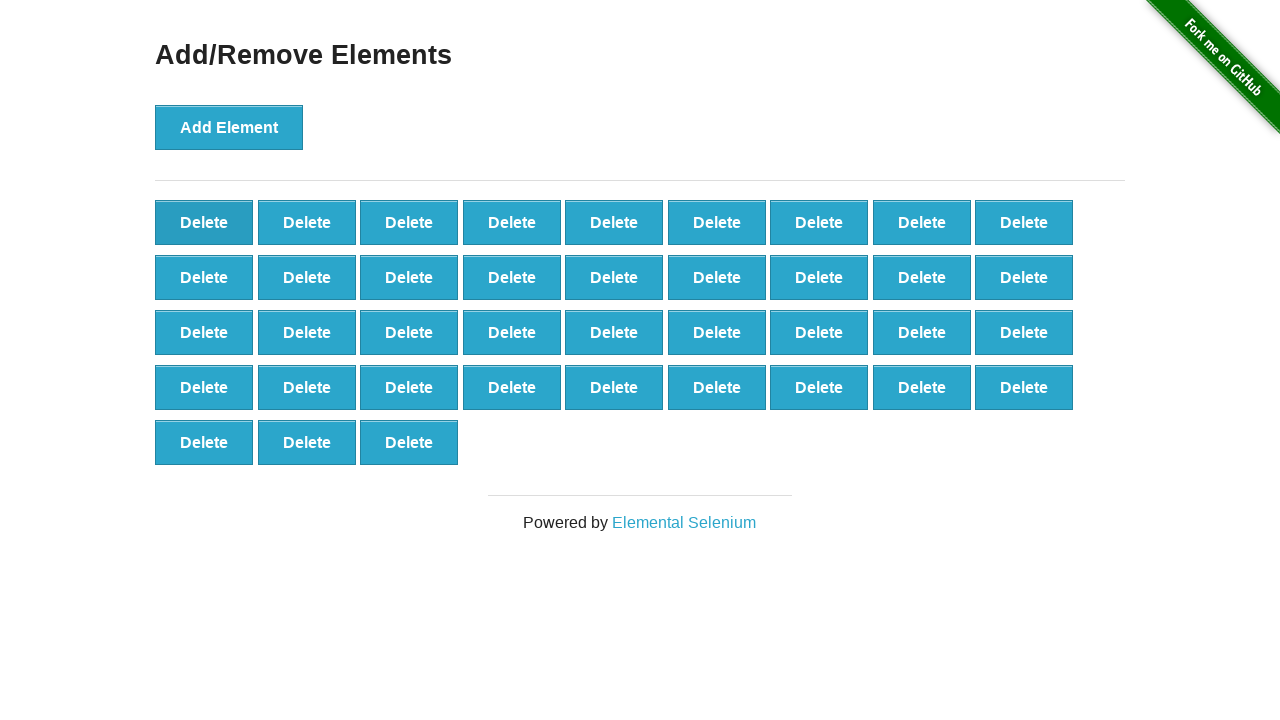

Clicked delete button (iteration 62/90) at (204, 222) on .added-manually >> nth=0
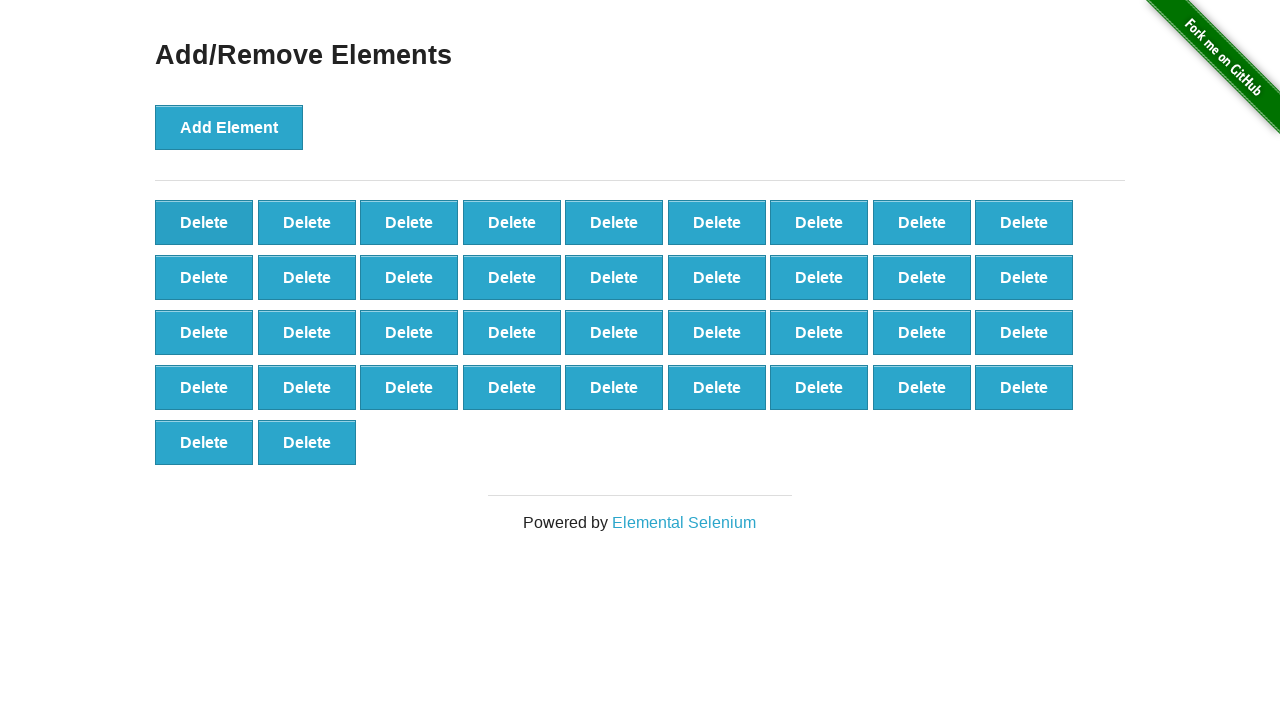

Clicked delete button (iteration 63/90) at (204, 222) on .added-manually >> nth=0
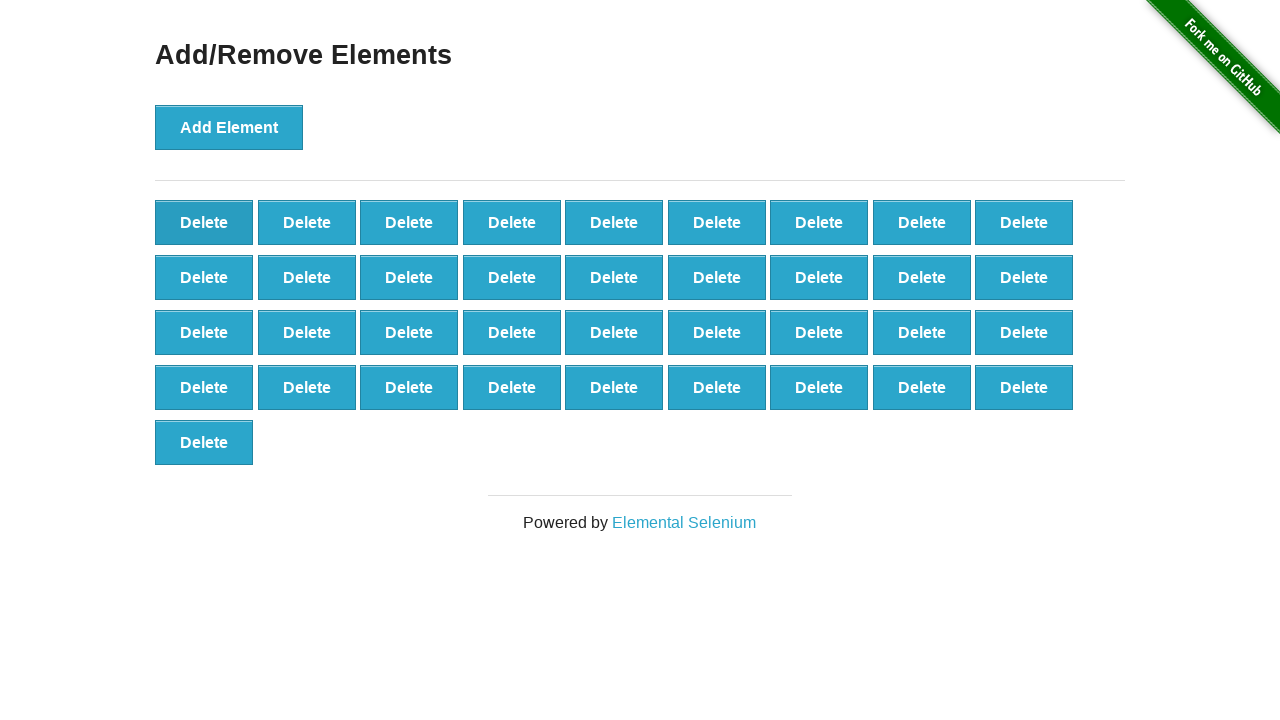

Clicked delete button (iteration 64/90) at (204, 222) on .added-manually >> nth=0
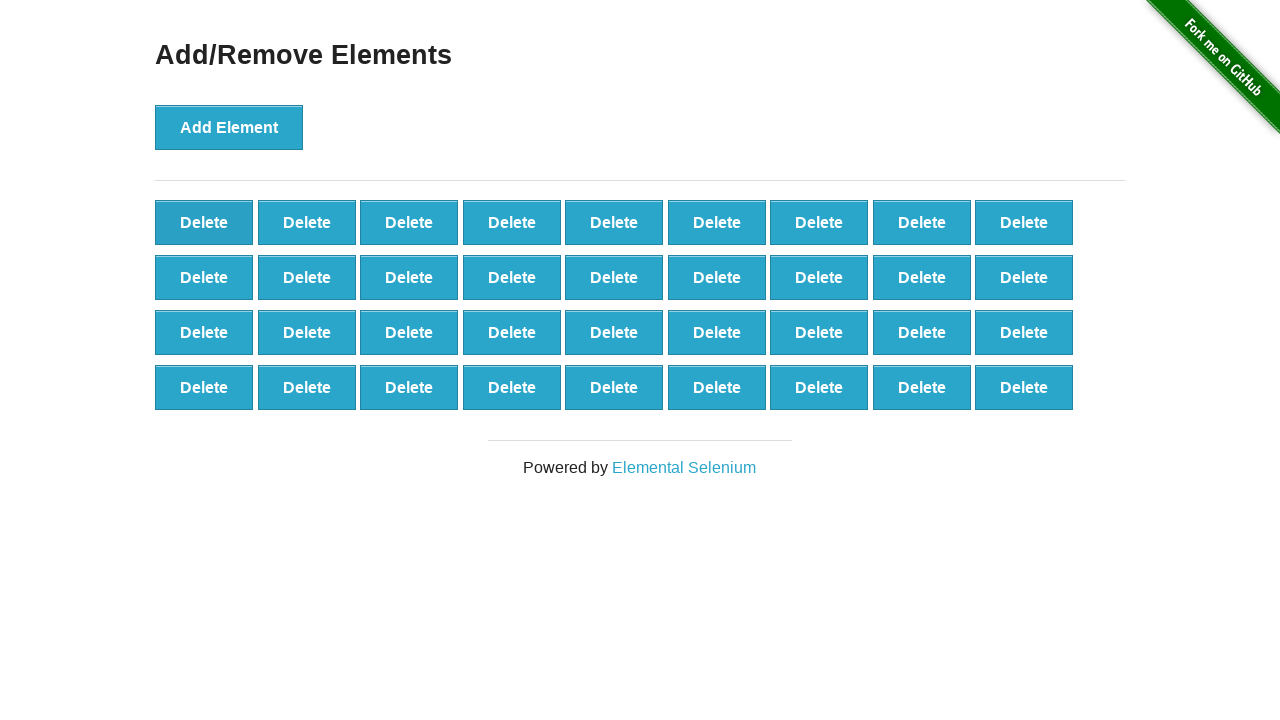

Clicked delete button (iteration 65/90) at (204, 222) on .added-manually >> nth=0
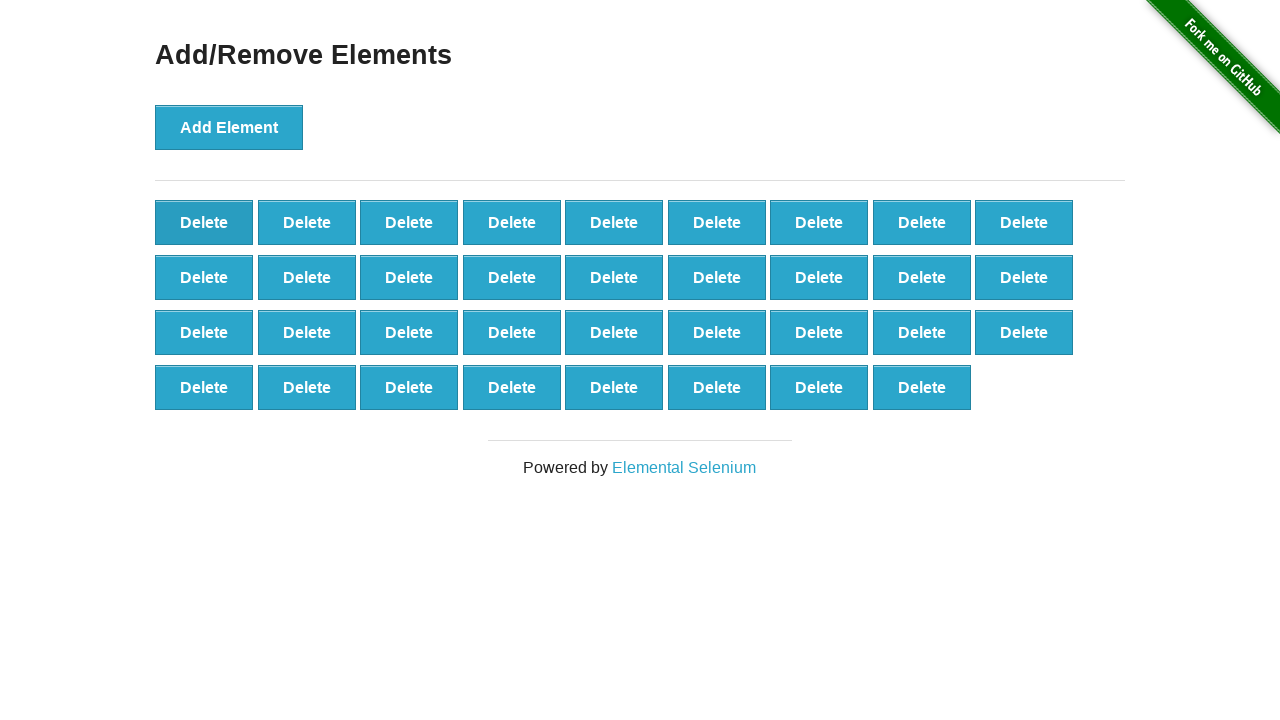

Clicked delete button (iteration 66/90) at (204, 222) on .added-manually >> nth=0
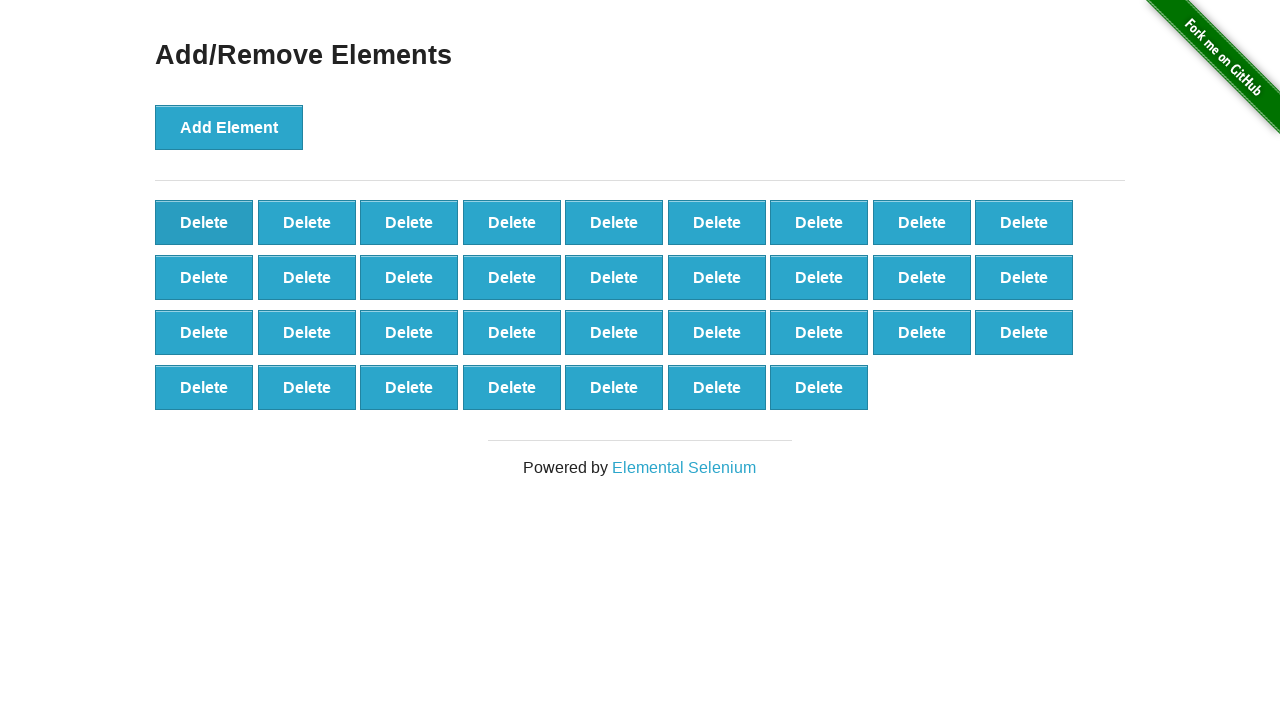

Clicked delete button (iteration 67/90) at (204, 222) on .added-manually >> nth=0
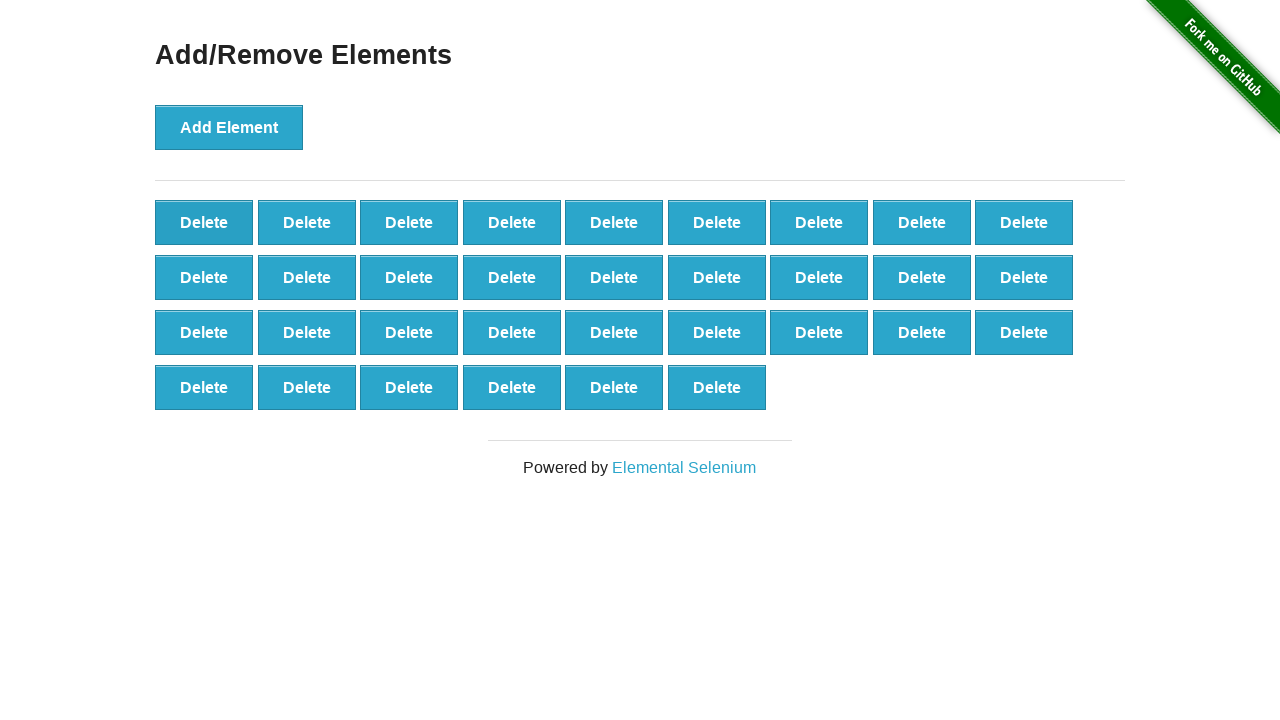

Clicked delete button (iteration 68/90) at (204, 222) on .added-manually >> nth=0
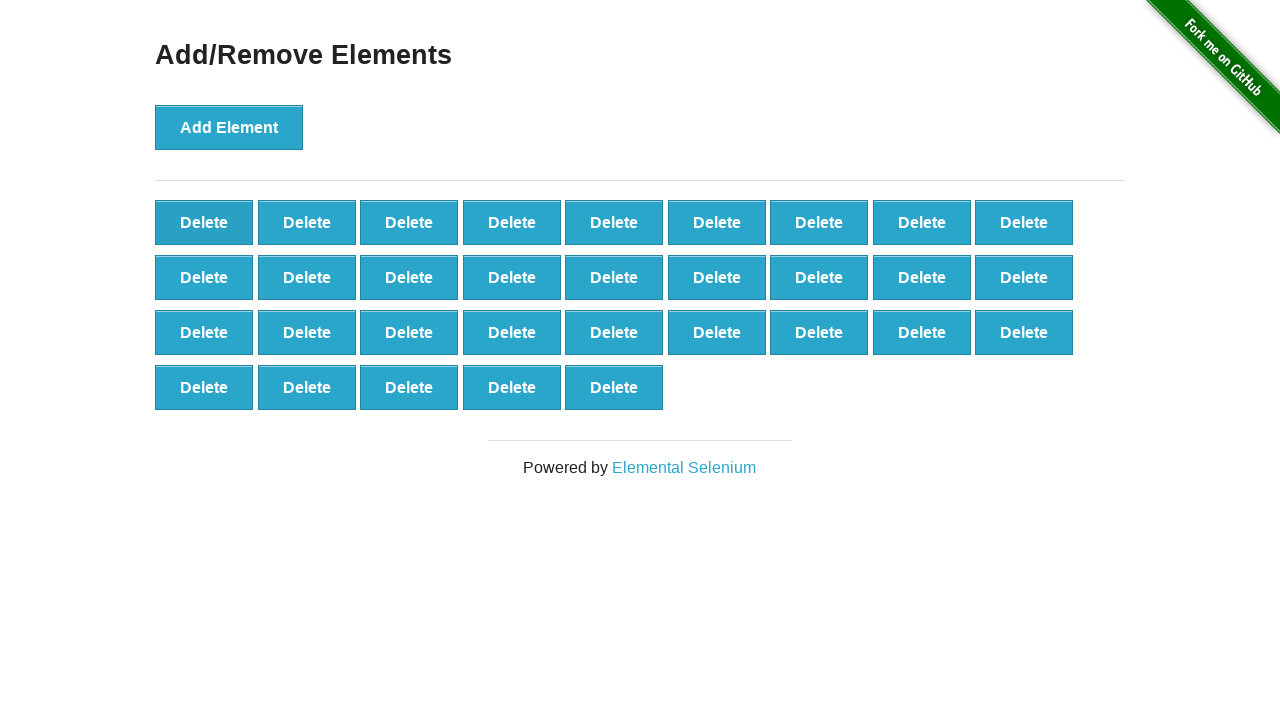

Clicked delete button (iteration 69/90) at (204, 222) on .added-manually >> nth=0
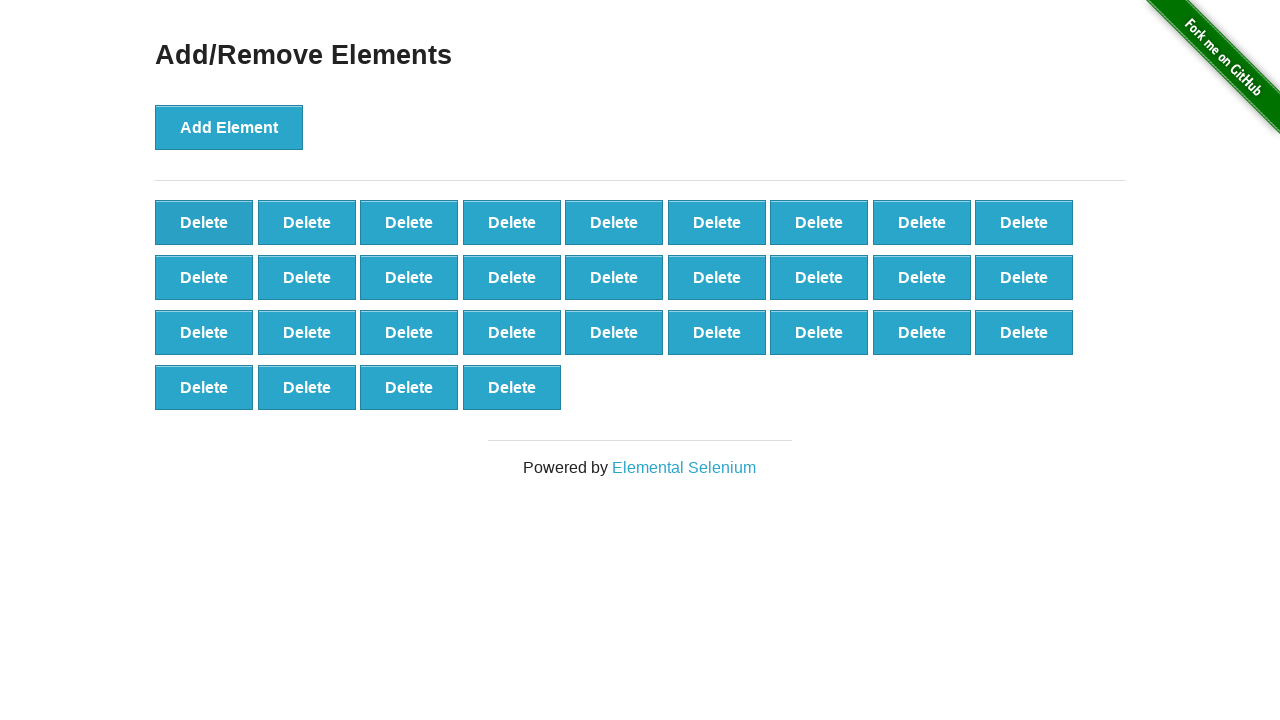

Clicked delete button (iteration 70/90) at (204, 222) on .added-manually >> nth=0
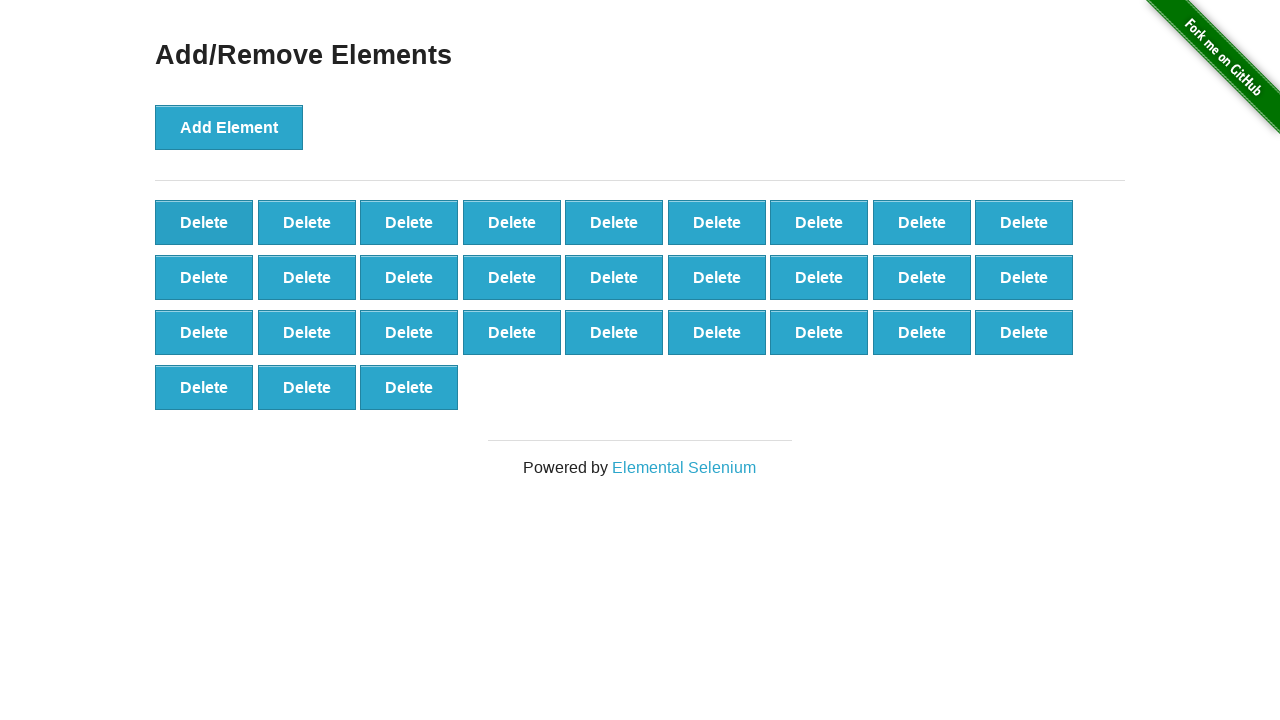

Clicked delete button (iteration 71/90) at (204, 222) on .added-manually >> nth=0
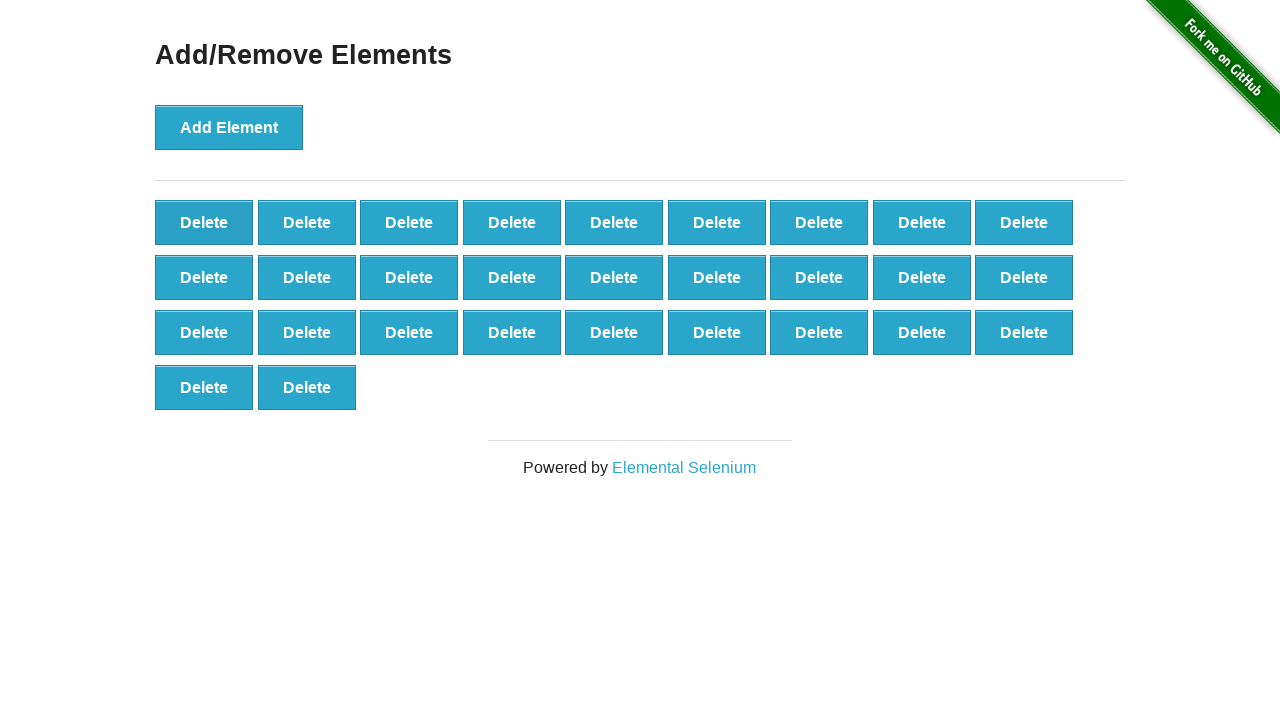

Clicked delete button (iteration 72/90) at (204, 222) on .added-manually >> nth=0
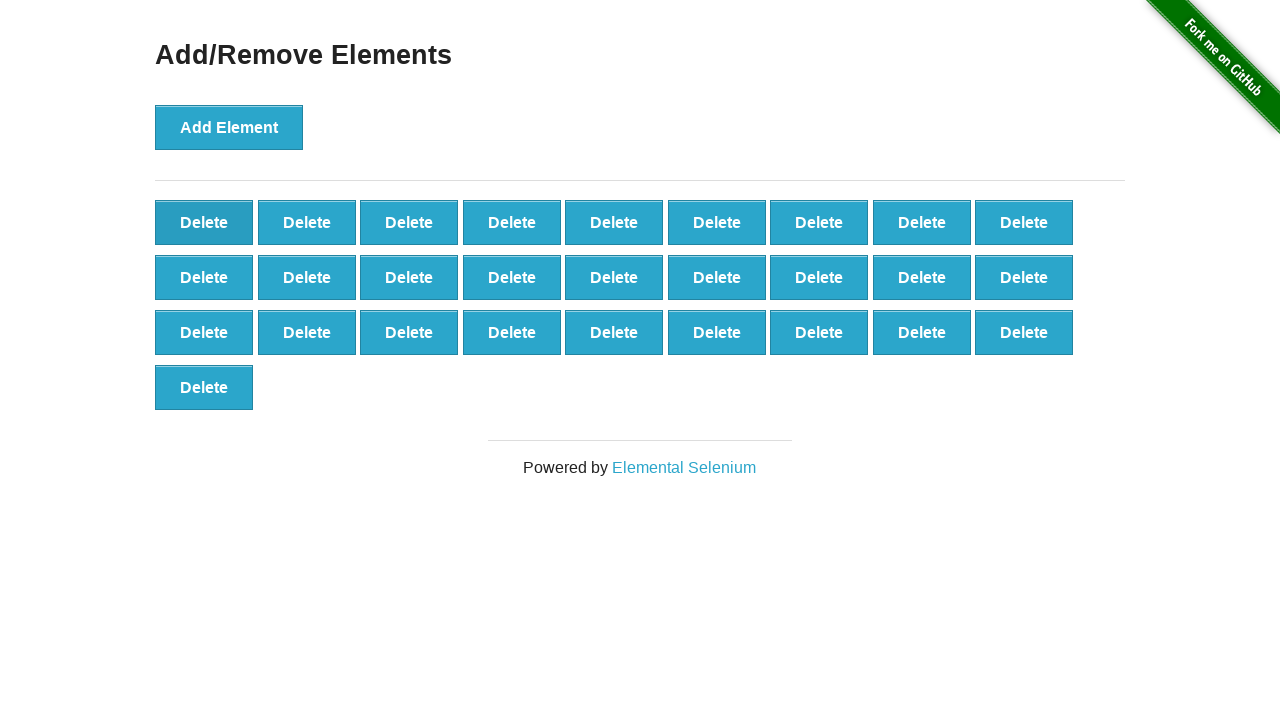

Clicked delete button (iteration 73/90) at (204, 222) on .added-manually >> nth=0
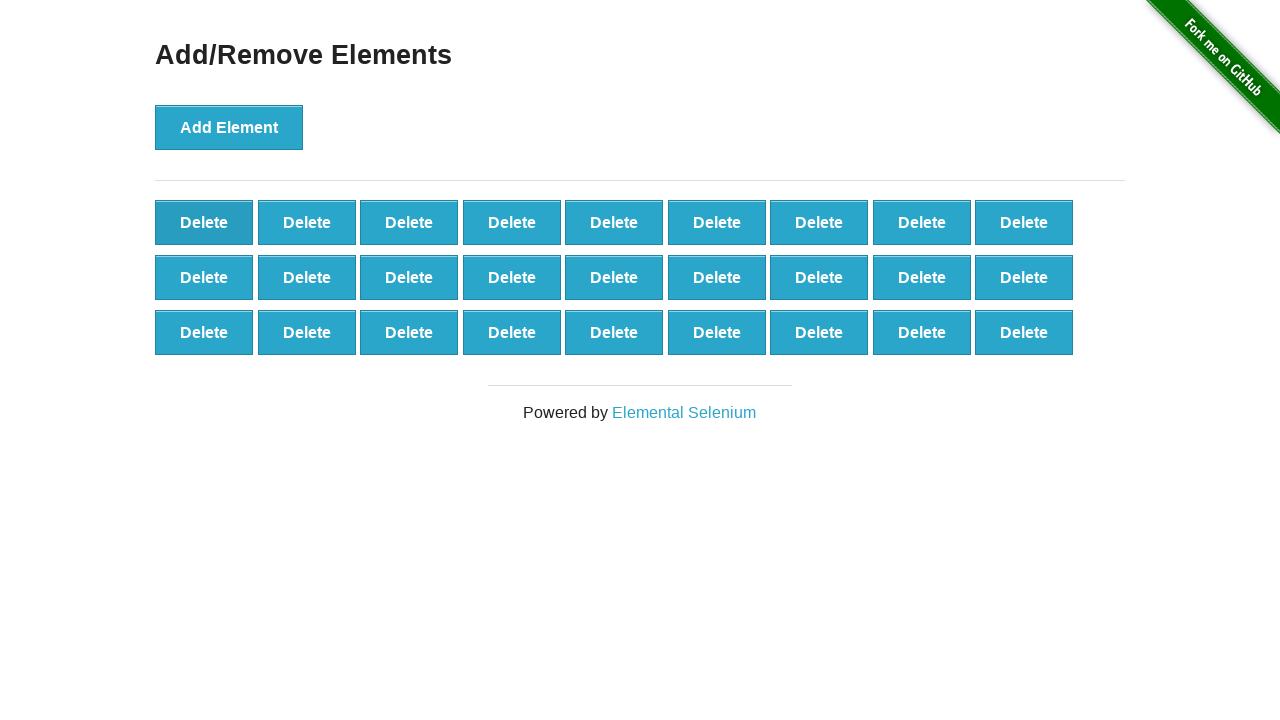

Clicked delete button (iteration 74/90) at (204, 222) on .added-manually >> nth=0
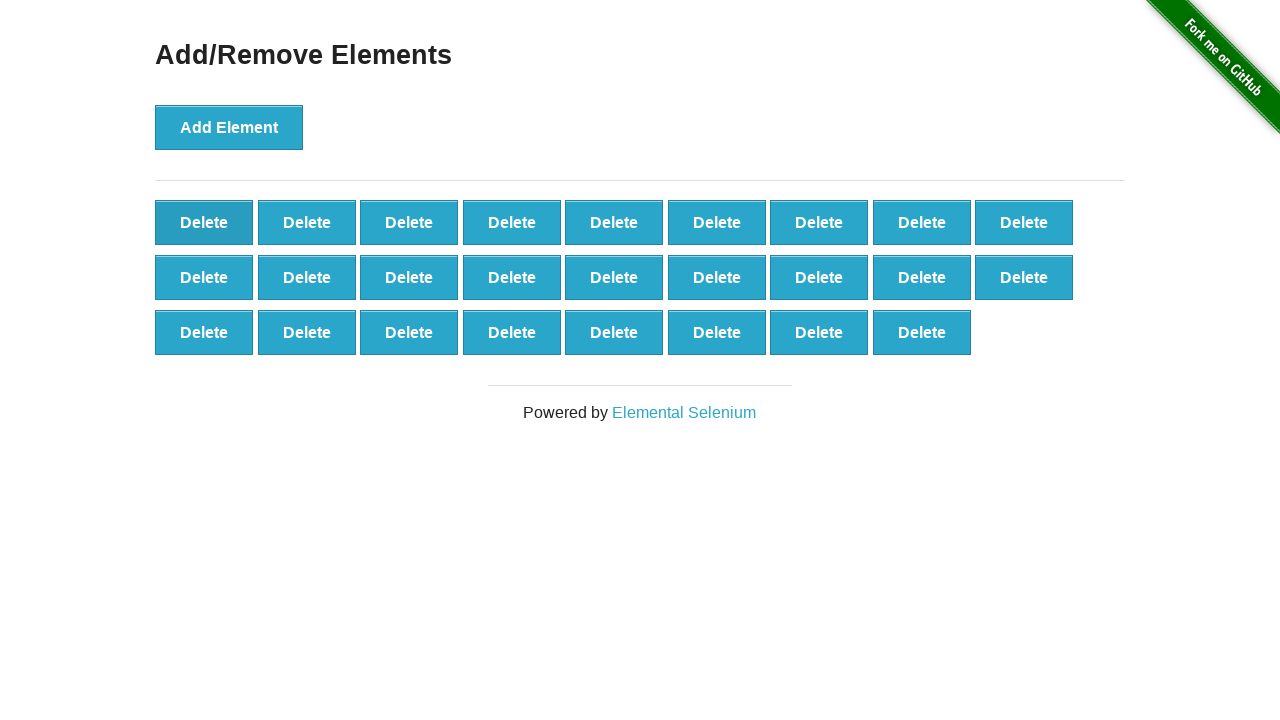

Clicked delete button (iteration 75/90) at (204, 222) on .added-manually >> nth=0
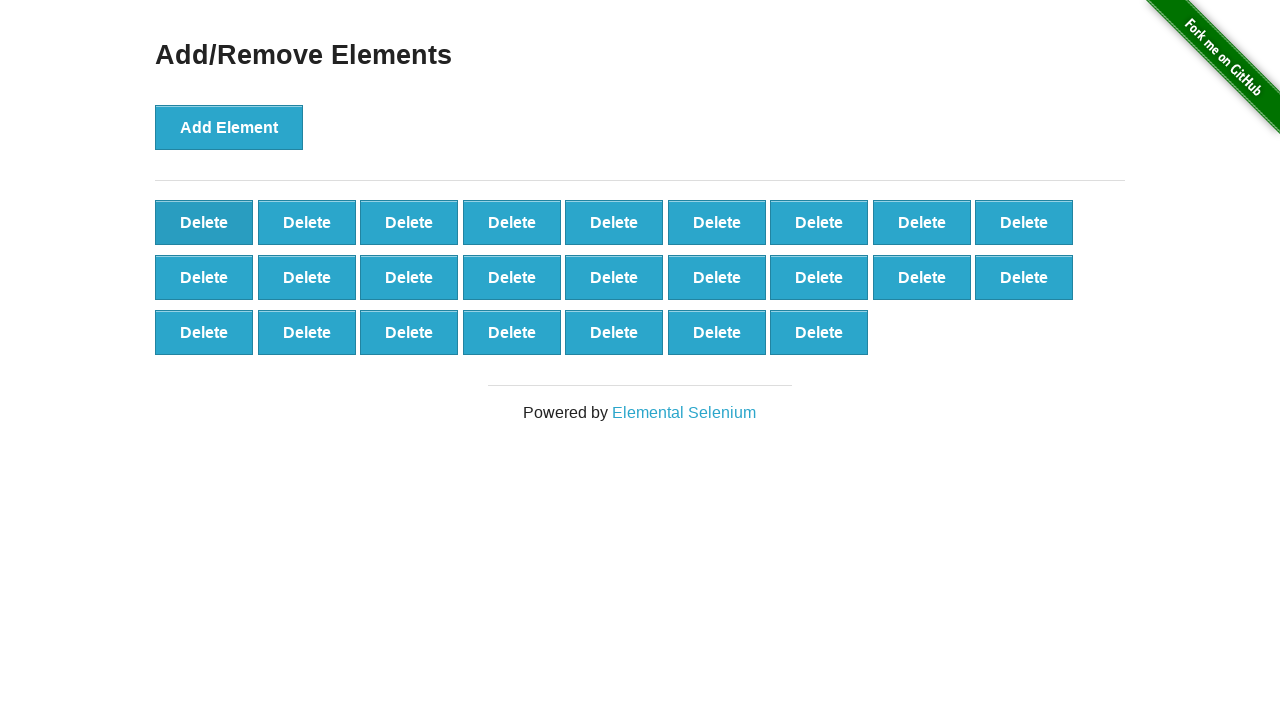

Clicked delete button (iteration 76/90) at (204, 222) on .added-manually >> nth=0
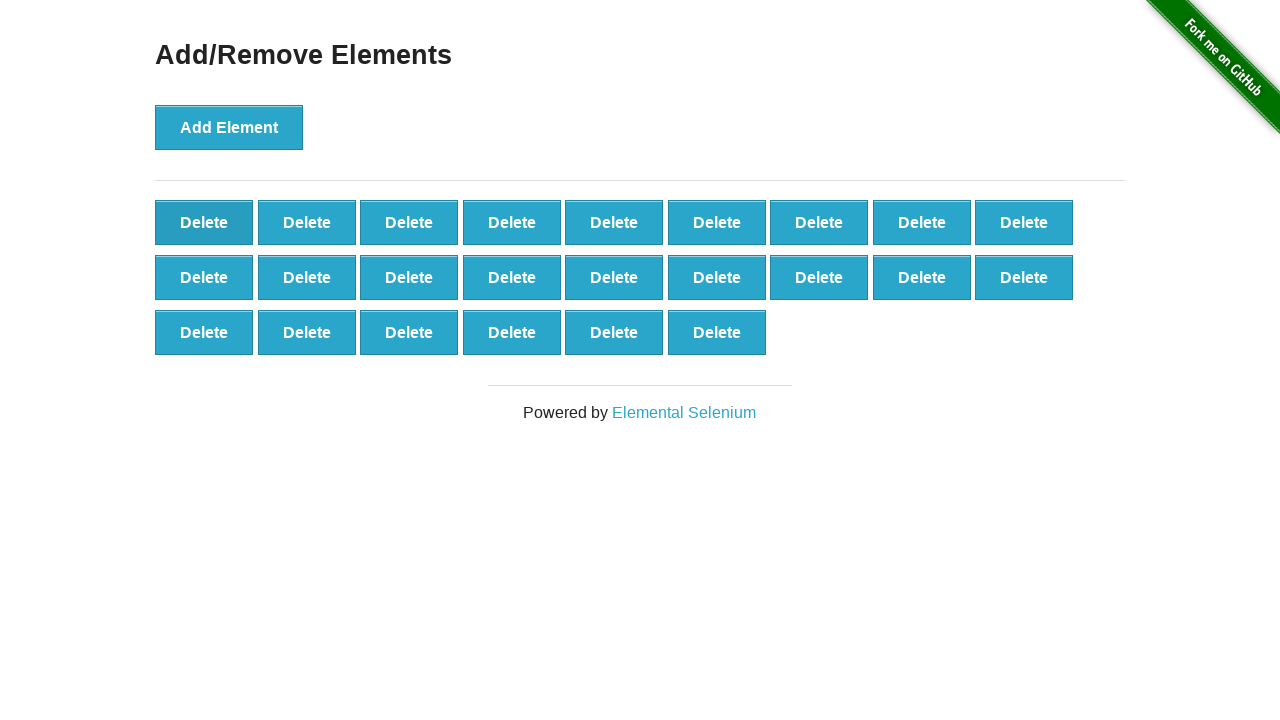

Clicked delete button (iteration 77/90) at (204, 222) on .added-manually >> nth=0
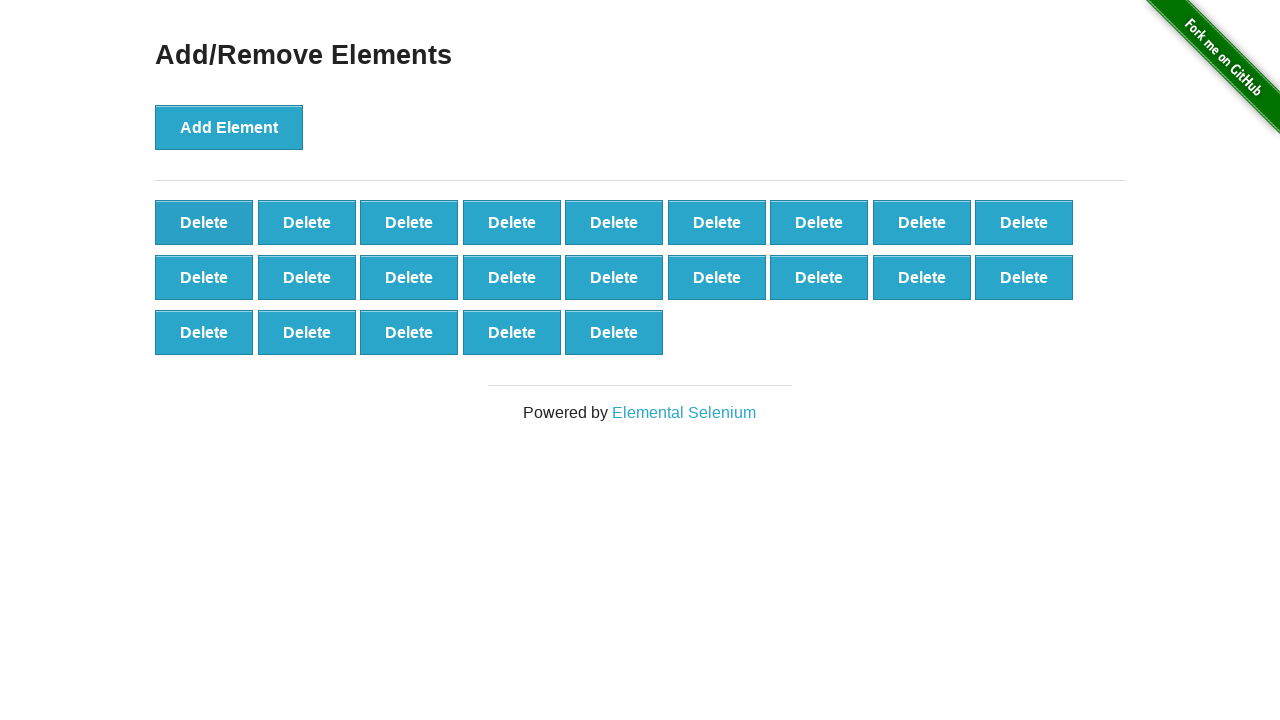

Clicked delete button (iteration 78/90) at (204, 222) on .added-manually >> nth=0
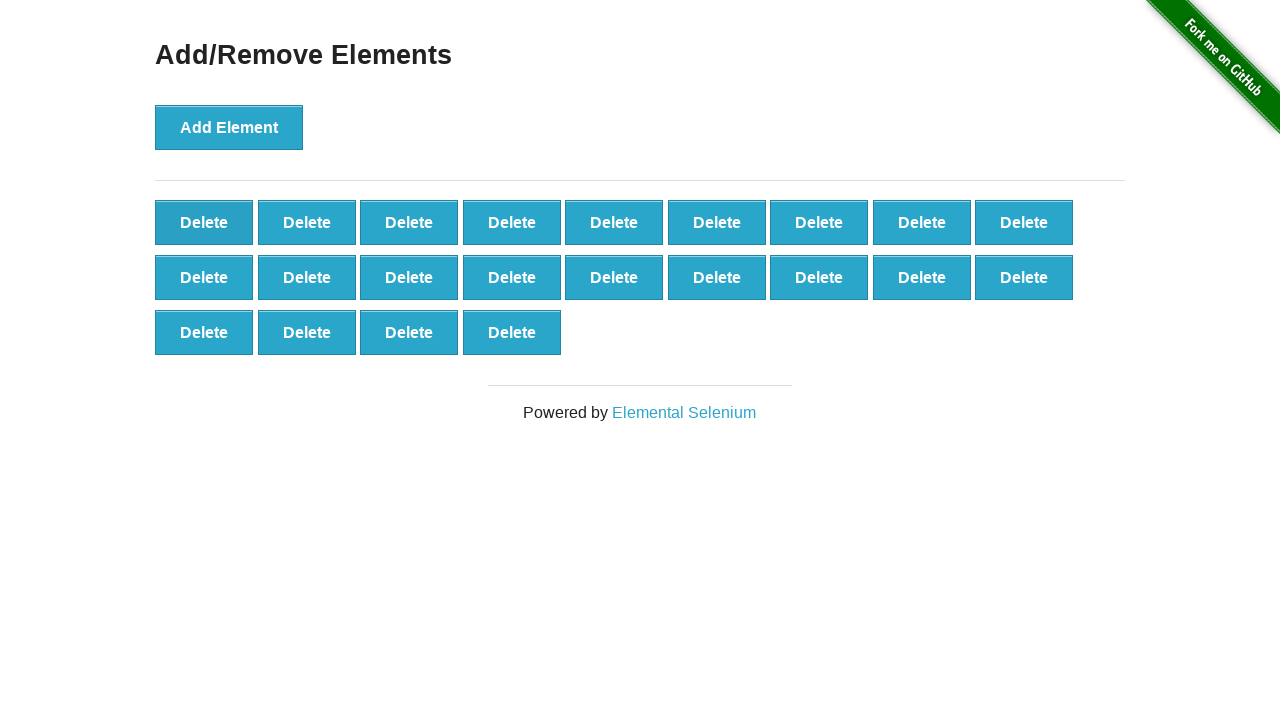

Clicked delete button (iteration 79/90) at (204, 222) on .added-manually >> nth=0
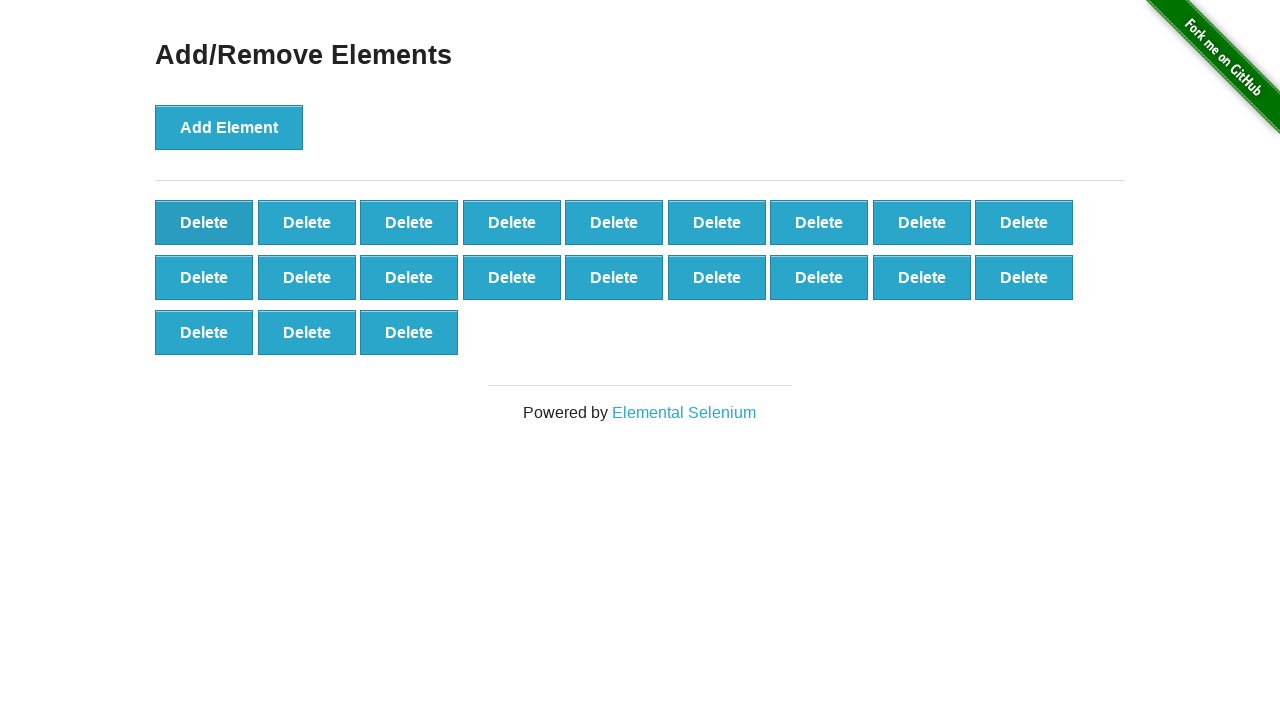

Clicked delete button (iteration 80/90) at (204, 222) on .added-manually >> nth=0
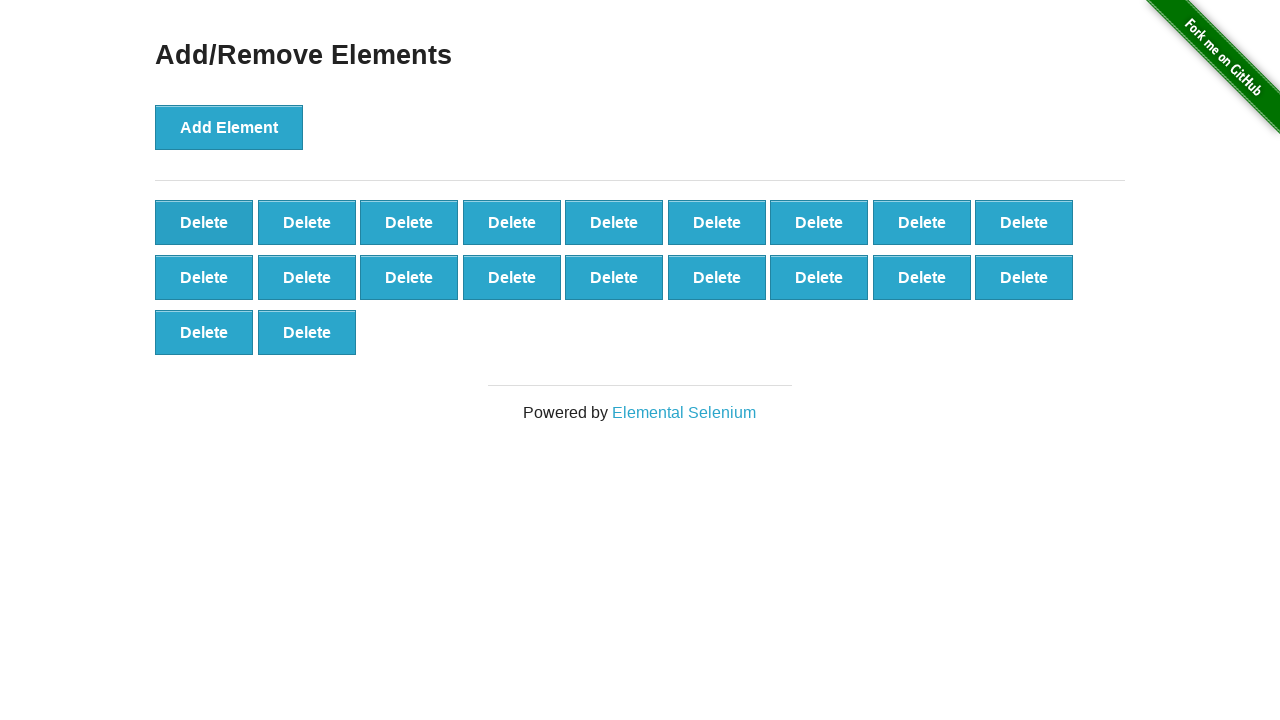

Clicked delete button (iteration 81/90) at (204, 222) on .added-manually >> nth=0
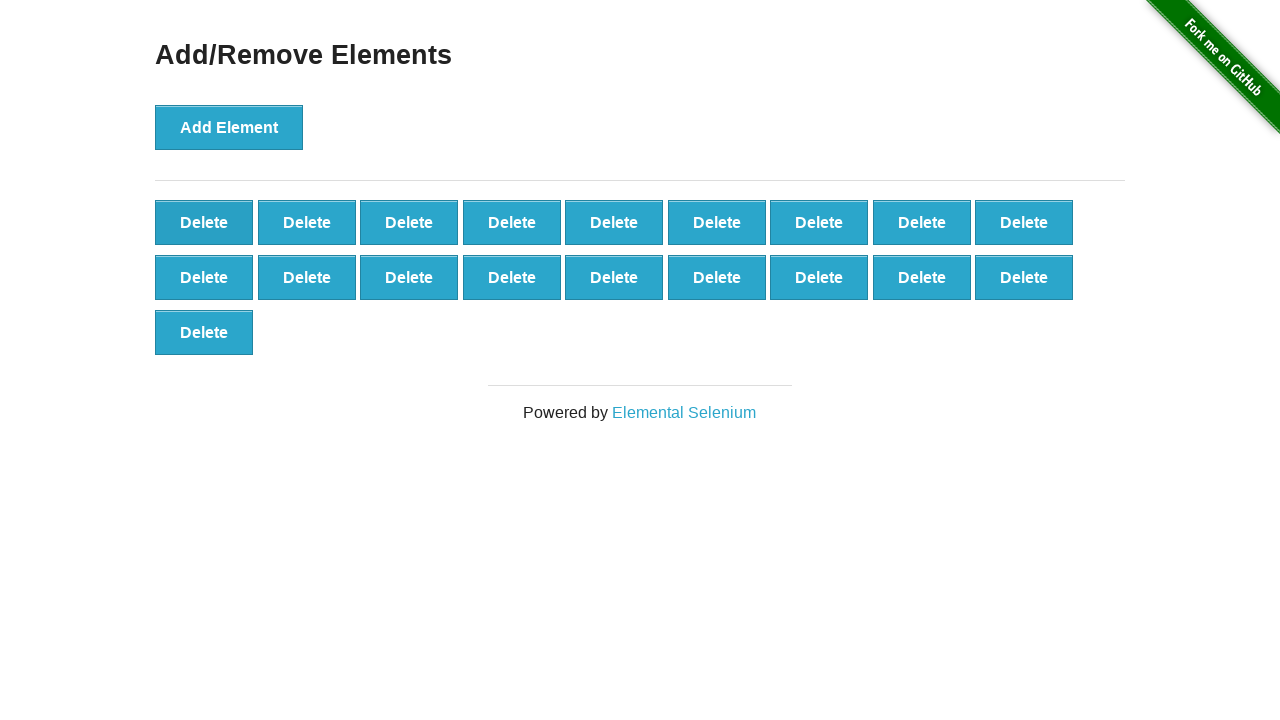

Clicked delete button (iteration 82/90) at (204, 222) on .added-manually >> nth=0
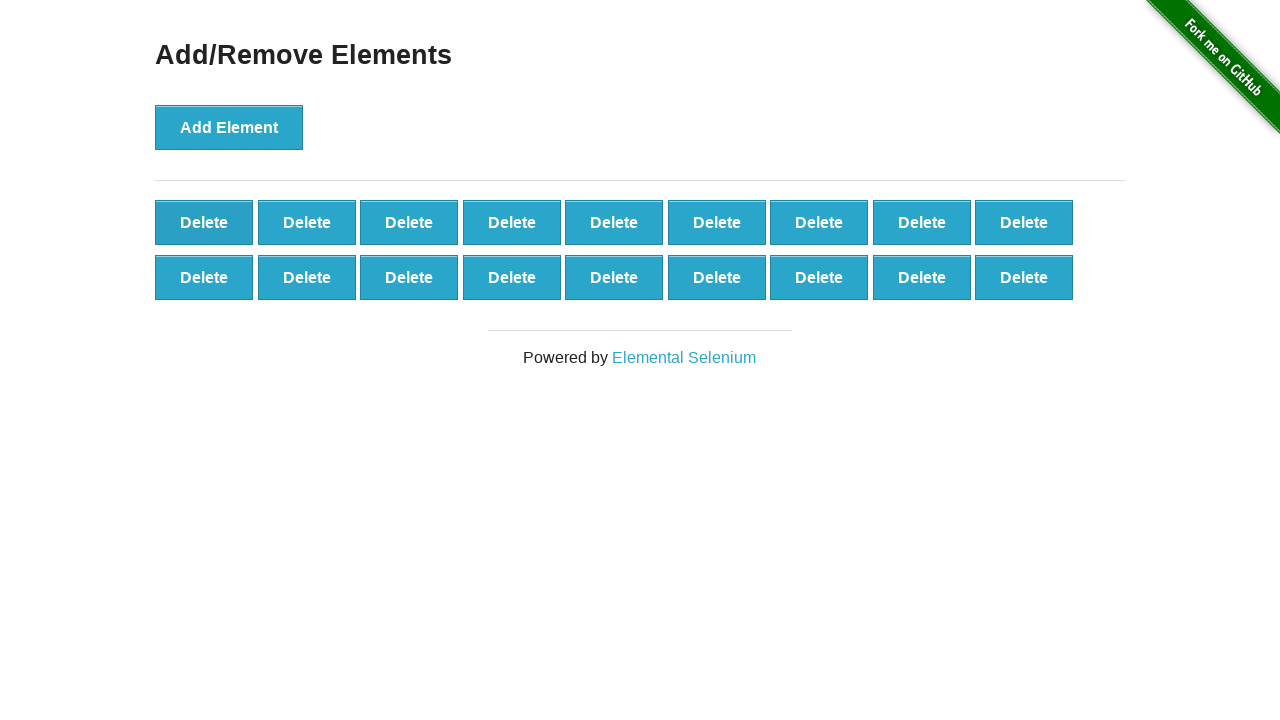

Clicked delete button (iteration 83/90) at (204, 222) on .added-manually >> nth=0
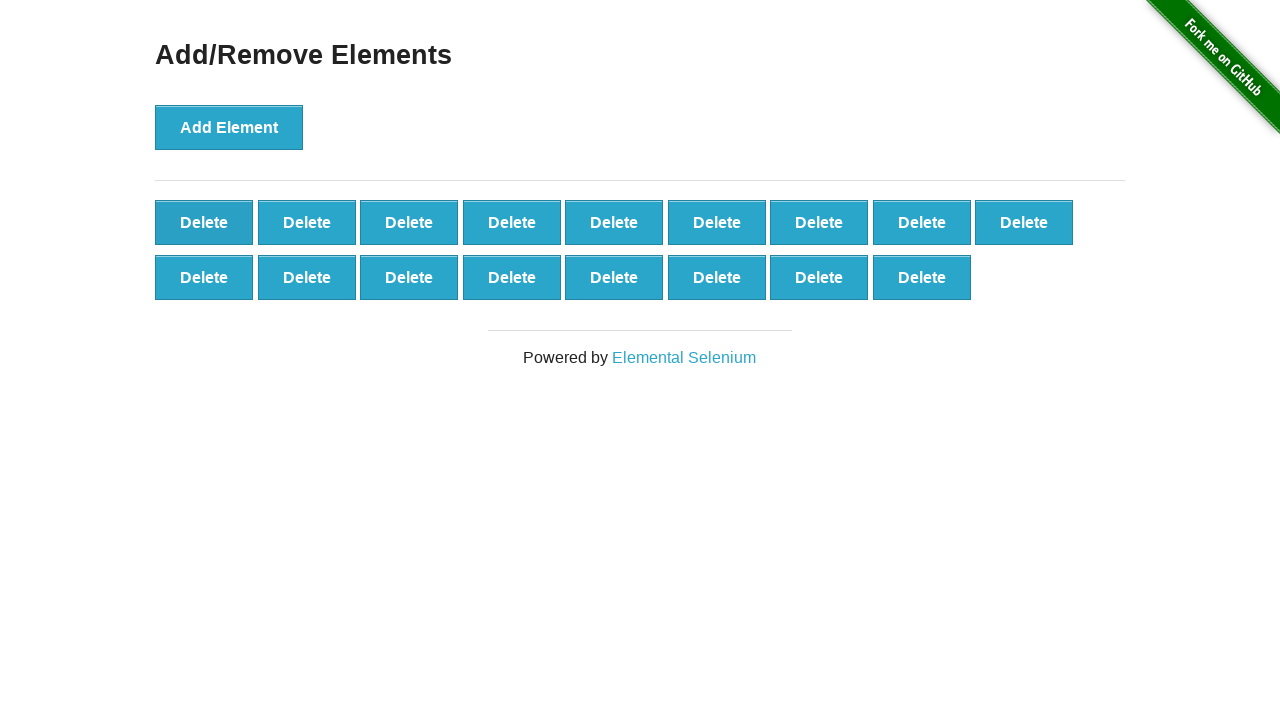

Clicked delete button (iteration 84/90) at (204, 222) on .added-manually >> nth=0
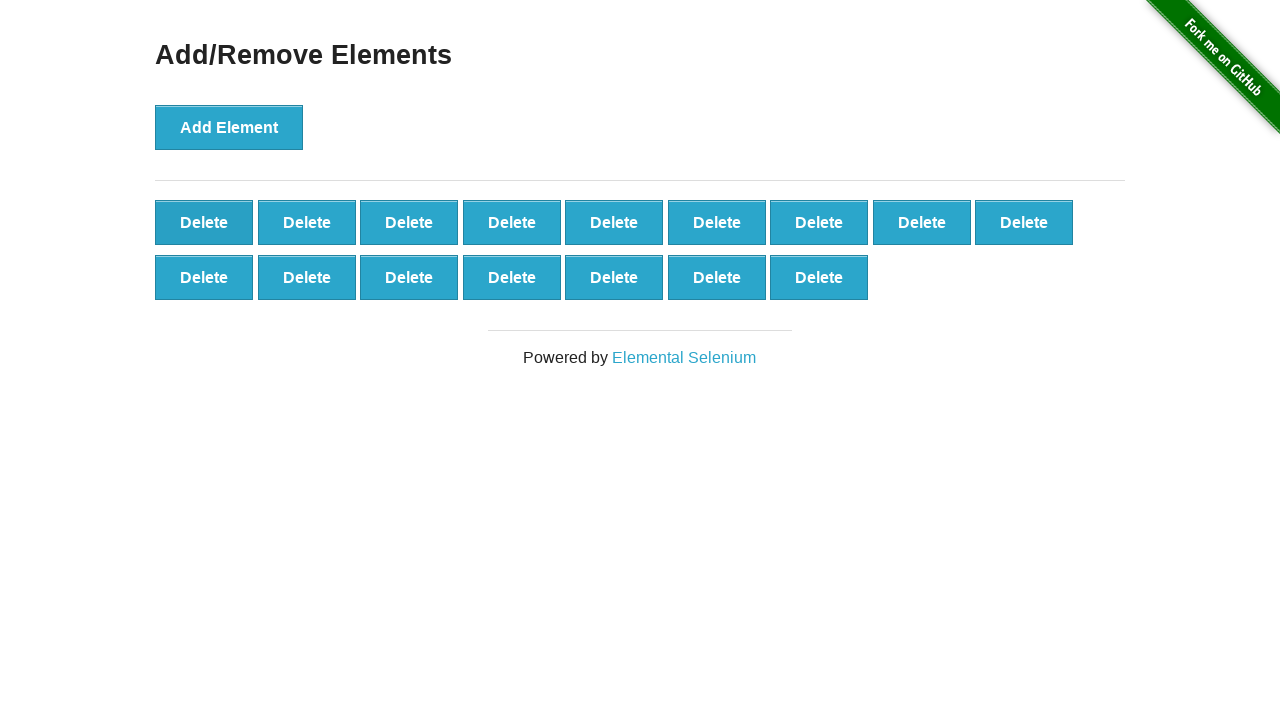

Clicked delete button (iteration 85/90) at (204, 222) on .added-manually >> nth=0
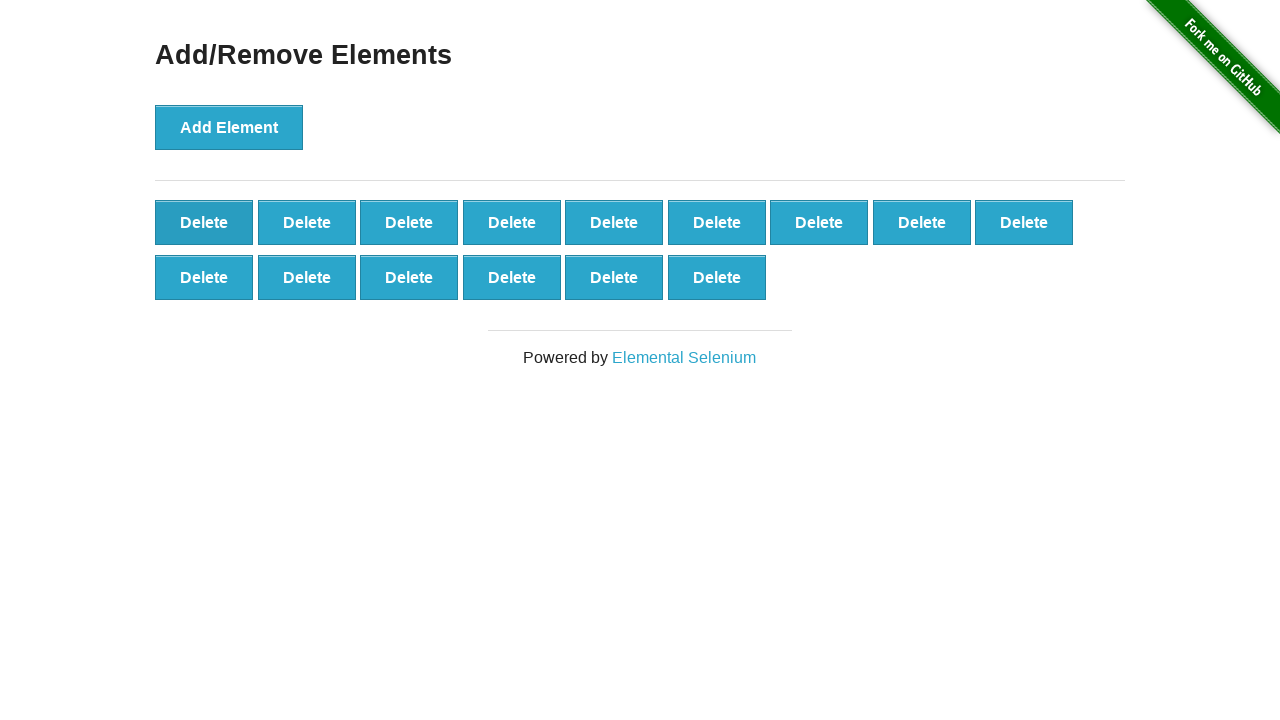

Clicked delete button (iteration 86/90) at (204, 222) on .added-manually >> nth=0
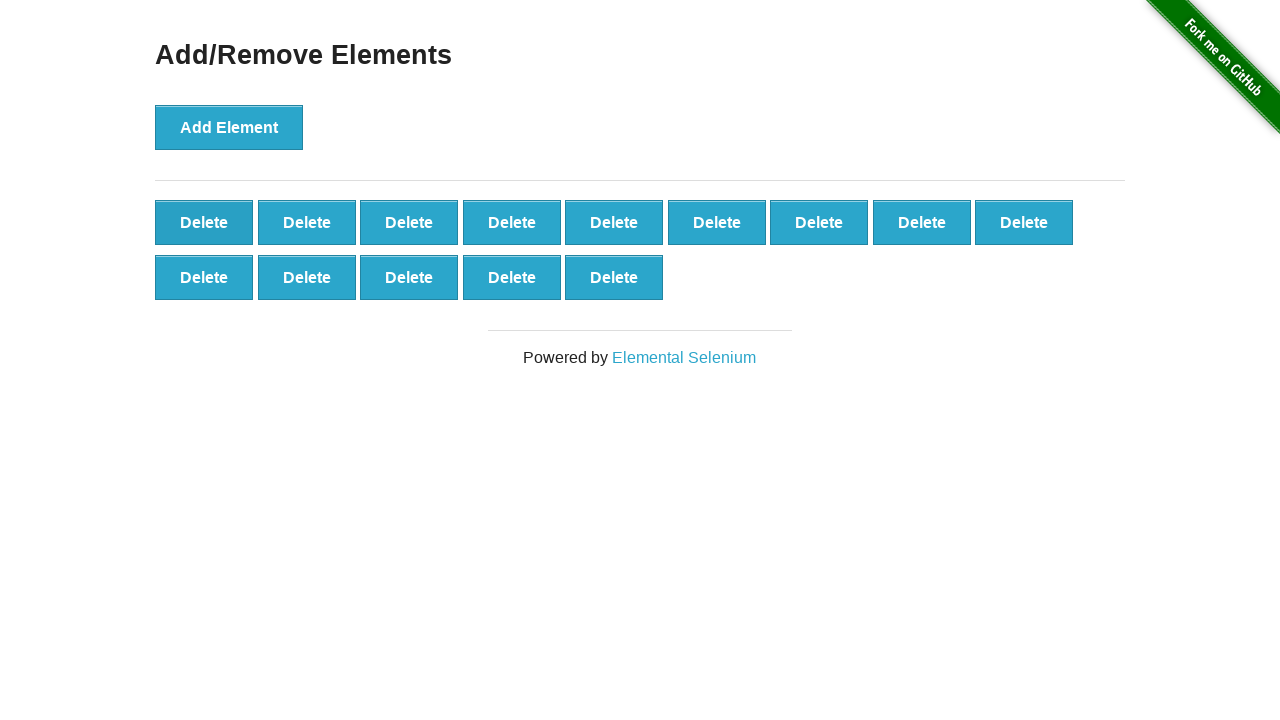

Clicked delete button (iteration 87/90) at (204, 222) on .added-manually >> nth=0
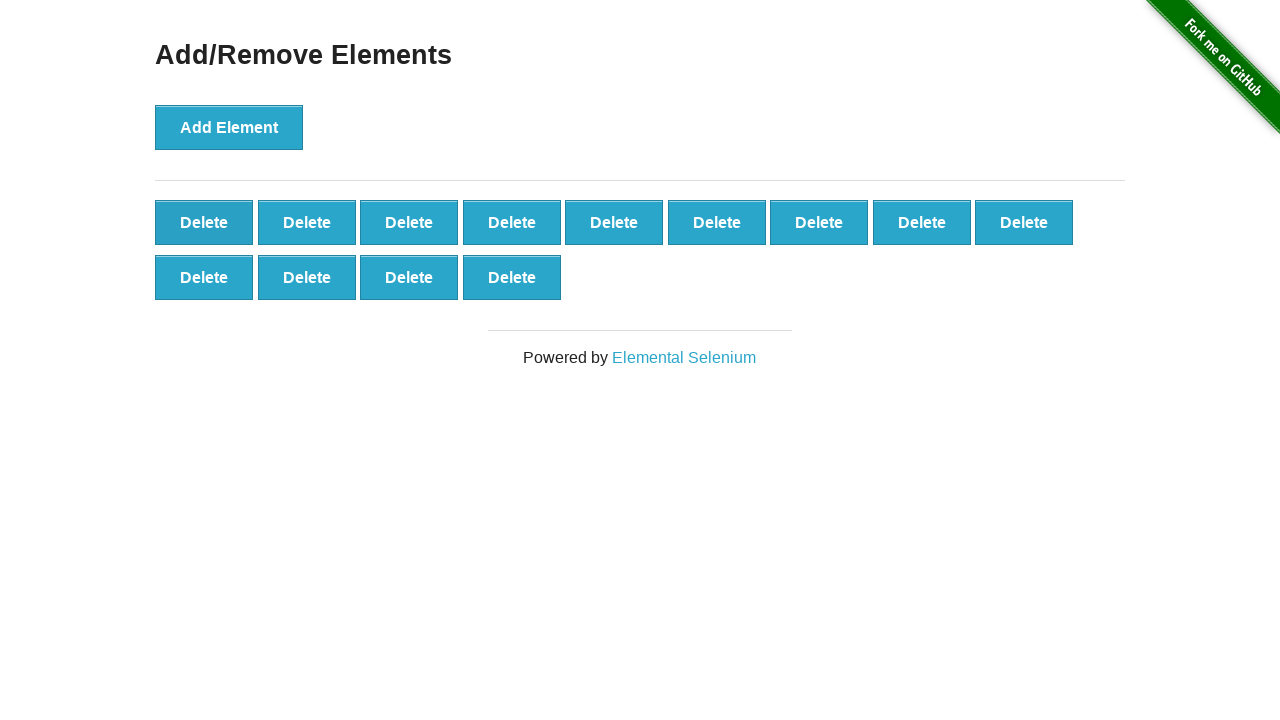

Clicked delete button (iteration 88/90) at (204, 222) on .added-manually >> nth=0
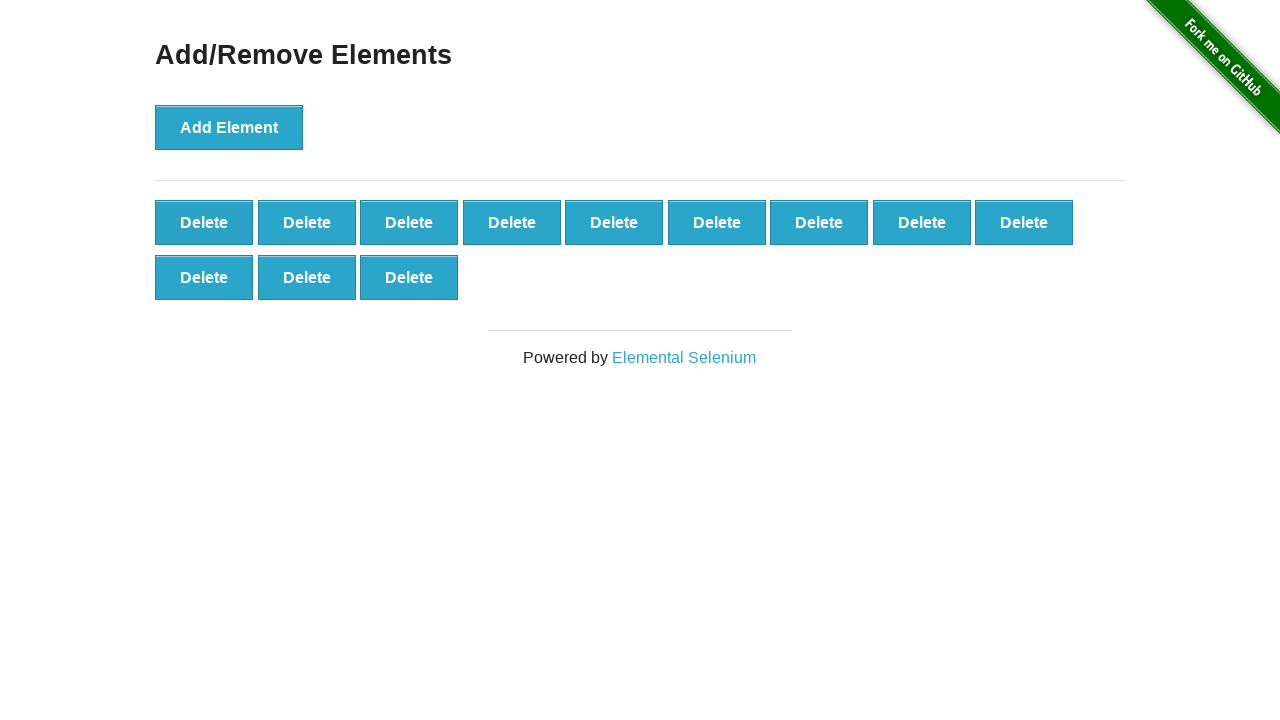

Clicked delete button (iteration 89/90) at (204, 222) on .added-manually >> nth=0
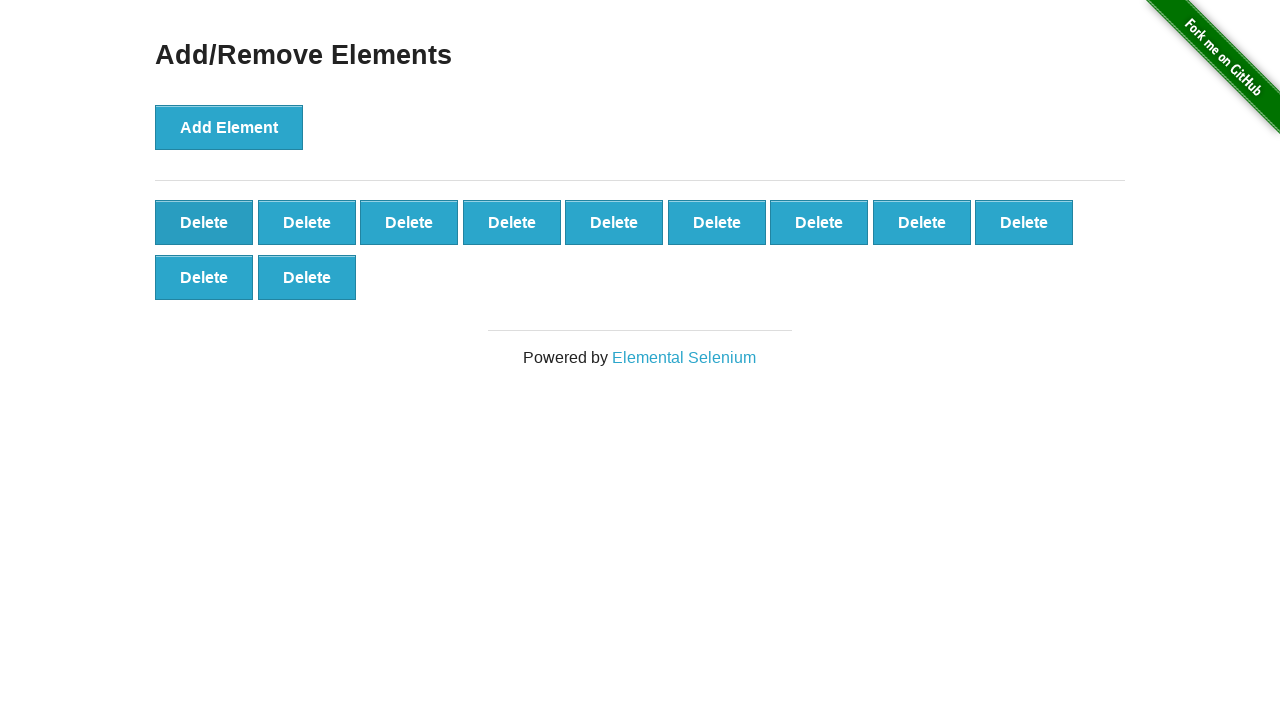

Clicked delete button (iteration 90/90) at (204, 222) on .added-manually >> nth=0
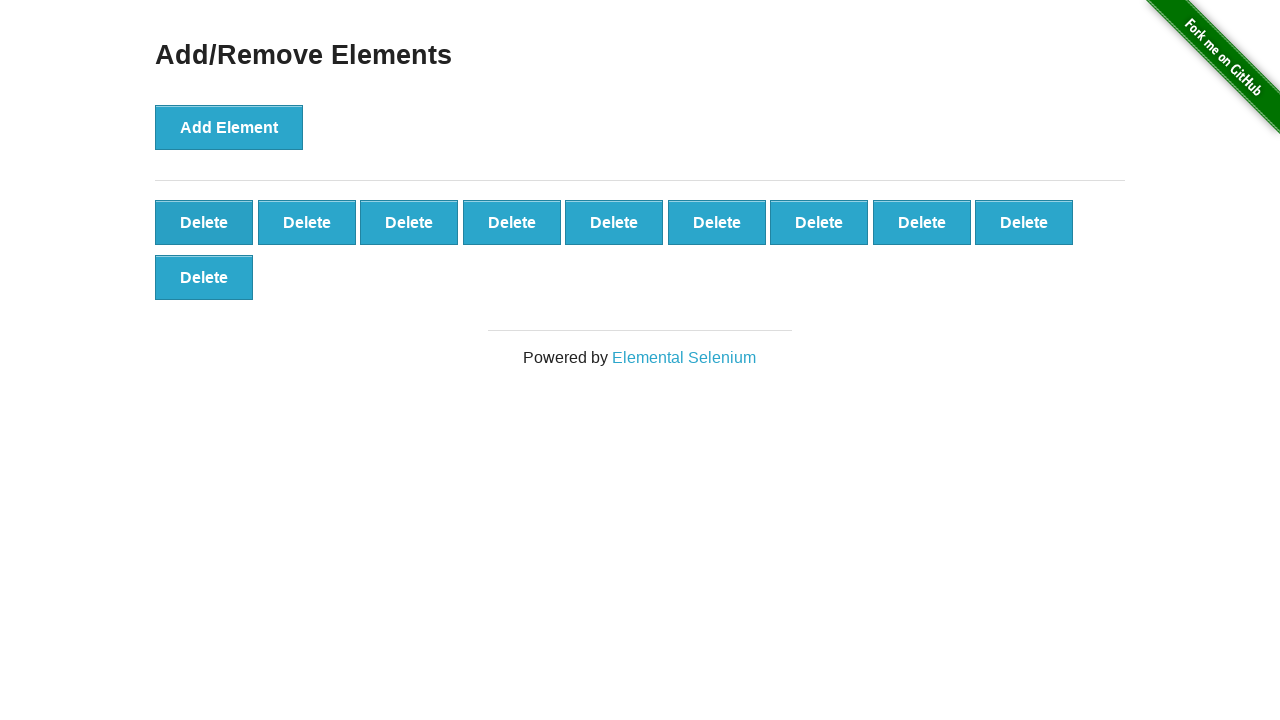

Located remaining delete buttons after deleting 90 elements
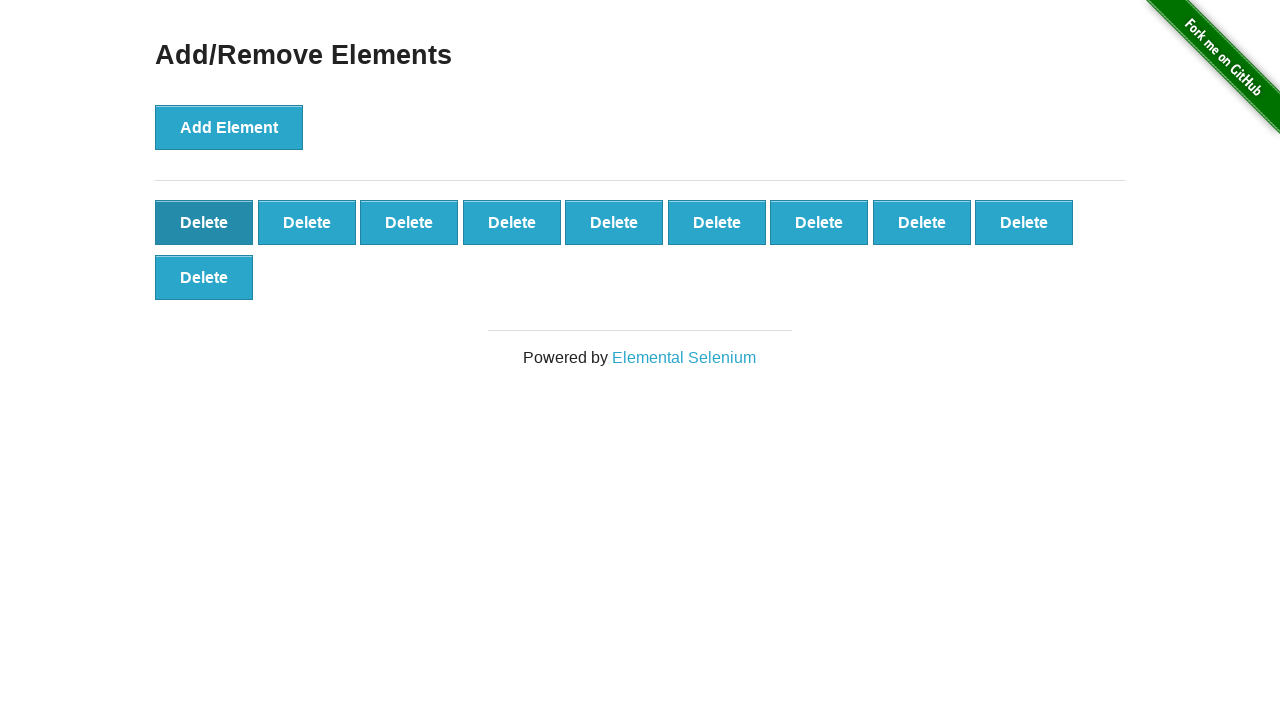

Verified 10 delete buttons remain (100 - 90 = 10)
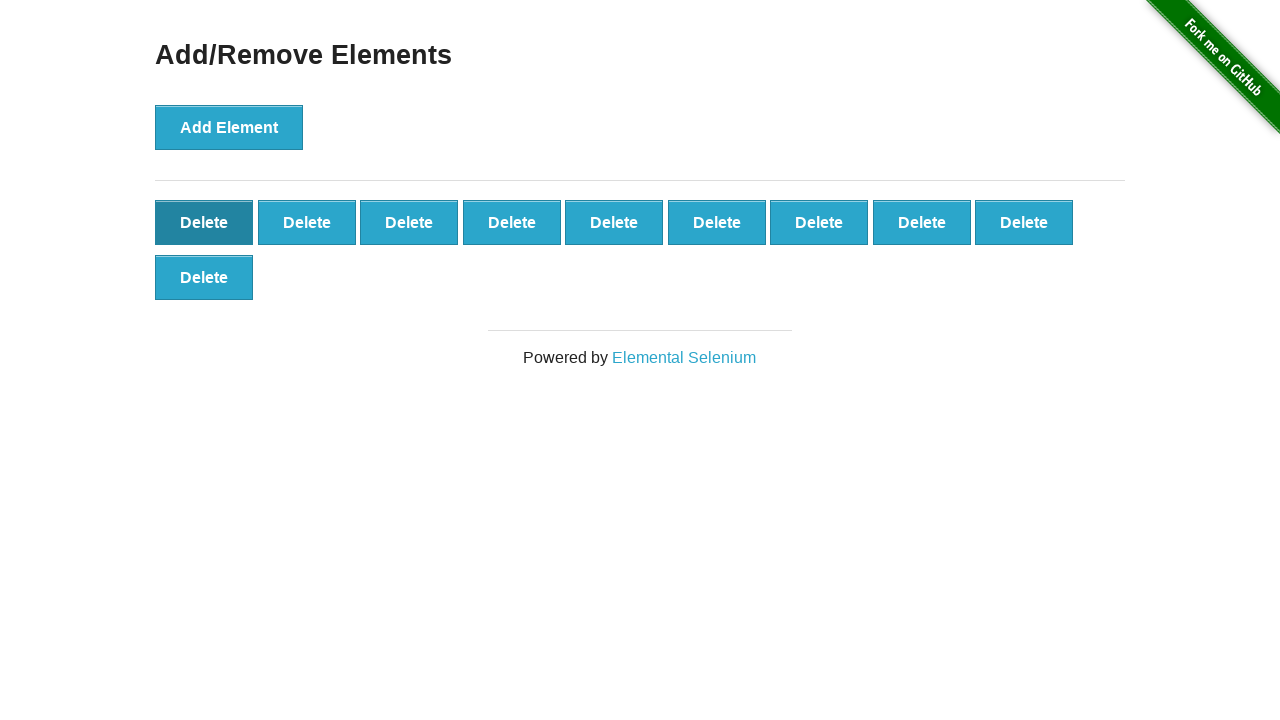

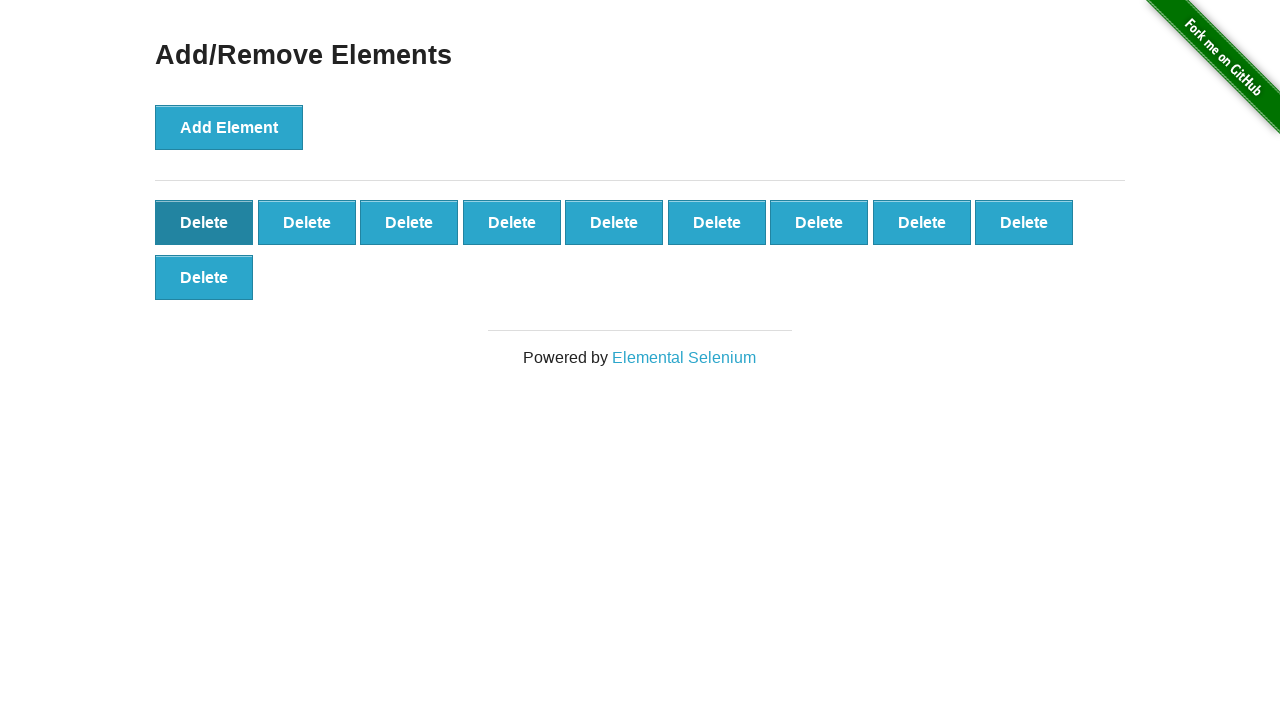